Tests a to-do list application by navigating to the todo page, adding 100 items, and then removing all items at odd indices by clicking their delete buttons.

Starting URL: https://material.playwrightvn.com/

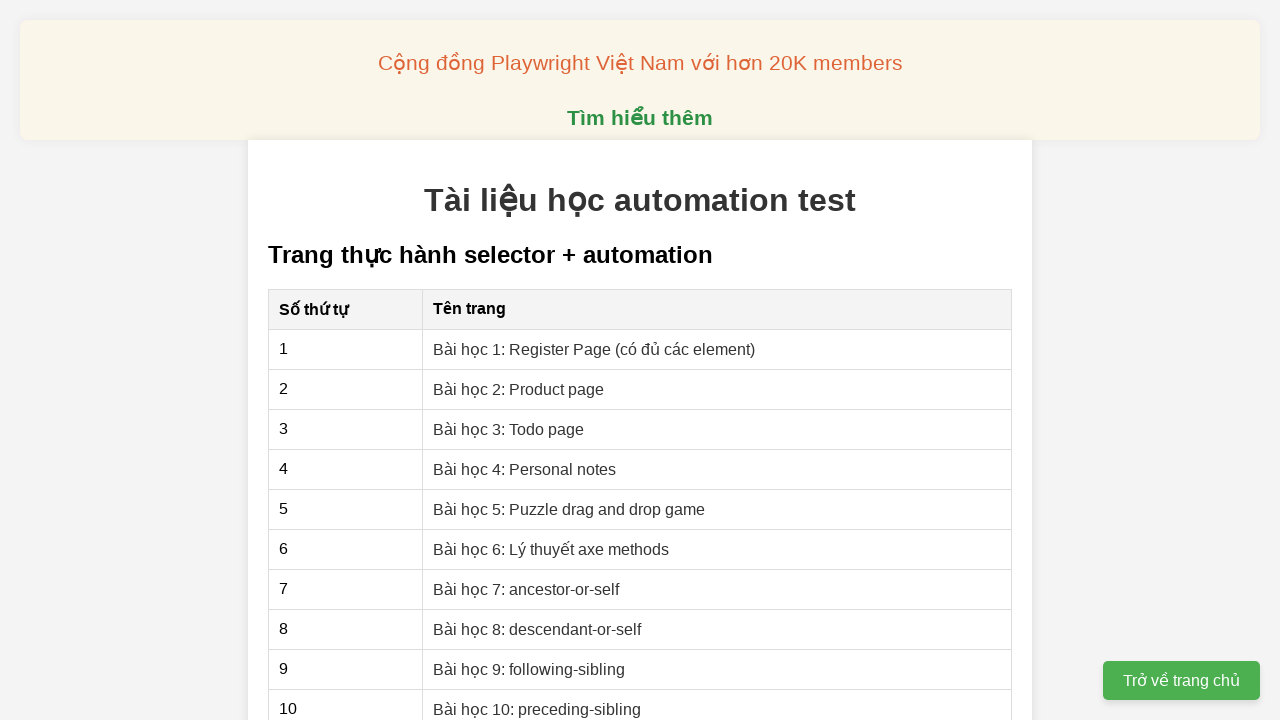

Clicked on the Todo Page link at (509, 429) on xpath=//a[@href='03-xpath-todo-list.html']
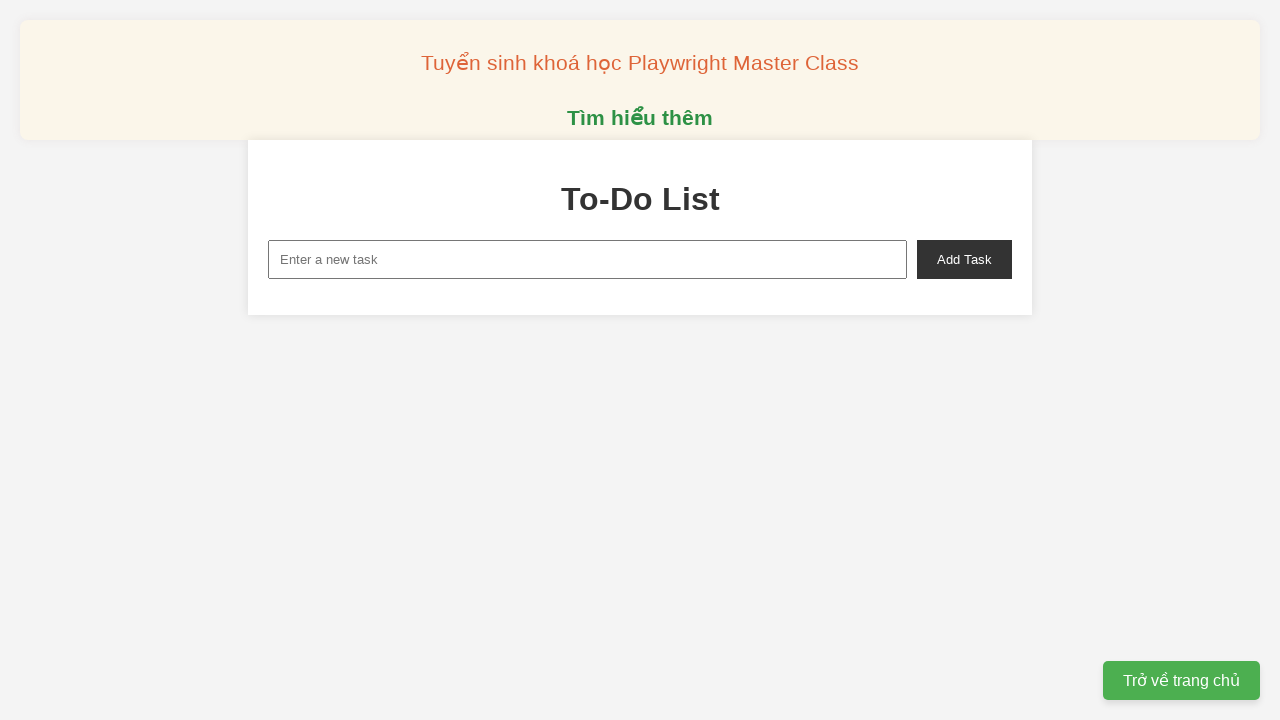

Set up dialog handler to accept confirmation dialogs
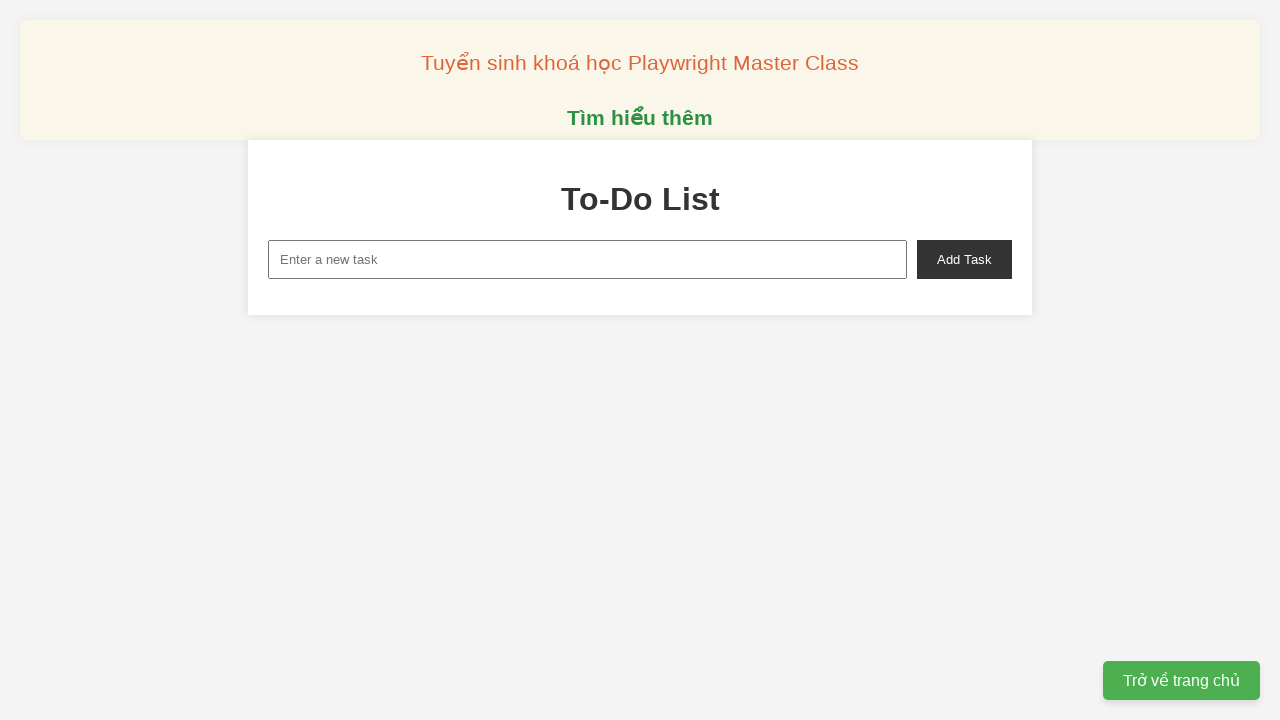

Filled new task input with 'Todo0' on xpath=//input[@id='new-task']
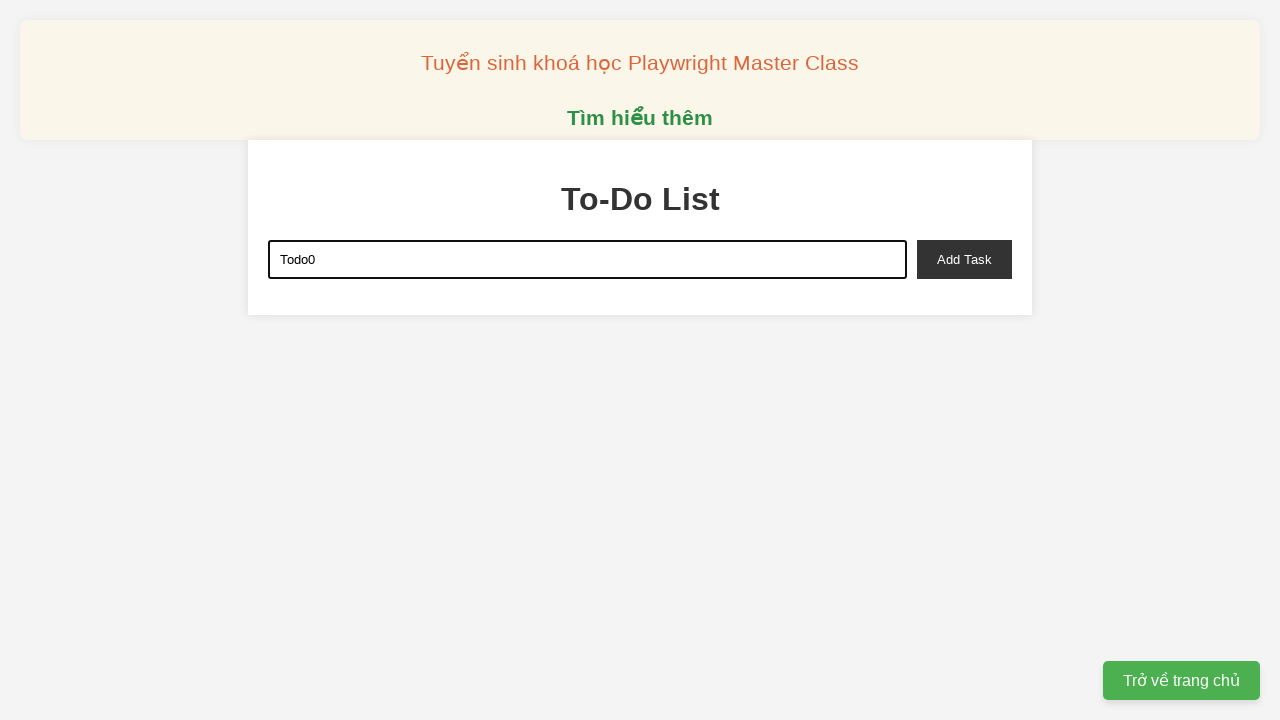

Clicked add task button to create 'Todo0' at (964, 259) on xpath=//button[@id='add-task']
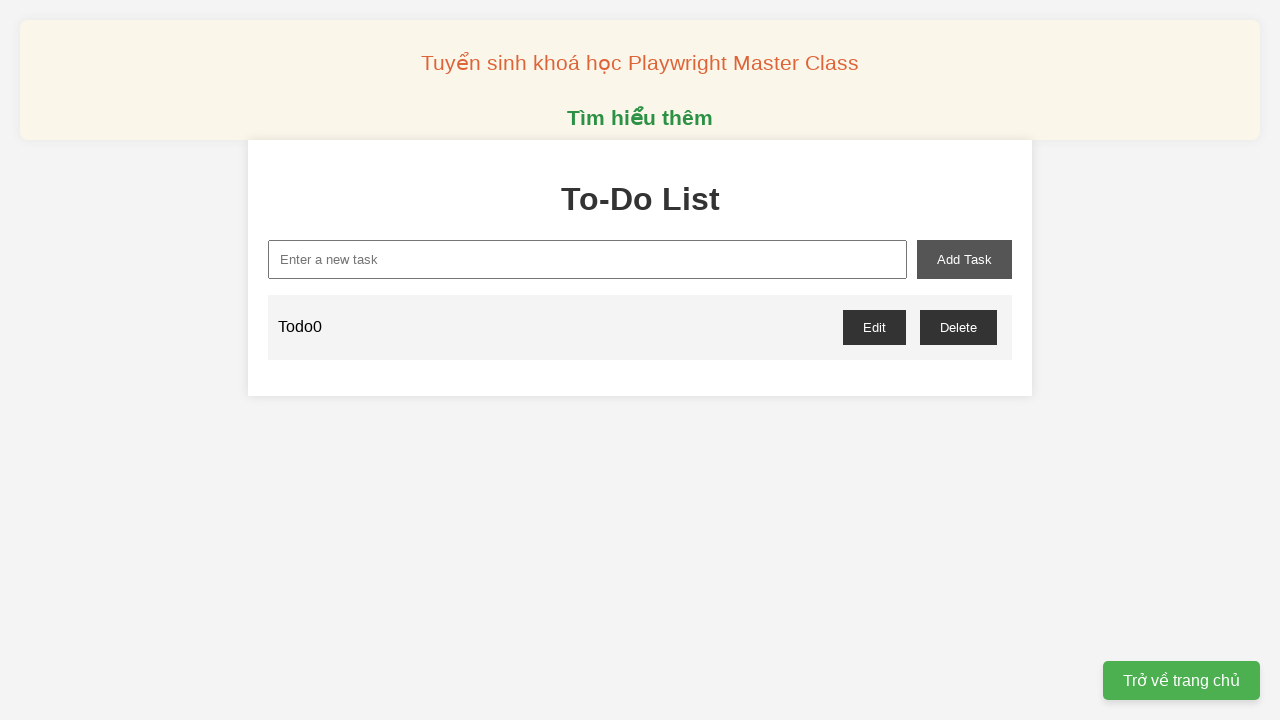

Filled new task input with 'Todo1' on xpath=//input[@id='new-task']
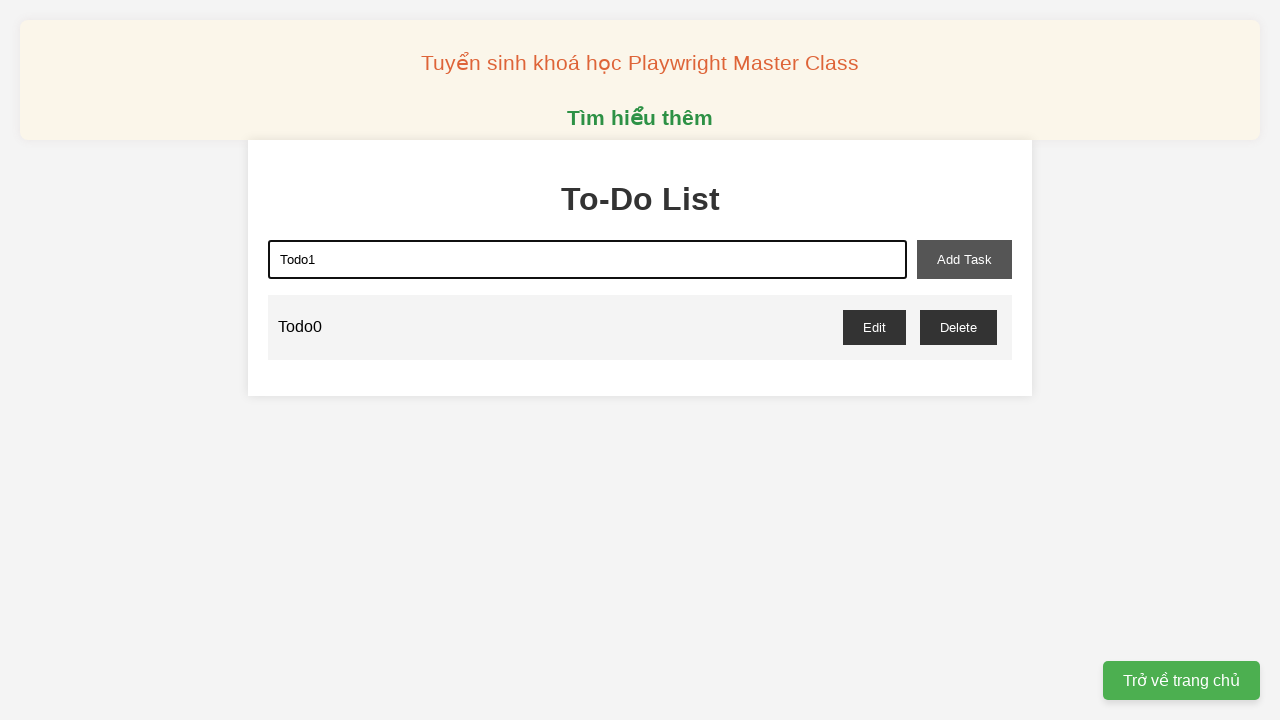

Clicked add task button to create 'Todo1' at (964, 259) on xpath=//button[@id='add-task']
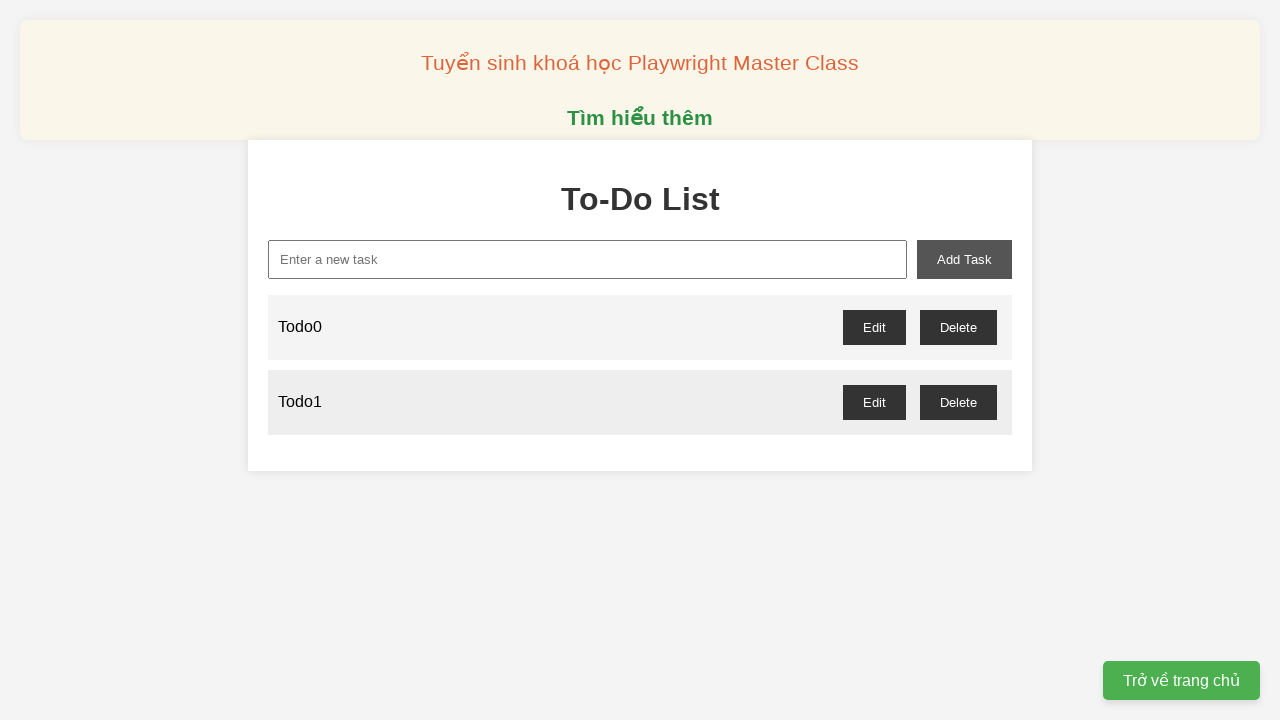

Filled new task input with 'Todo2' on xpath=//input[@id='new-task']
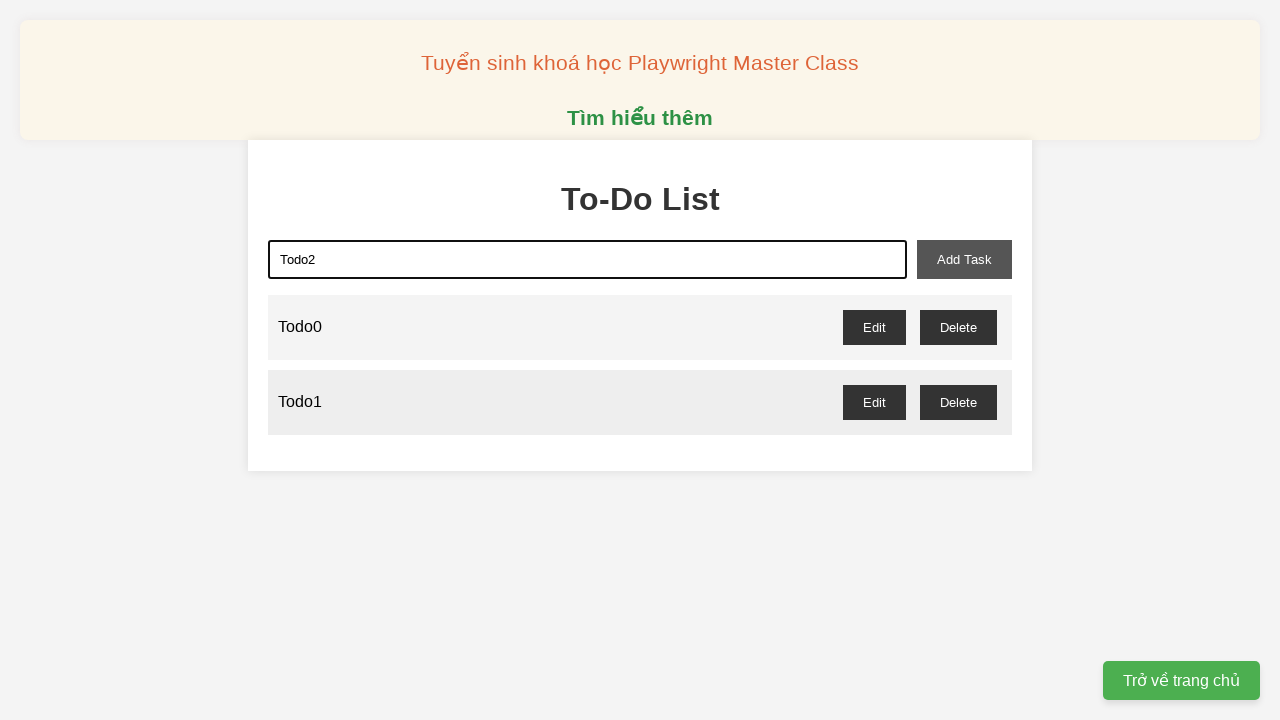

Clicked add task button to create 'Todo2' at (964, 259) on xpath=//button[@id='add-task']
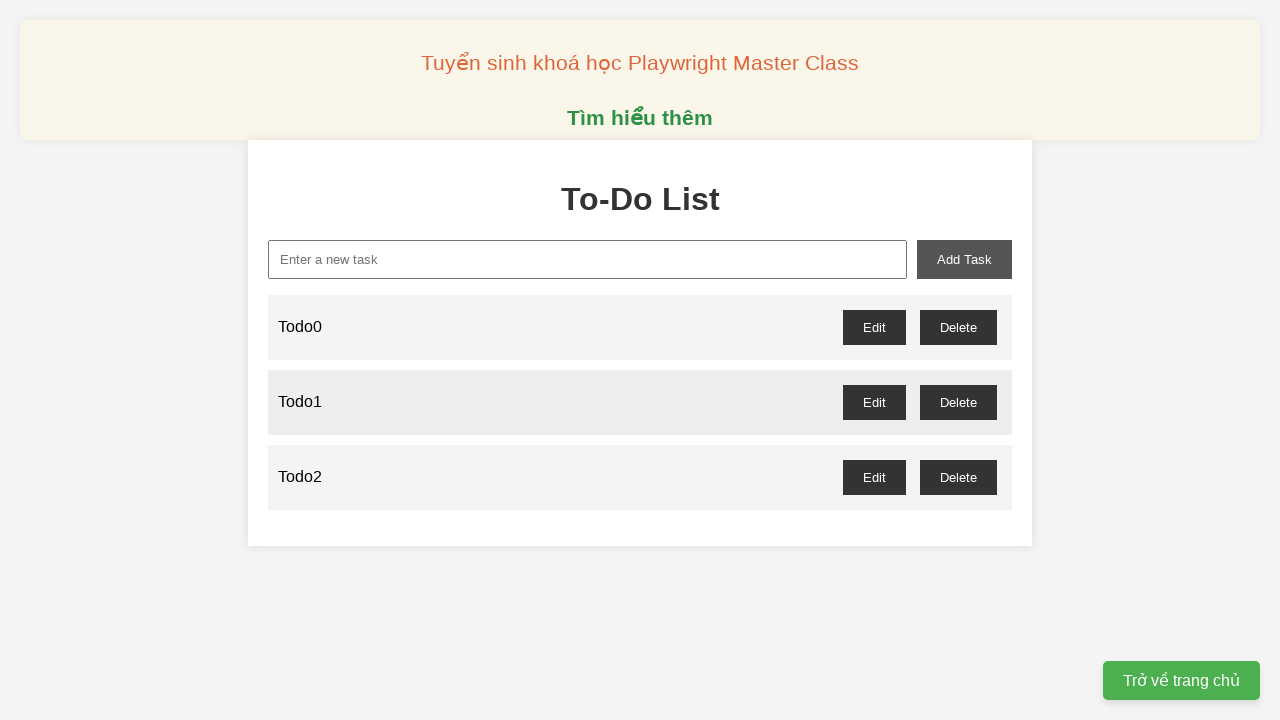

Filled new task input with 'Todo3' on xpath=//input[@id='new-task']
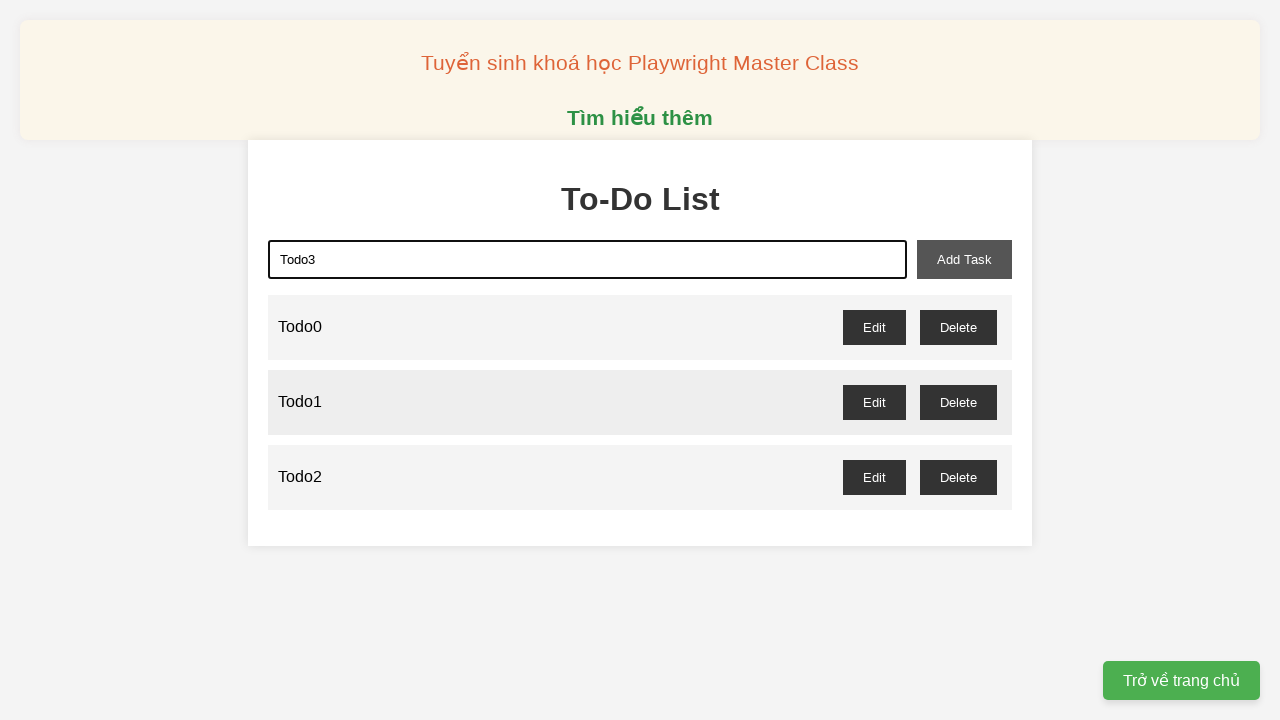

Clicked add task button to create 'Todo3' at (964, 259) on xpath=//button[@id='add-task']
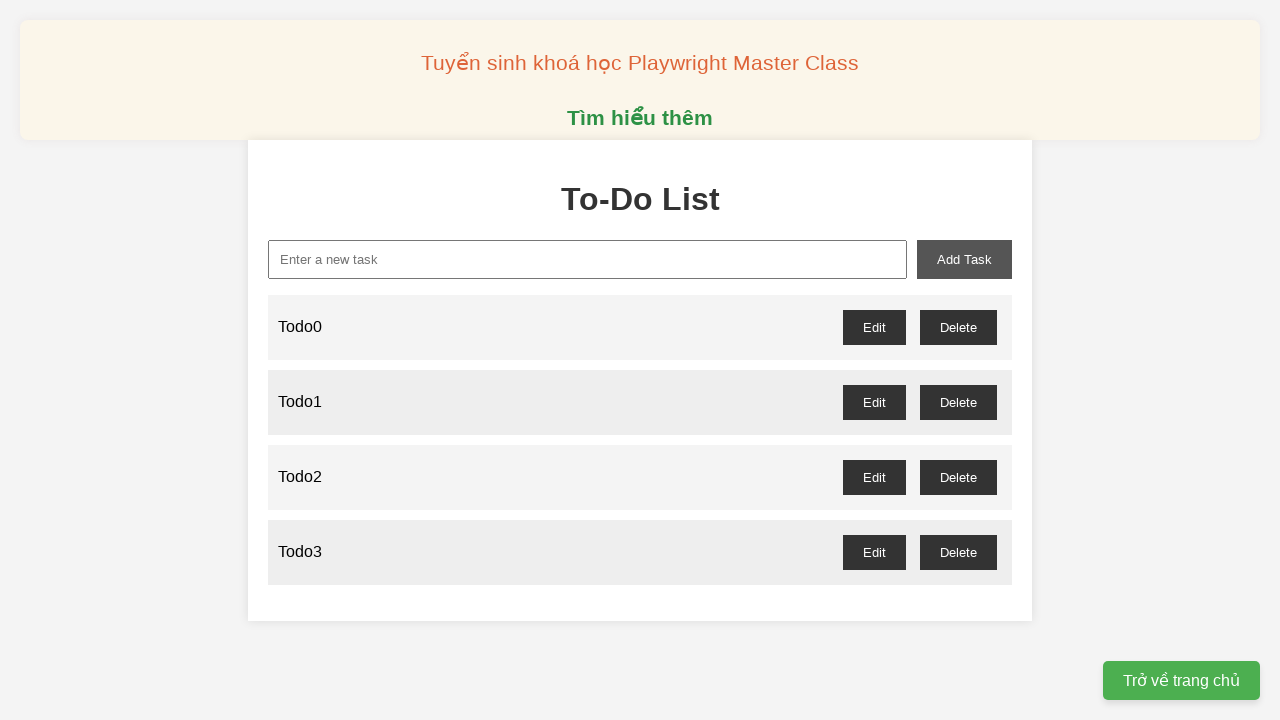

Filled new task input with 'Todo4' on xpath=//input[@id='new-task']
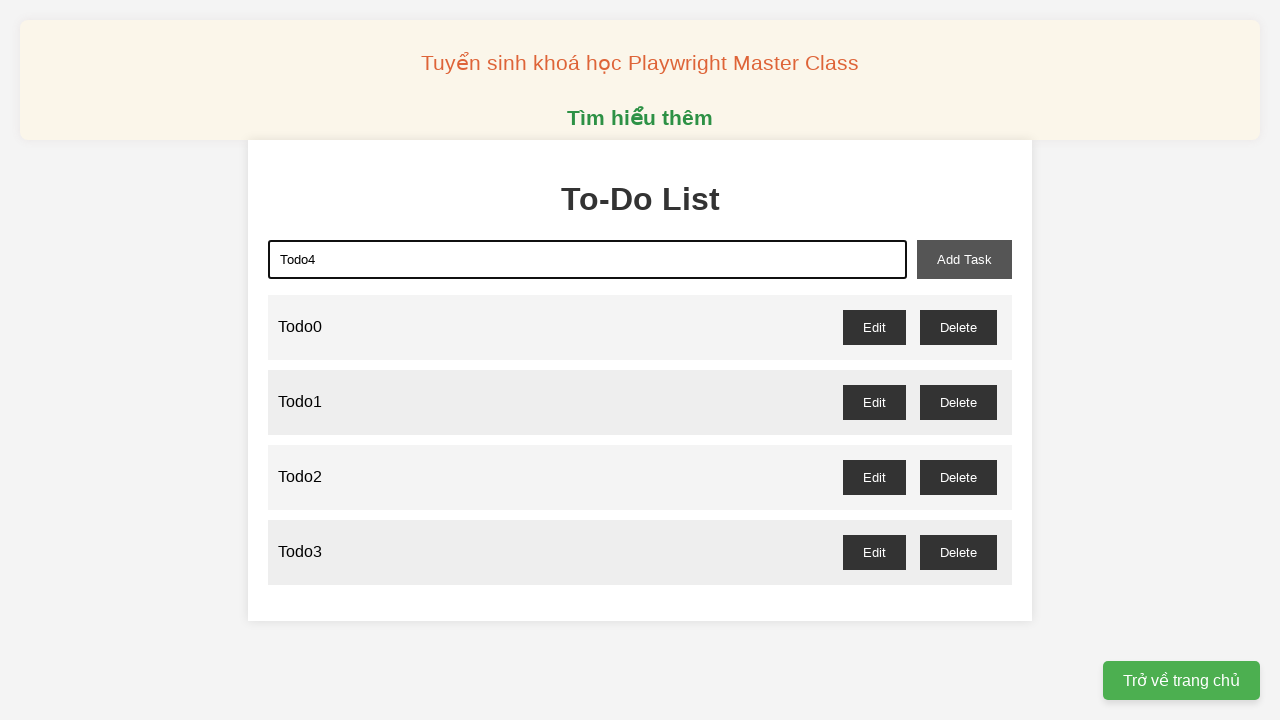

Clicked add task button to create 'Todo4' at (964, 259) on xpath=//button[@id='add-task']
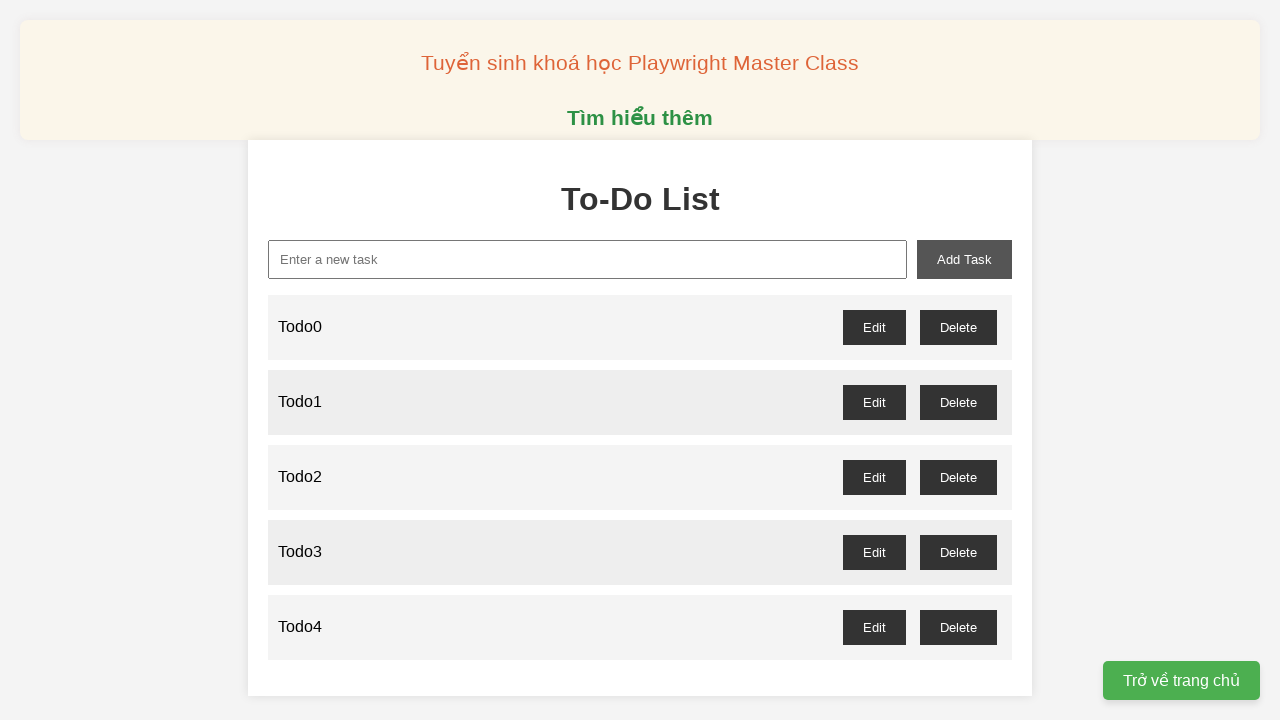

Filled new task input with 'Todo5' on xpath=//input[@id='new-task']
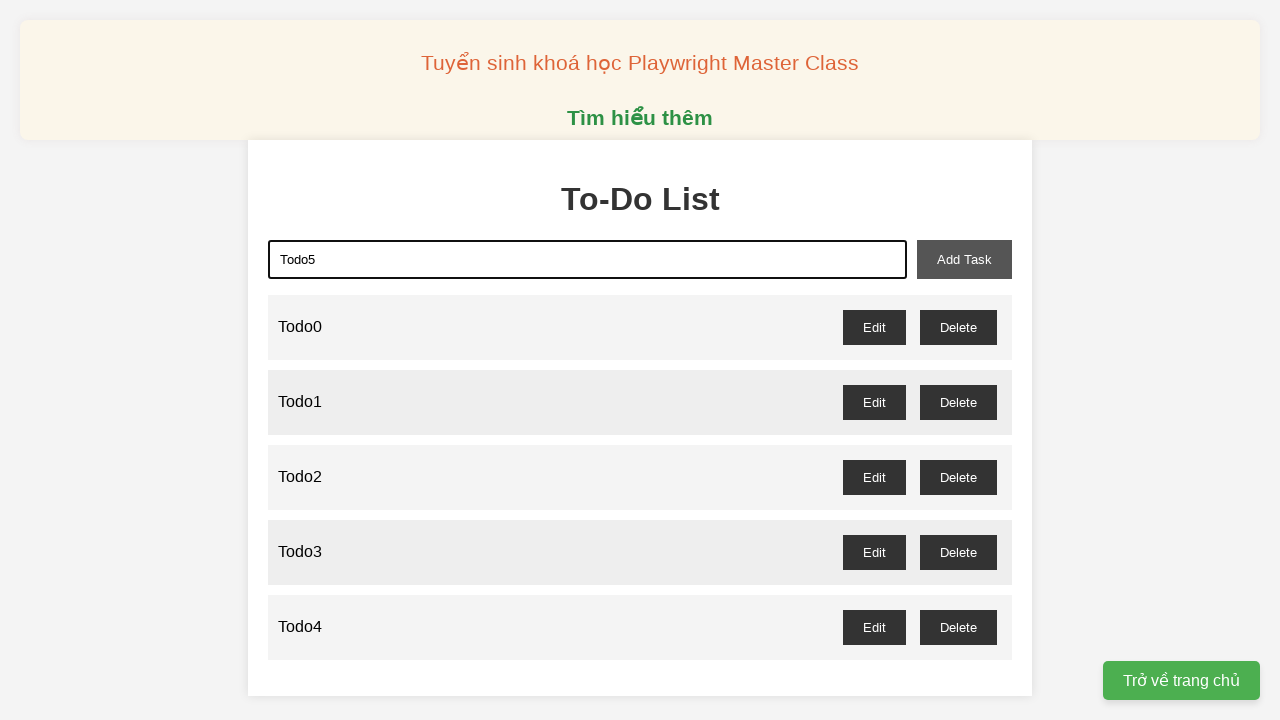

Clicked add task button to create 'Todo5' at (964, 259) on xpath=//button[@id='add-task']
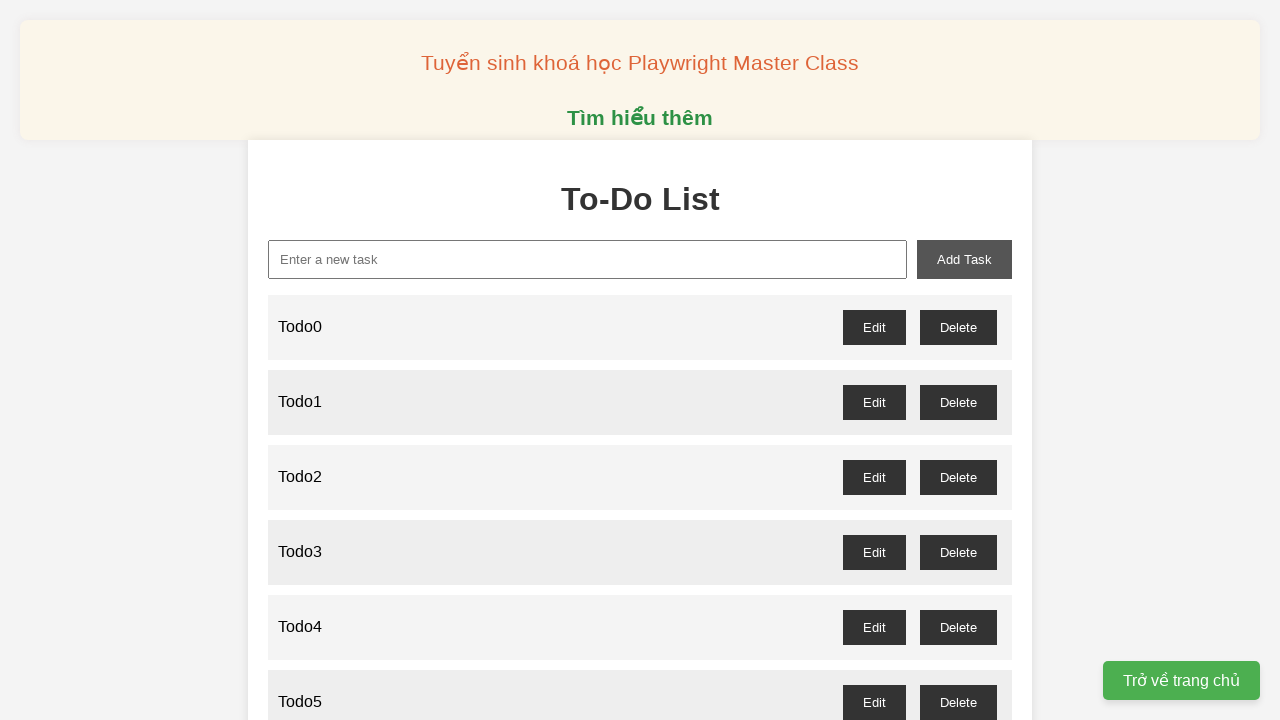

Filled new task input with 'Todo6' on xpath=//input[@id='new-task']
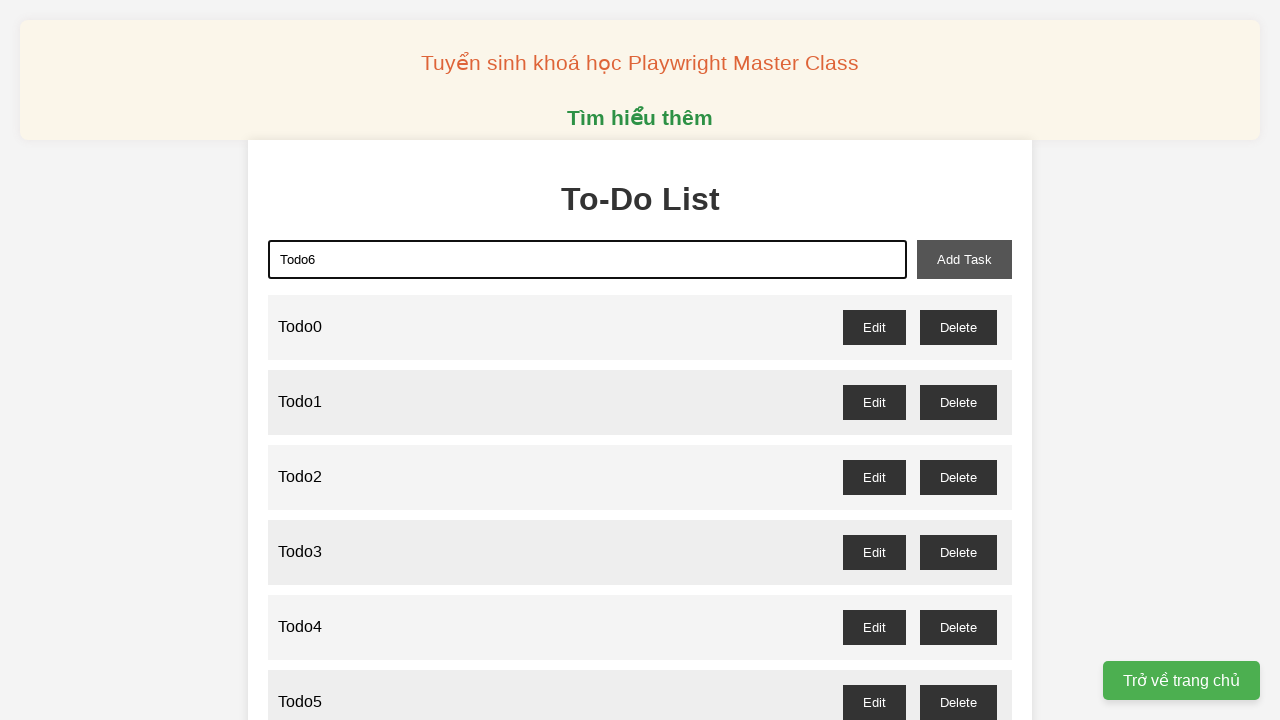

Clicked add task button to create 'Todo6' at (964, 259) on xpath=//button[@id='add-task']
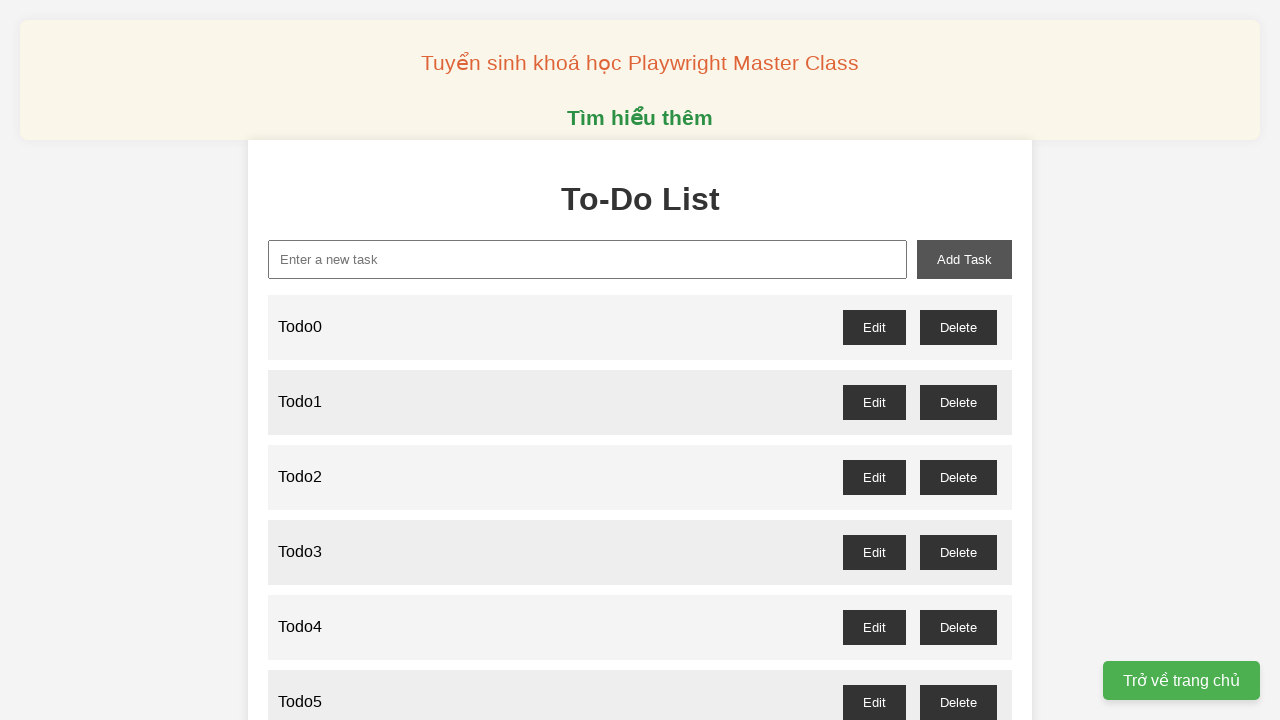

Filled new task input with 'Todo7' on xpath=//input[@id='new-task']
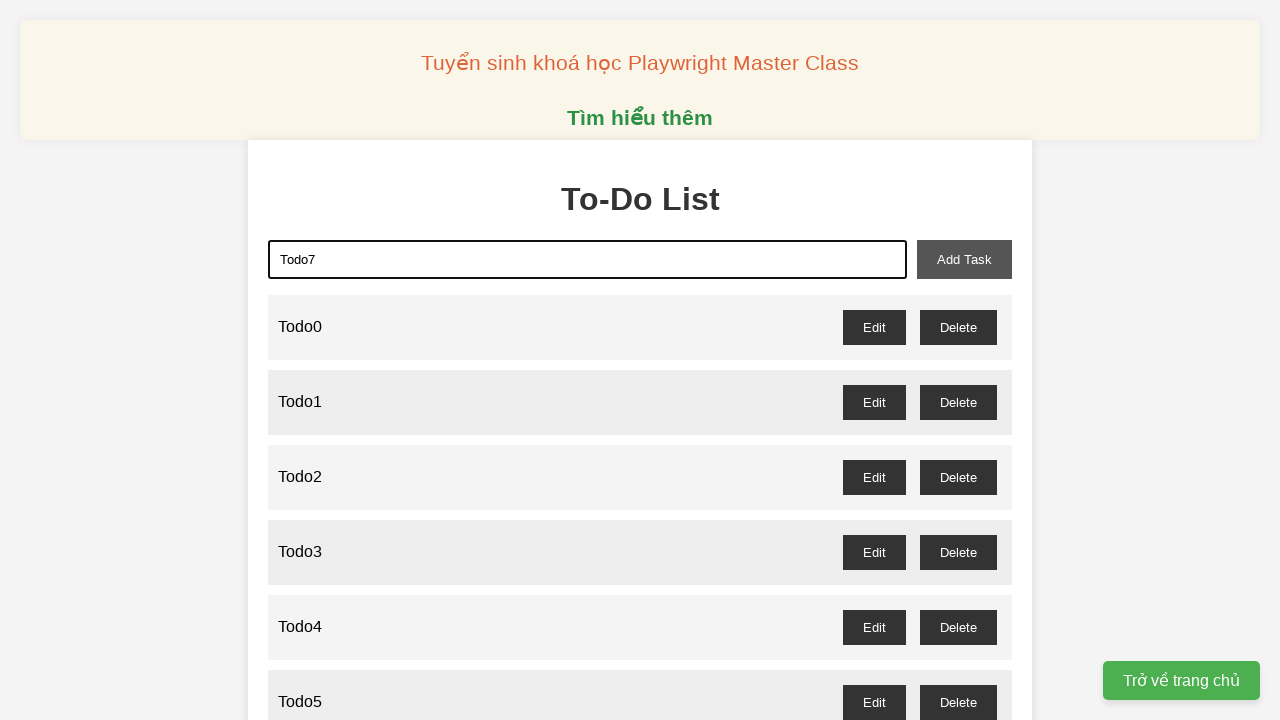

Clicked add task button to create 'Todo7' at (964, 259) on xpath=//button[@id='add-task']
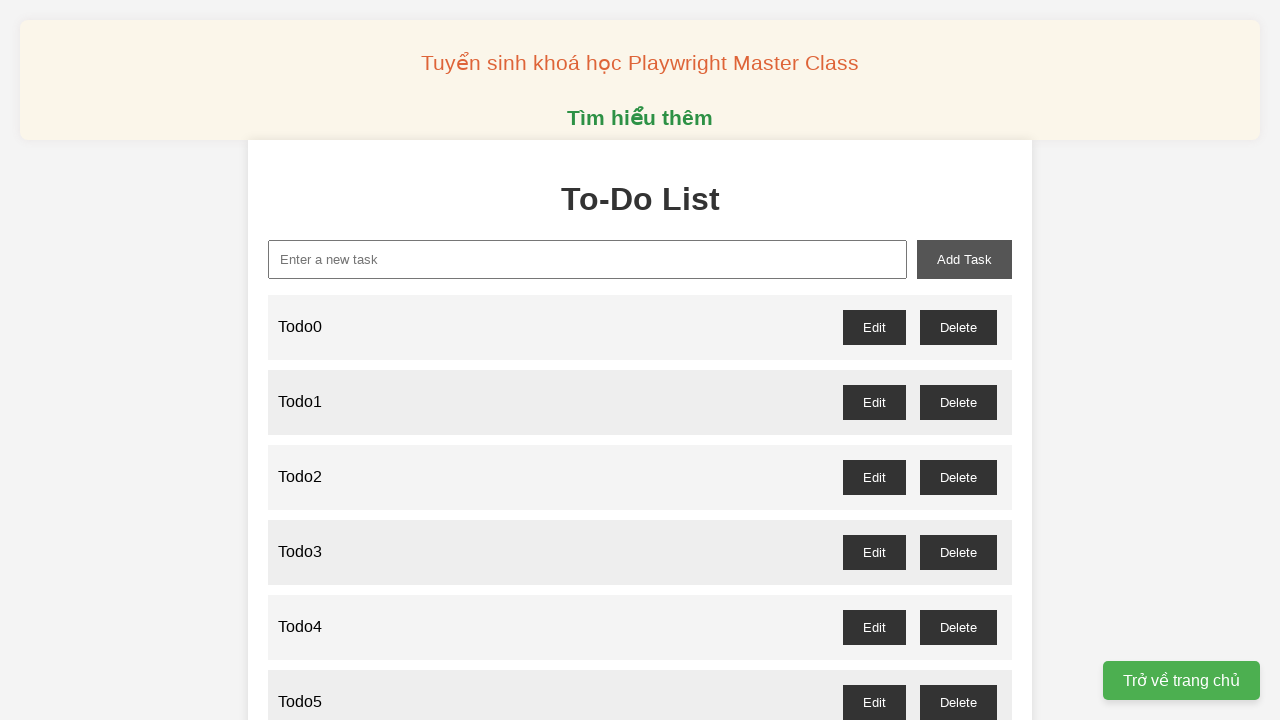

Filled new task input with 'Todo8' on xpath=//input[@id='new-task']
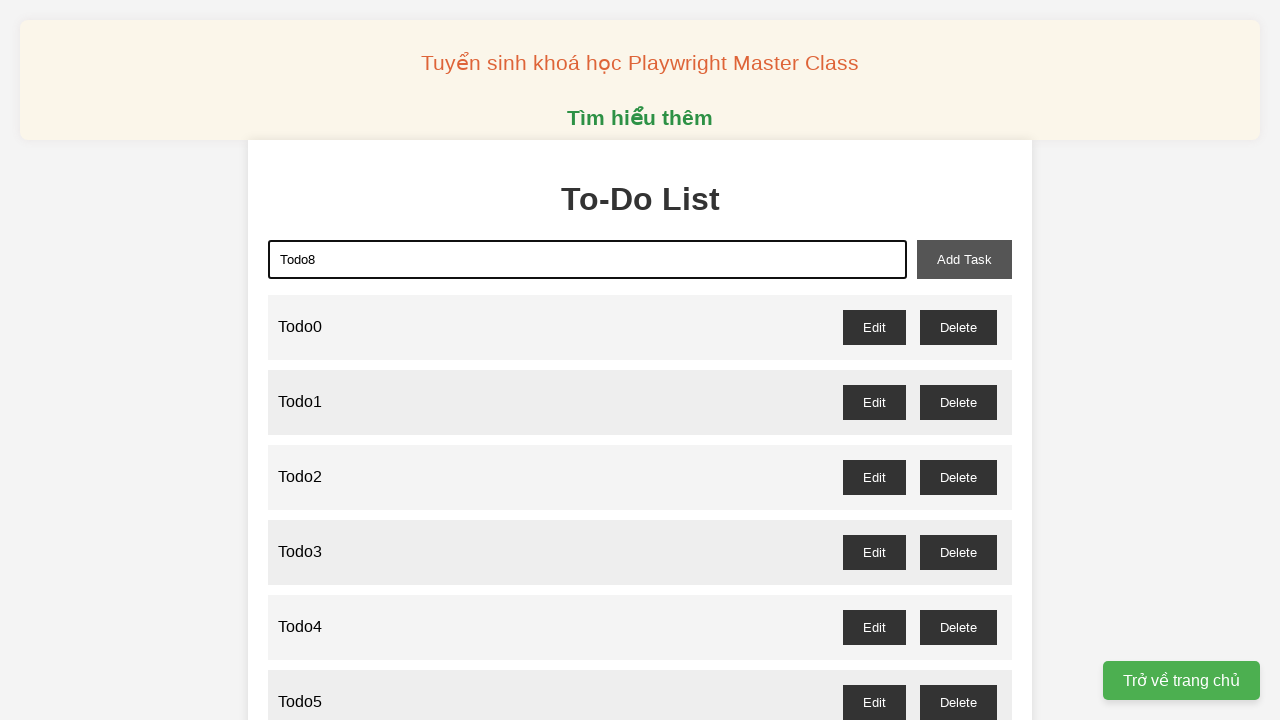

Clicked add task button to create 'Todo8' at (964, 259) on xpath=//button[@id='add-task']
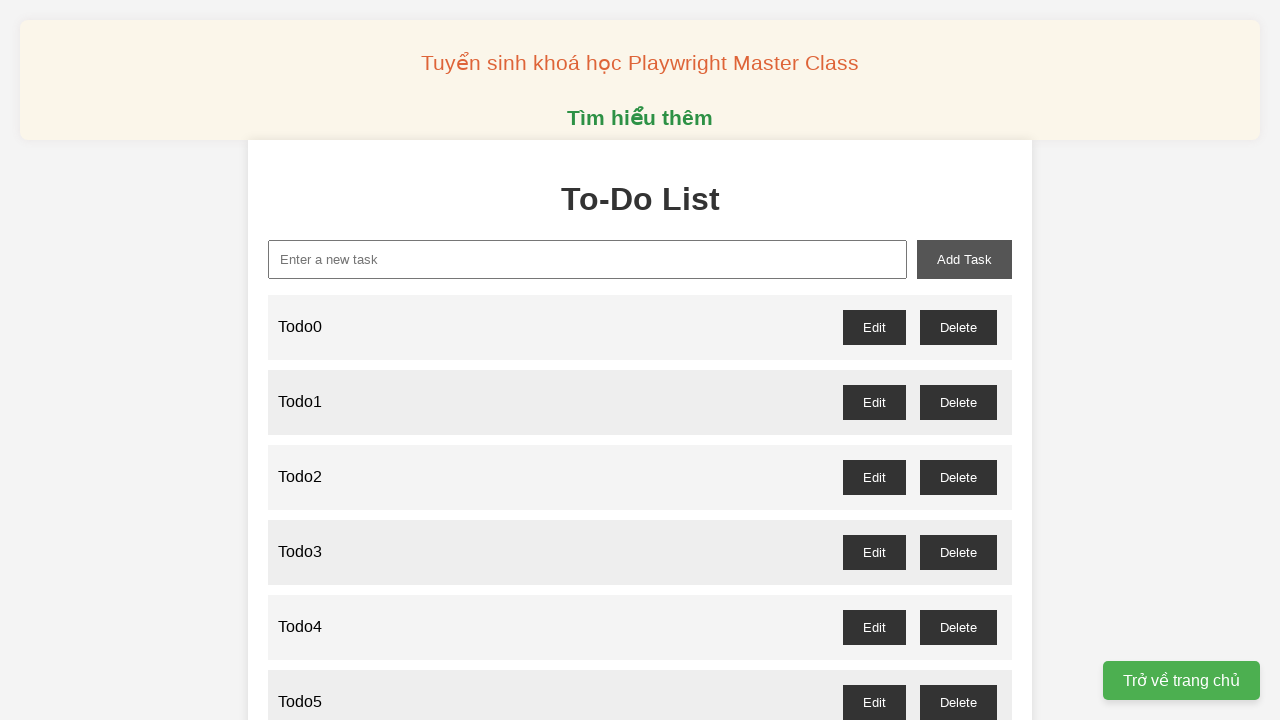

Filled new task input with 'Todo9' on xpath=//input[@id='new-task']
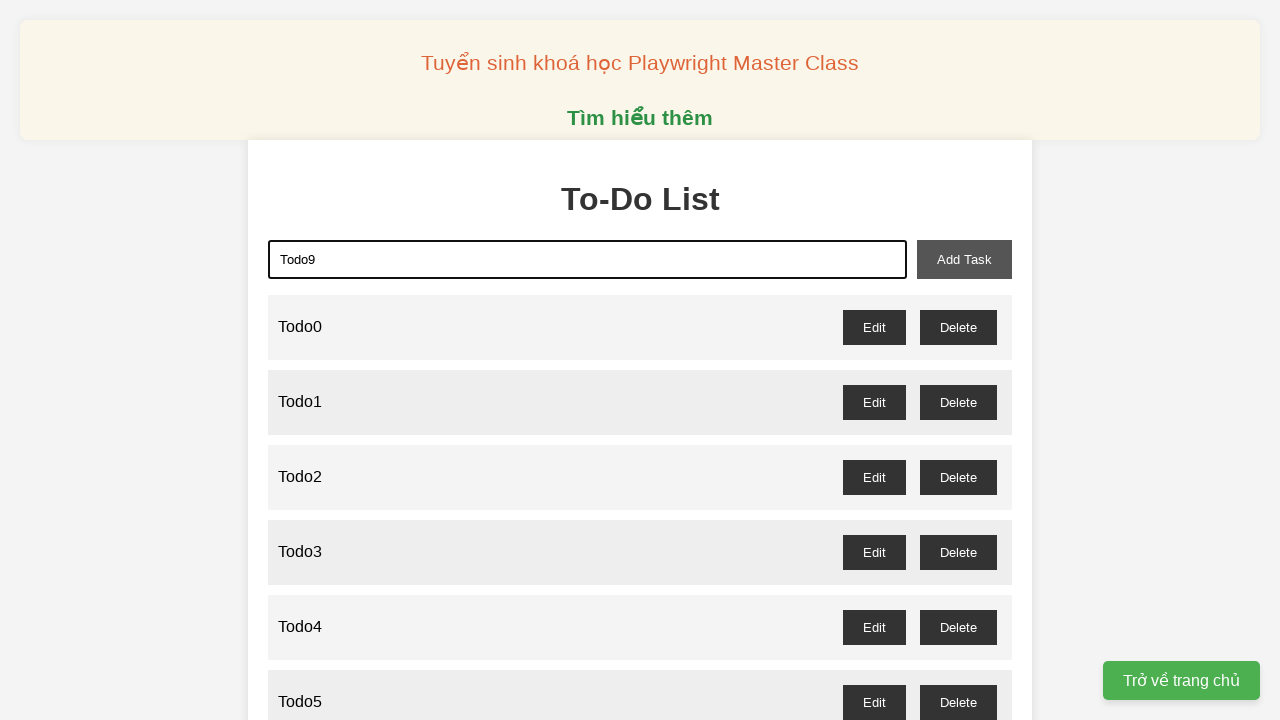

Clicked add task button to create 'Todo9' at (964, 259) on xpath=//button[@id='add-task']
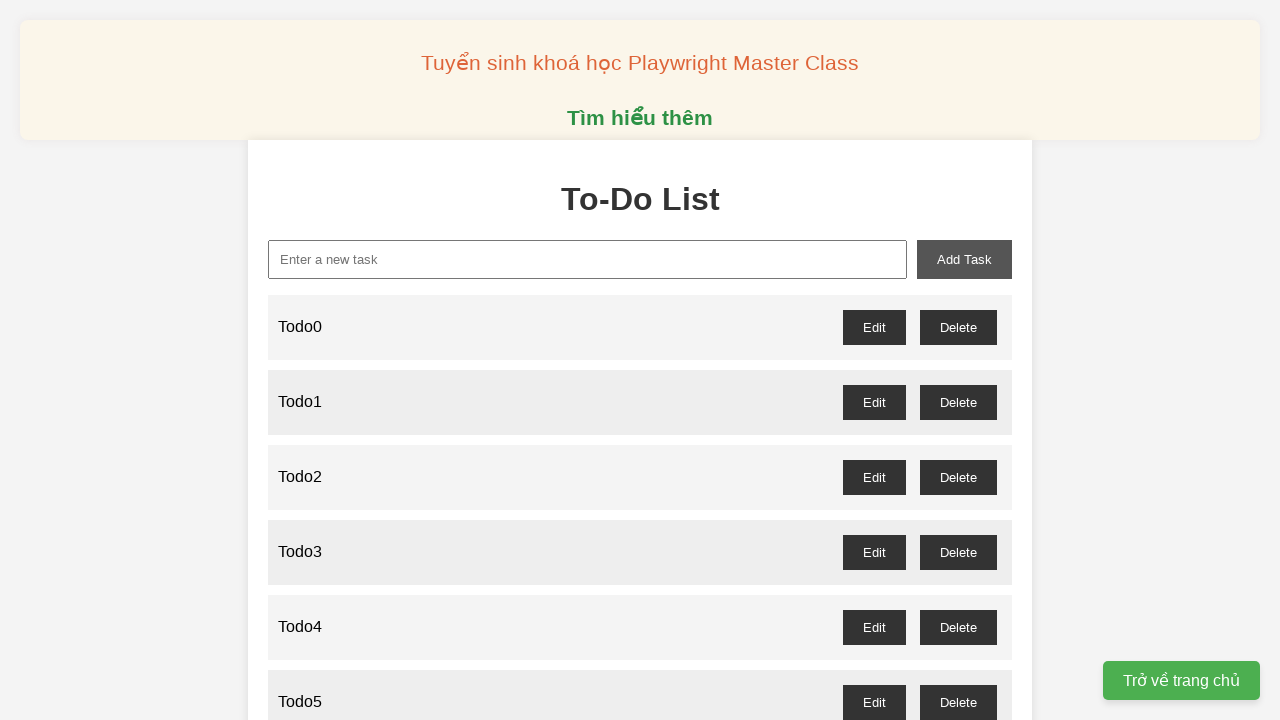

Filled new task input with 'Todo10' on xpath=//input[@id='new-task']
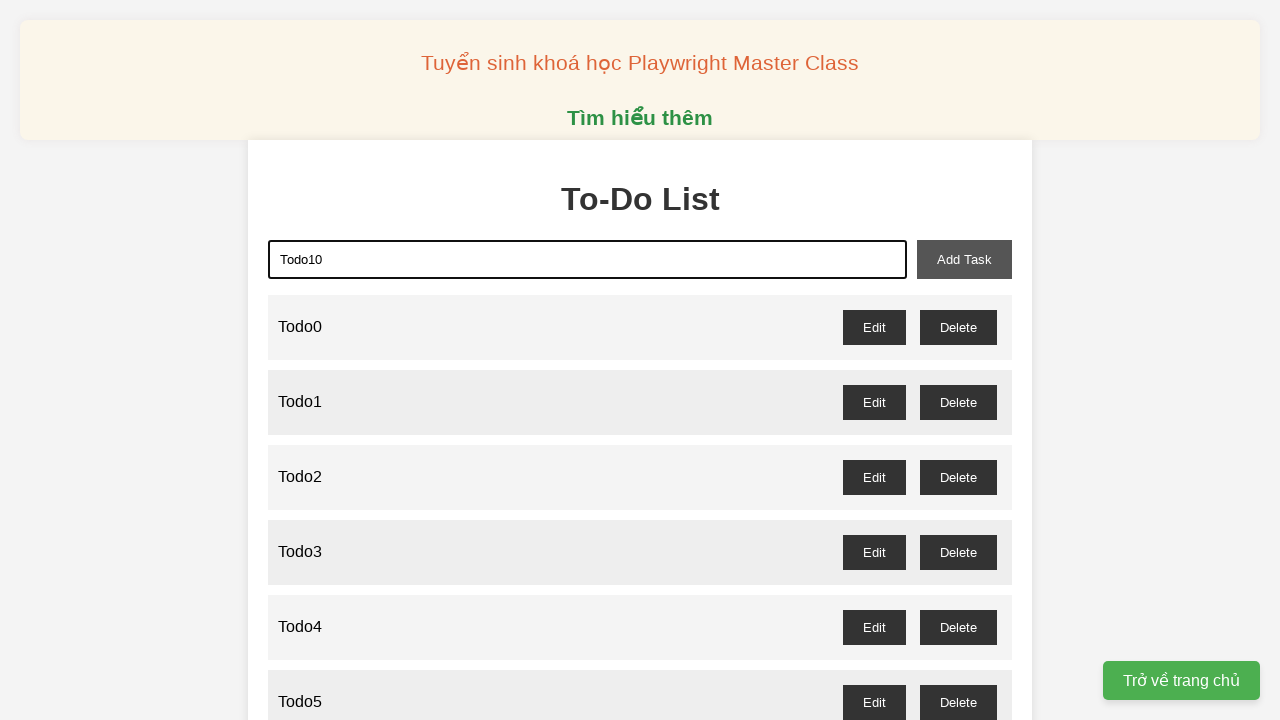

Clicked add task button to create 'Todo10' at (964, 259) on xpath=//button[@id='add-task']
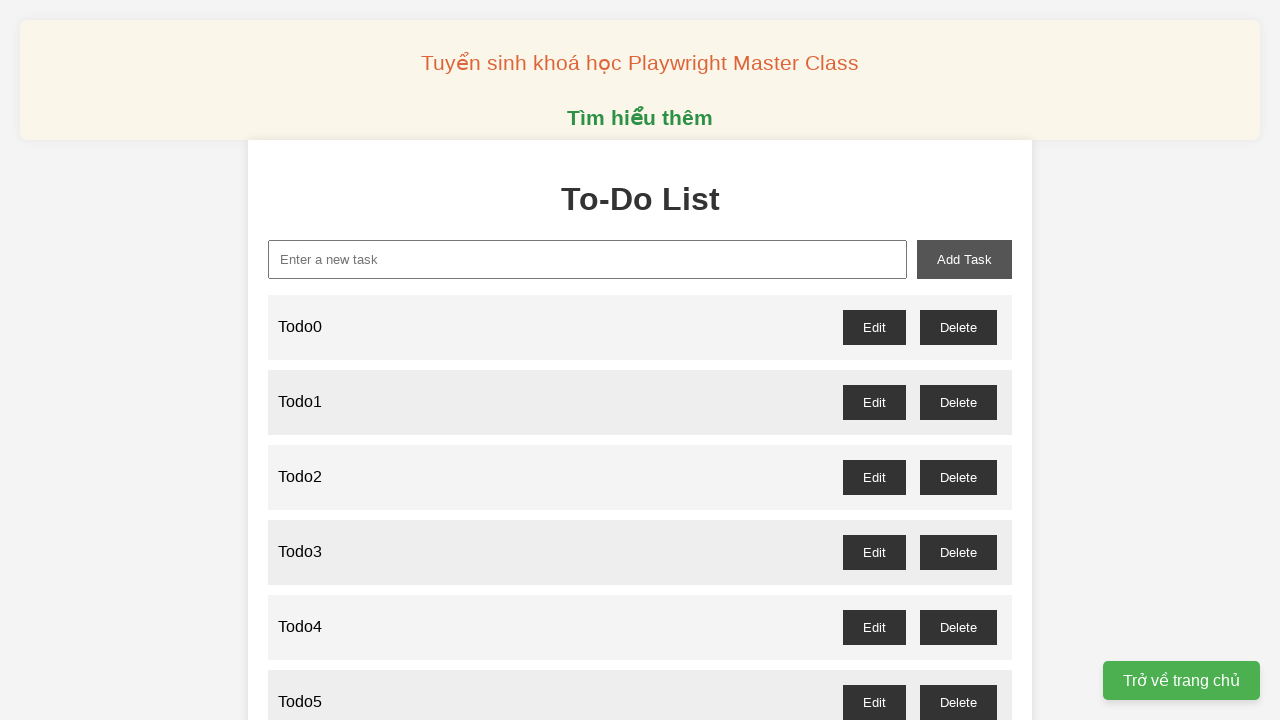

Filled new task input with 'Todo11' on xpath=//input[@id='new-task']
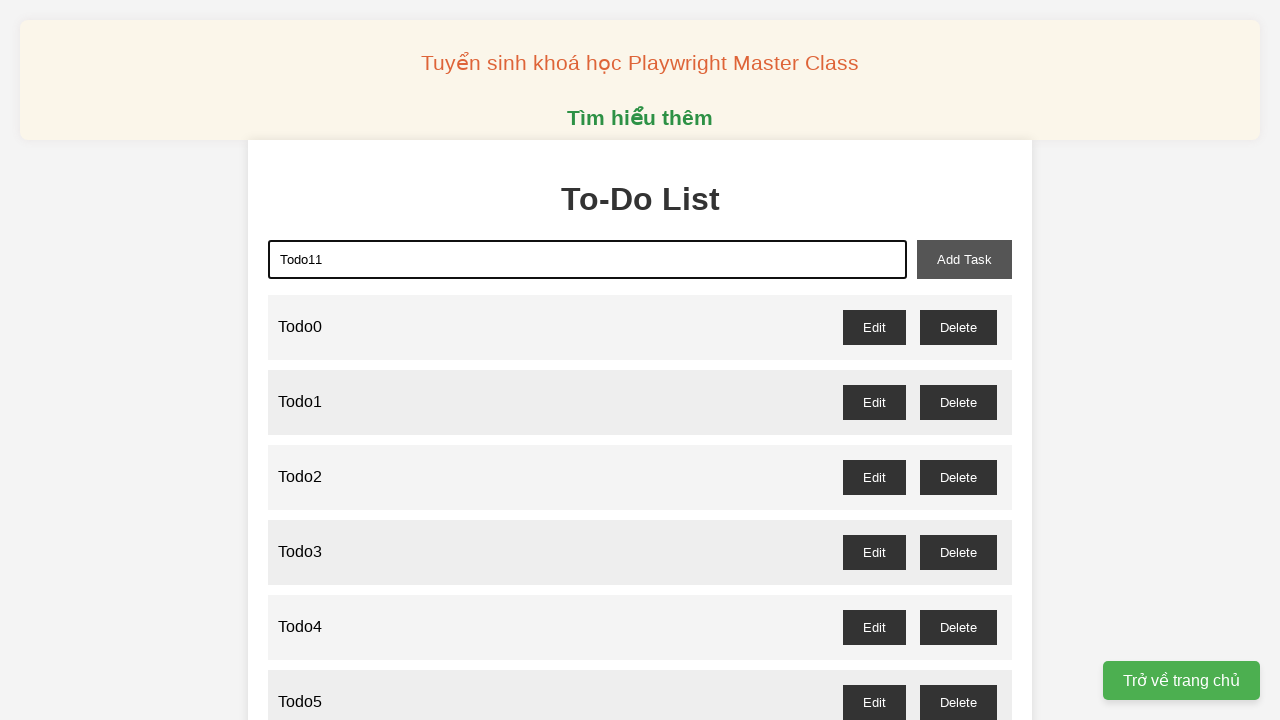

Clicked add task button to create 'Todo11' at (964, 259) on xpath=//button[@id='add-task']
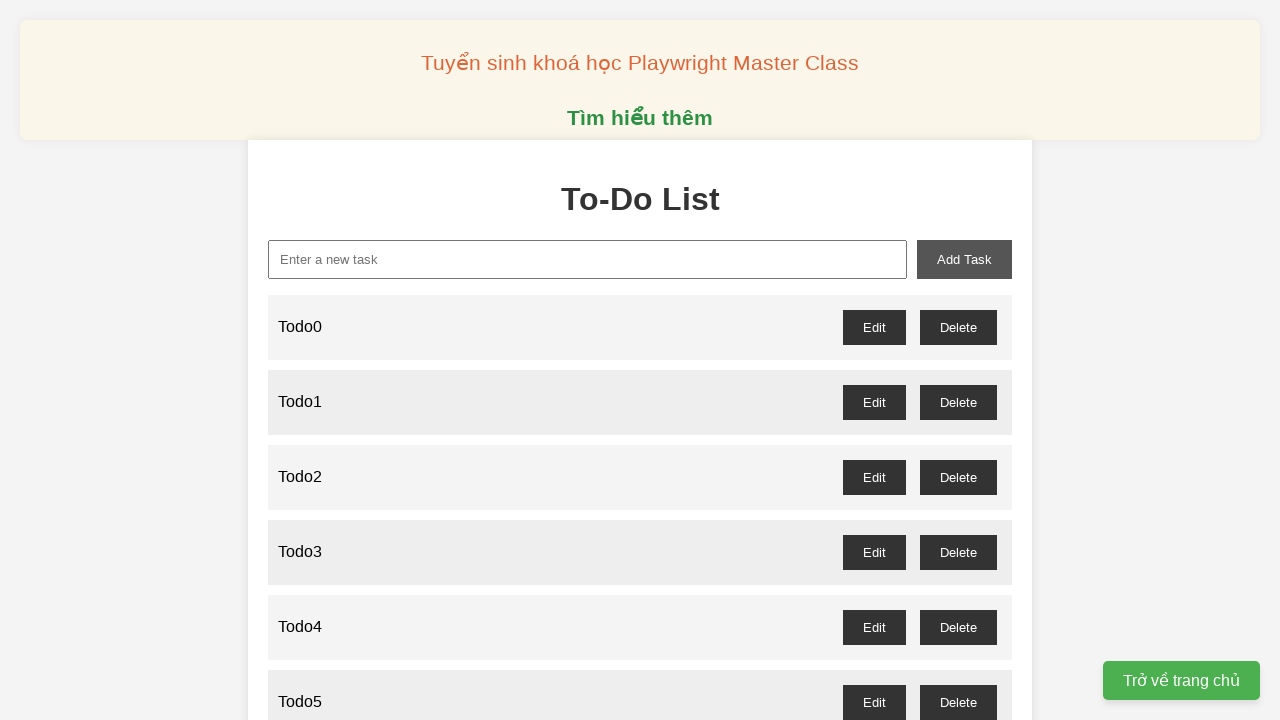

Filled new task input with 'Todo12' on xpath=//input[@id='new-task']
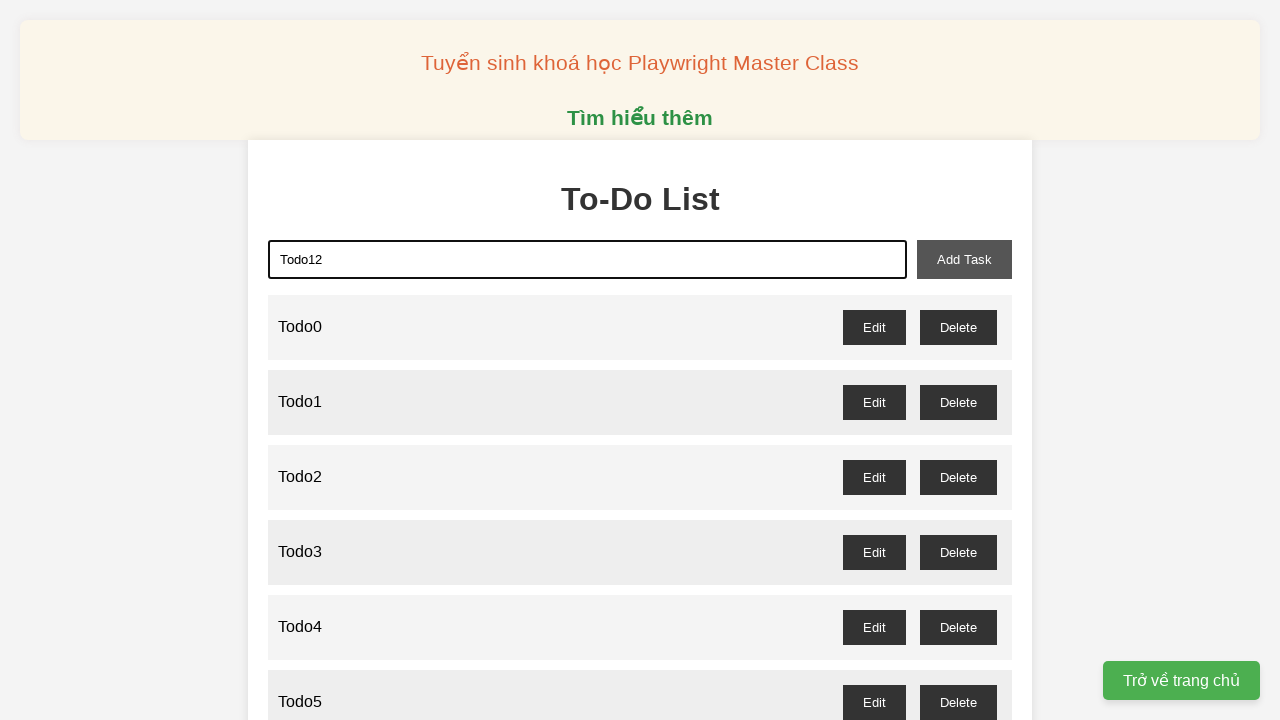

Clicked add task button to create 'Todo12' at (964, 259) on xpath=//button[@id='add-task']
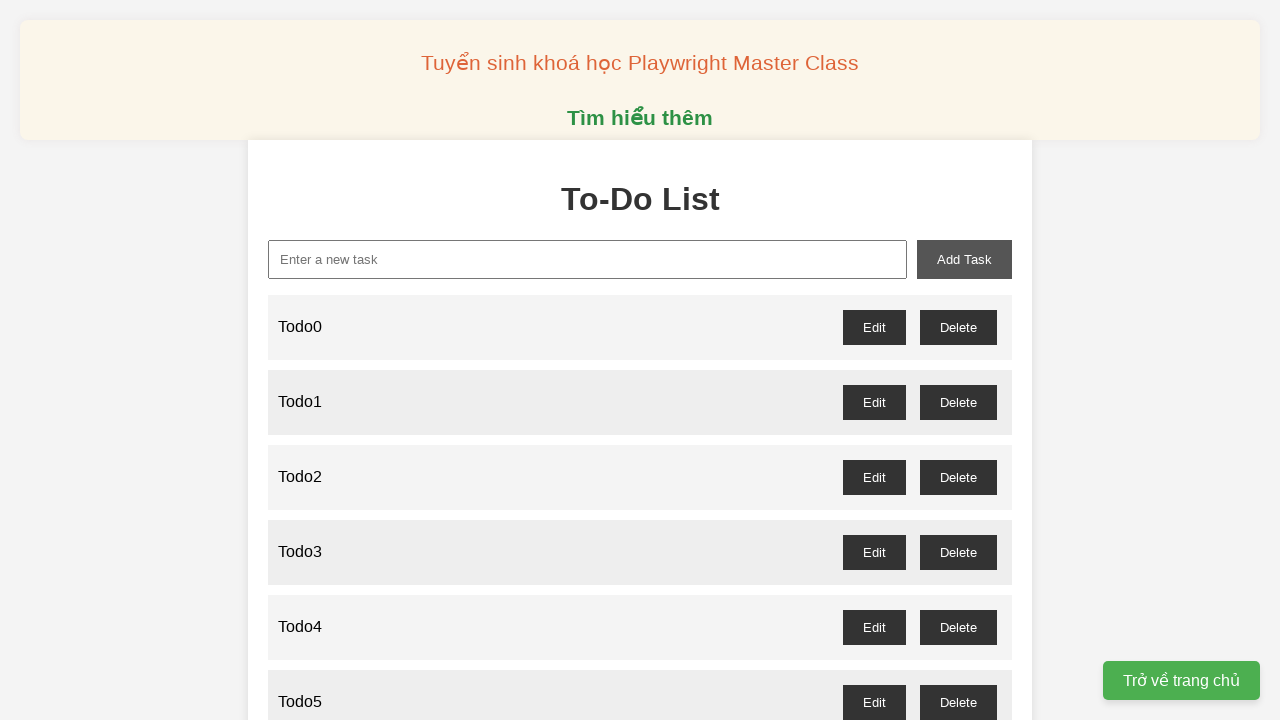

Filled new task input with 'Todo13' on xpath=//input[@id='new-task']
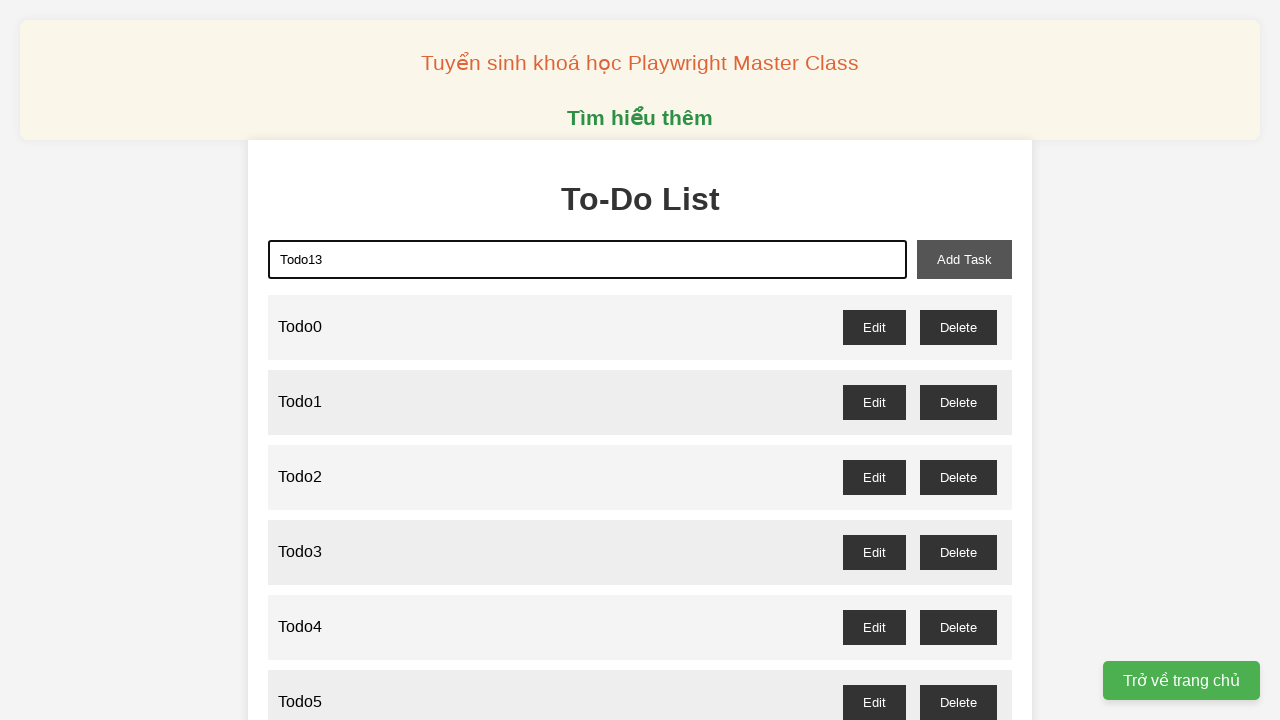

Clicked add task button to create 'Todo13' at (964, 259) on xpath=//button[@id='add-task']
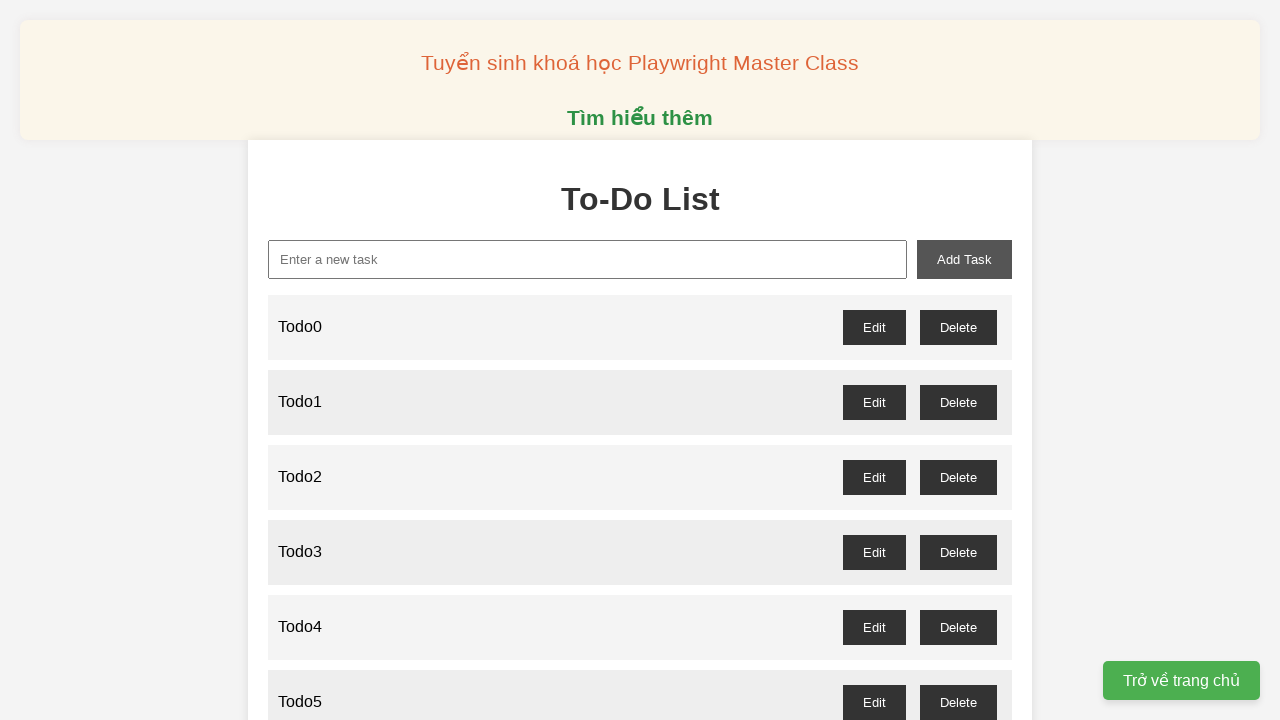

Filled new task input with 'Todo14' on xpath=//input[@id='new-task']
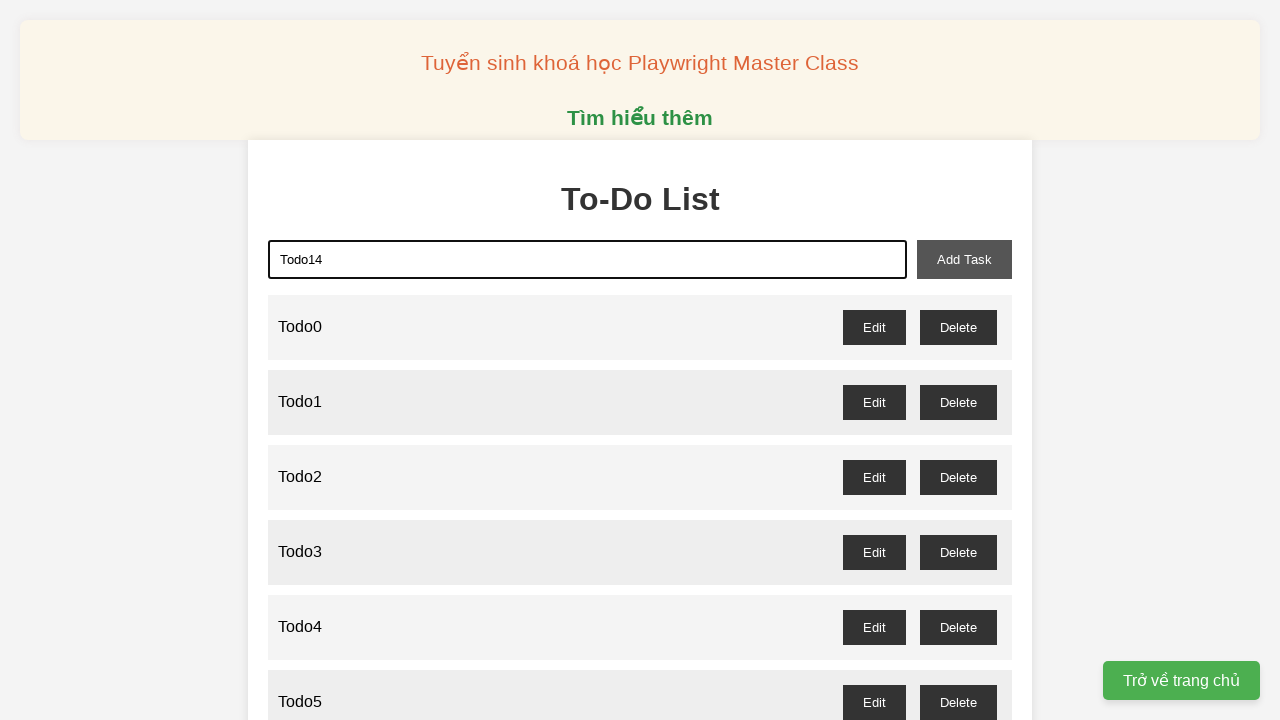

Clicked add task button to create 'Todo14' at (964, 259) on xpath=//button[@id='add-task']
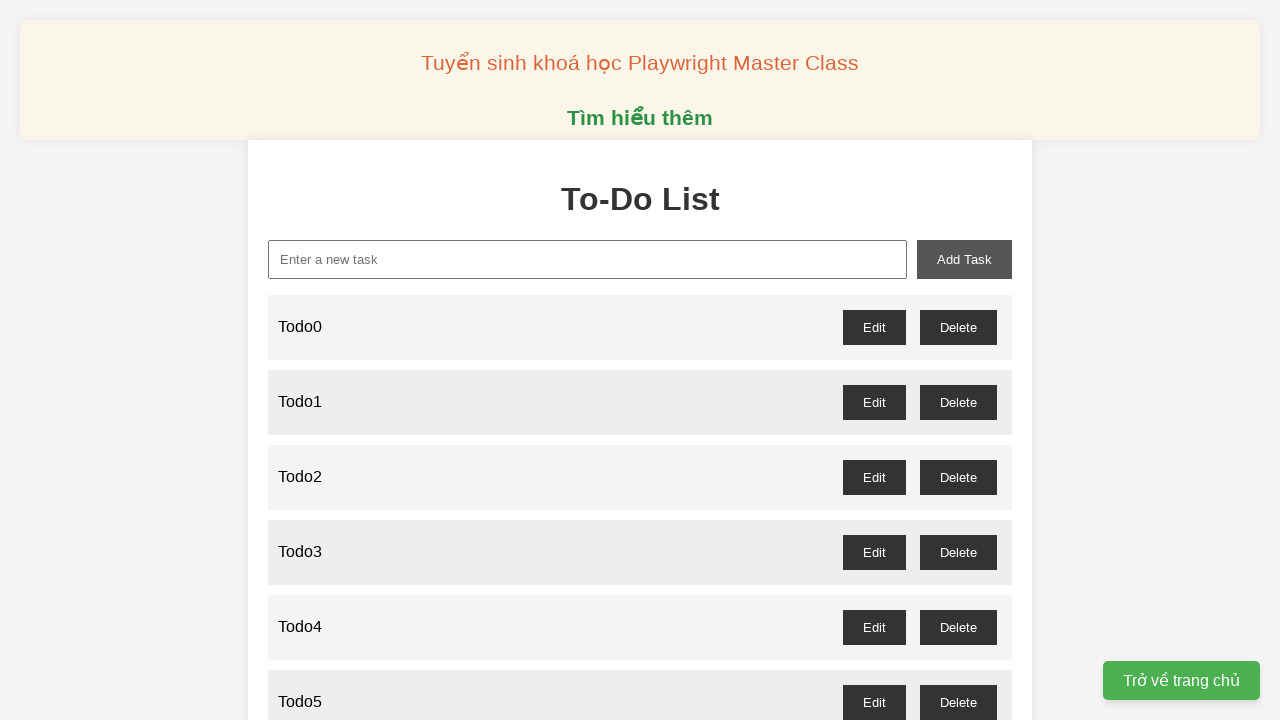

Filled new task input with 'Todo15' on xpath=//input[@id='new-task']
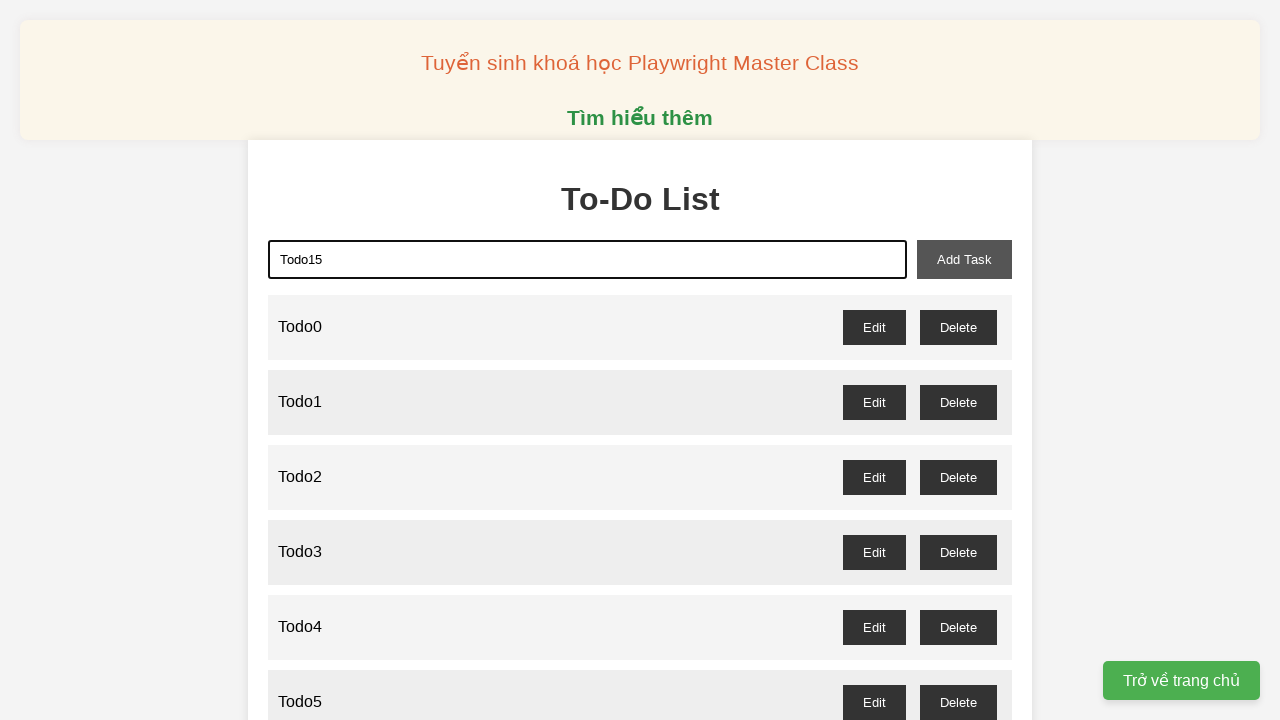

Clicked add task button to create 'Todo15' at (964, 259) on xpath=//button[@id='add-task']
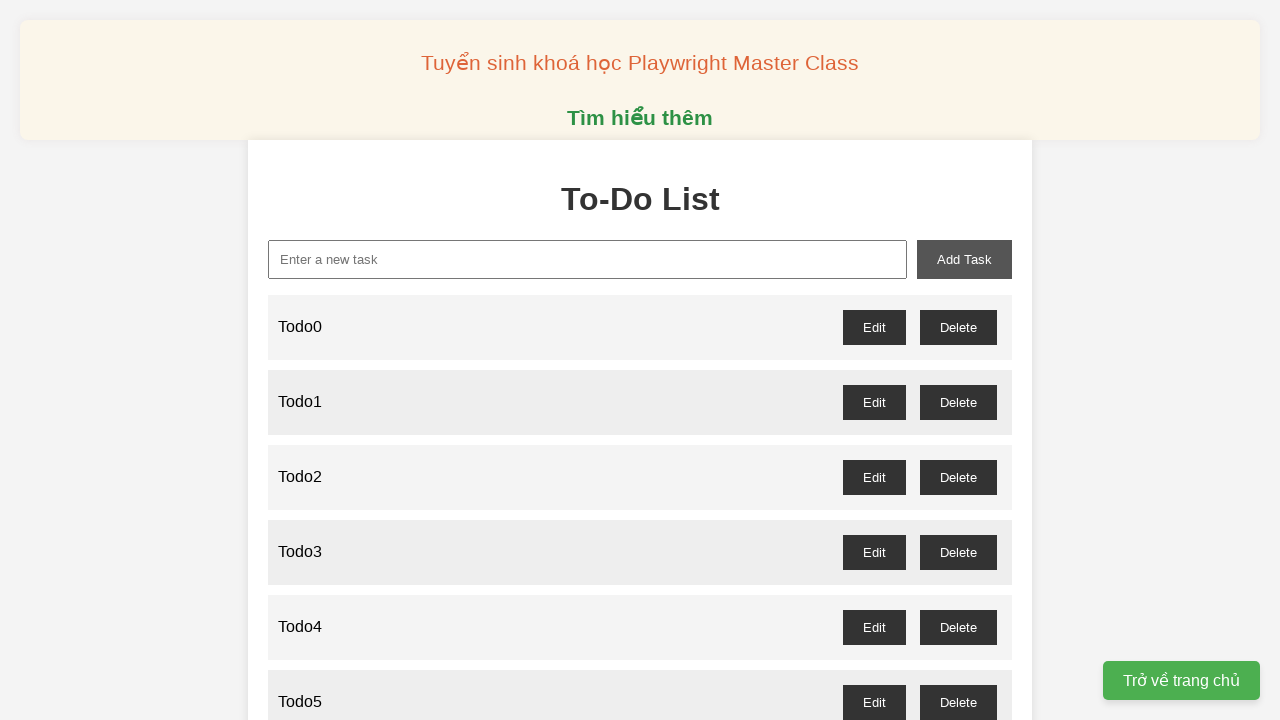

Filled new task input with 'Todo16' on xpath=//input[@id='new-task']
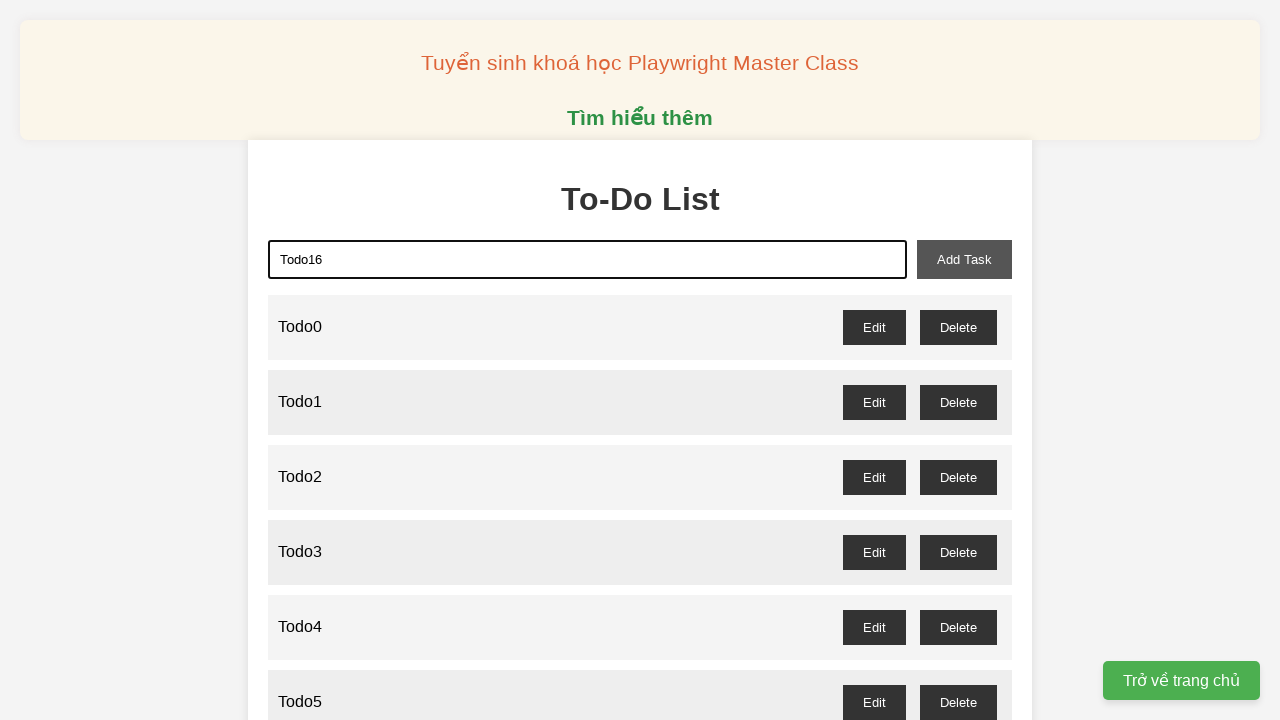

Clicked add task button to create 'Todo16' at (964, 259) on xpath=//button[@id='add-task']
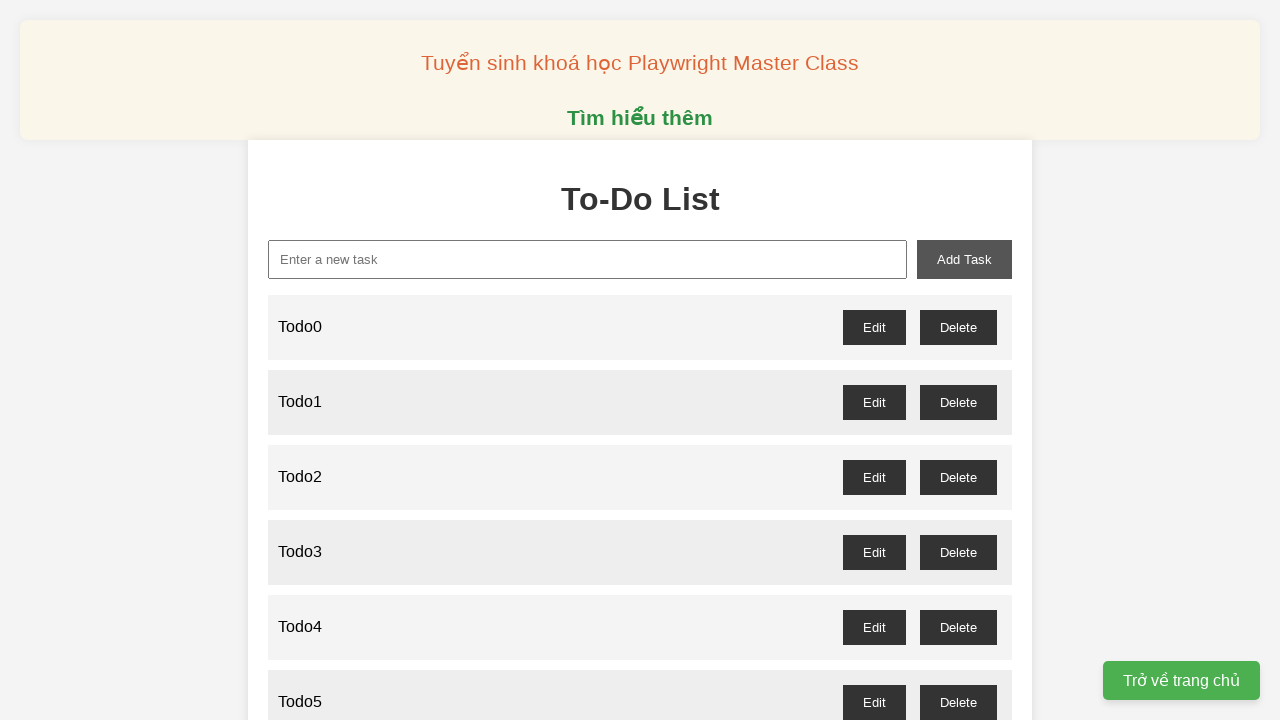

Filled new task input with 'Todo17' on xpath=//input[@id='new-task']
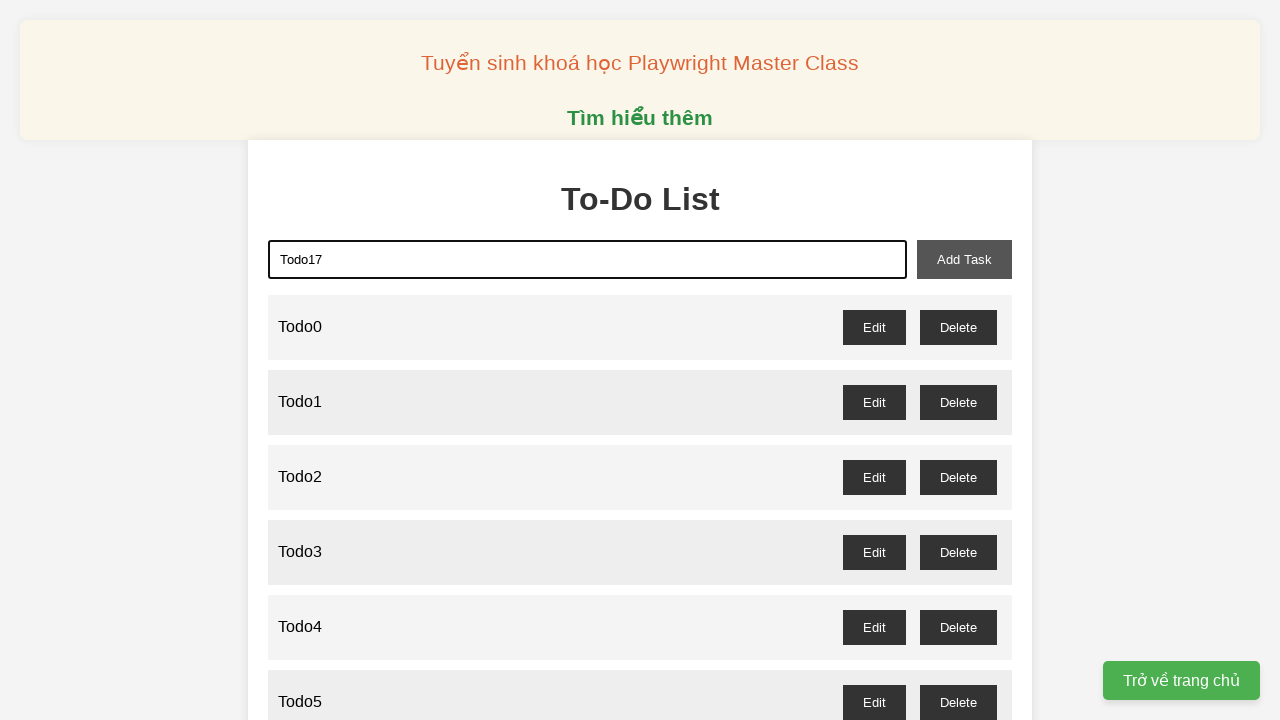

Clicked add task button to create 'Todo17' at (964, 259) on xpath=//button[@id='add-task']
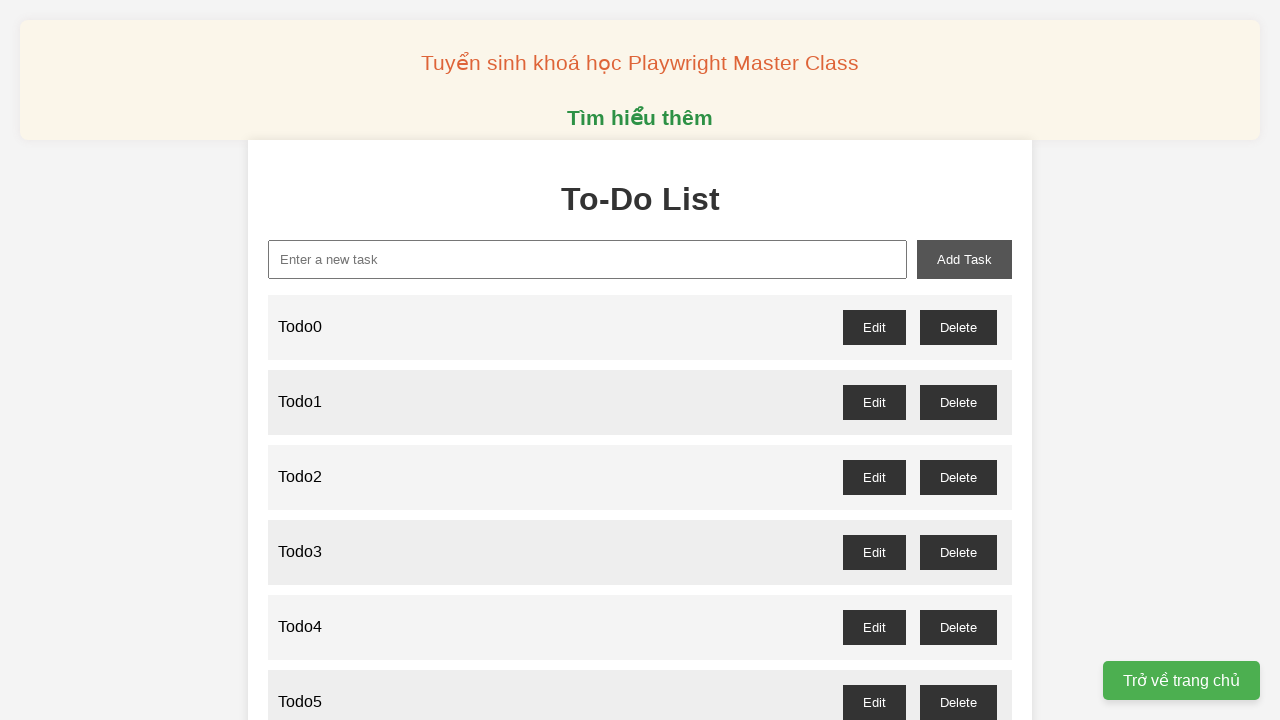

Filled new task input with 'Todo18' on xpath=//input[@id='new-task']
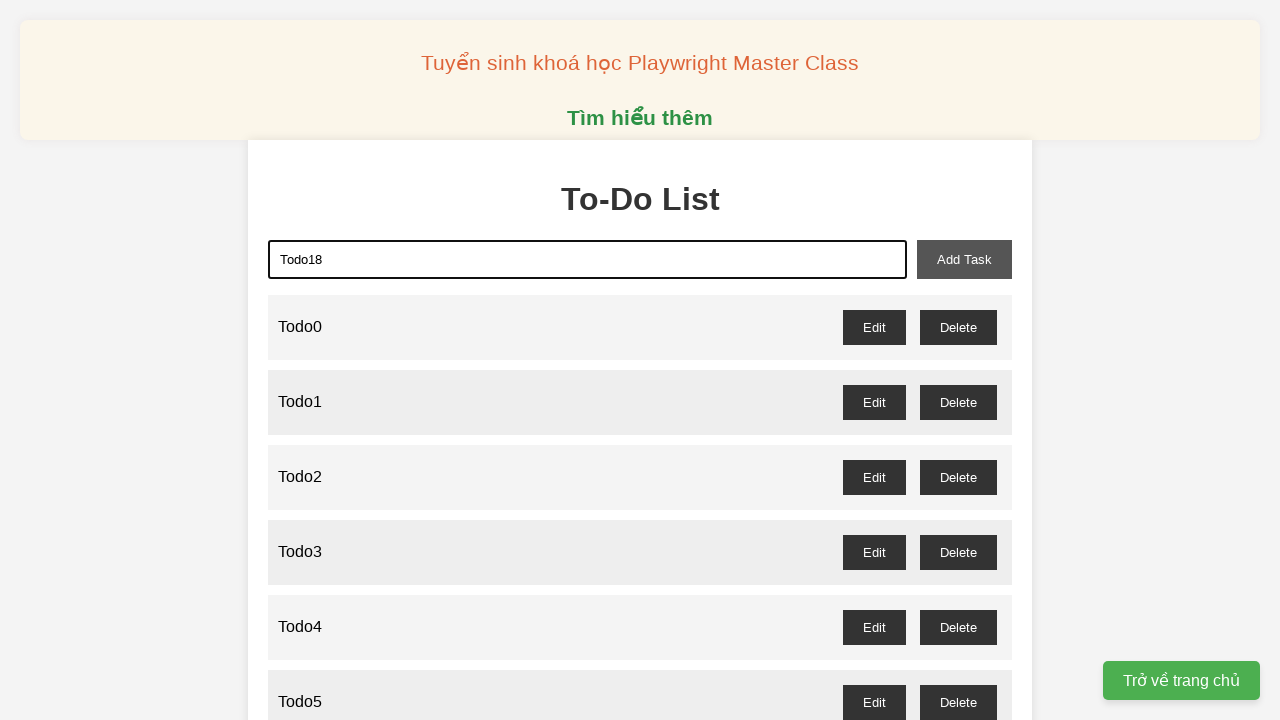

Clicked add task button to create 'Todo18' at (964, 259) on xpath=//button[@id='add-task']
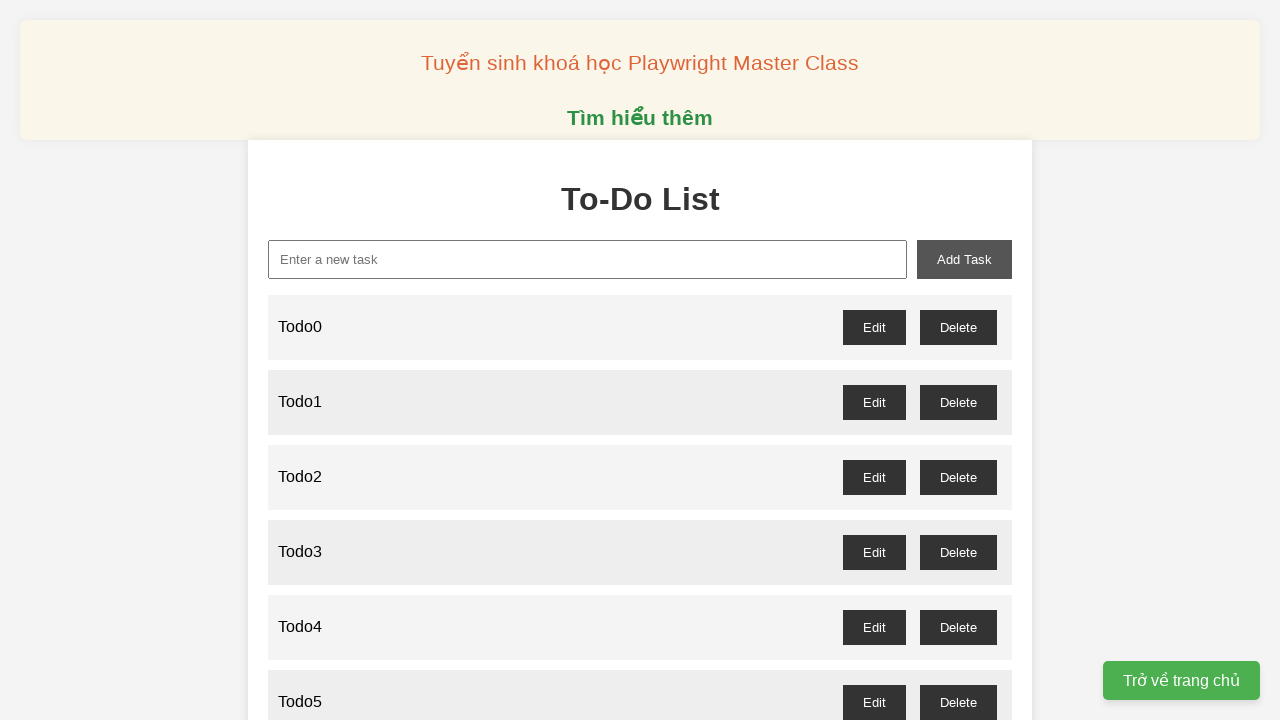

Filled new task input with 'Todo19' on xpath=//input[@id='new-task']
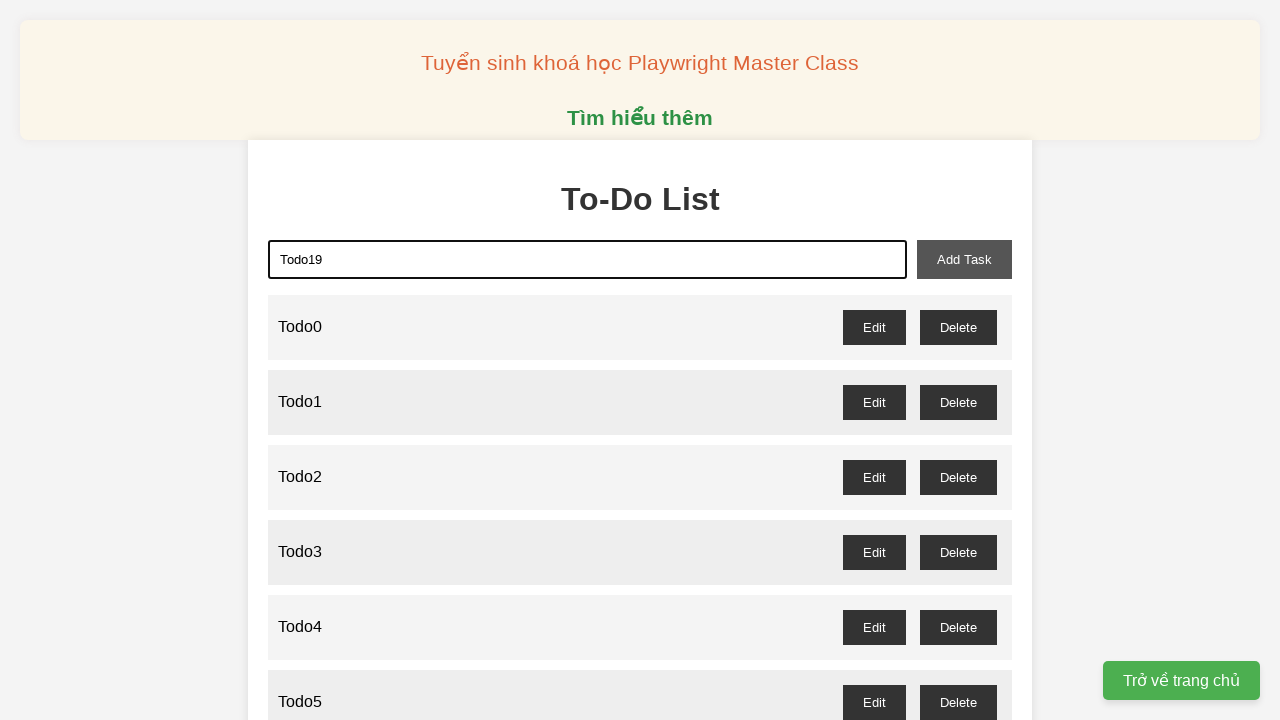

Clicked add task button to create 'Todo19' at (964, 259) on xpath=//button[@id='add-task']
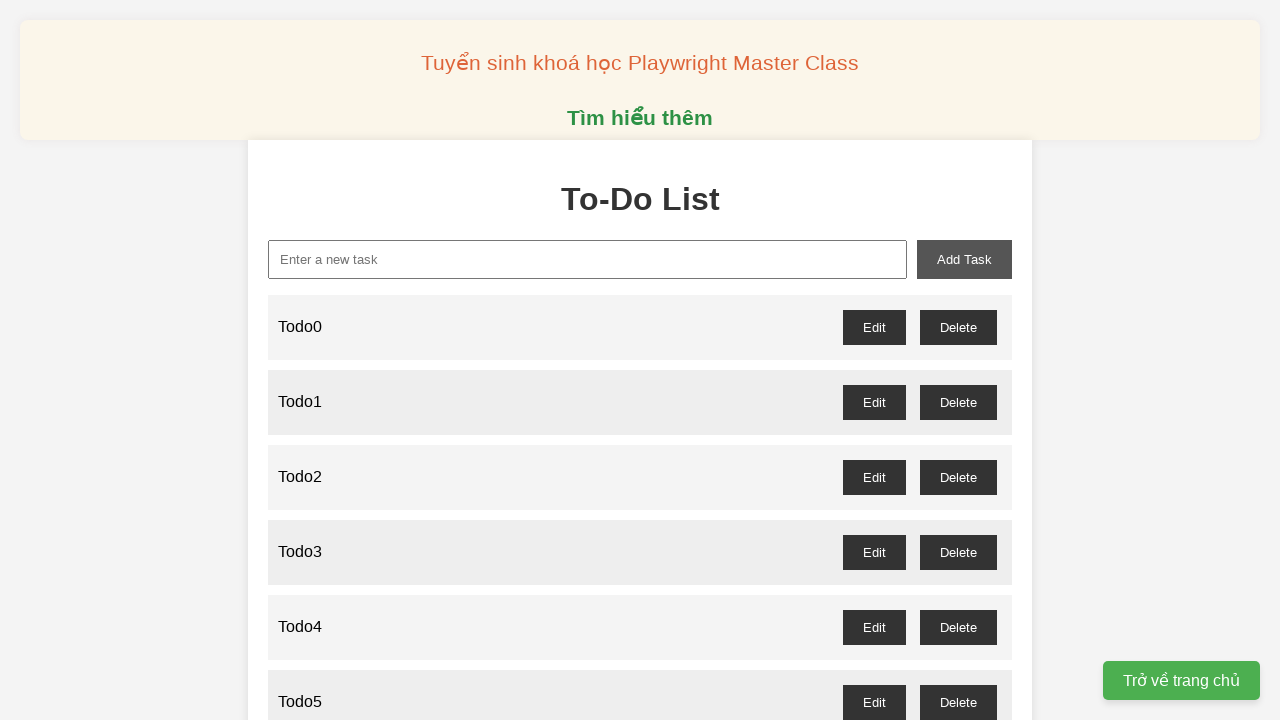

Filled new task input with 'Todo20' on xpath=//input[@id='new-task']
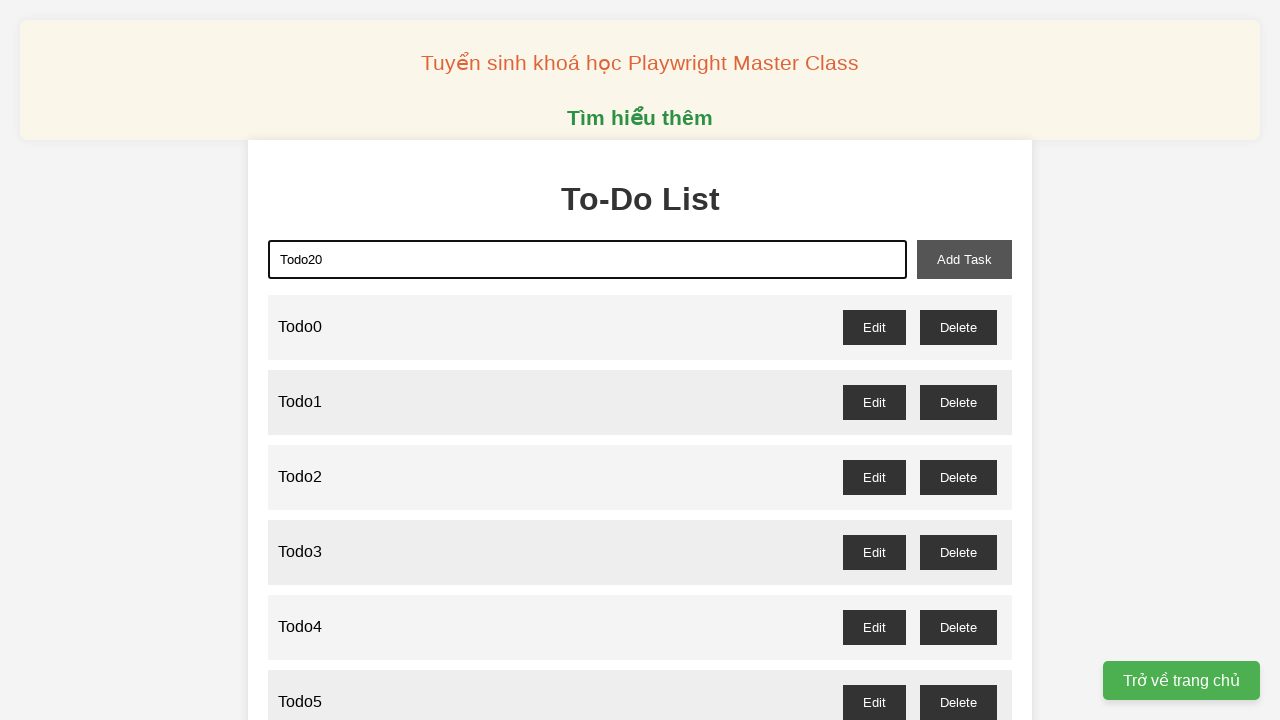

Clicked add task button to create 'Todo20' at (964, 259) on xpath=//button[@id='add-task']
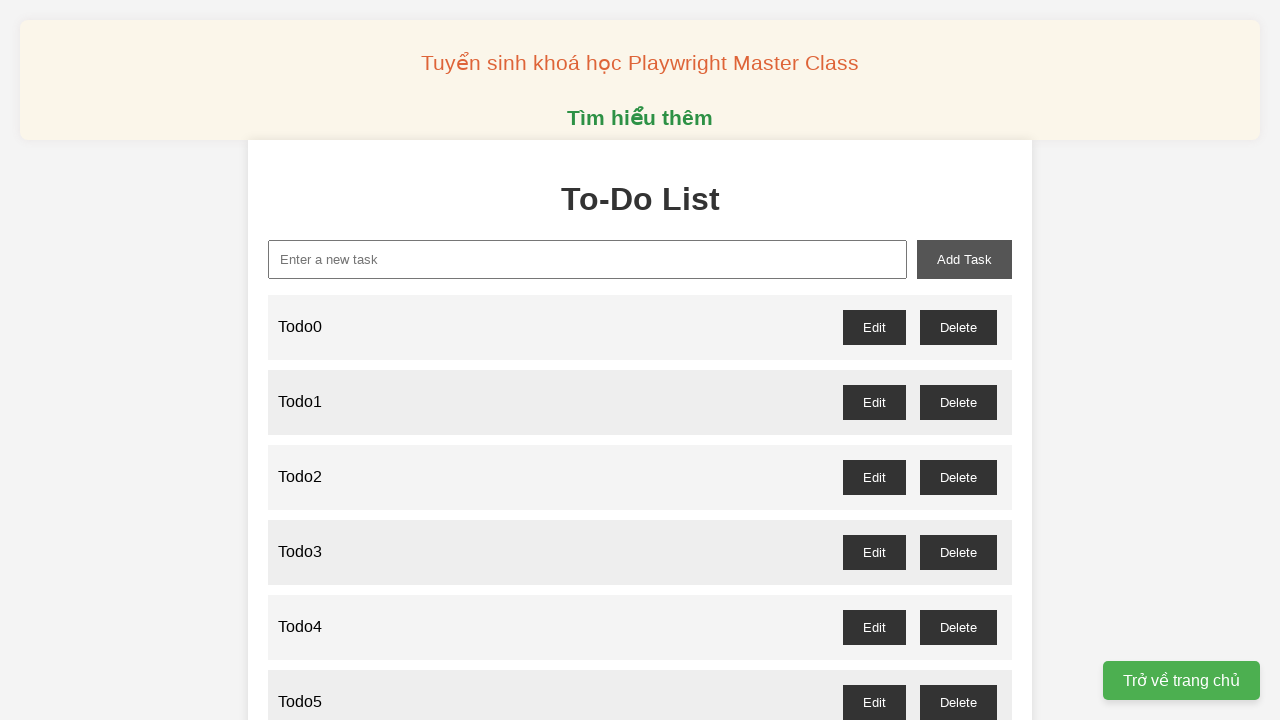

Filled new task input with 'Todo21' on xpath=//input[@id='new-task']
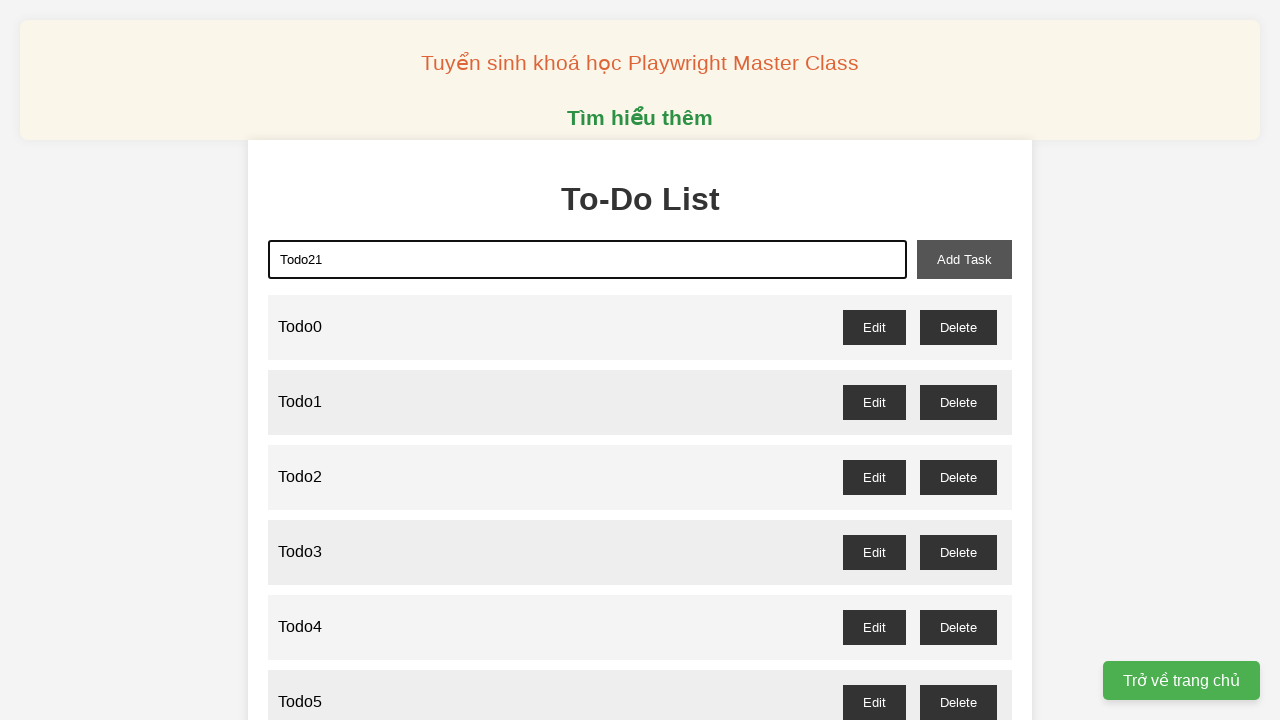

Clicked add task button to create 'Todo21' at (964, 259) on xpath=//button[@id='add-task']
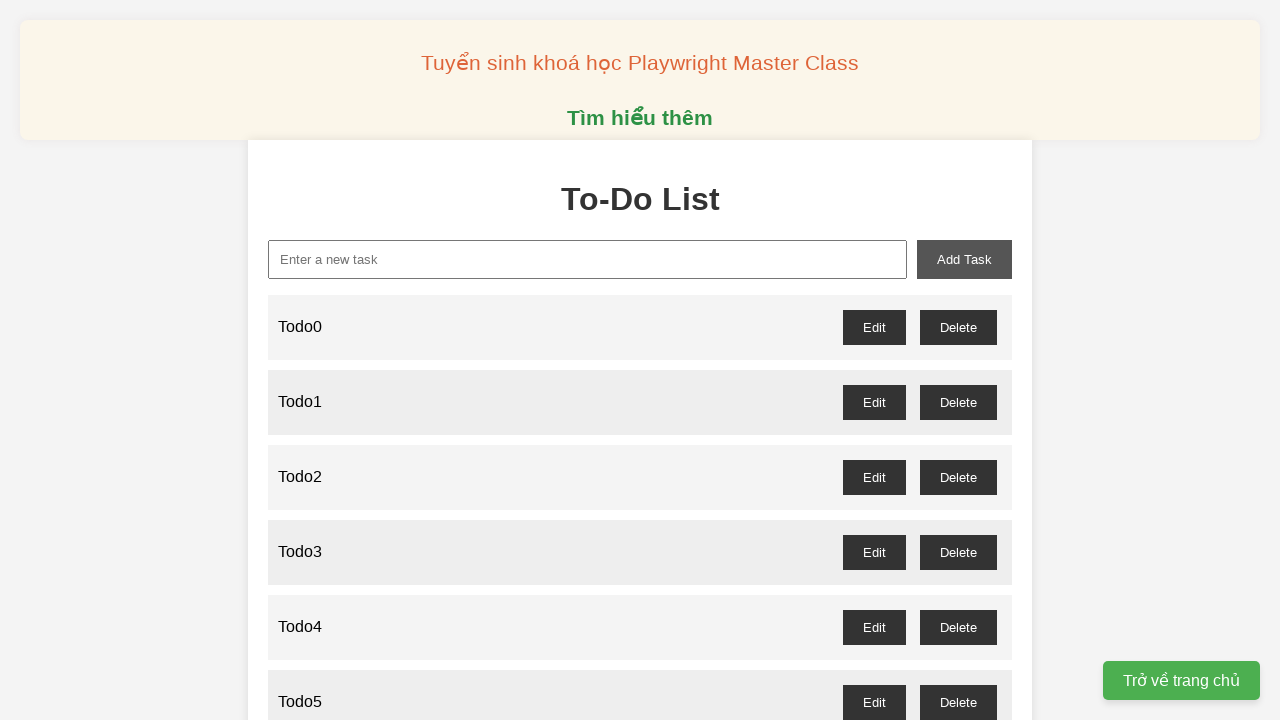

Filled new task input with 'Todo22' on xpath=//input[@id='new-task']
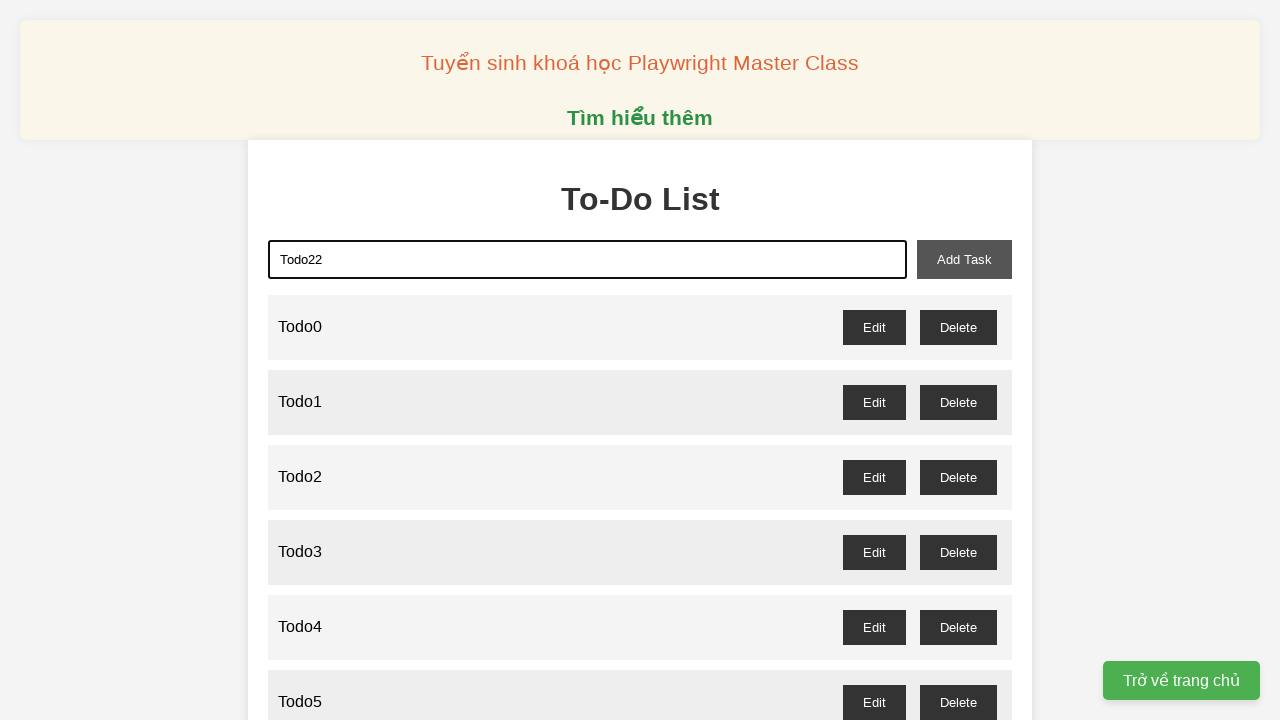

Clicked add task button to create 'Todo22' at (964, 259) on xpath=//button[@id='add-task']
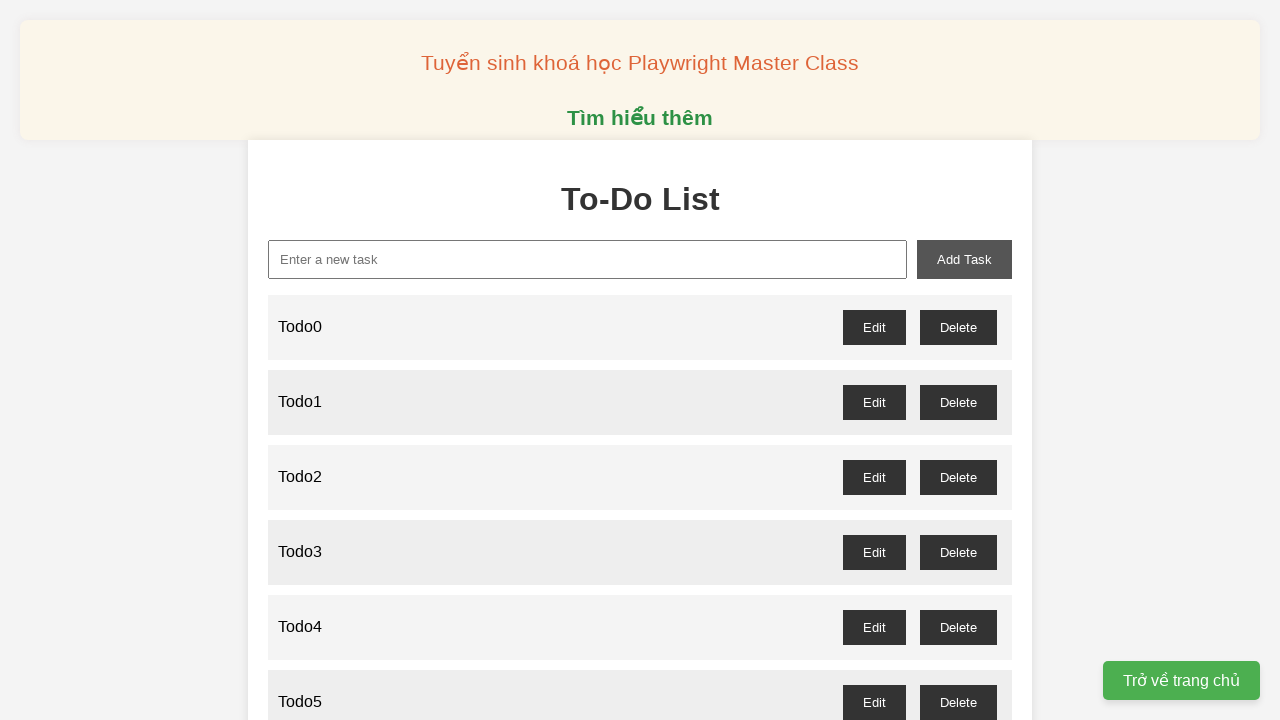

Filled new task input with 'Todo23' on xpath=//input[@id='new-task']
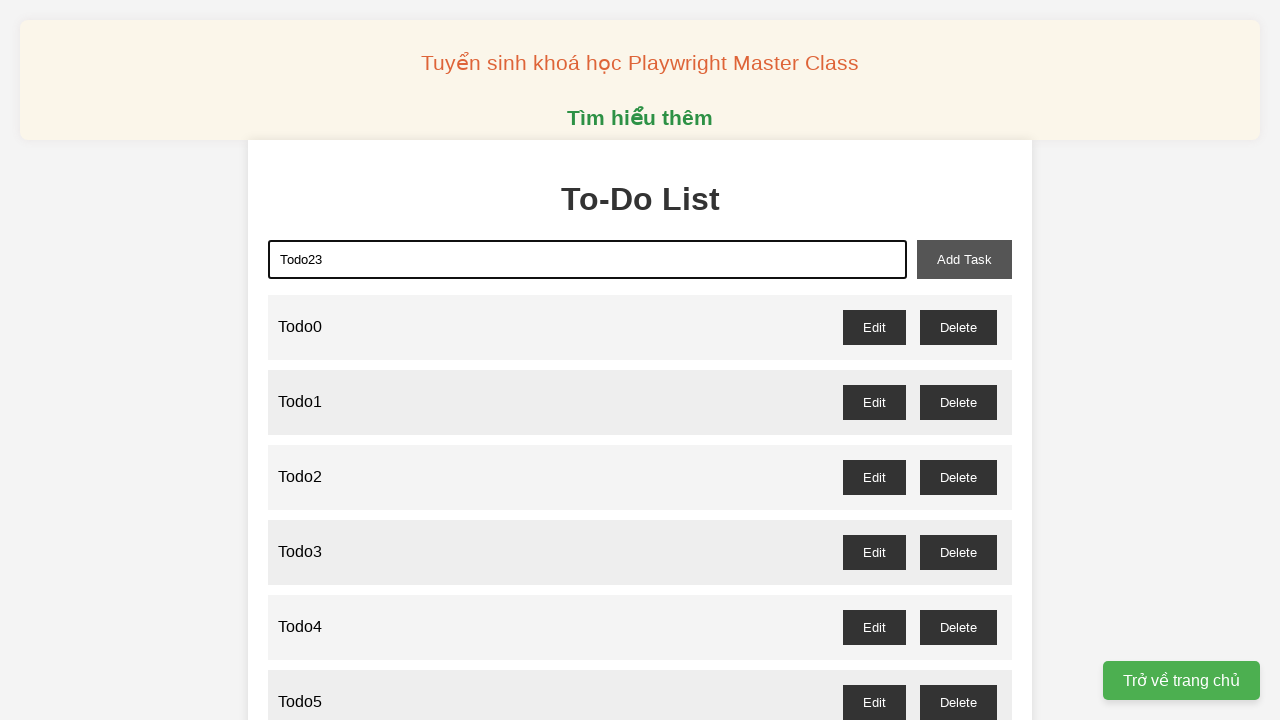

Clicked add task button to create 'Todo23' at (964, 259) on xpath=//button[@id='add-task']
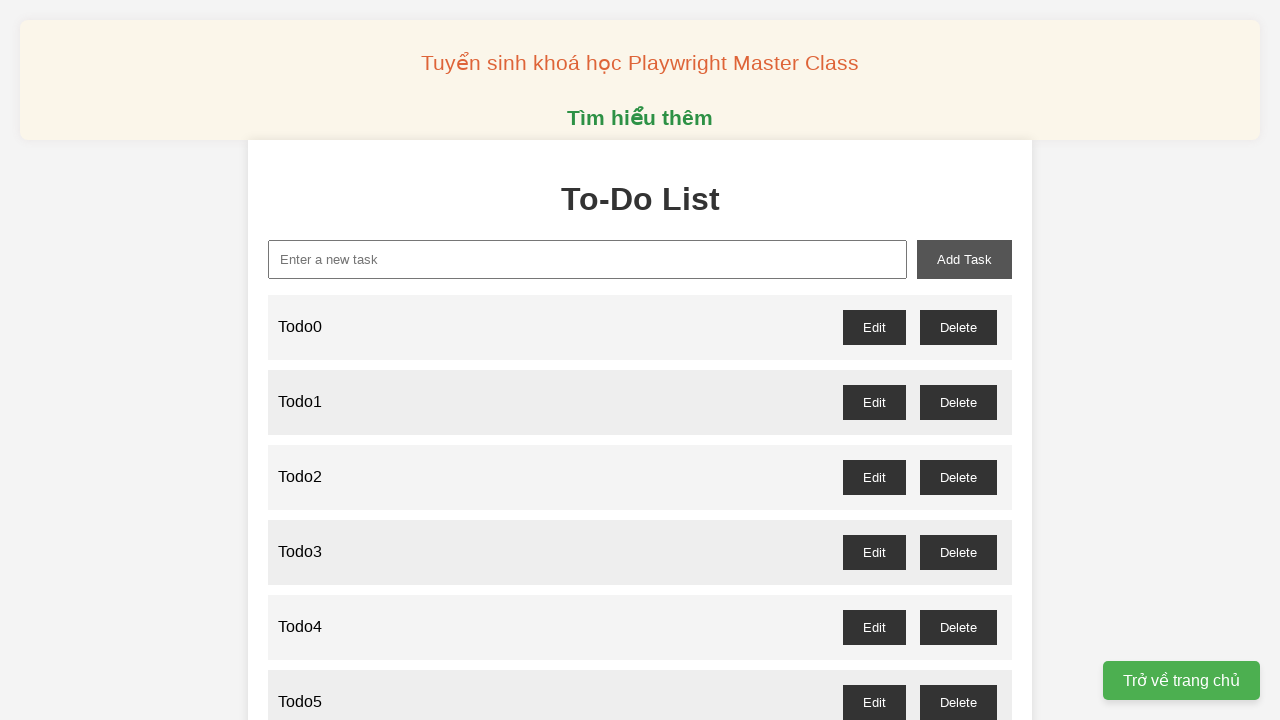

Filled new task input with 'Todo24' on xpath=//input[@id='new-task']
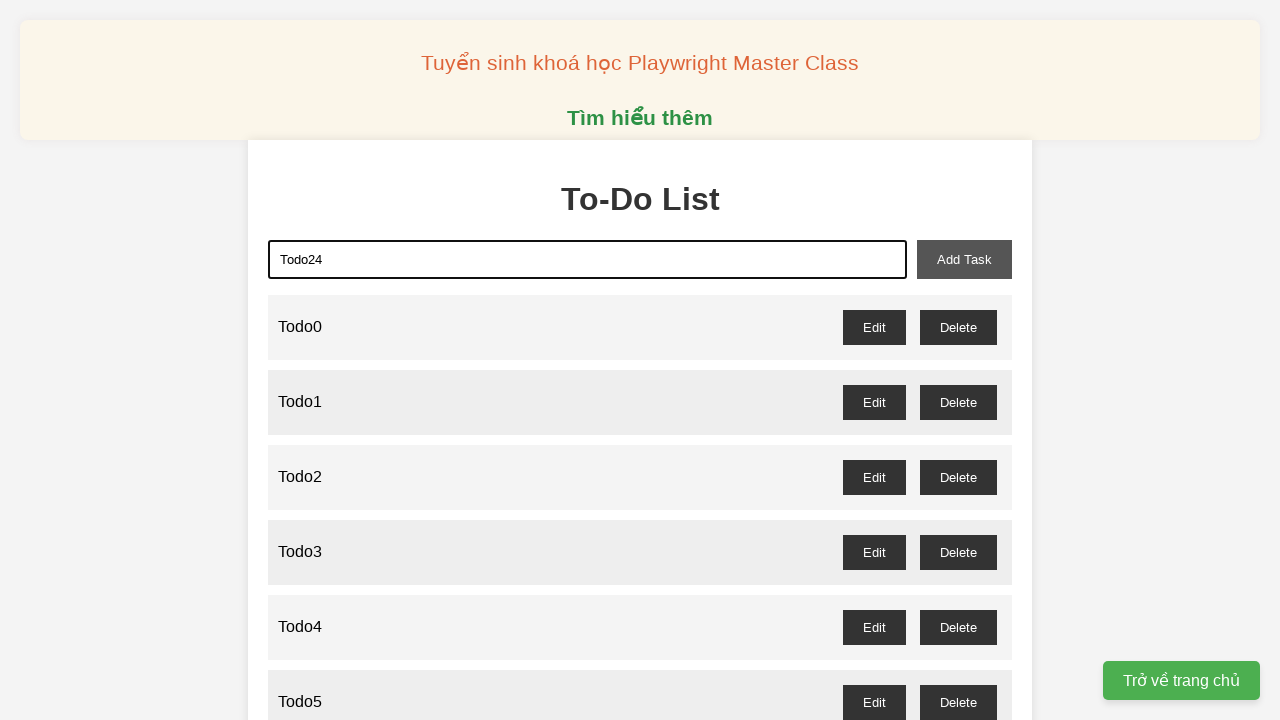

Clicked add task button to create 'Todo24' at (964, 259) on xpath=//button[@id='add-task']
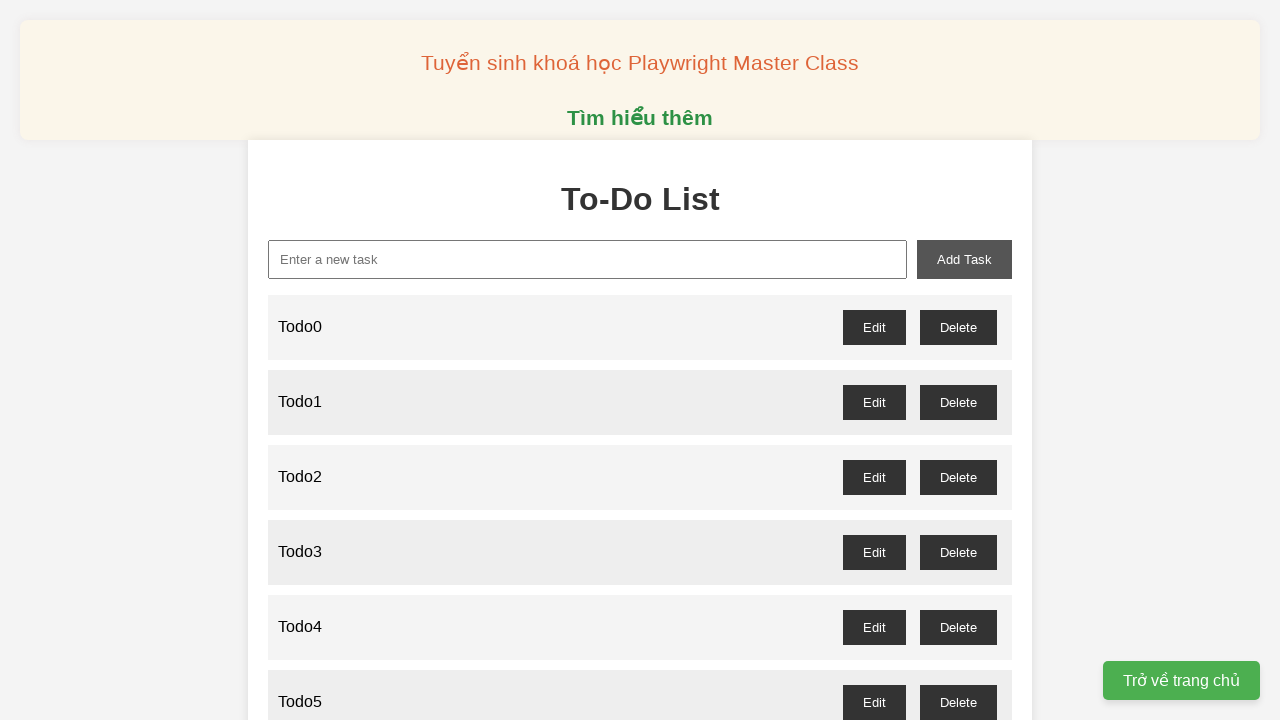

Filled new task input with 'Todo25' on xpath=//input[@id='new-task']
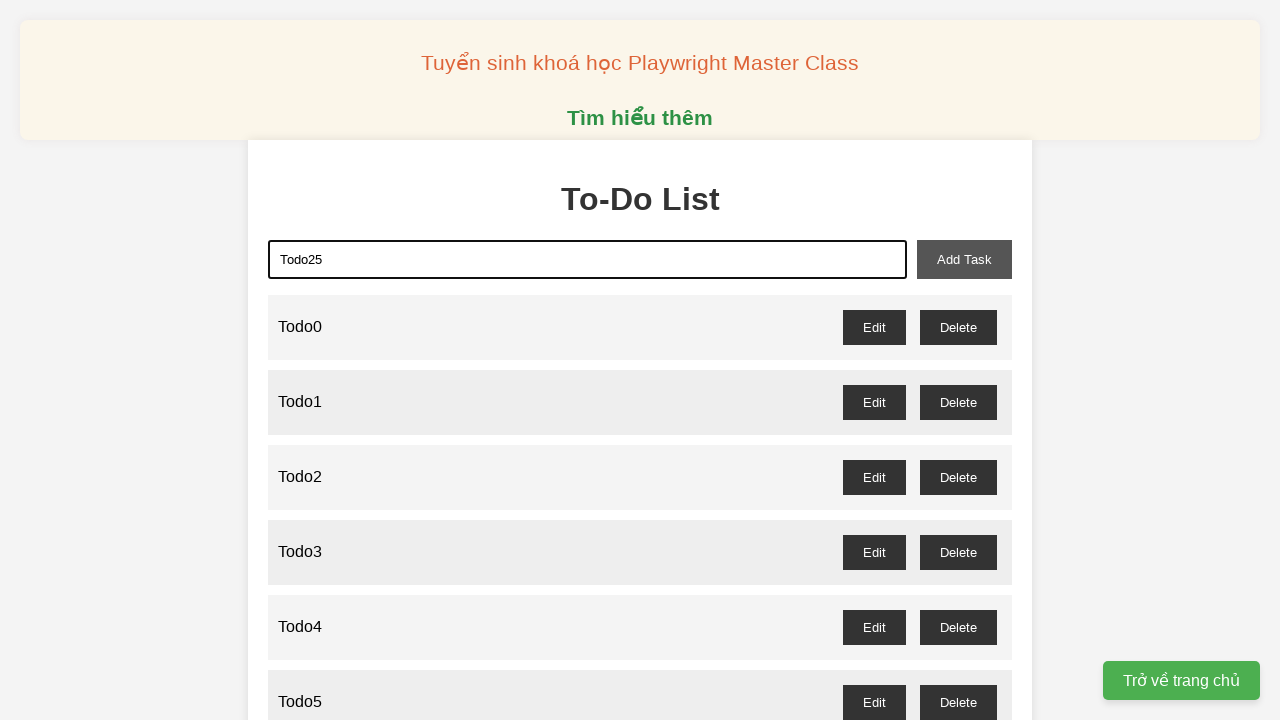

Clicked add task button to create 'Todo25' at (964, 259) on xpath=//button[@id='add-task']
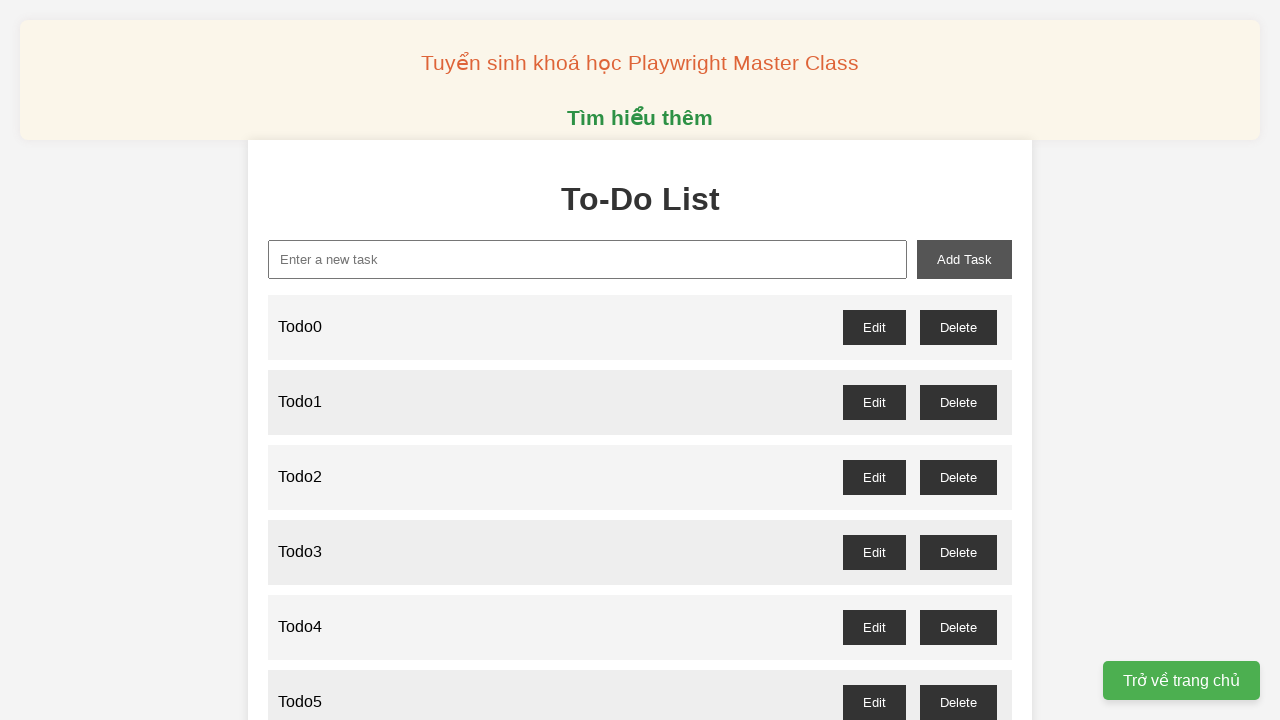

Filled new task input with 'Todo26' on xpath=//input[@id='new-task']
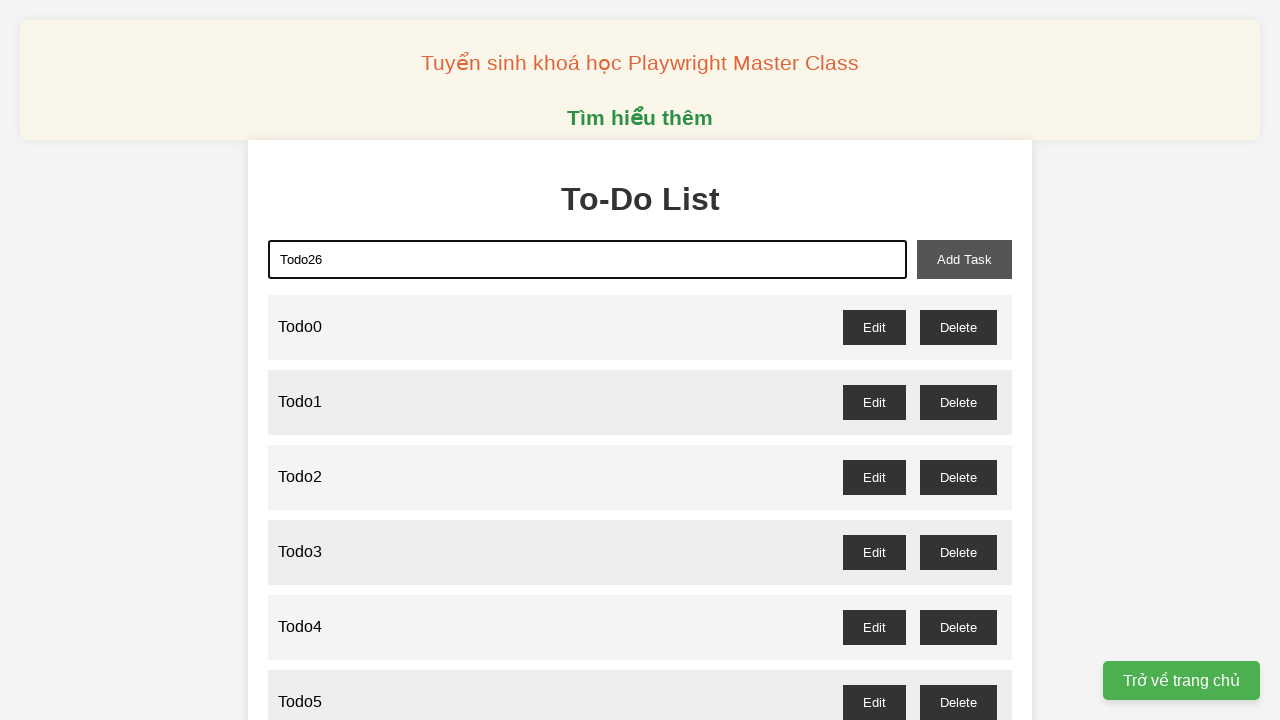

Clicked add task button to create 'Todo26' at (964, 259) on xpath=//button[@id='add-task']
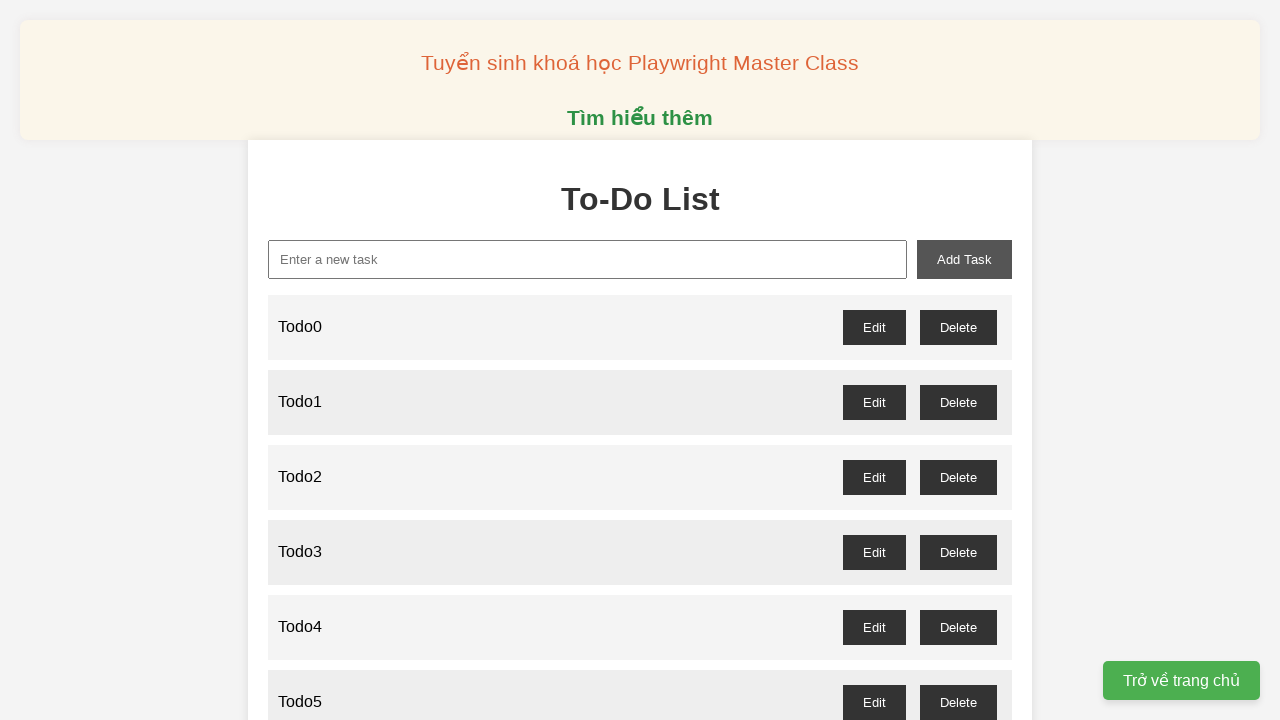

Filled new task input with 'Todo27' on xpath=//input[@id='new-task']
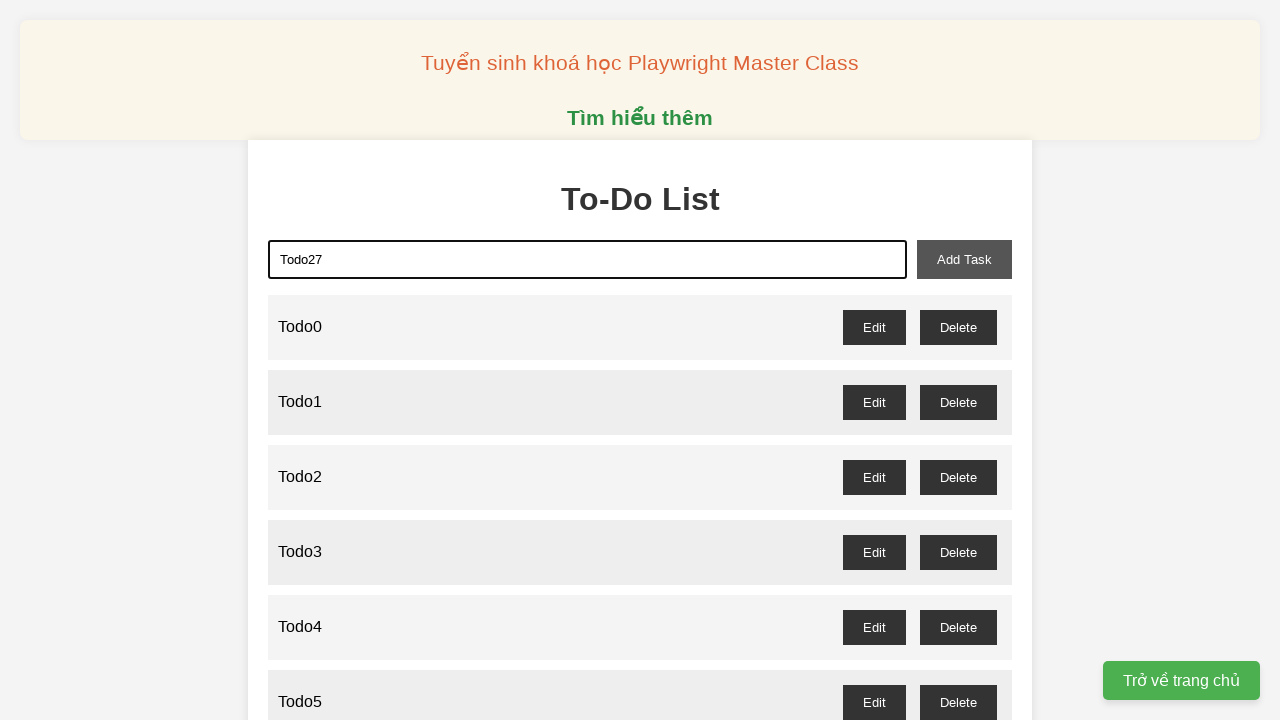

Clicked add task button to create 'Todo27' at (964, 259) on xpath=//button[@id='add-task']
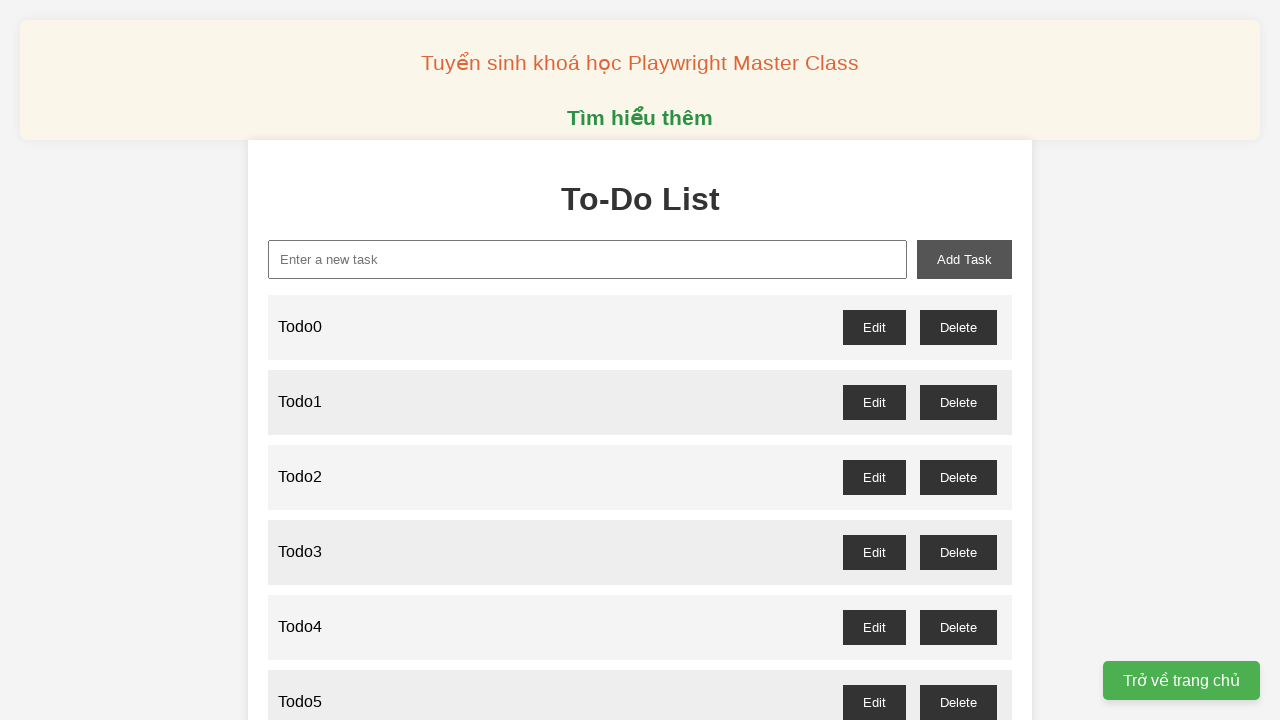

Filled new task input with 'Todo28' on xpath=//input[@id='new-task']
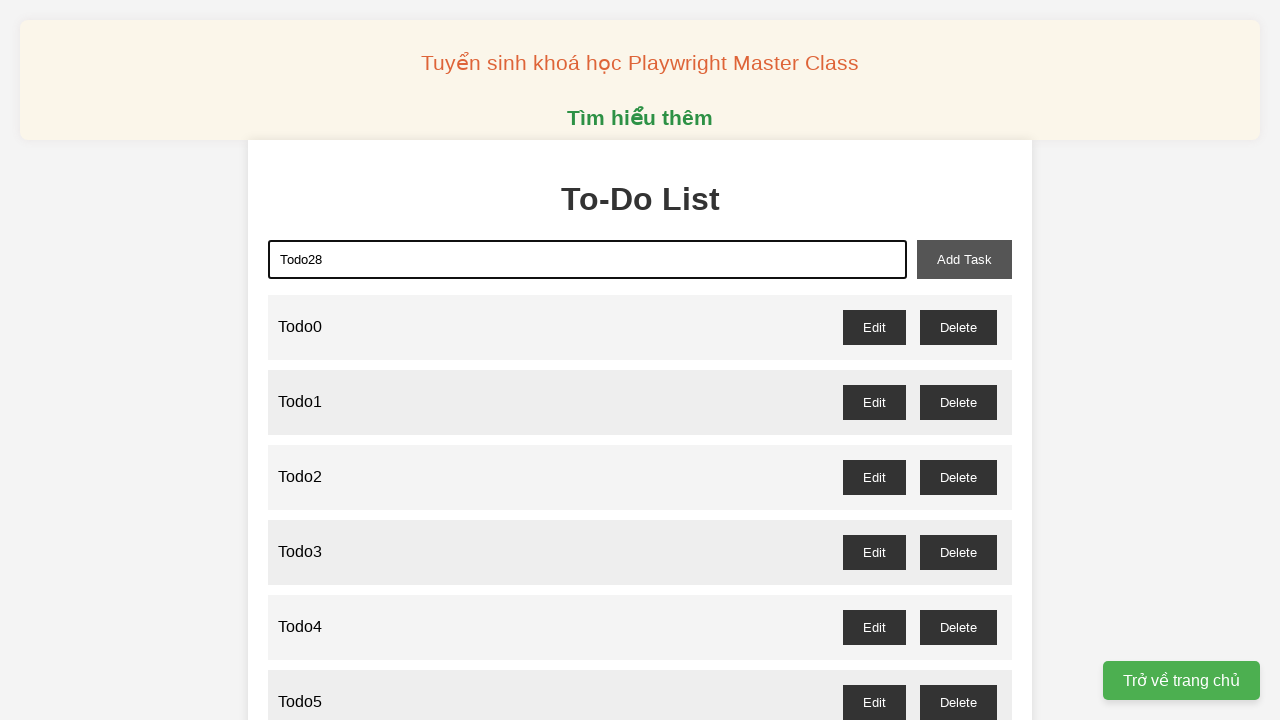

Clicked add task button to create 'Todo28' at (964, 259) on xpath=//button[@id='add-task']
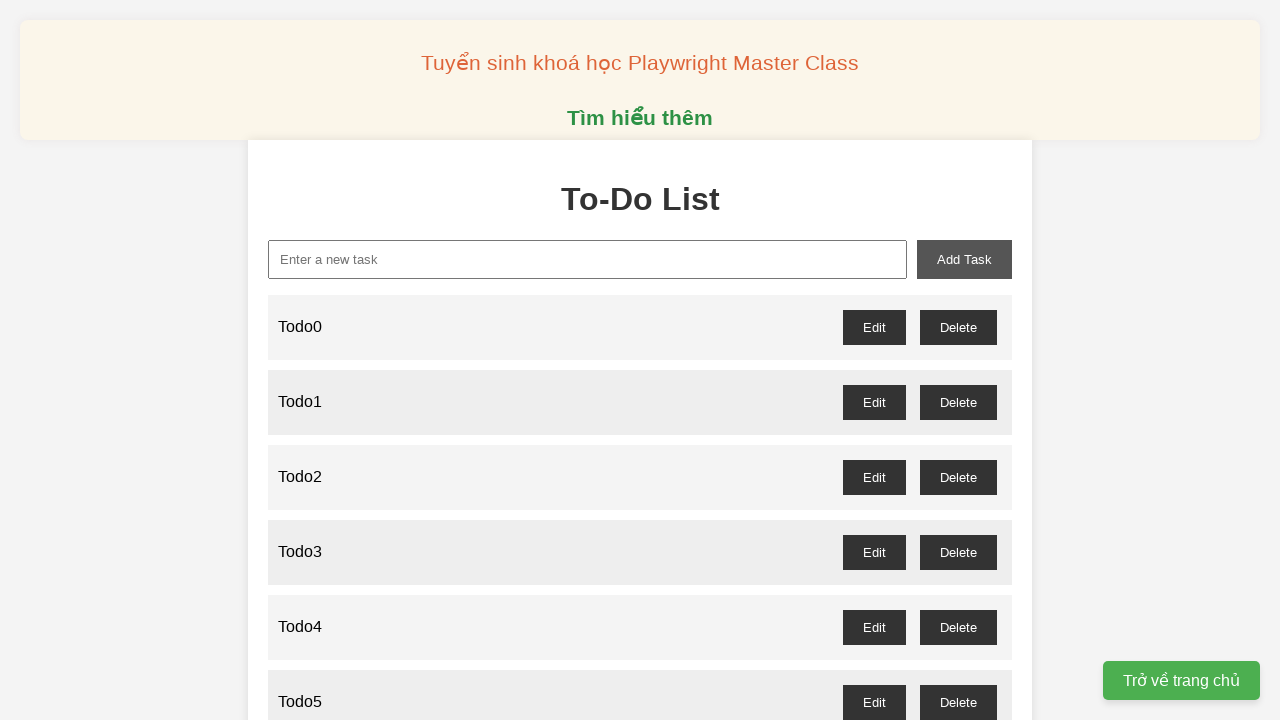

Filled new task input with 'Todo29' on xpath=//input[@id='new-task']
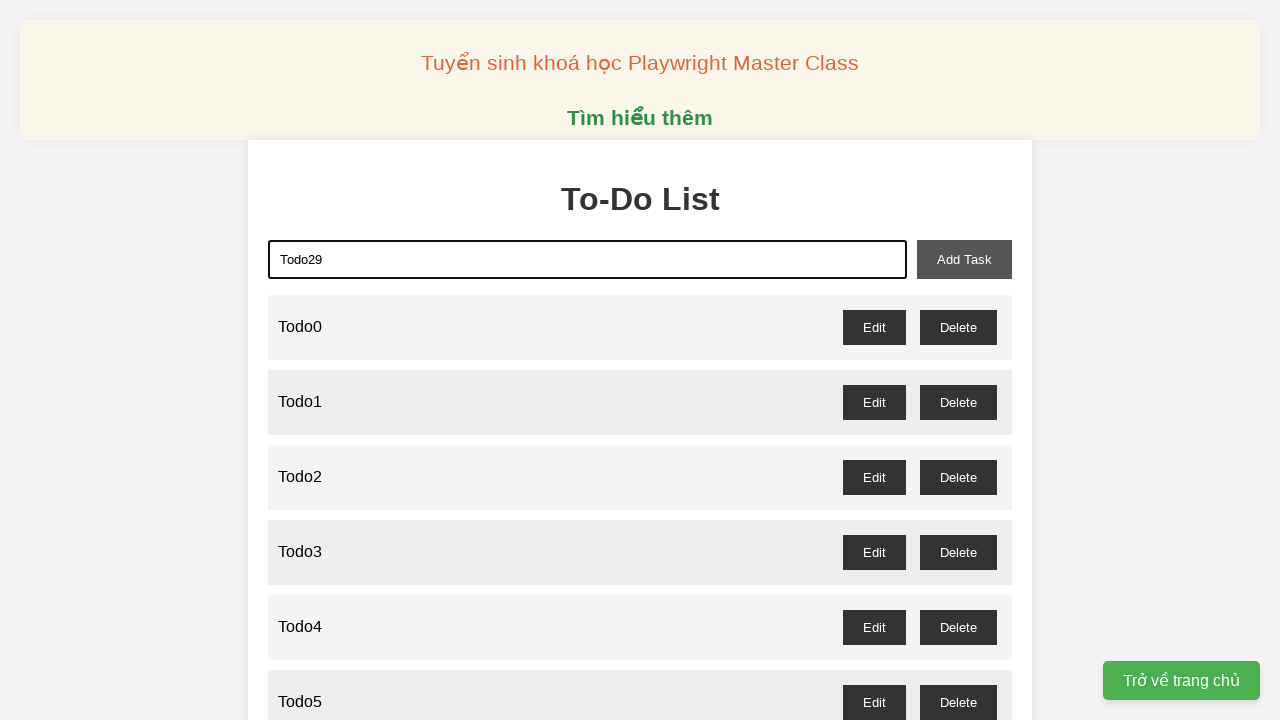

Clicked add task button to create 'Todo29' at (964, 259) on xpath=//button[@id='add-task']
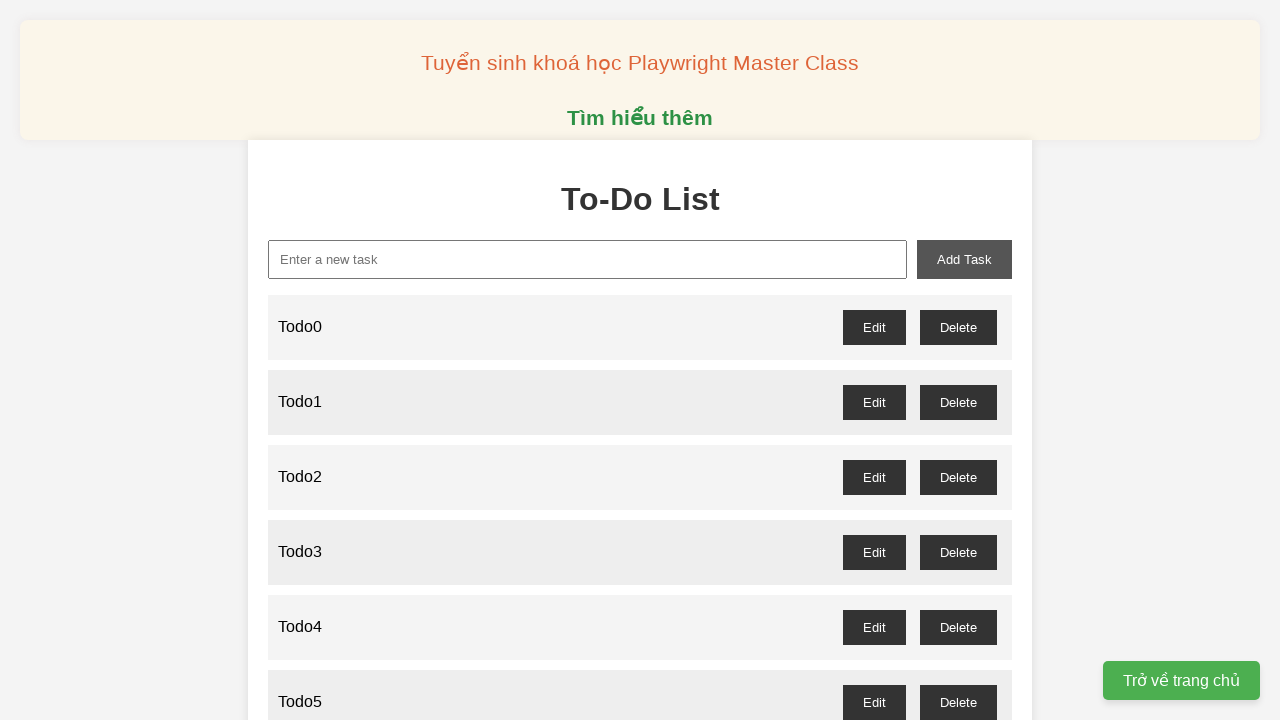

Filled new task input with 'Todo30' on xpath=//input[@id='new-task']
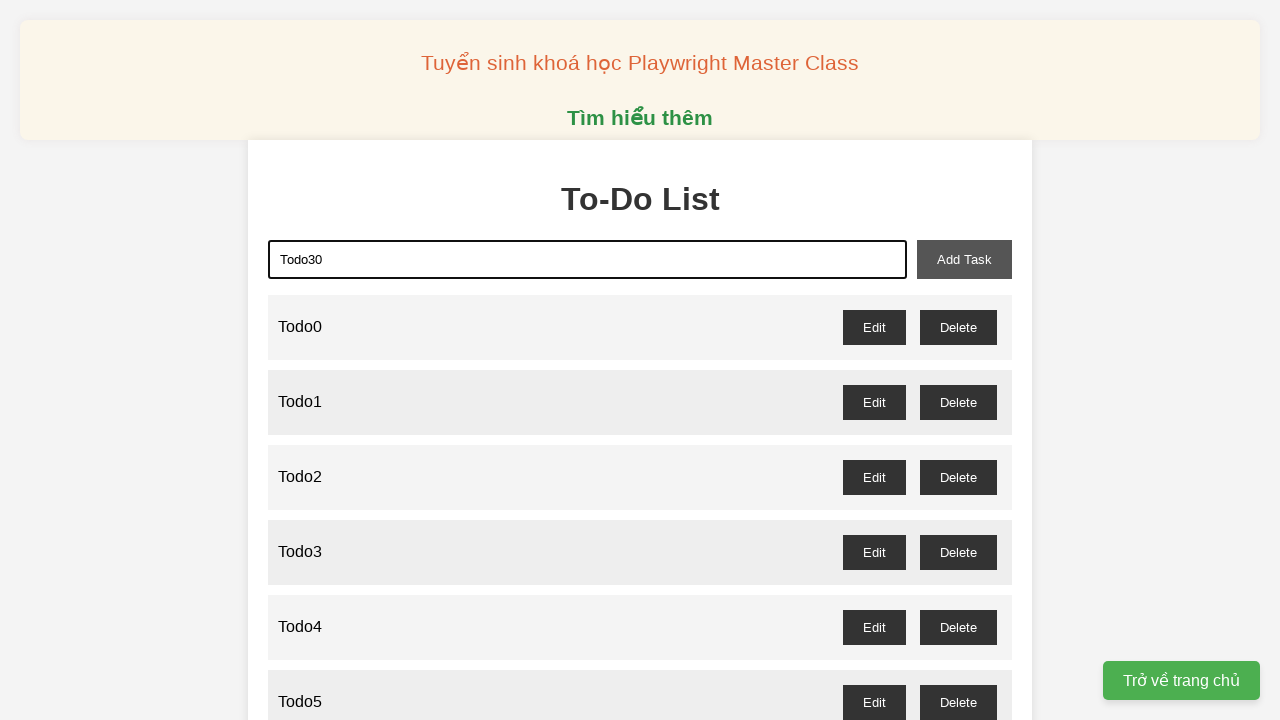

Clicked add task button to create 'Todo30' at (964, 259) on xpath=//button[@id='add-task']
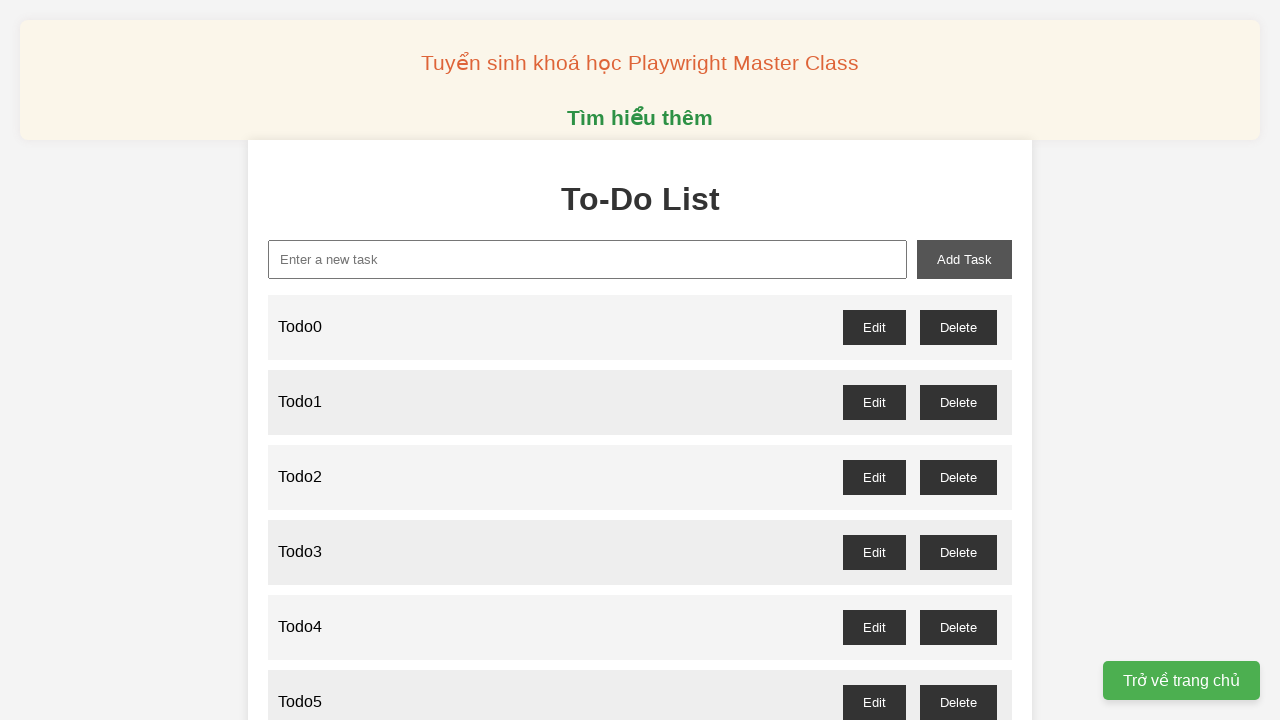

Filled new task input with 'Todo31' on xpath=//input[@id='new-task']
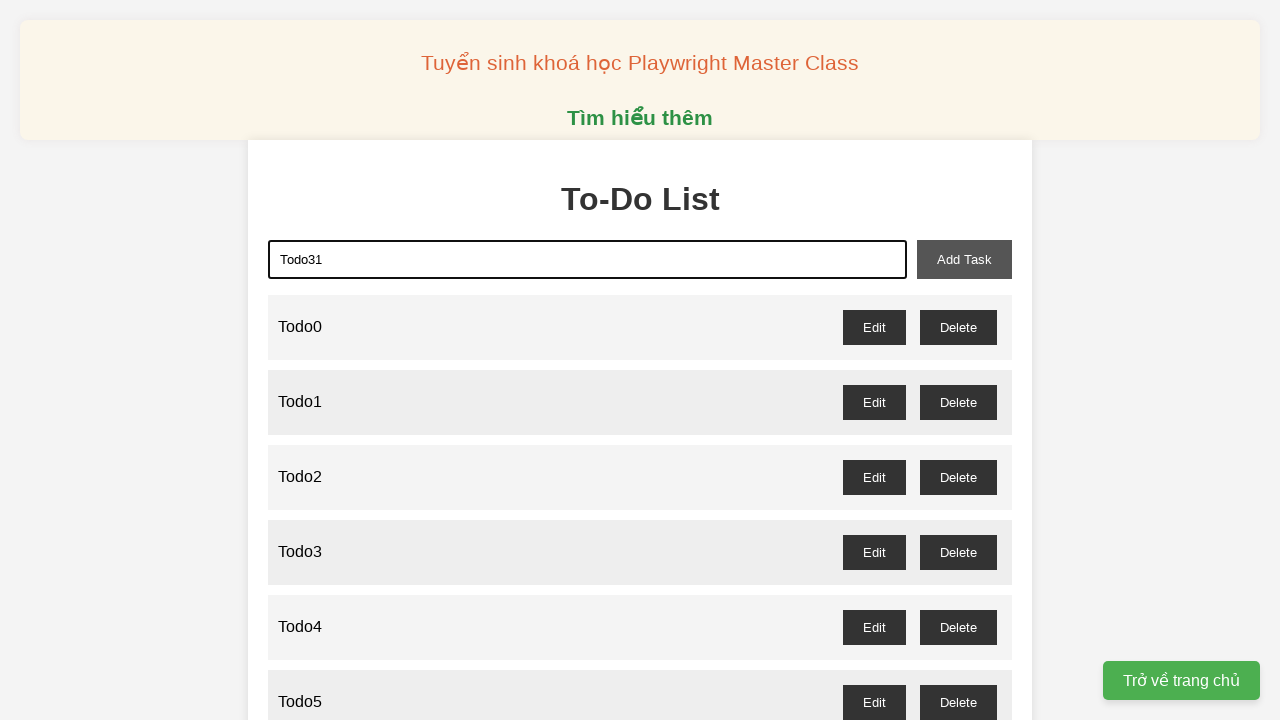

Clicked add task button to create 'Todo31' at (964, 259) on xpath=//button[@id='add-task']
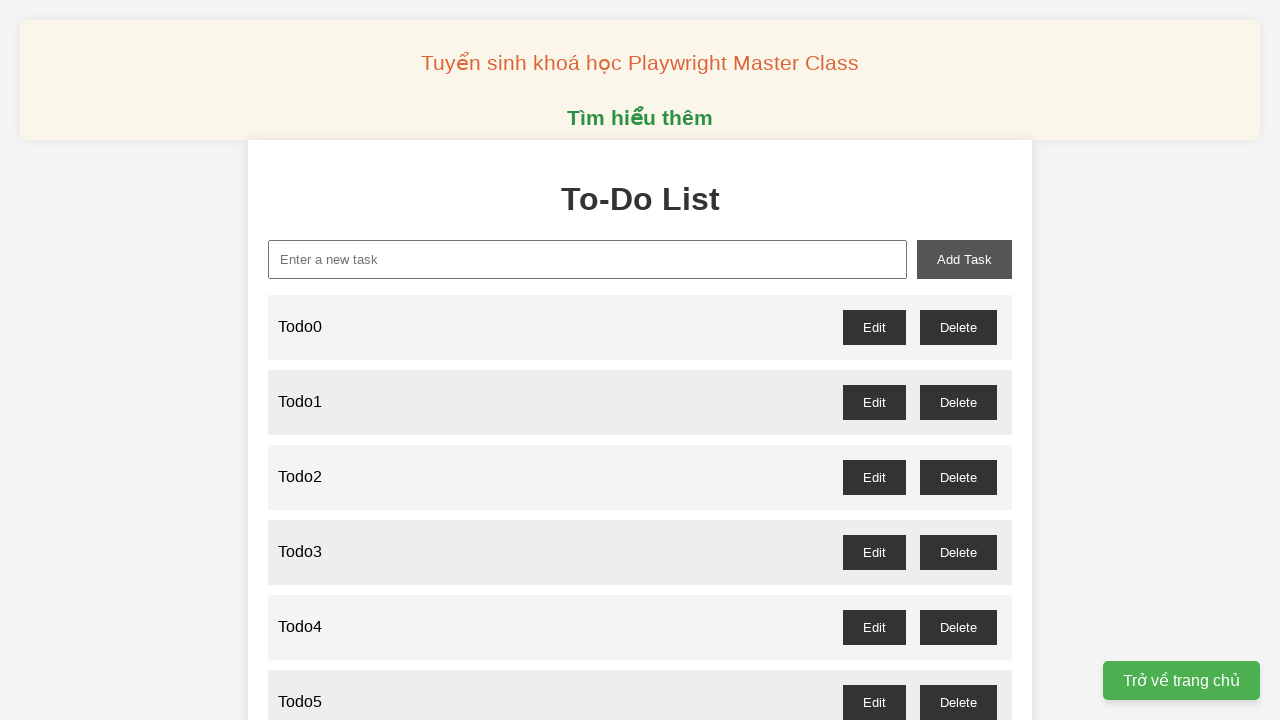

Filled new task input with 'Todo32' on xpath=//input[@id='new-task']
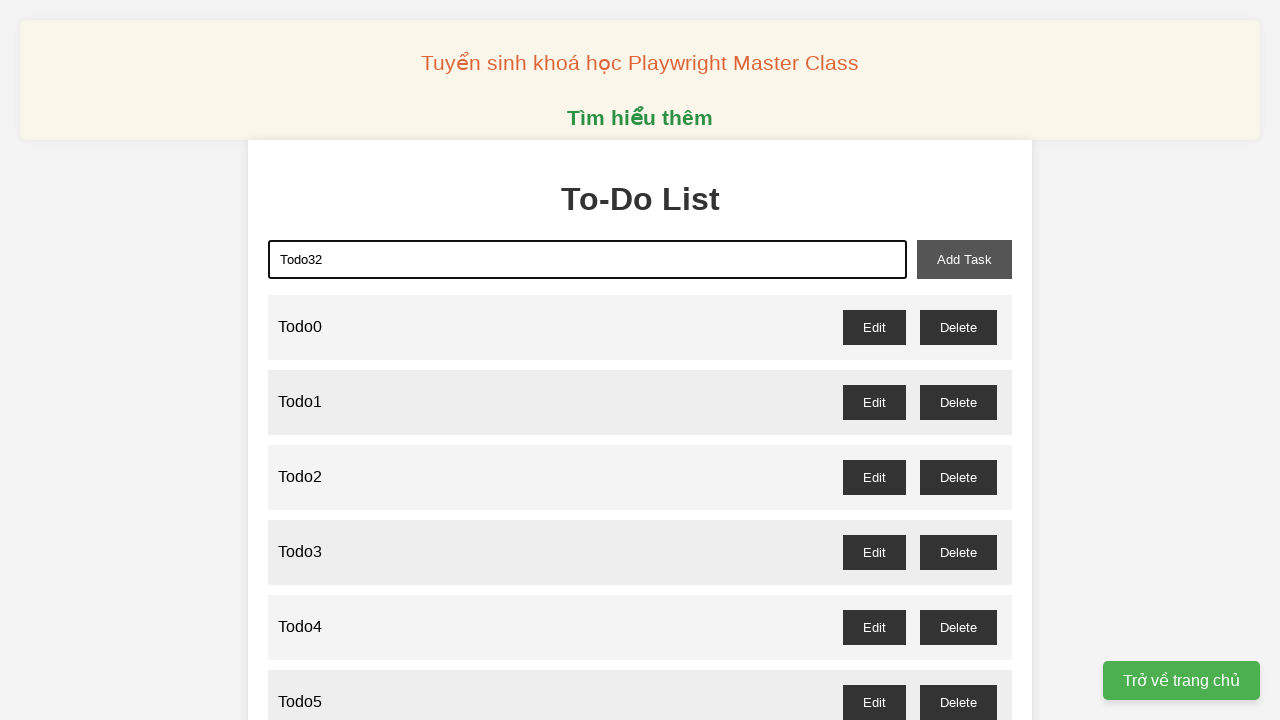

Clicked add task button to create 'Todo32' at (964, 259) on xpath=//button[@id='add-task']
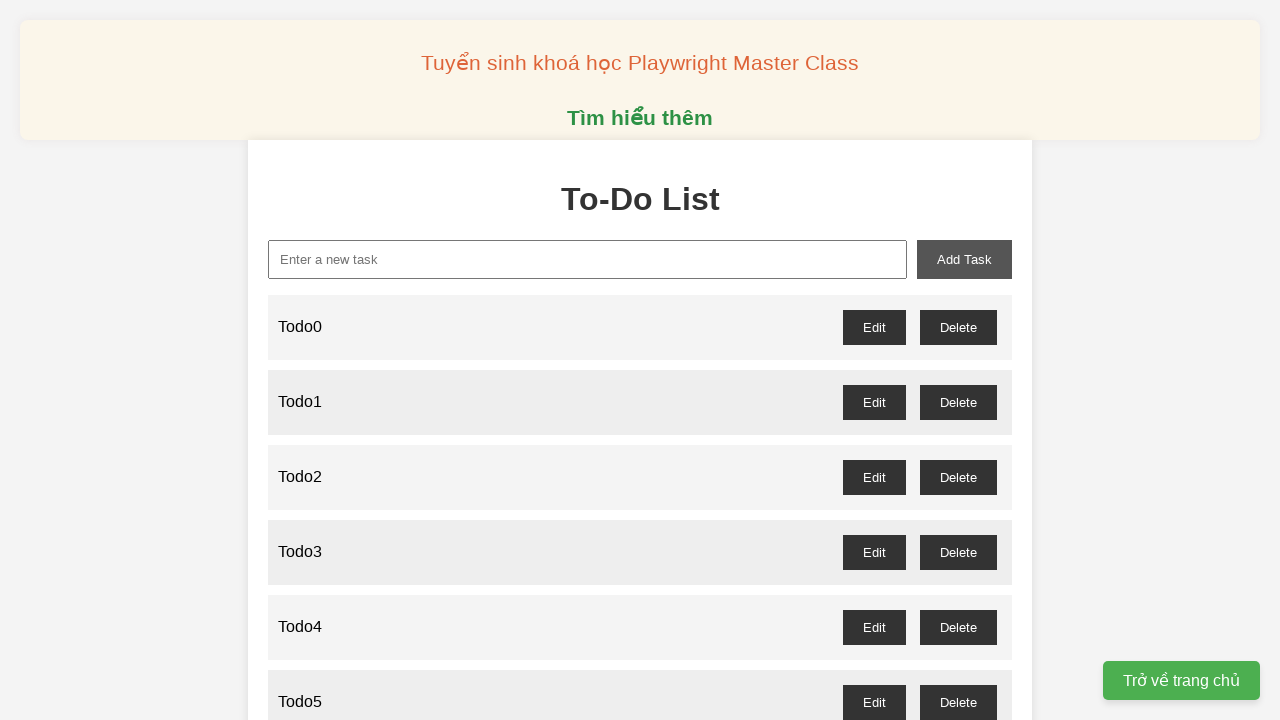

Filled new task input with 'Todo33' on xpath=//input[@id='new-task']
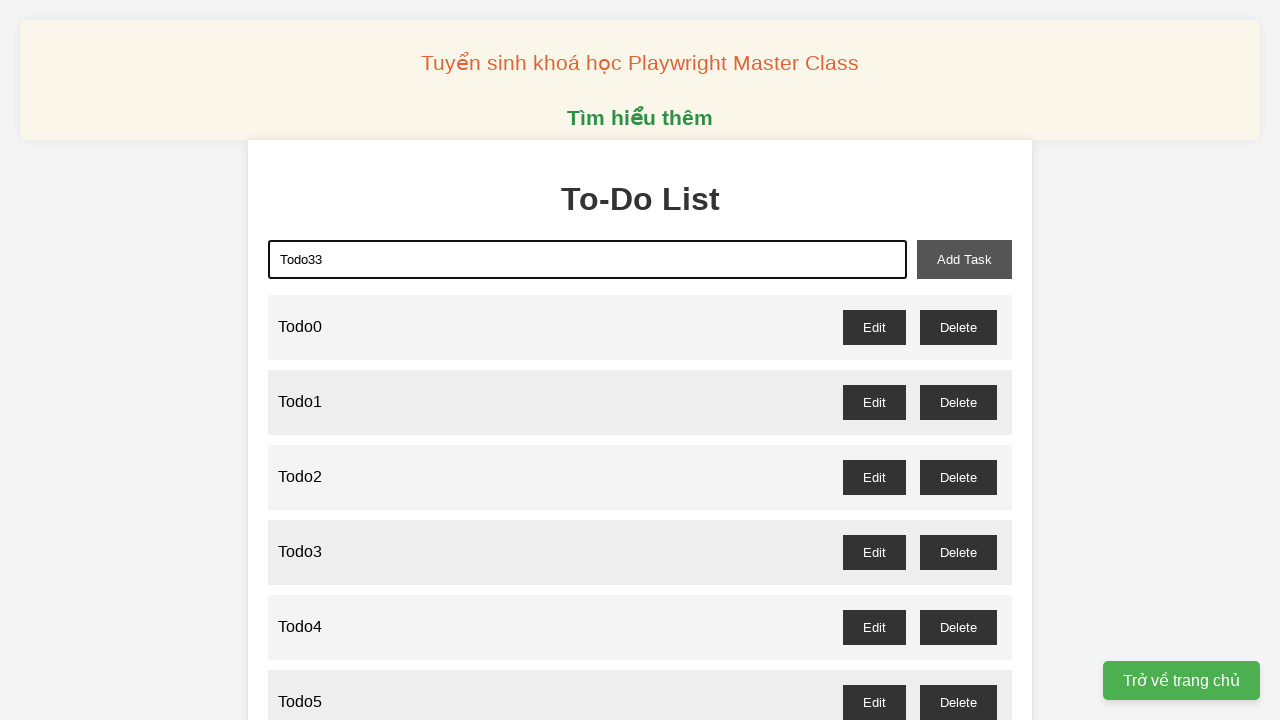

Clicked add task button to create 'Todo33' at (964, 259) on xpath=//button[@id='add-task']
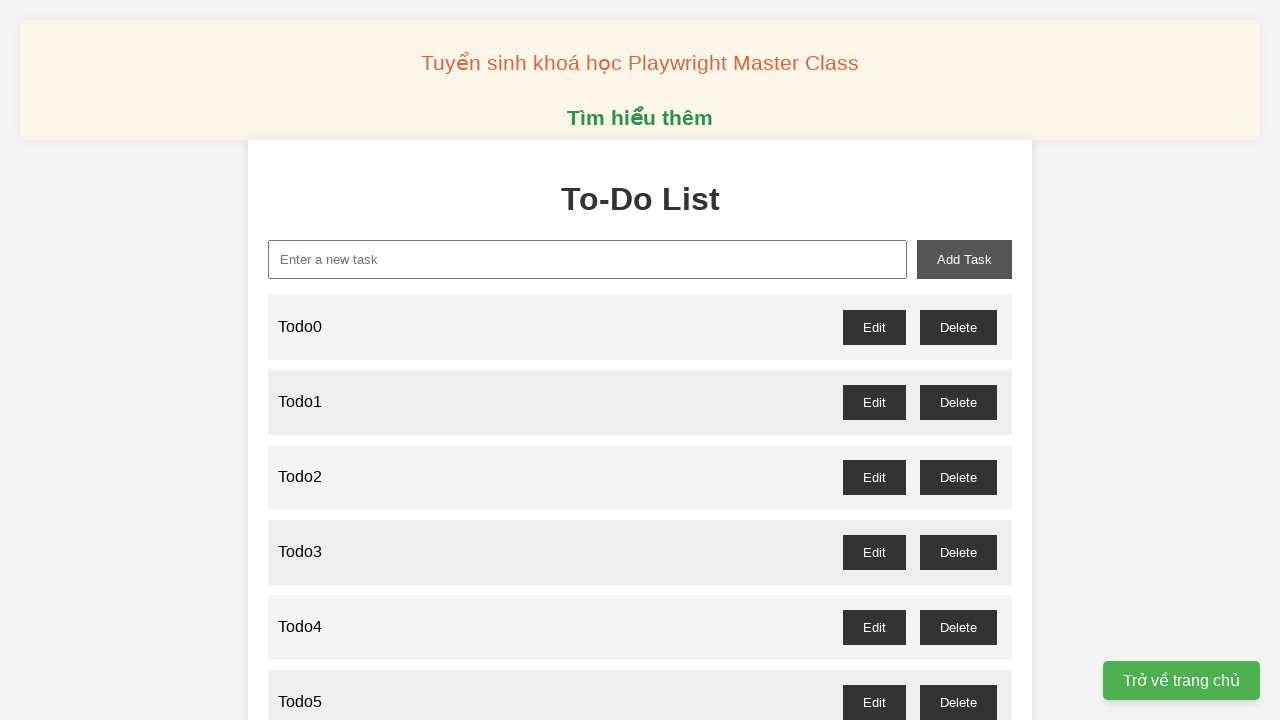

Filled new task input with 'Todo34' on xpath=//input[@id='new-task']
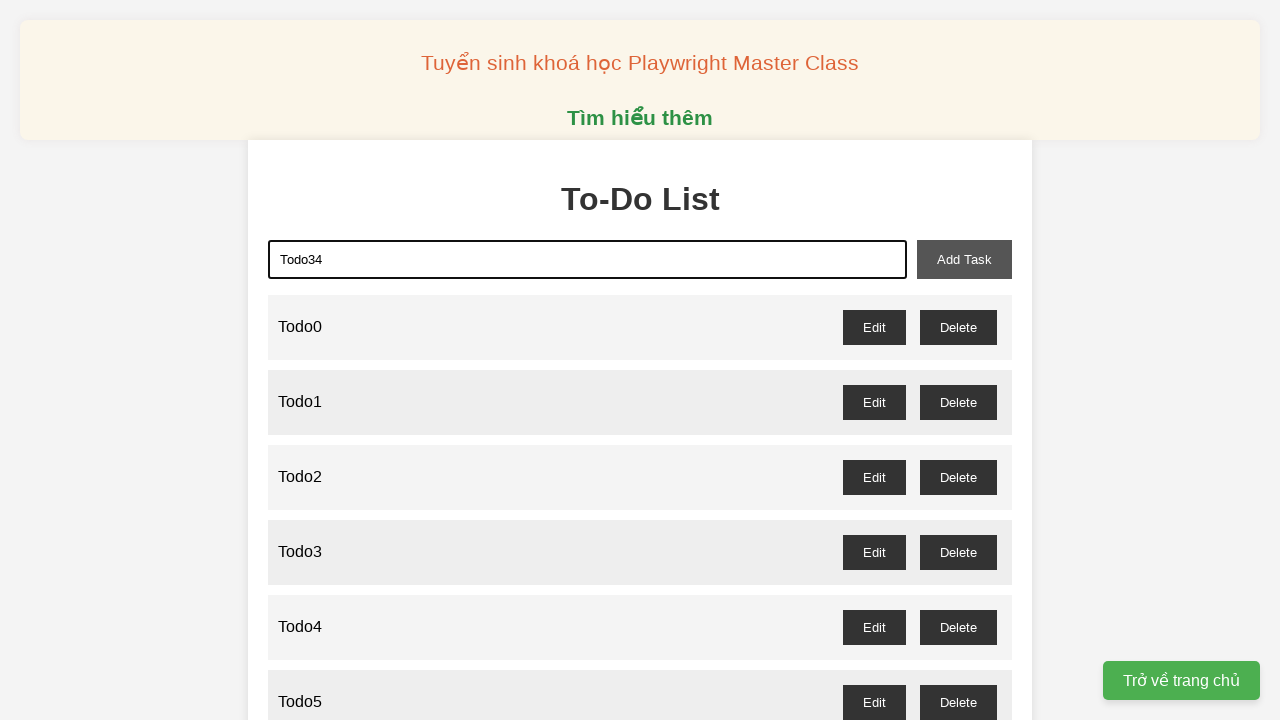

Clicked add task button to create 'Todo34' at (964, 259) on xpath=//button[@id='add-task']
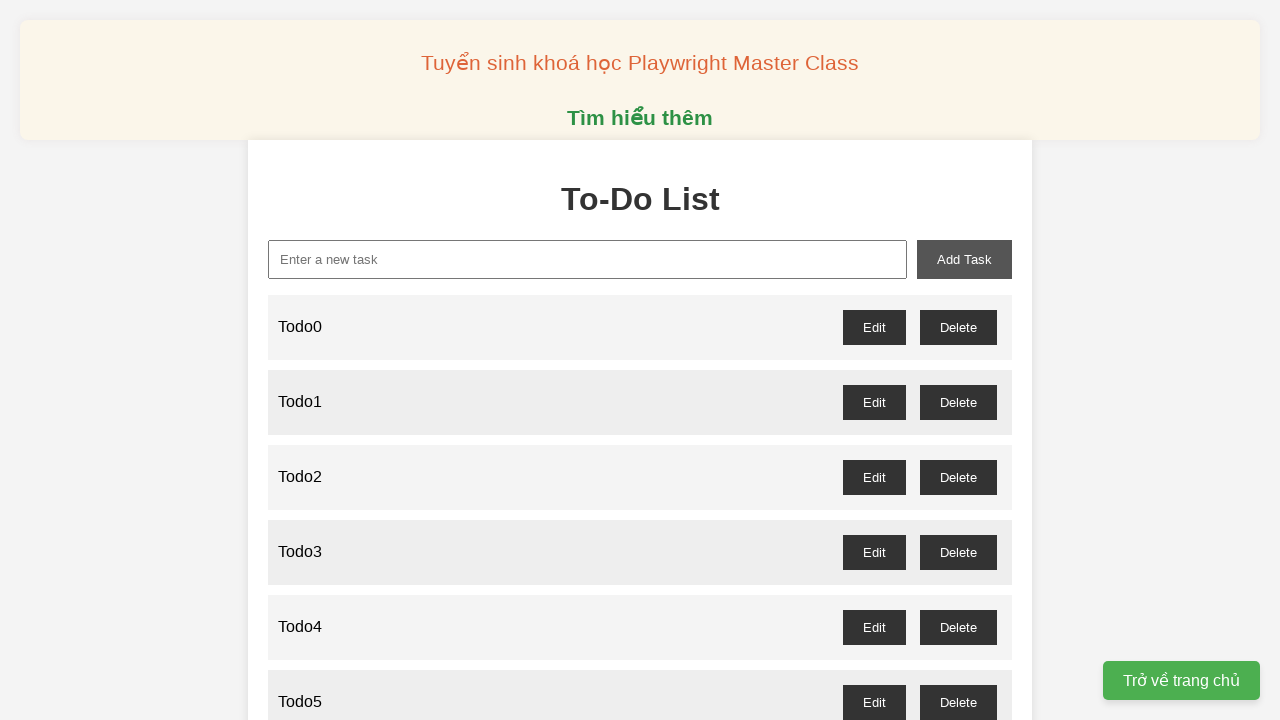

Filled new task input with 'Todo35' on xpath=//input[@id='new-task']
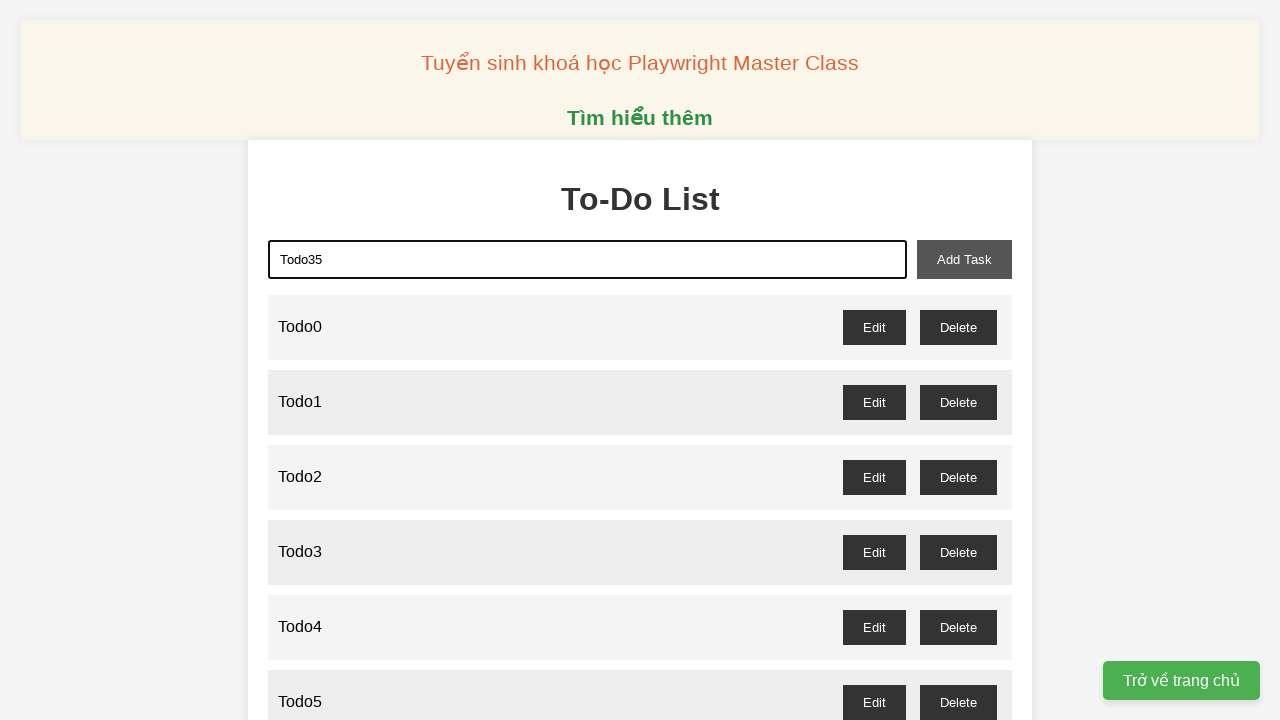

Clicked add task button to create 'Todo35' at (964, 259) on xpath=//button[@id='add-task']
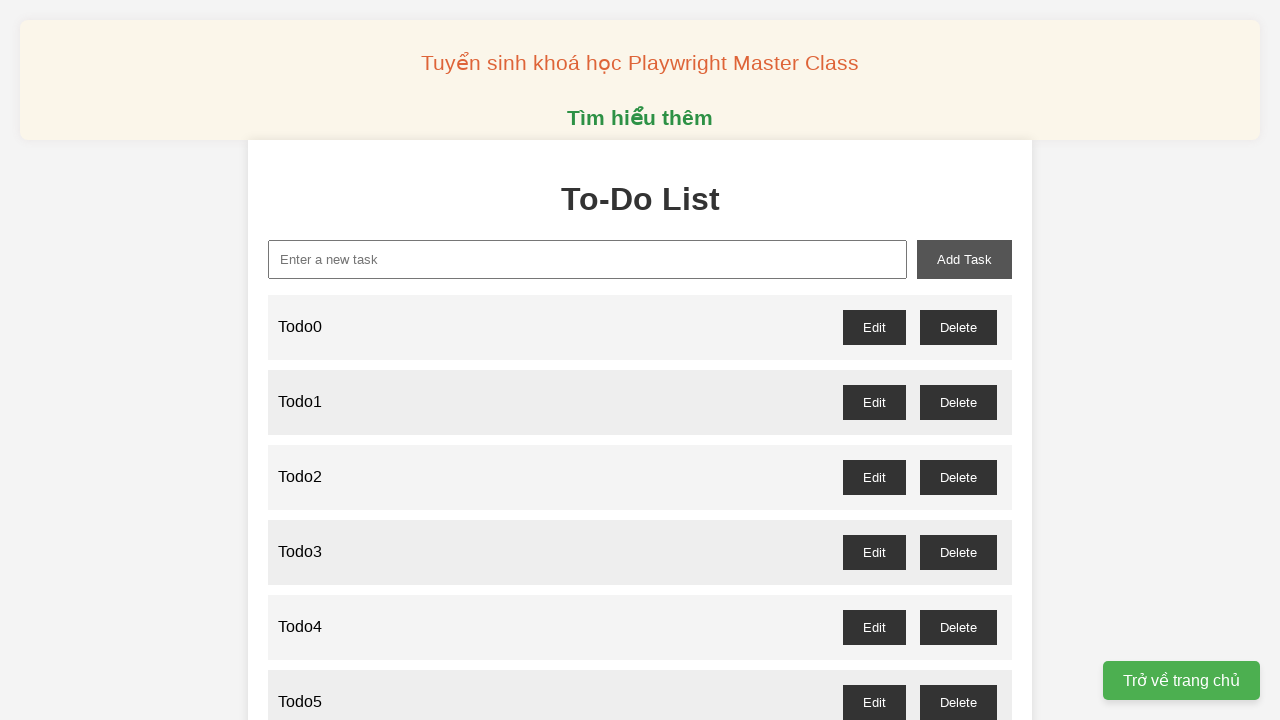

Filled new task input with 'Todo36' on xpath=//input[@id='new-task']
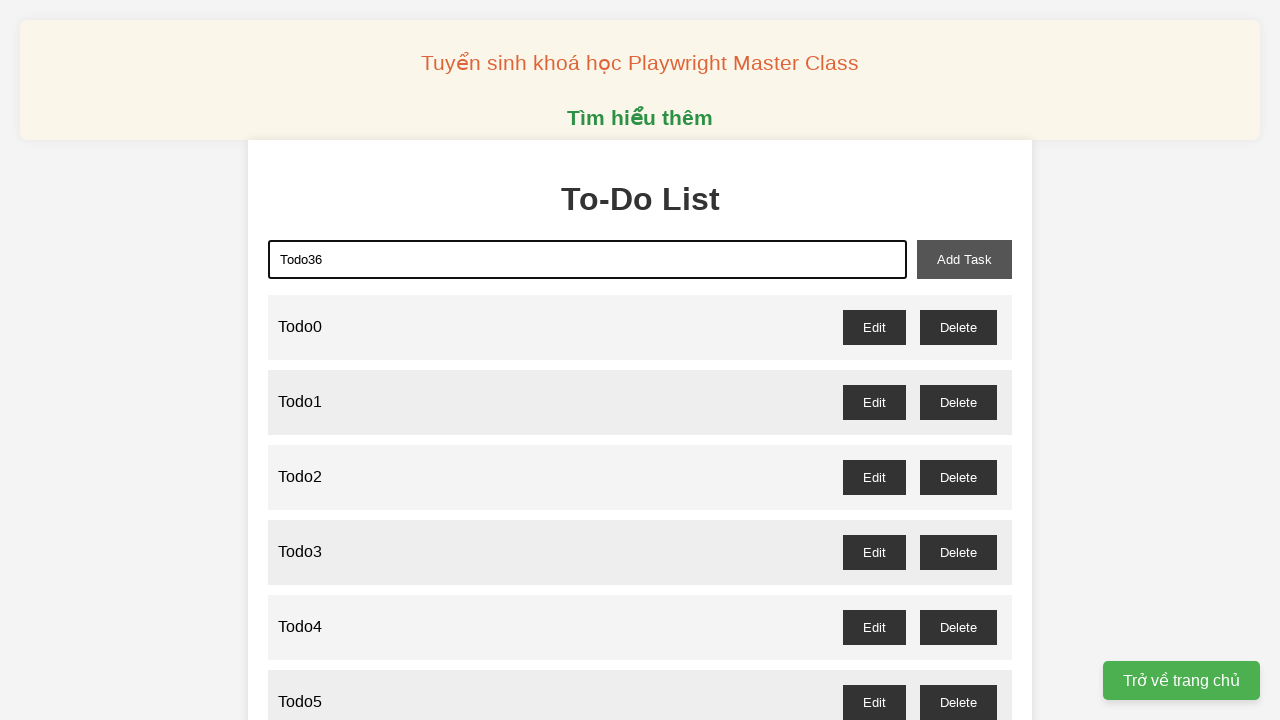

Clicked add task button to create 'Todo36' at (964, 259) on xpath=//button[@id='add-task']
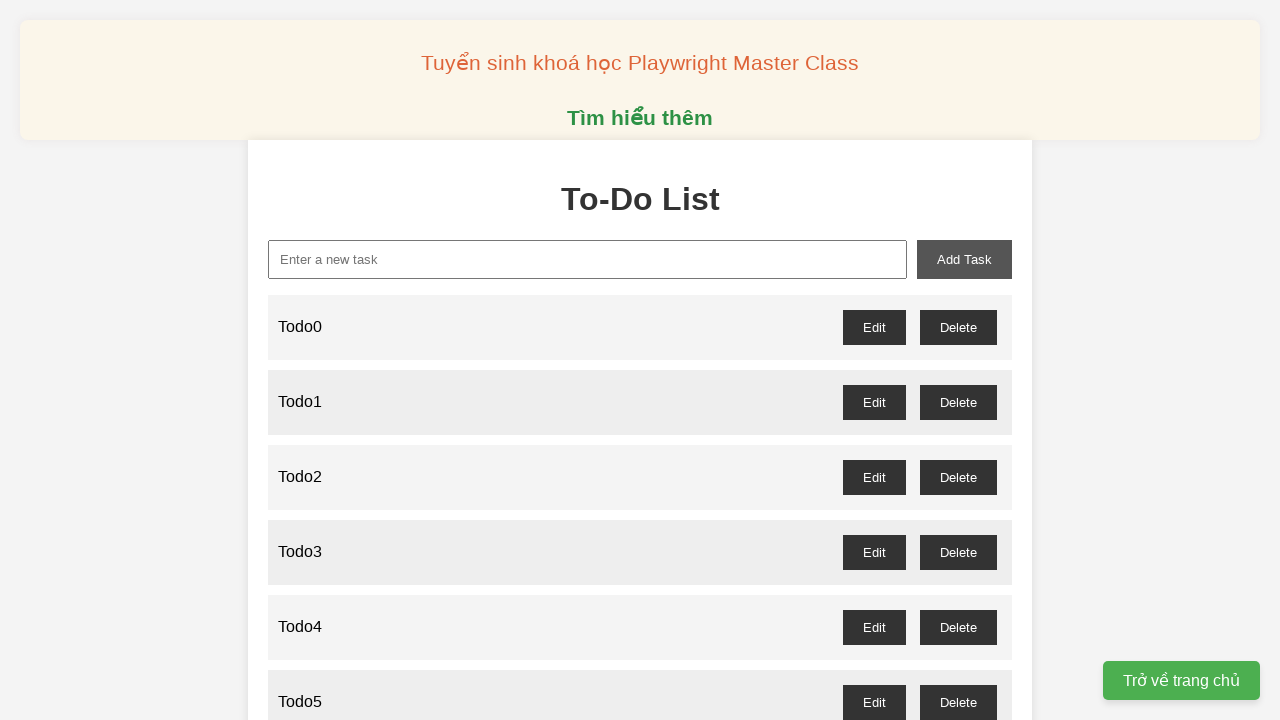

Filled new task input with 'Todo37' on xpath=//input[@id='new-task']
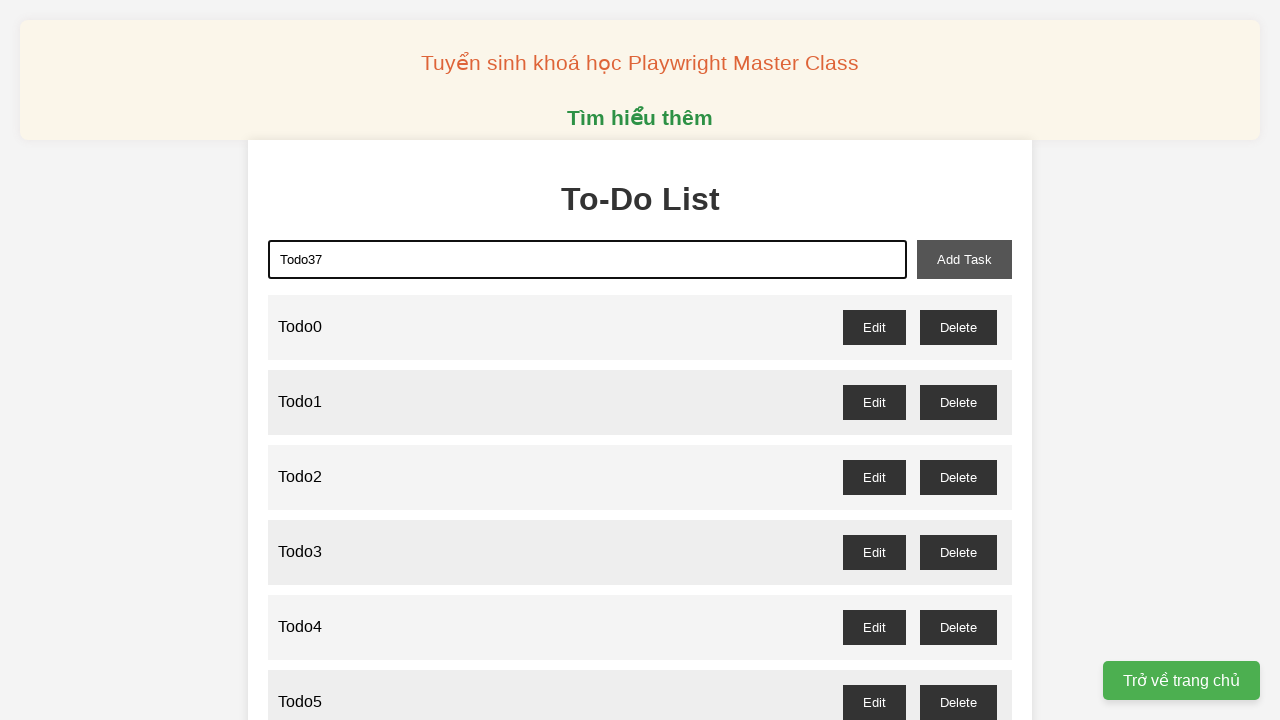

Clicked add task button to create 'Todo37' at (964, 259) on xpath=//button[@id='add-task']
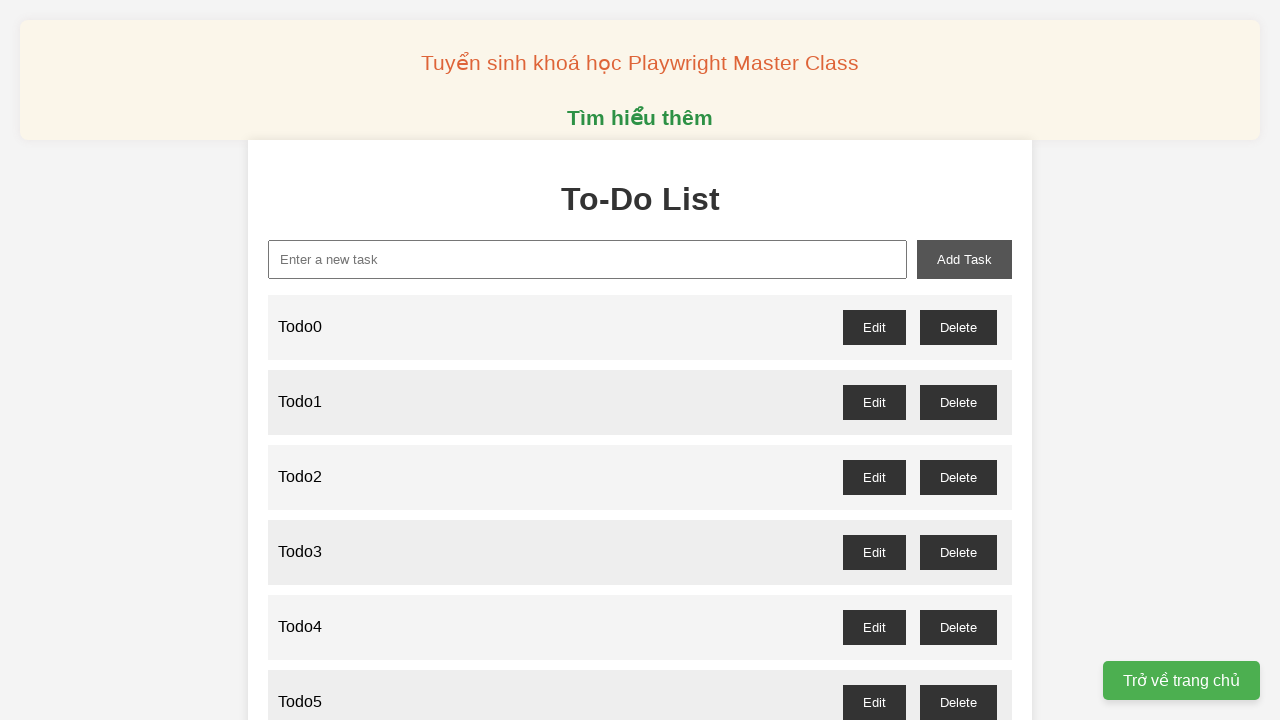

Filled new task input with 'Todo38' on xpath=//input[@id='new-task']
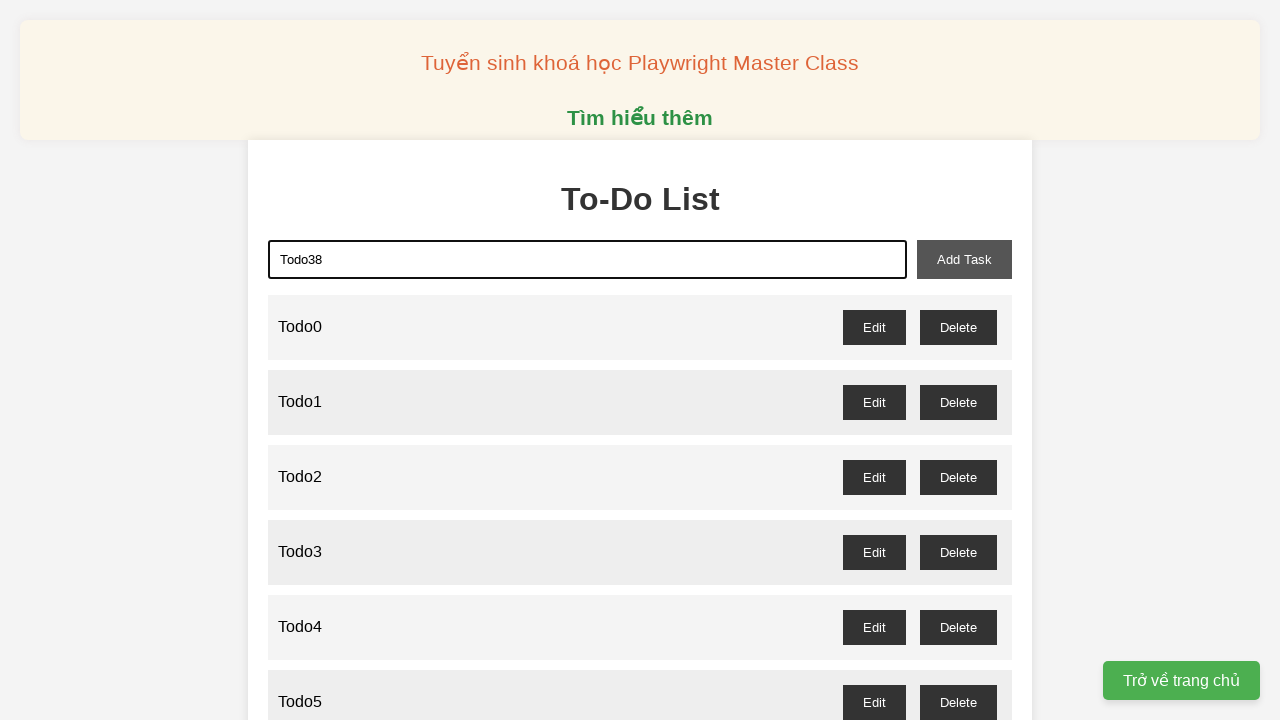

Clicked add task button to create 'Todo38' at (964, 259) on xpath=//button[@id='add-task']
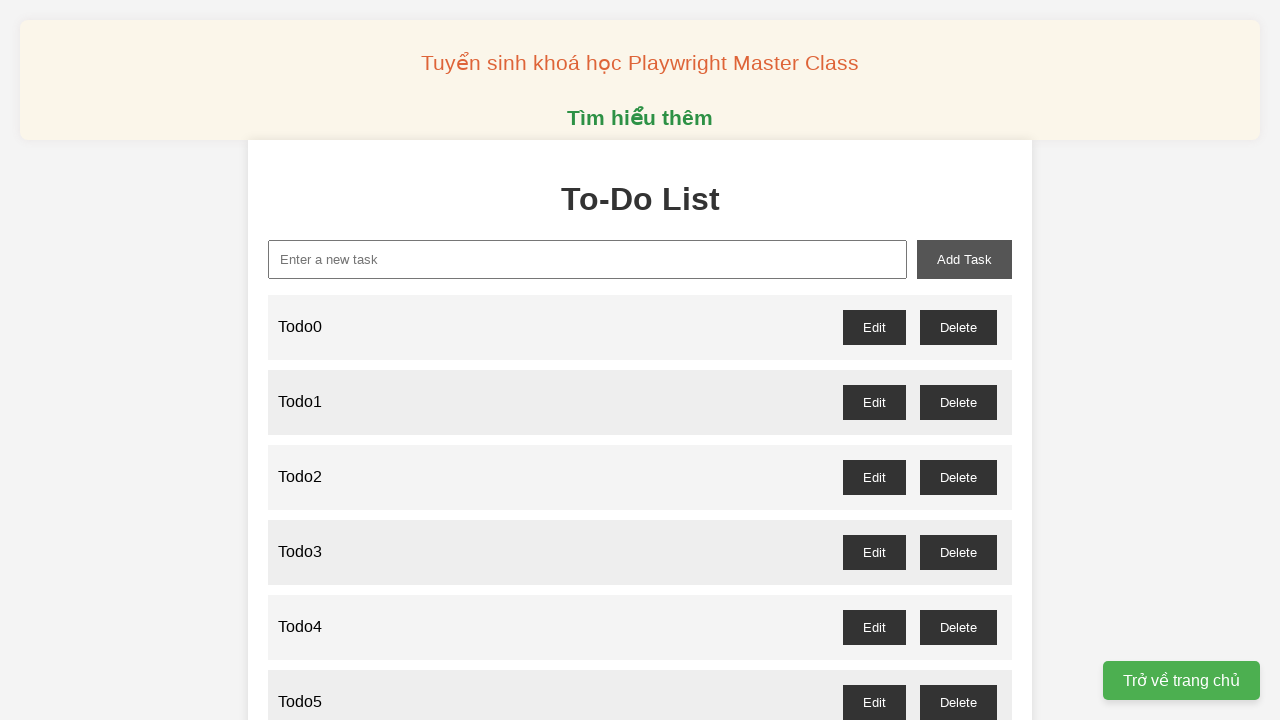

Filled new task input with 'Todo39' on xpath=//input[@id='new-task']
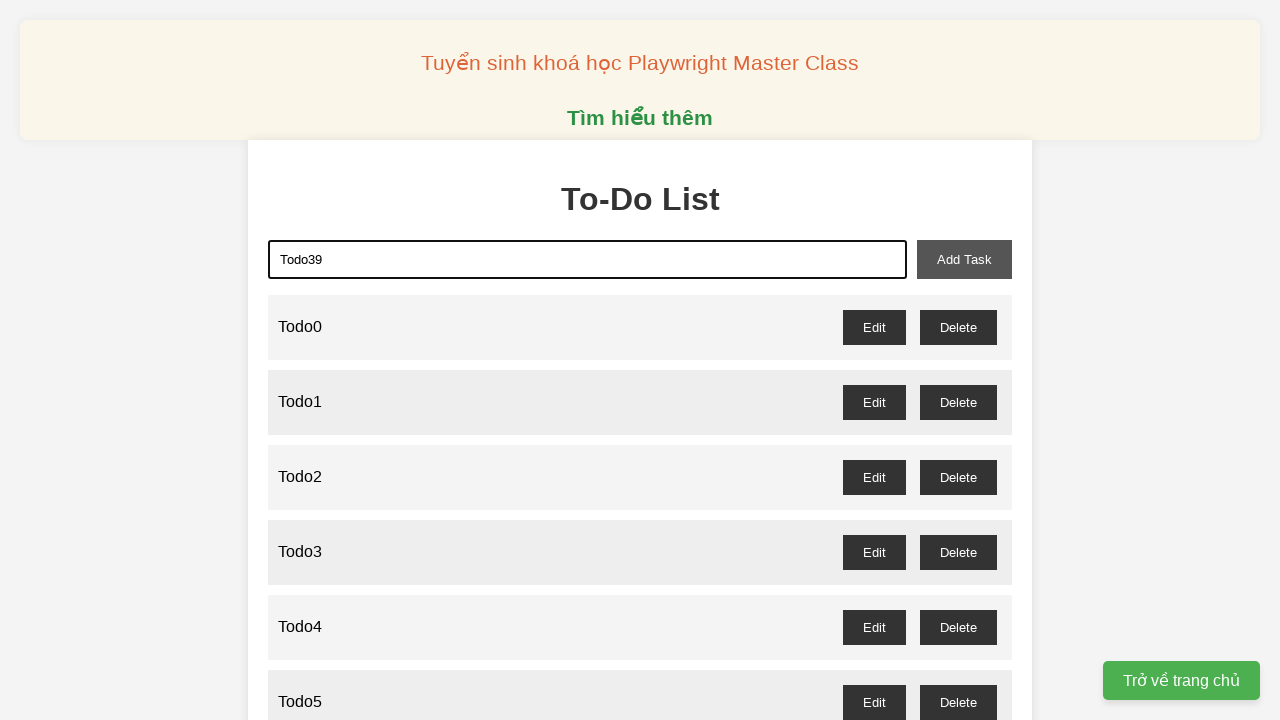

Clicked add task button to create 'Todo39' at (964, 259) on xpath=//button[@id='add-task']
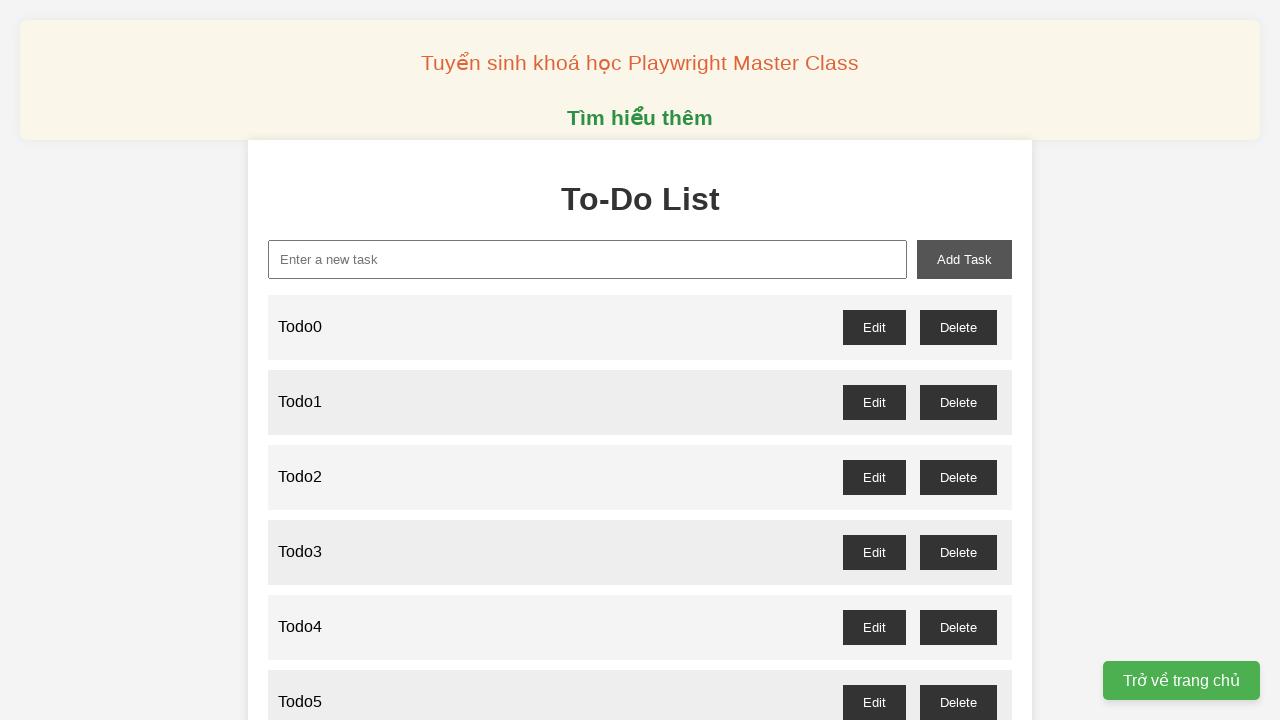

Filled new task input with 'Todo40' on xpath=//input[@id='new-task']
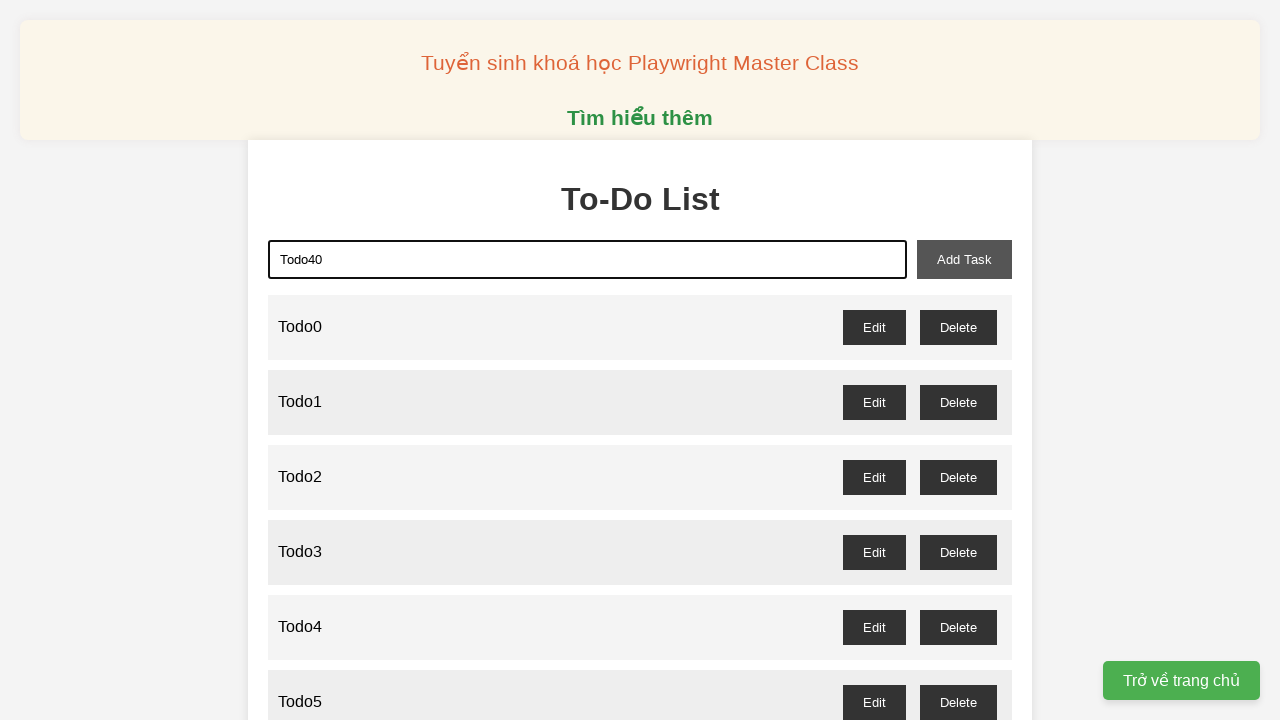

Clicked add task button to create 'Todo40' at (964, 259) on xpath=//button[@id='add-task']
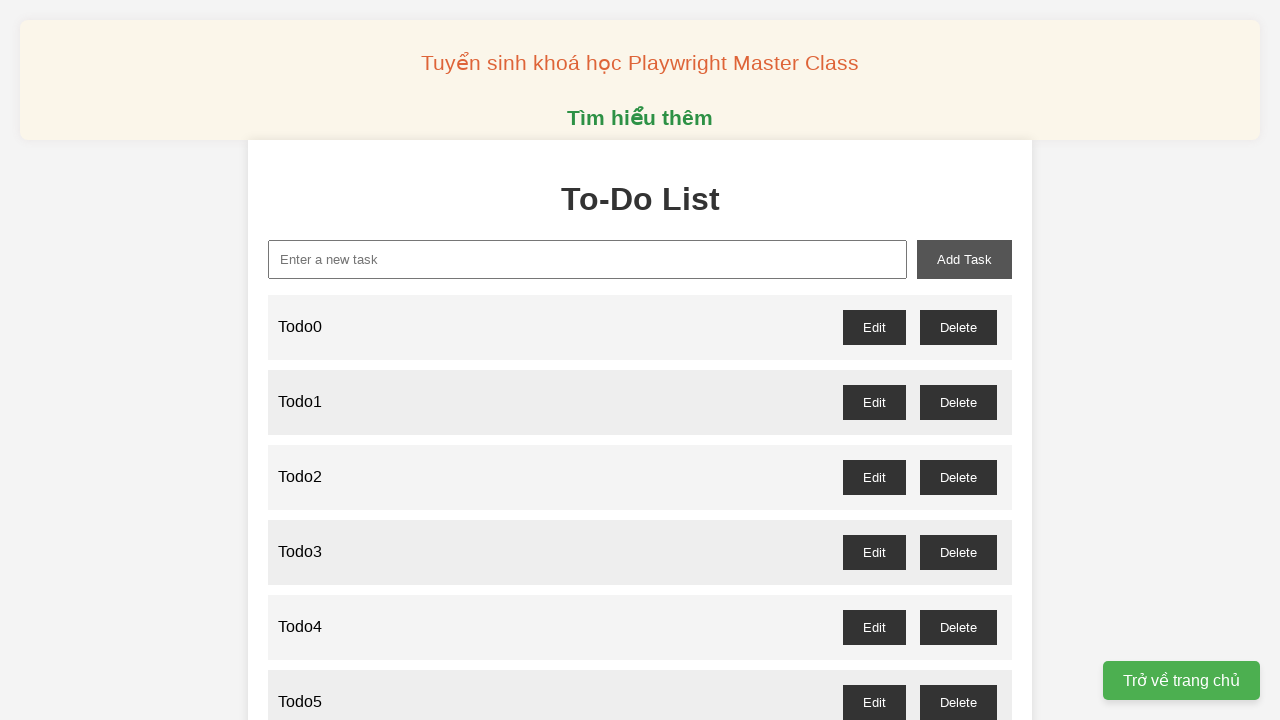

Filled new task input with 'Todo41' on xpath=//input[@id='new-task']
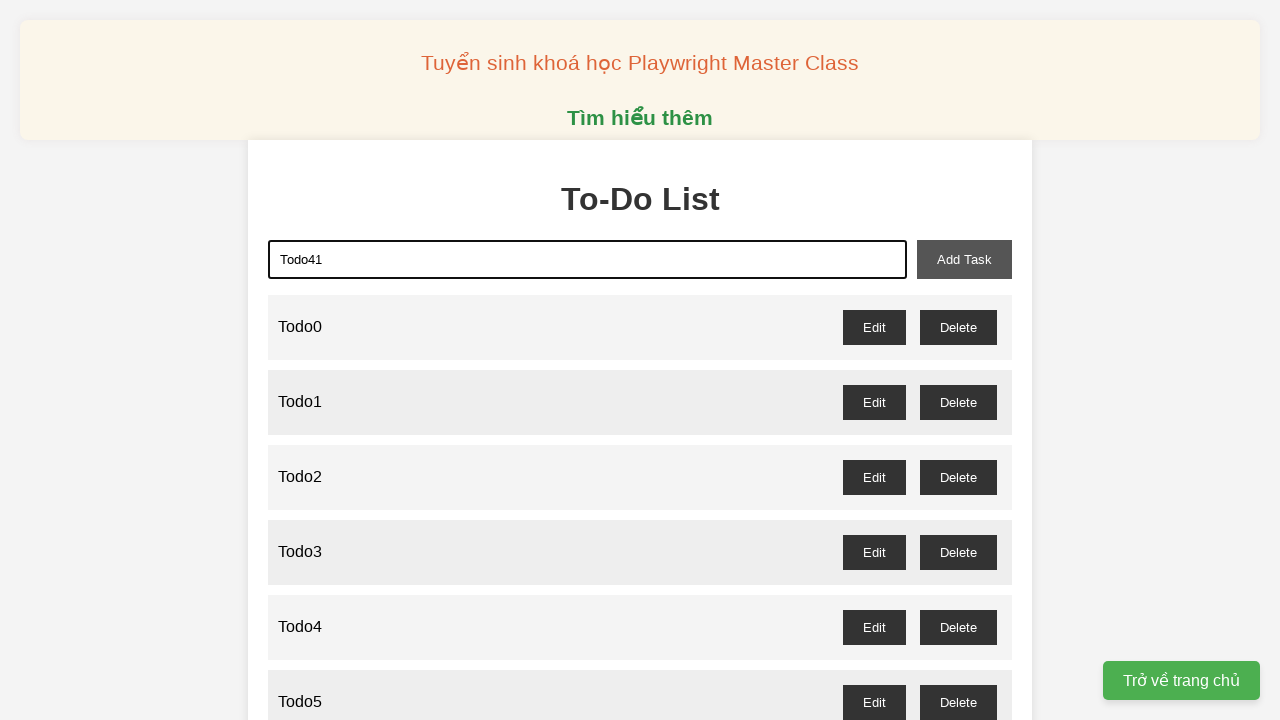

Clicked add task button to create 'Todo41' at (964, 259) on xpath=//button[@id='add-task']
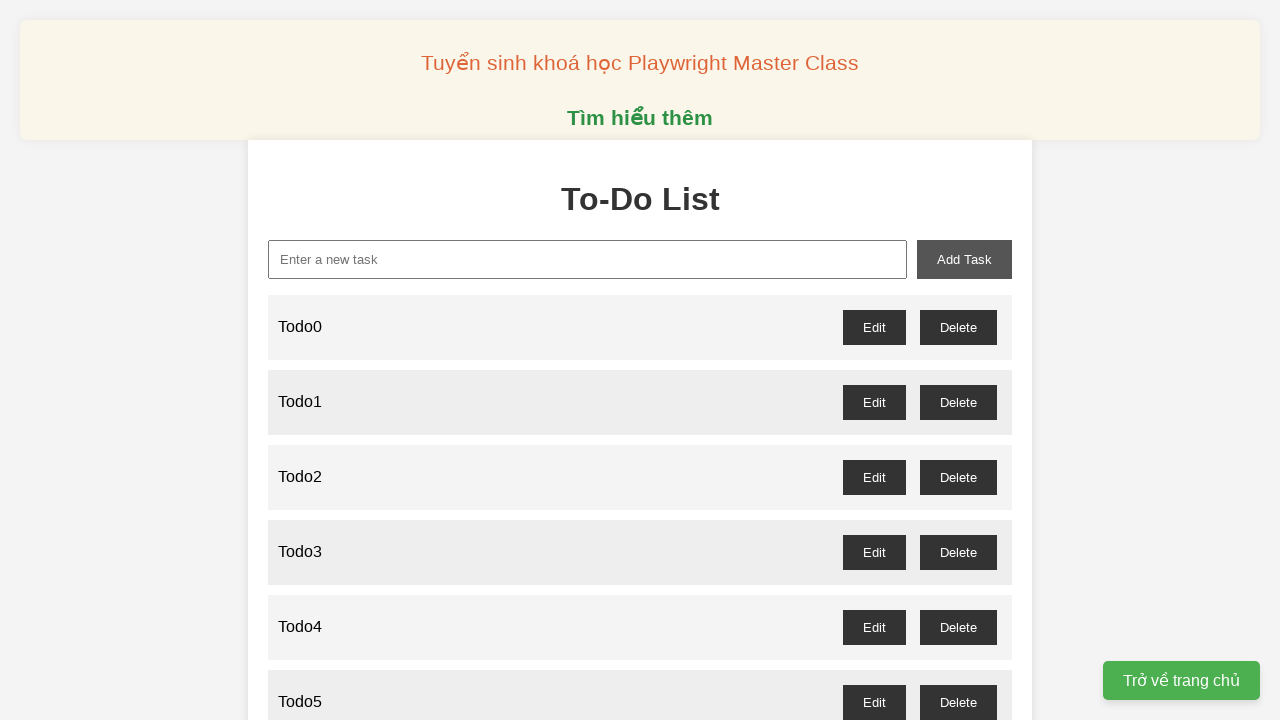

Filled new task input with 'Todo42' on xpath=//input[@id='new-task']
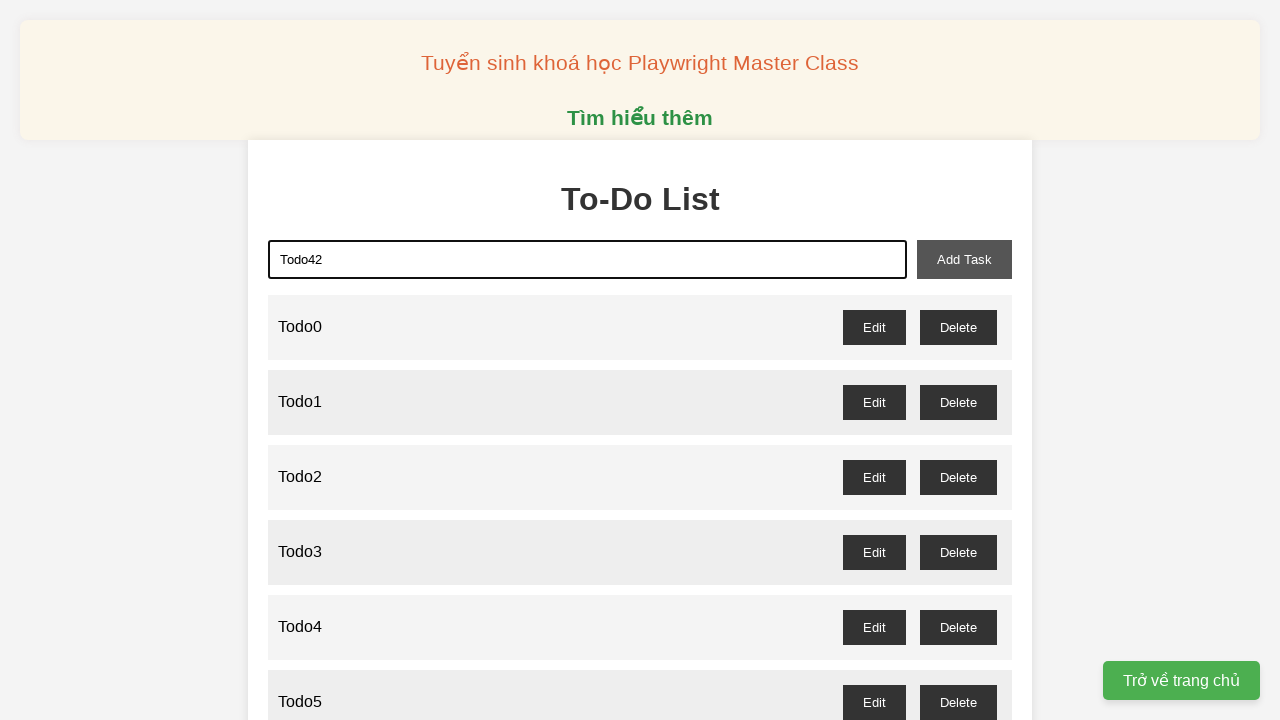

Clicked add task button to create 'Todo42' at (964, 259) on xpath=//button[@id='add-task']
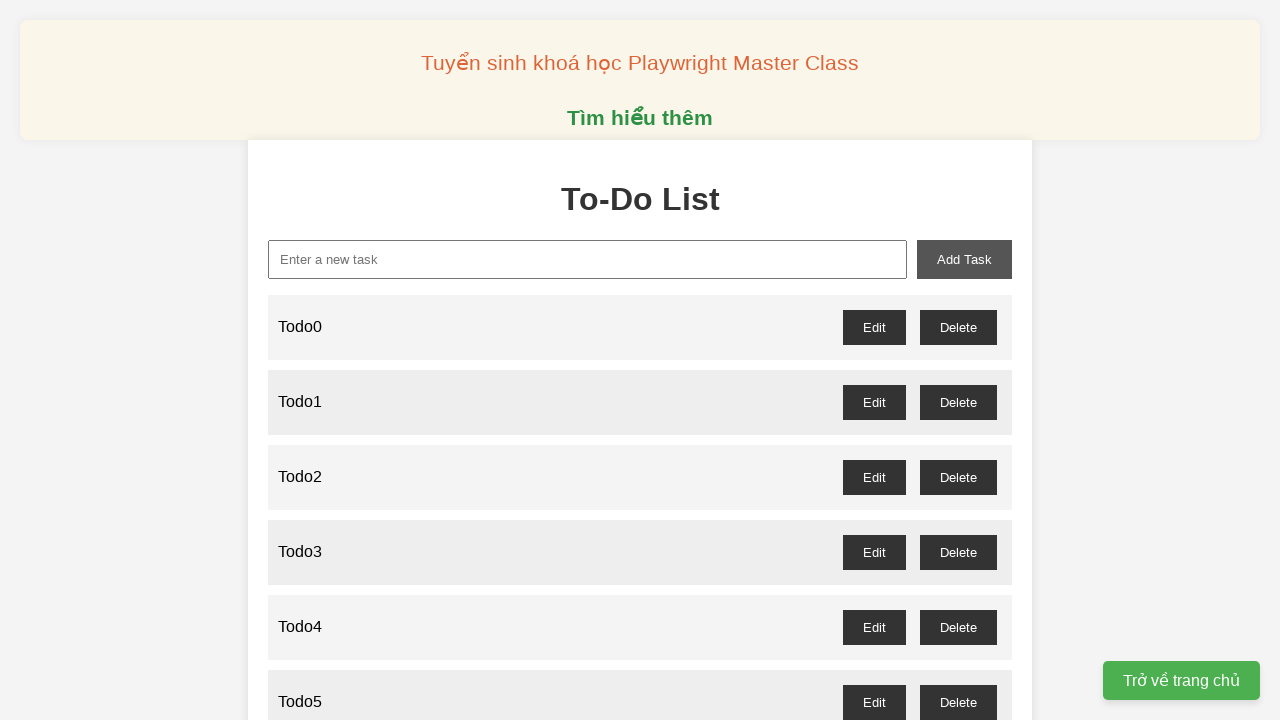

Filled new task input with 'Todo43' on xpath=//input[@id='new-task']
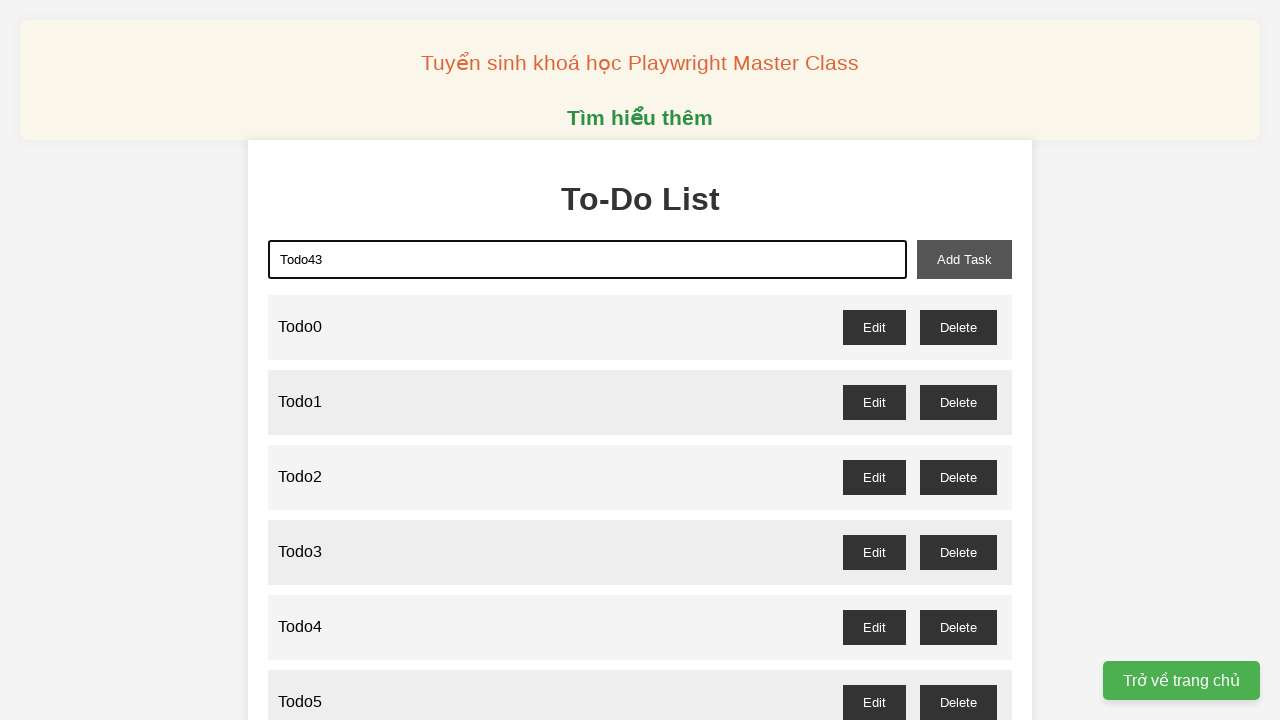

Clicked add task button to create 'Todo43' at (964, 259) on xpath=//button[@id='add-task']
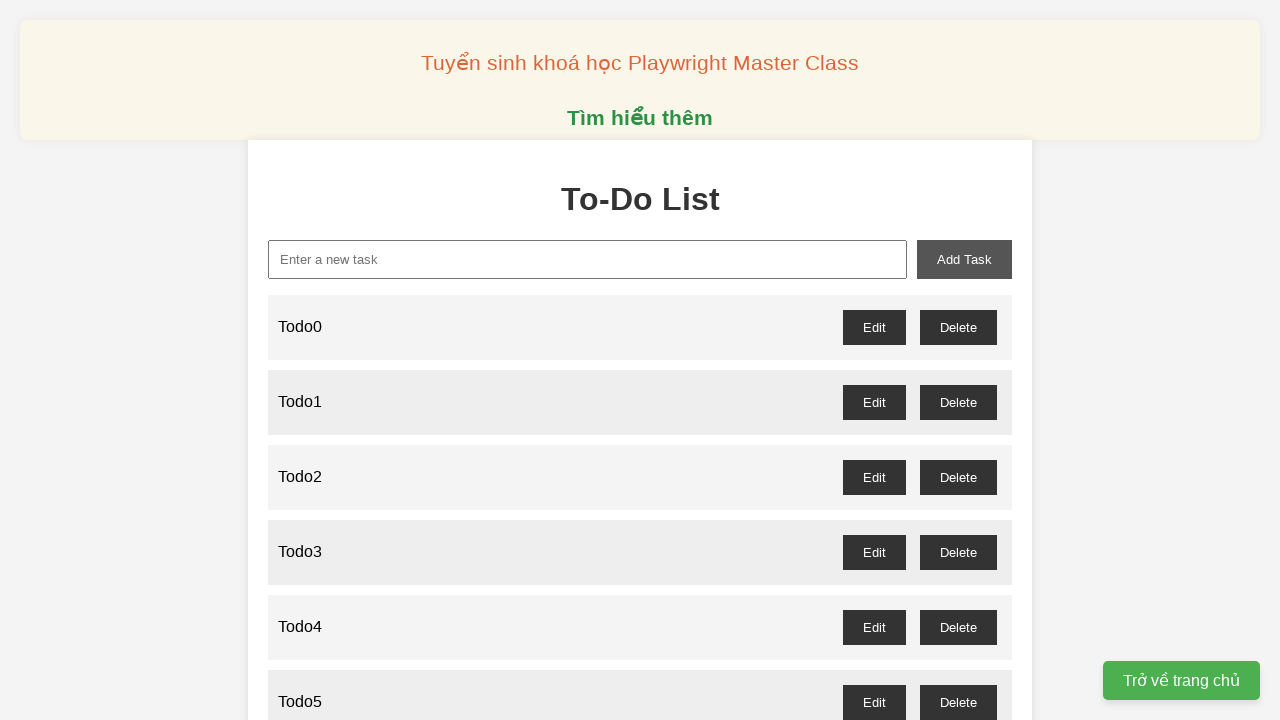

Filled new task input with 'Todo44' on xpath=//input[@id='new-task']
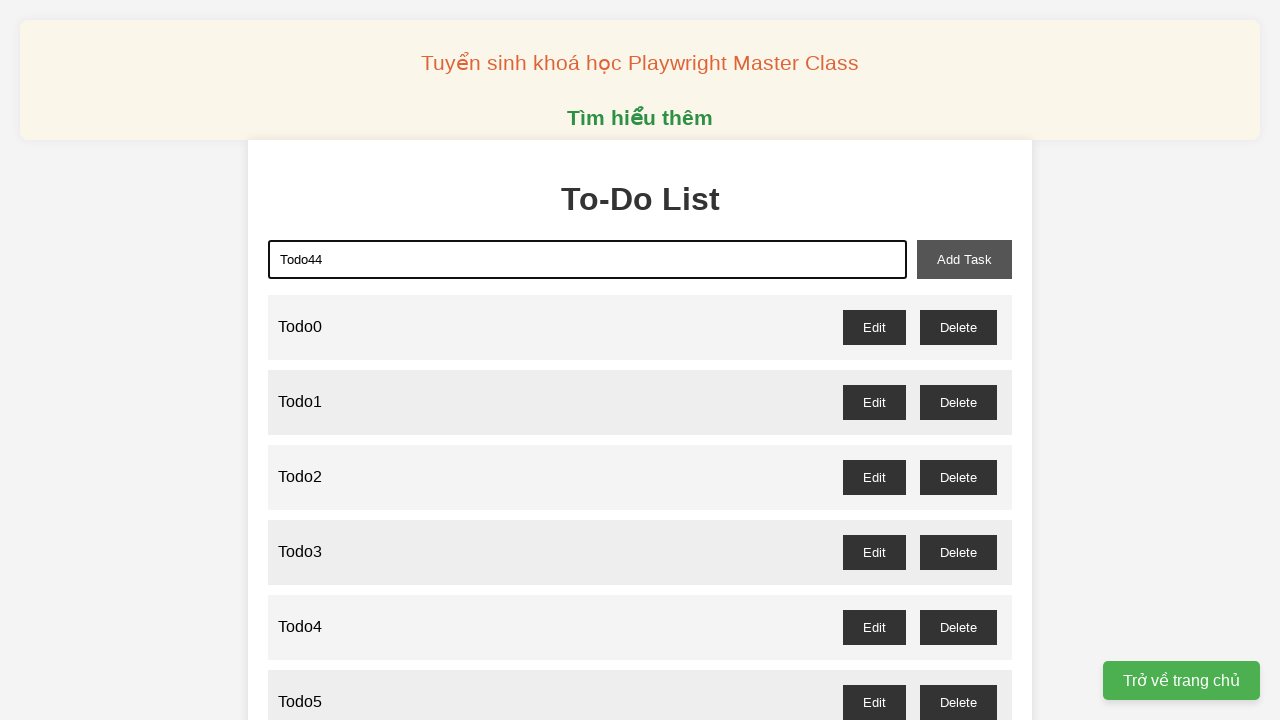

Clicked add task button to create 'Todo44' at (964, 259) on xpath=//button[@id='add-task']
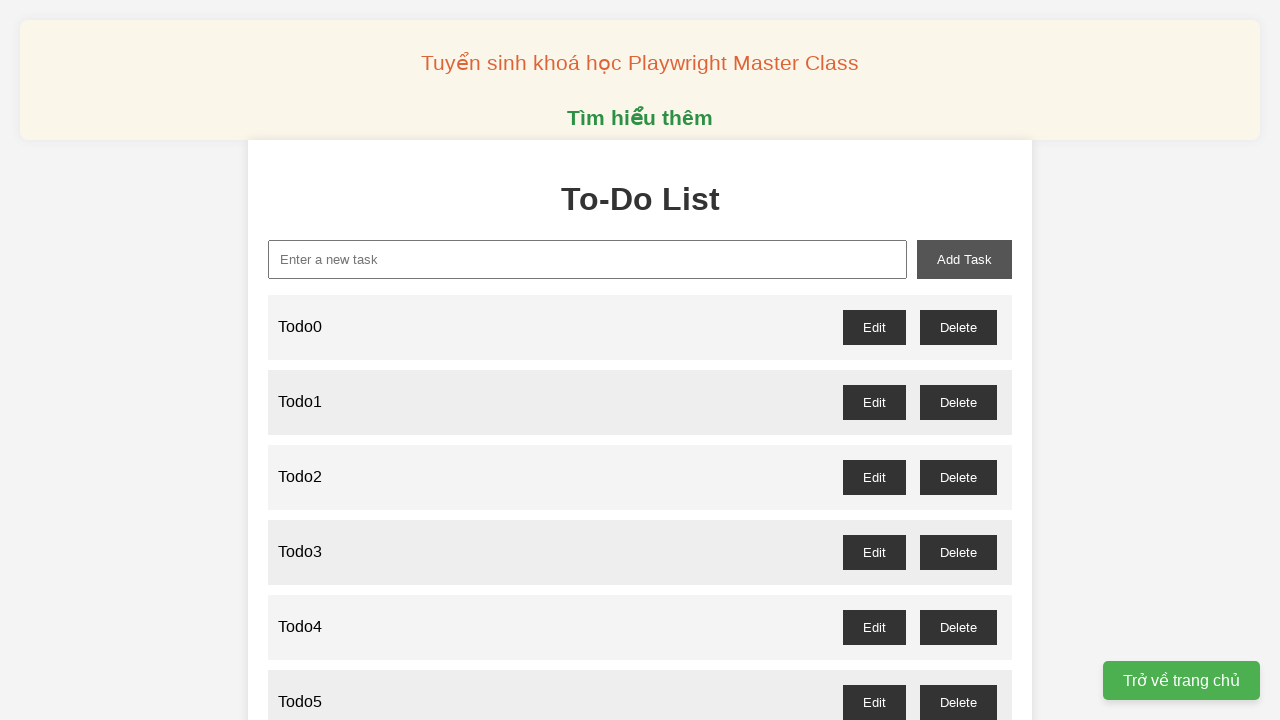

Filled new task input with 'Todo45' on xpath=//input[@id='new-task']
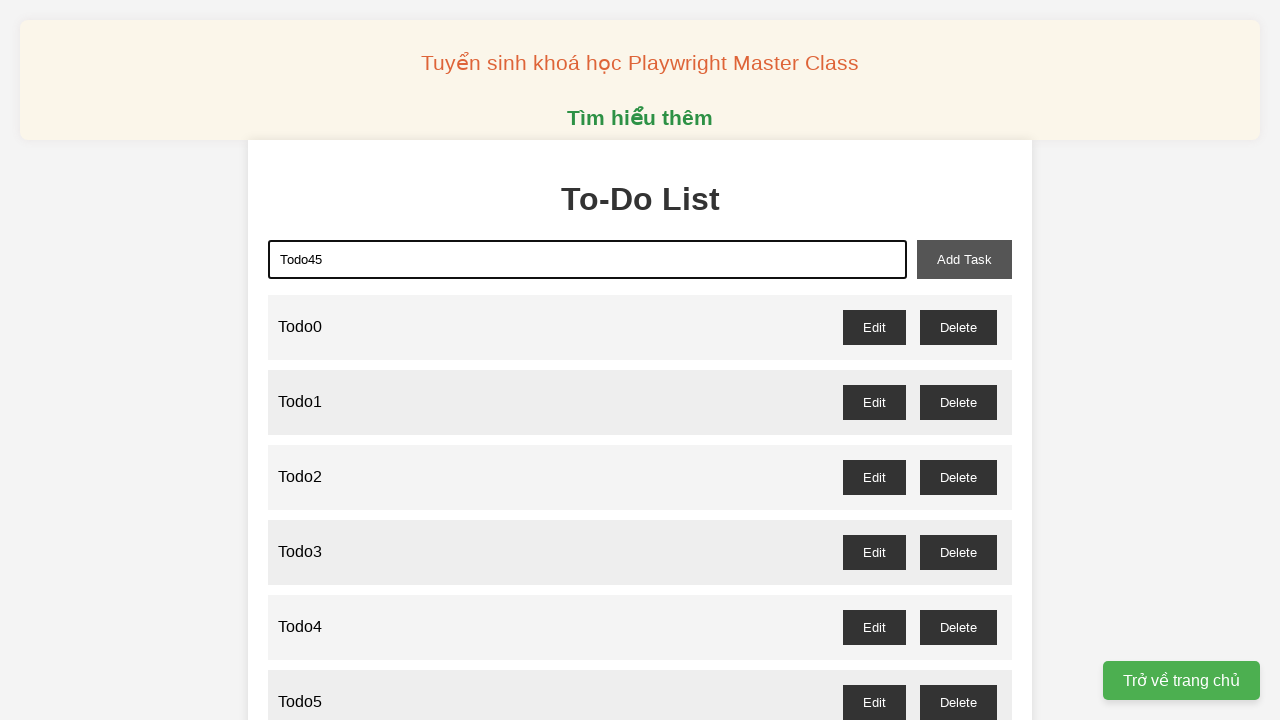

Clicked add task button to create 'Todo45' at (964, 259) on xpath=//button[@id='add-task']
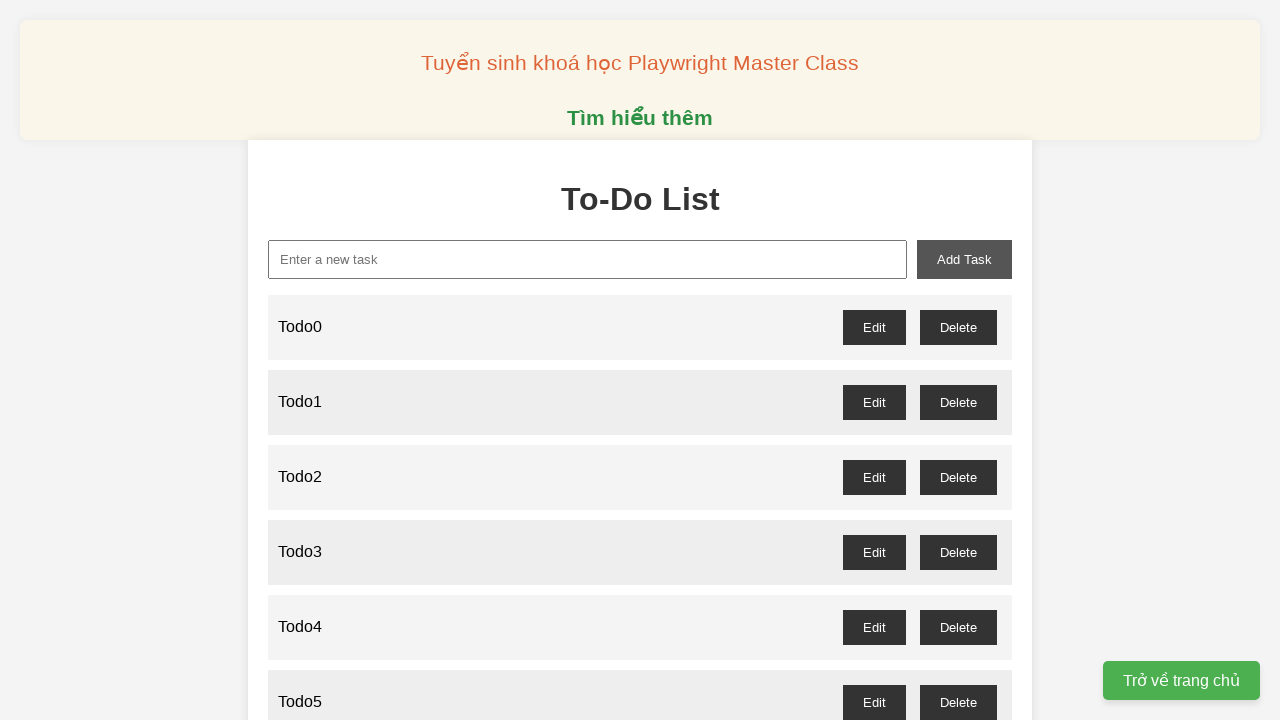

Filled new task input with 'Todo46' on xpath=//input[@id='new-task']
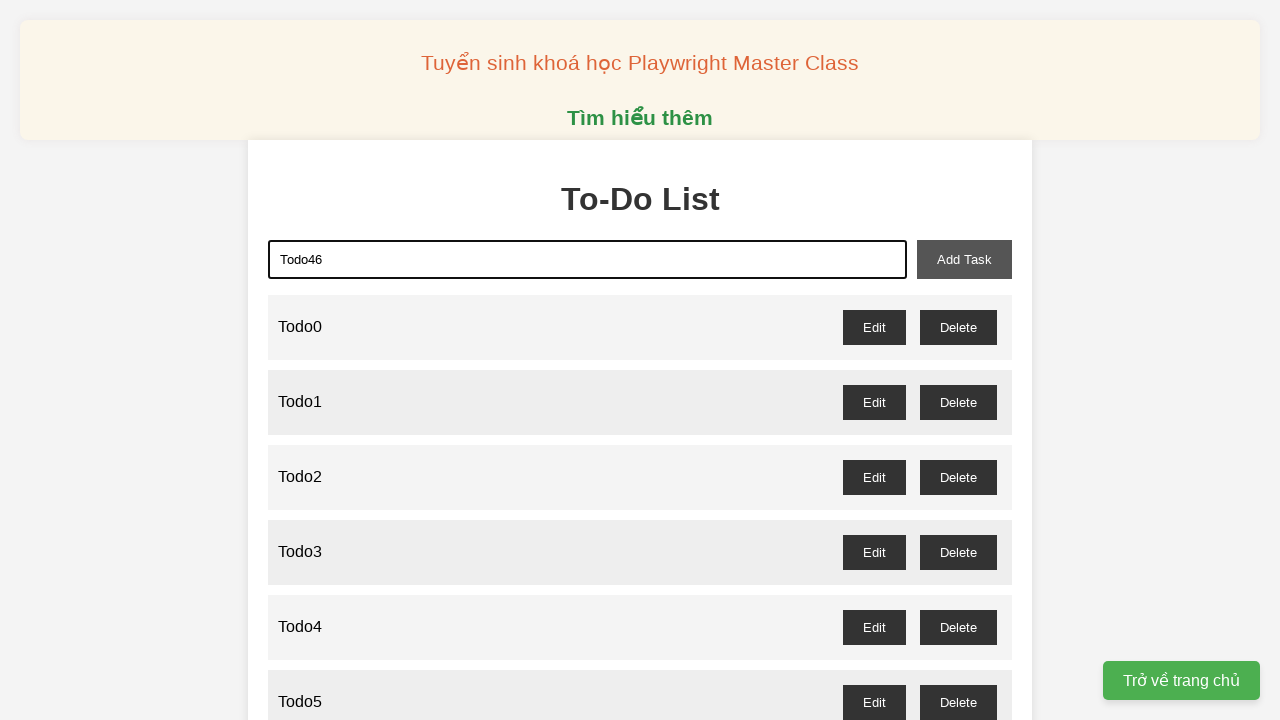

Clicked add task button to create 'Todo46' at (964, 259) on xpath=//button[@id='add-task']
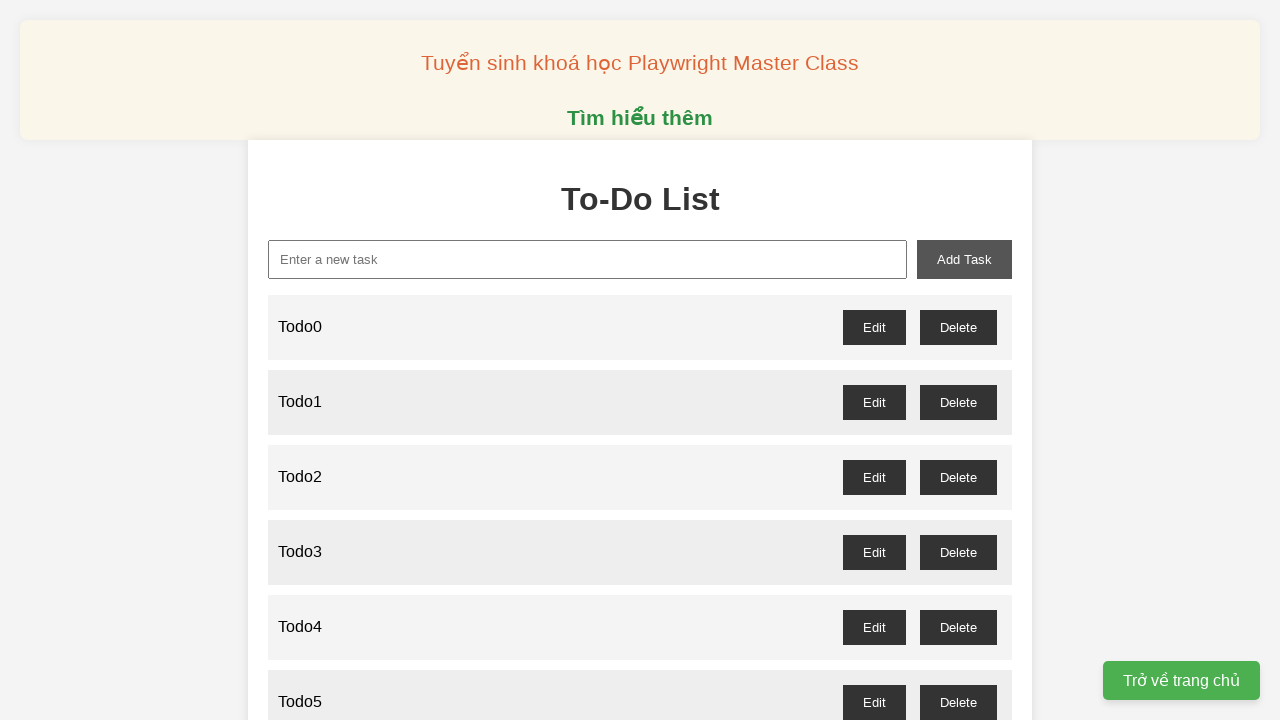

Filled new task input with 'Todo47' on xpath=//input[@id='new-task']
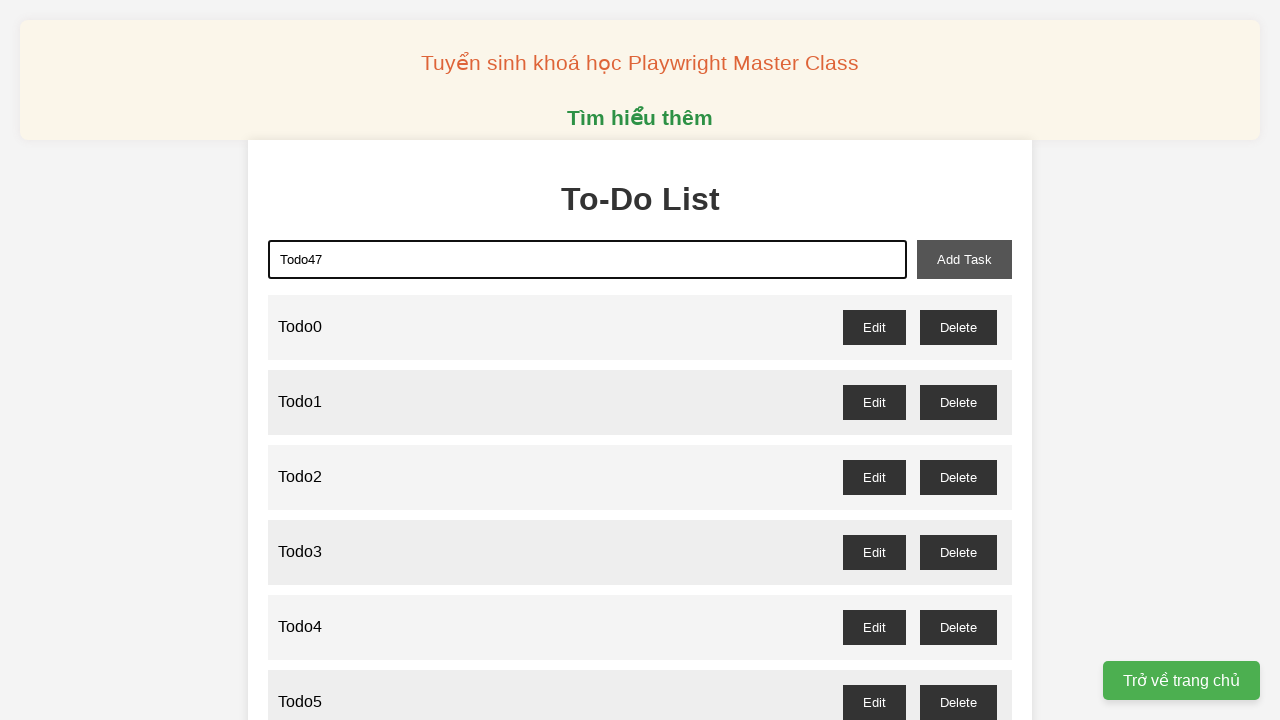

Clicked add task button to create 'Todo47' at (964, 259) on xpath=//button[@id='add-task']
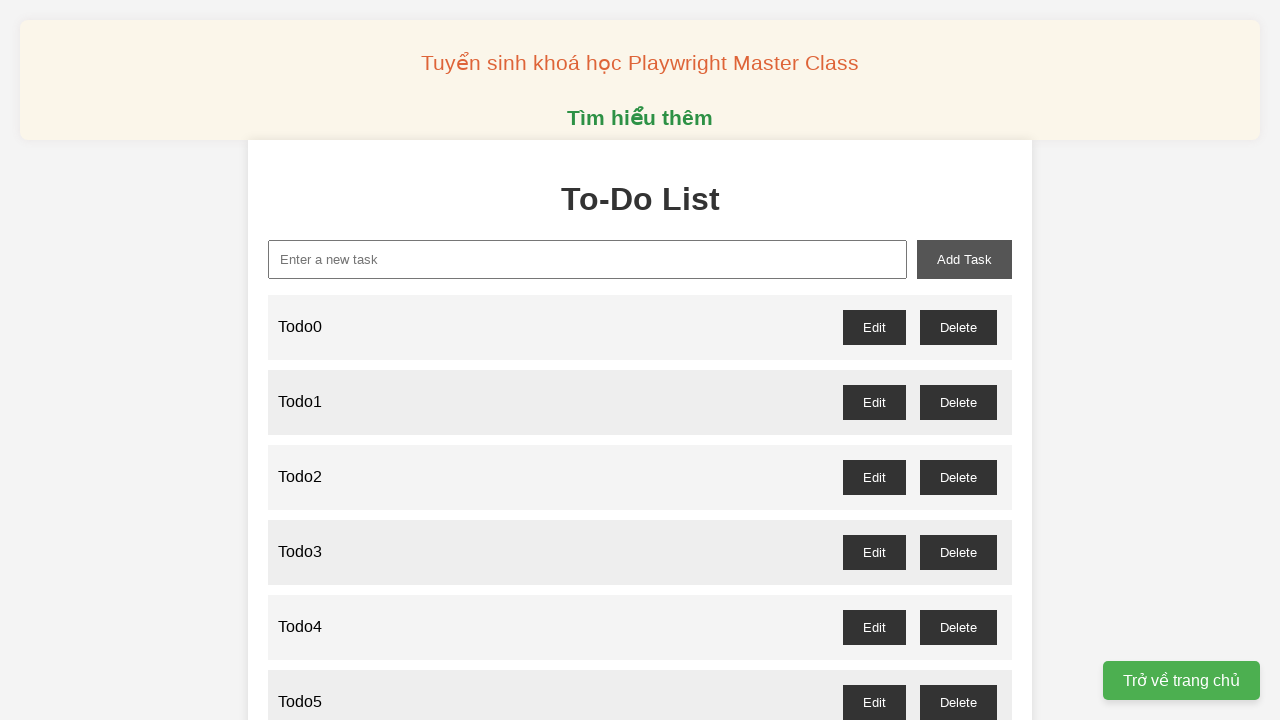

Filled new task input with 'Todo48' on xpath=//input[@id='new-task']
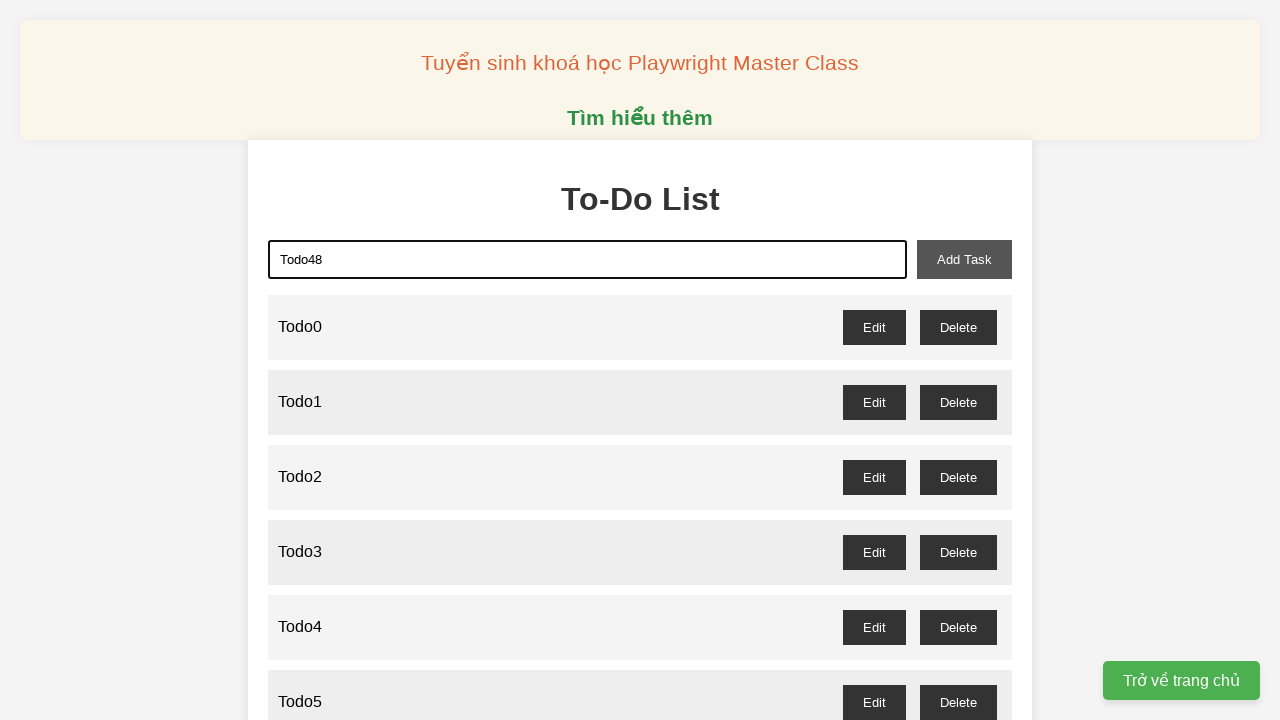

Clicked add task button to create 'Todo48' at (964, 259) on xpath=//button[@id='add-task']
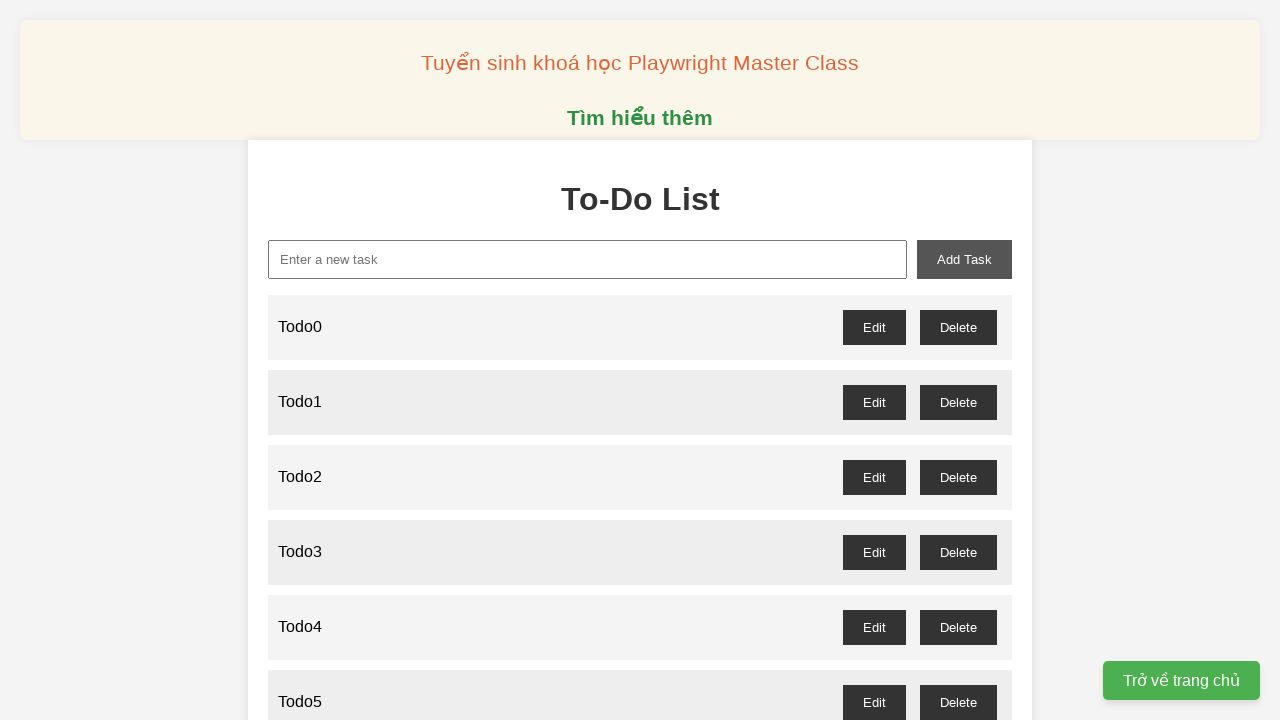

Filled new task input with 'Todo49' on xpath=//input[@id='new-task']
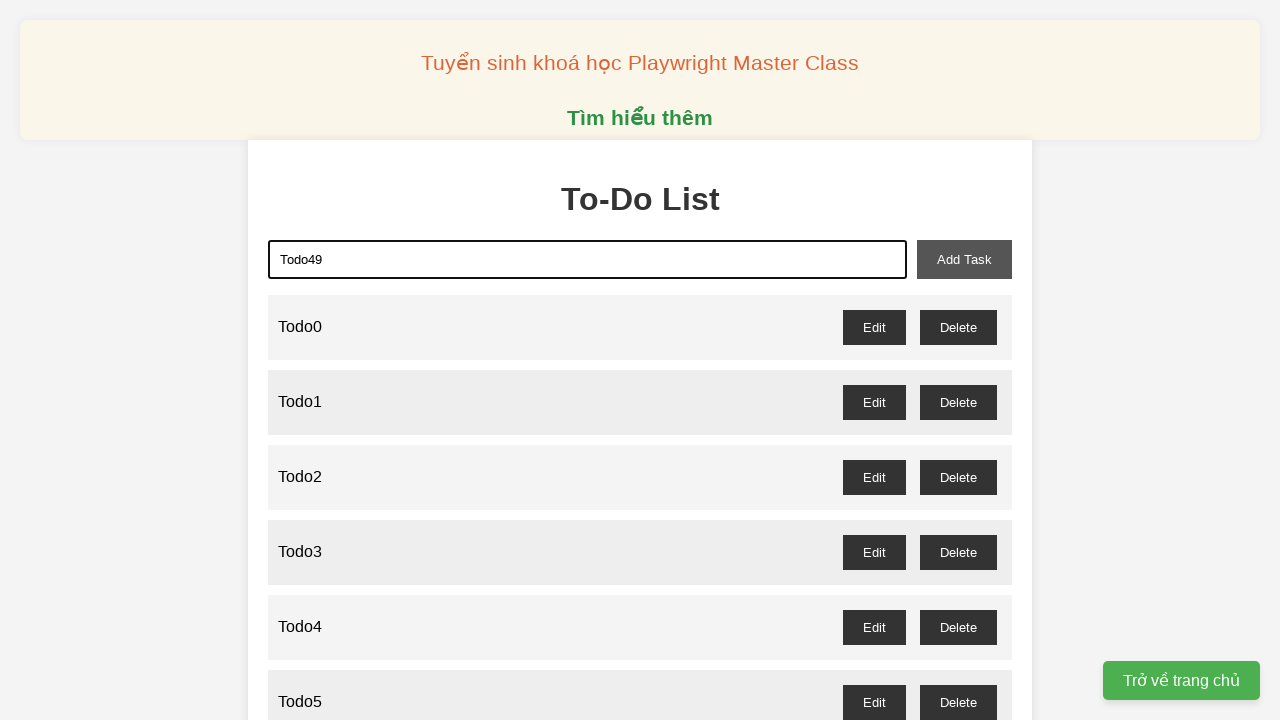

Clicked add task button to create 'Todo49' at (964, 259) on xpath=//button[@id='add-task']
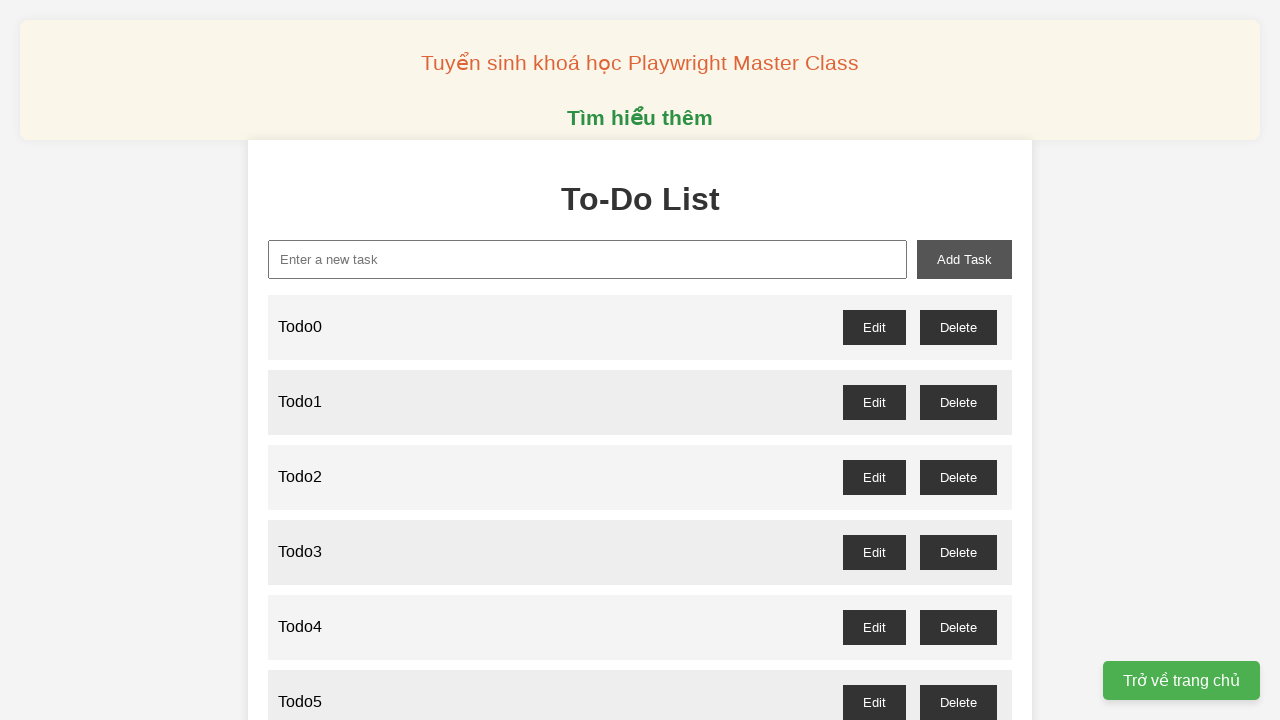

Filled new task input with 'Todo50' on xpath=//input[@id='new-task']
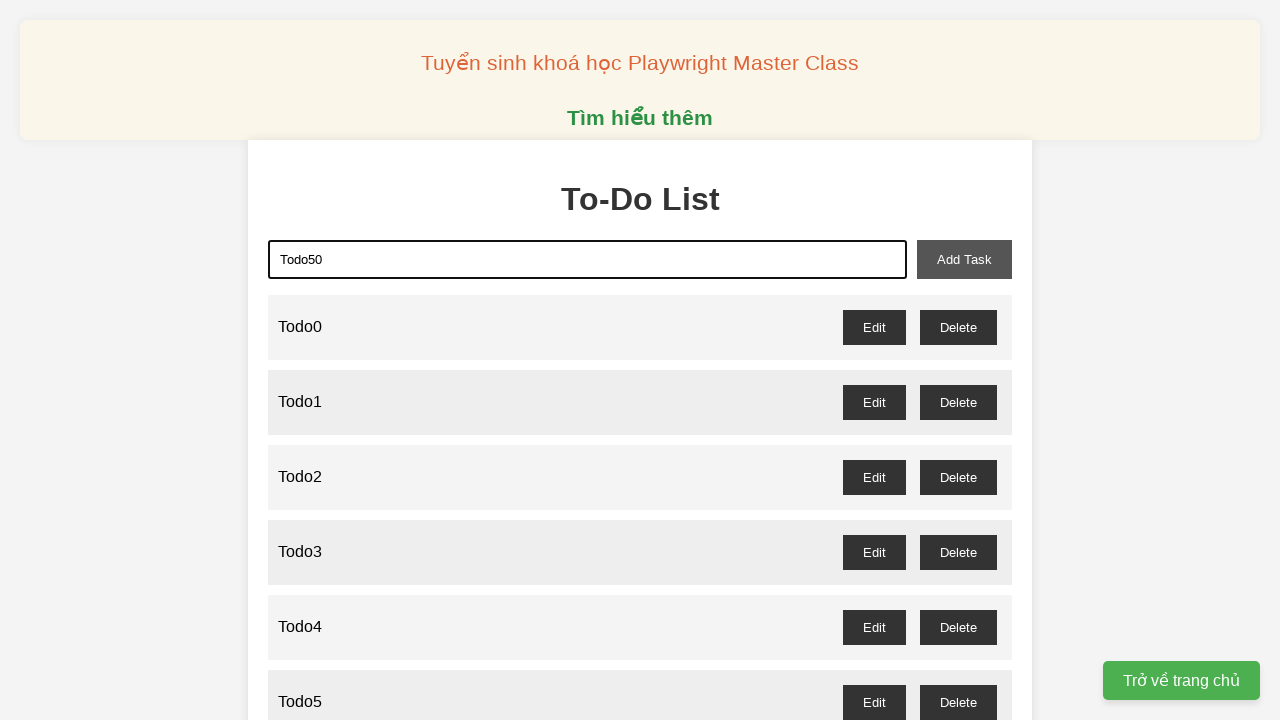

Clicked add task button to create 'Todo50' at (964, 259) on xpath=//button[@id='add-task']
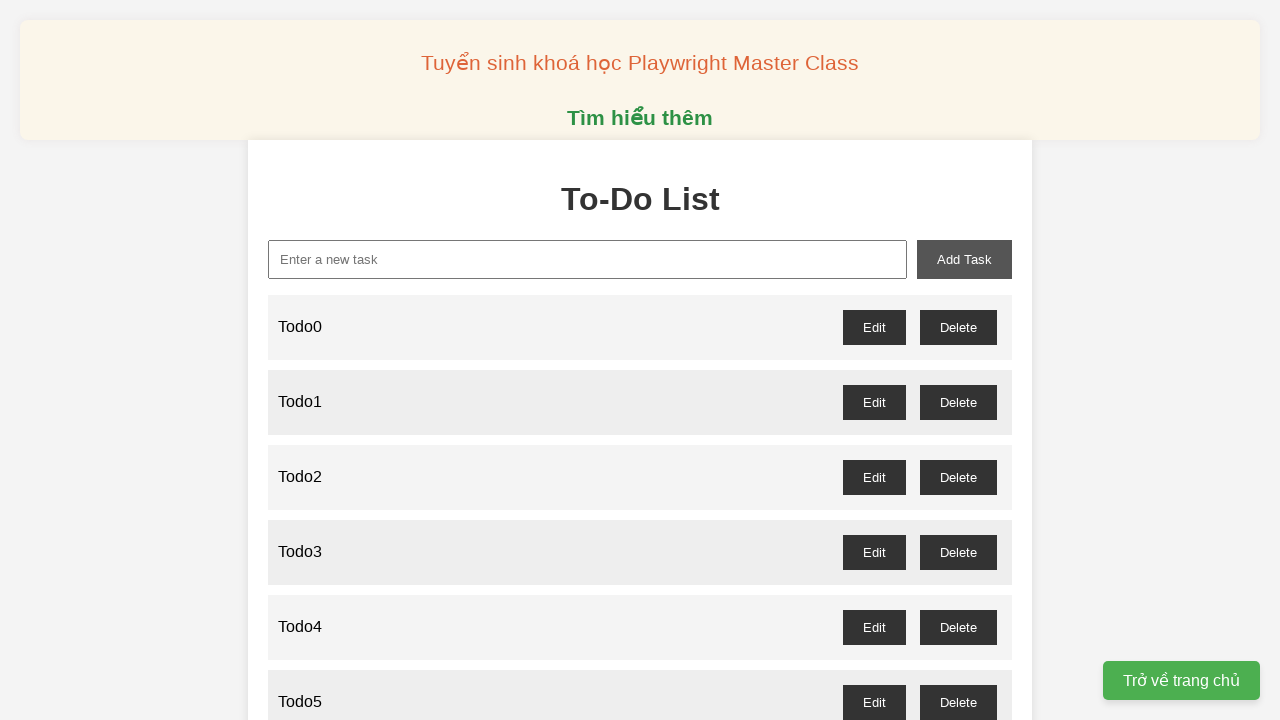

Filled new task input with 'Todo51' on xpath=//input[@id='new-task']
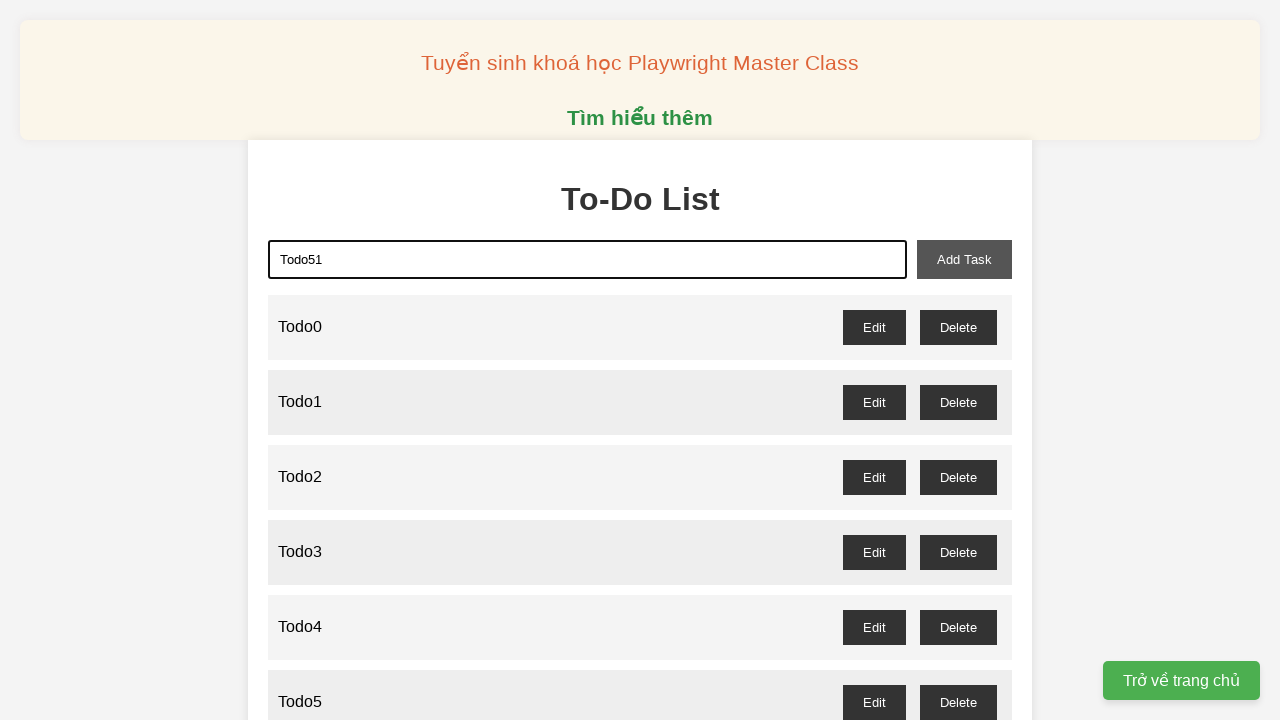

Clicked add task button to create 'Todo51' at (964, 259) on xpath=//button[@id='add-task']
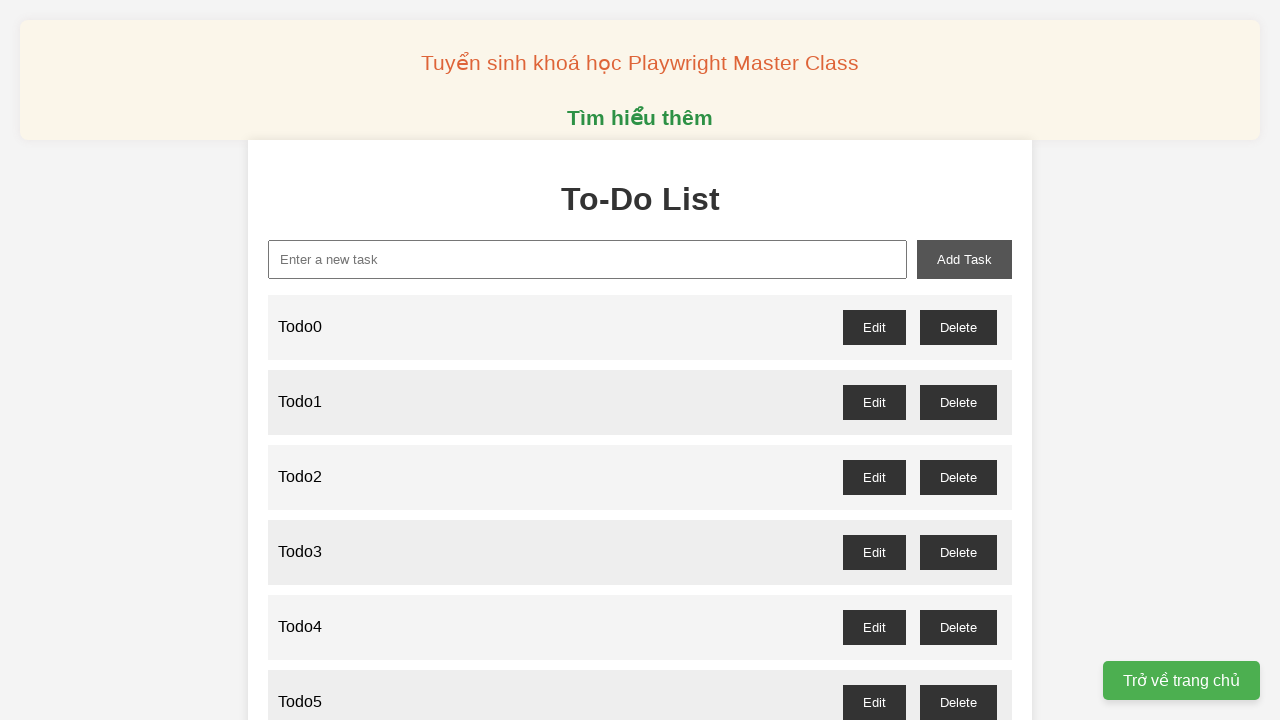

Filled new task input with 'Todo52' on xpath=//input[@id='new-task']
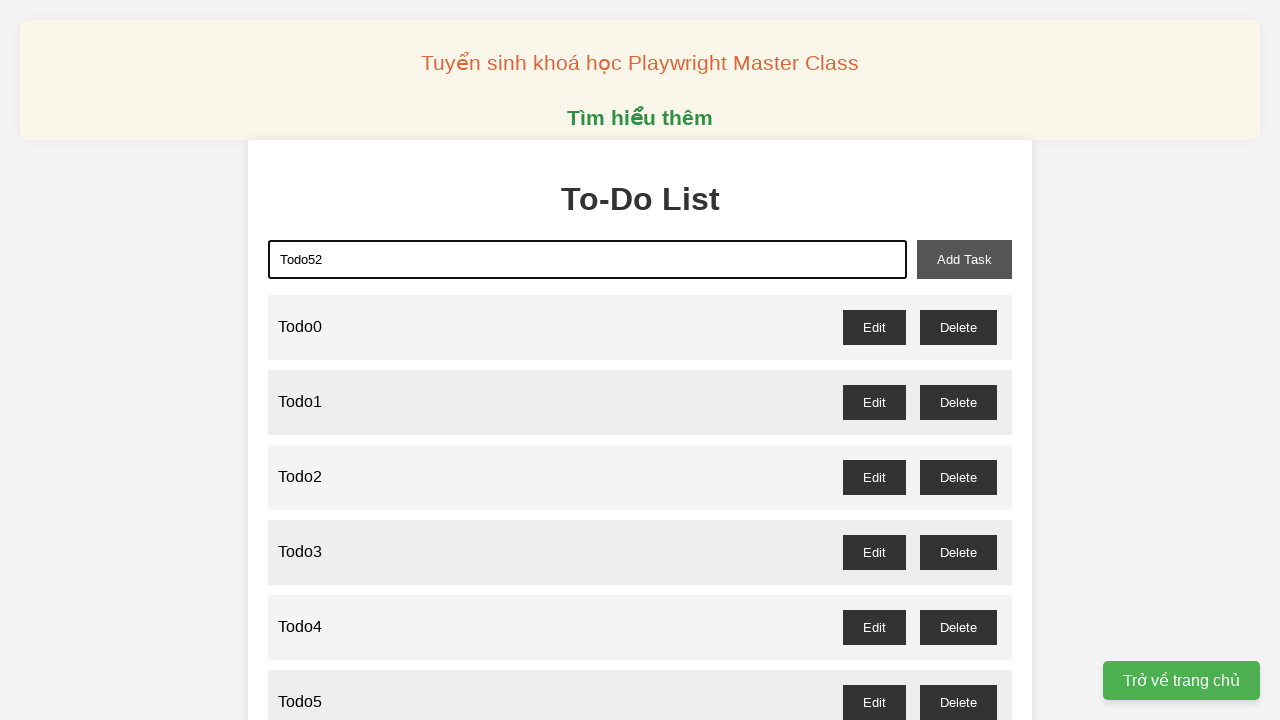

Clicked add task button to create 'Todo52' at (964, 259) on xpath=//button[@id='add-task']
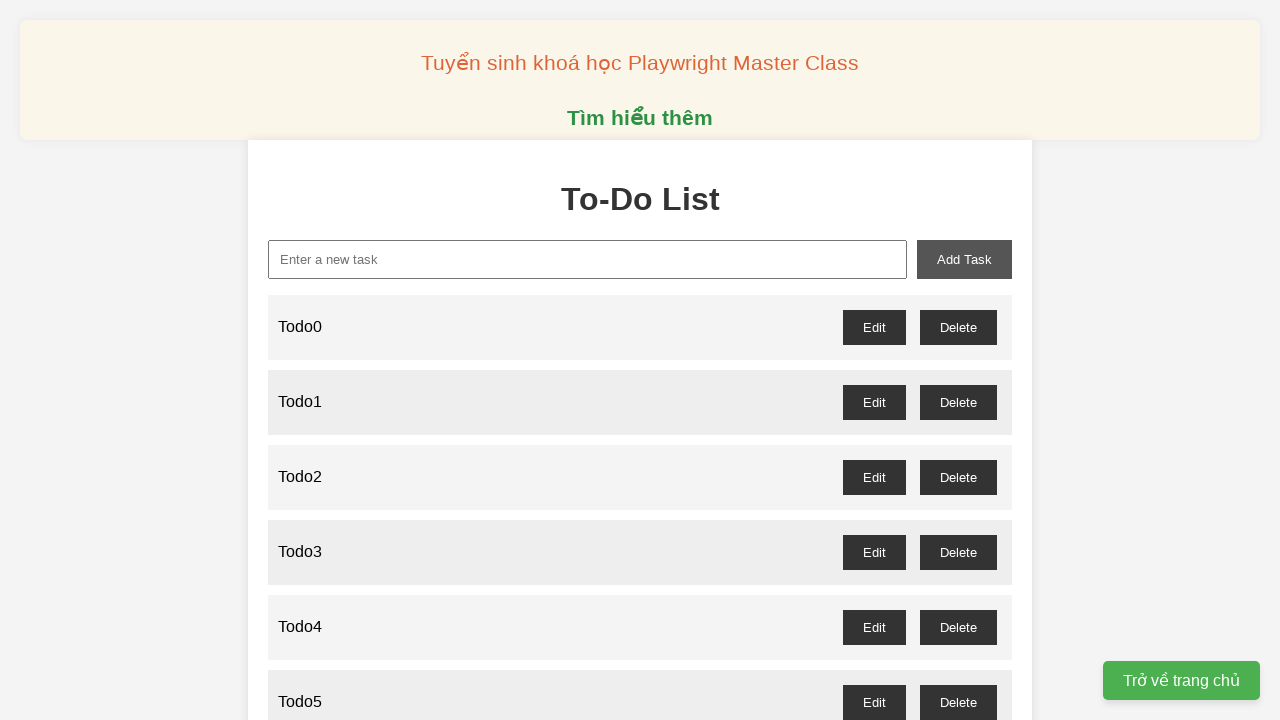

Filled new task input with 'Todo53' on xpath=//input[@id='new-task']
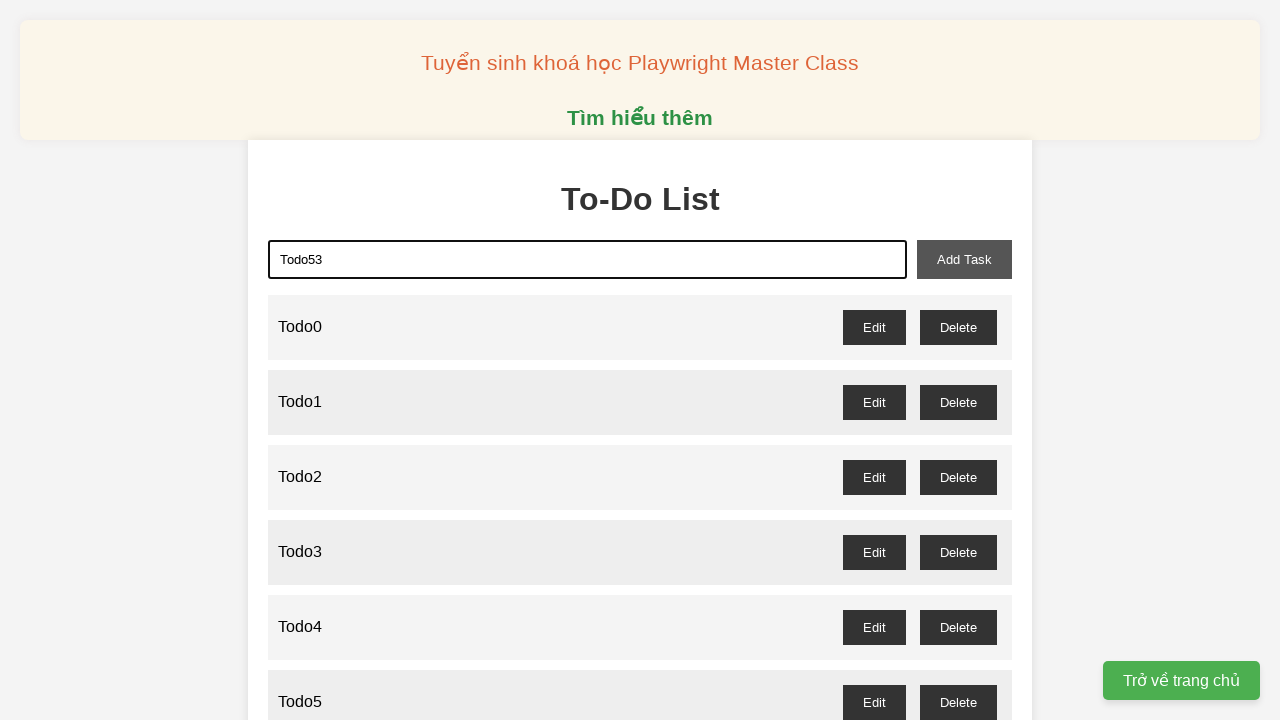

Clicked add task button to create 'Todo53' at (964, 259) on xpath=//button[@id='add-task']
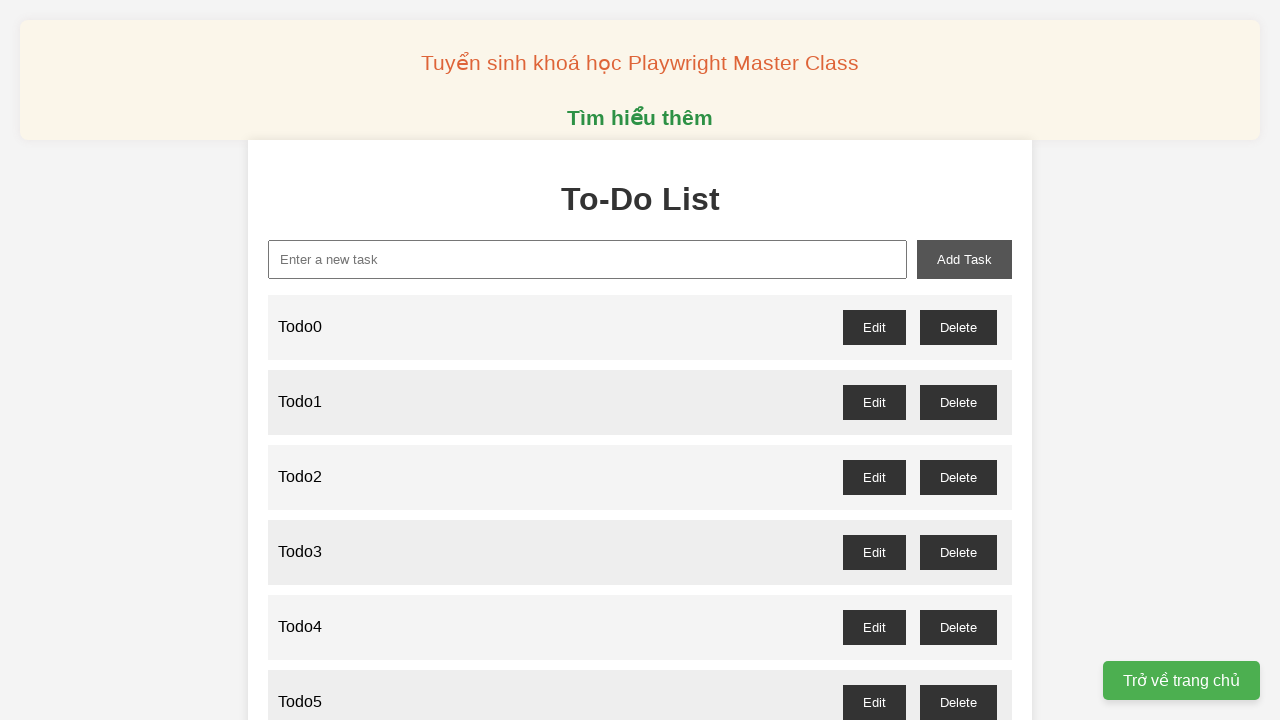

Filled new task input with 'Todo54' on xpath=//input[@id='new-task']
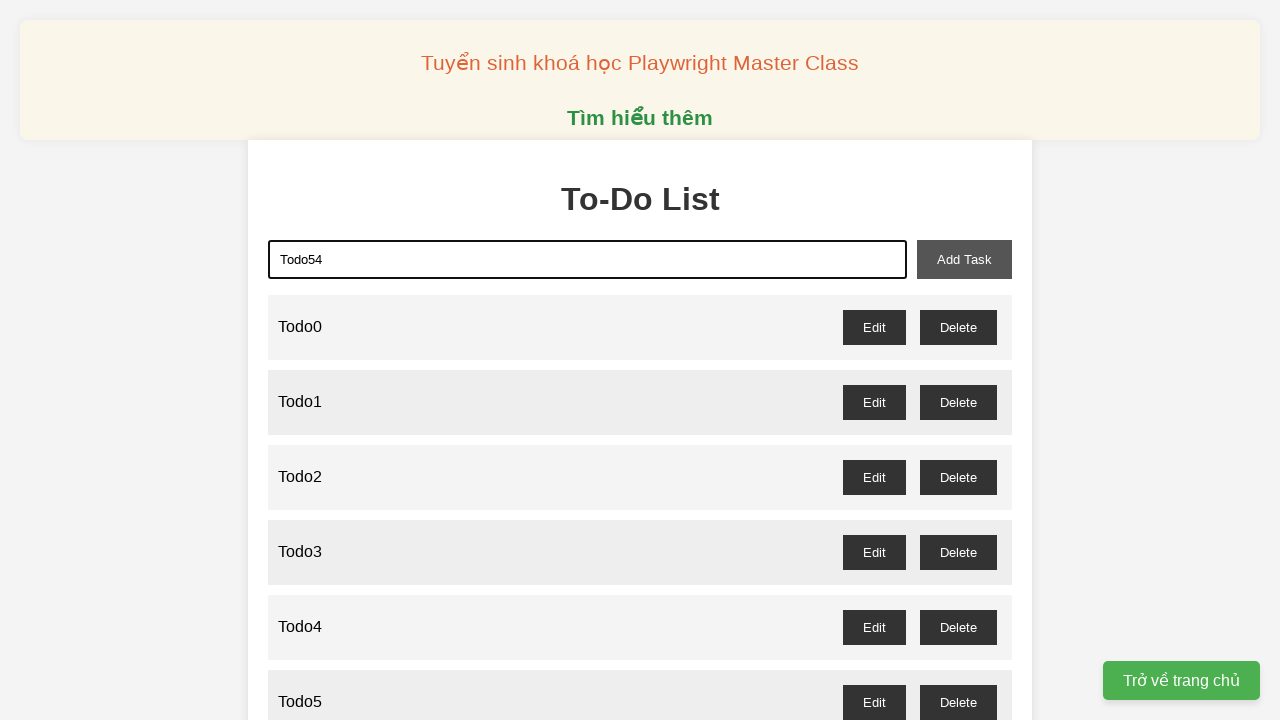

Clicked add task button to create 'Todo54' at (964, 259) on xpath=//button[@id='add-task']
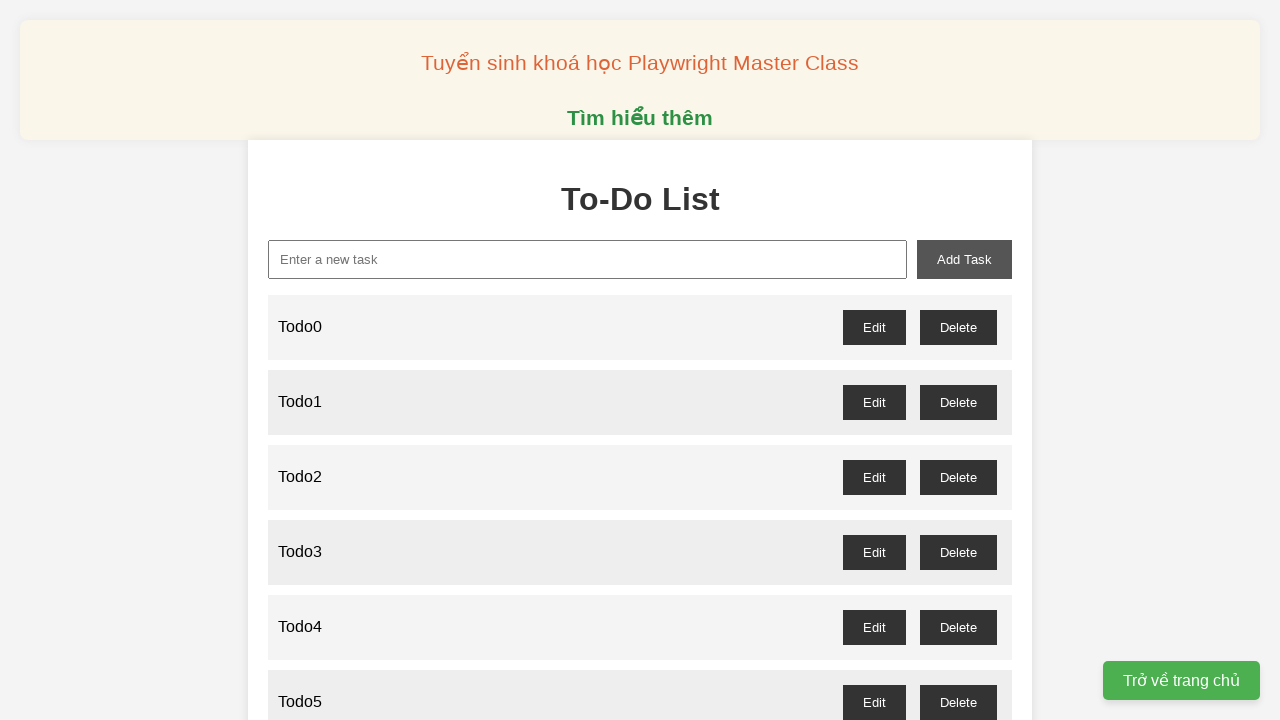

Filled new task input with 'Todo55' on xpath=//input[@id='new-task']
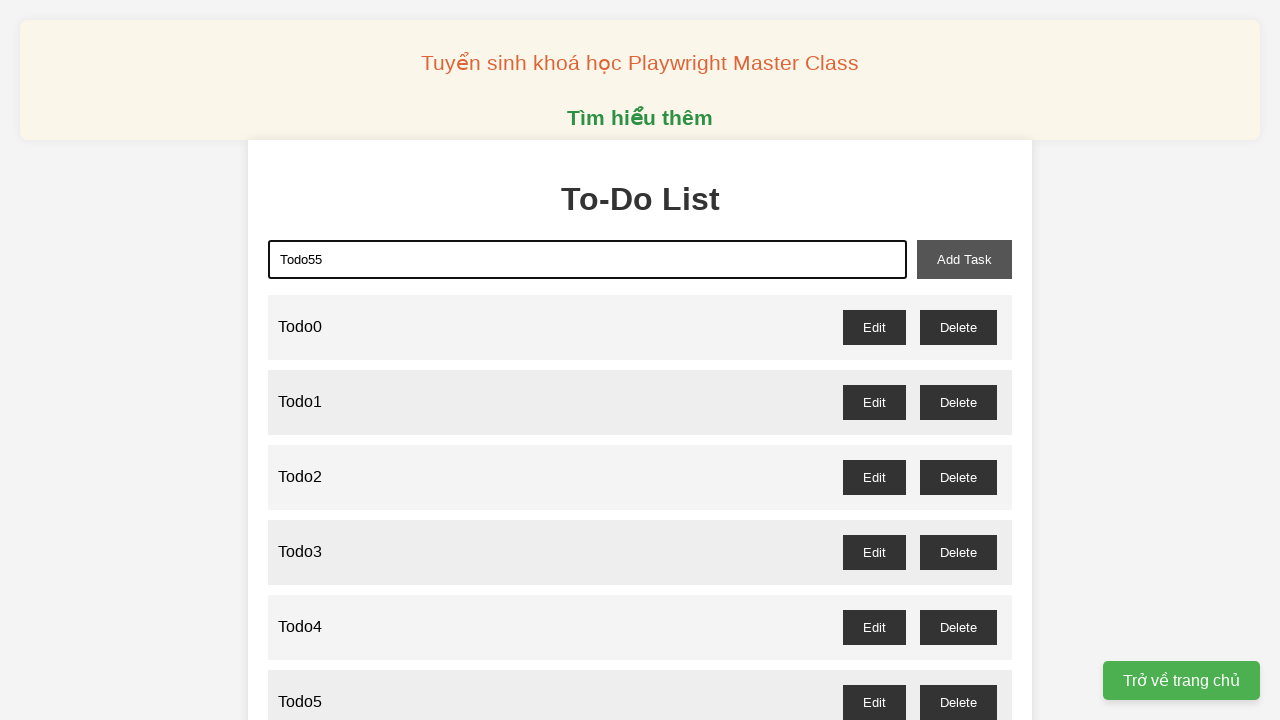

Clicked add task button to create 'Todo55' at (964, 259) on xpath=//button[@id='add-task']
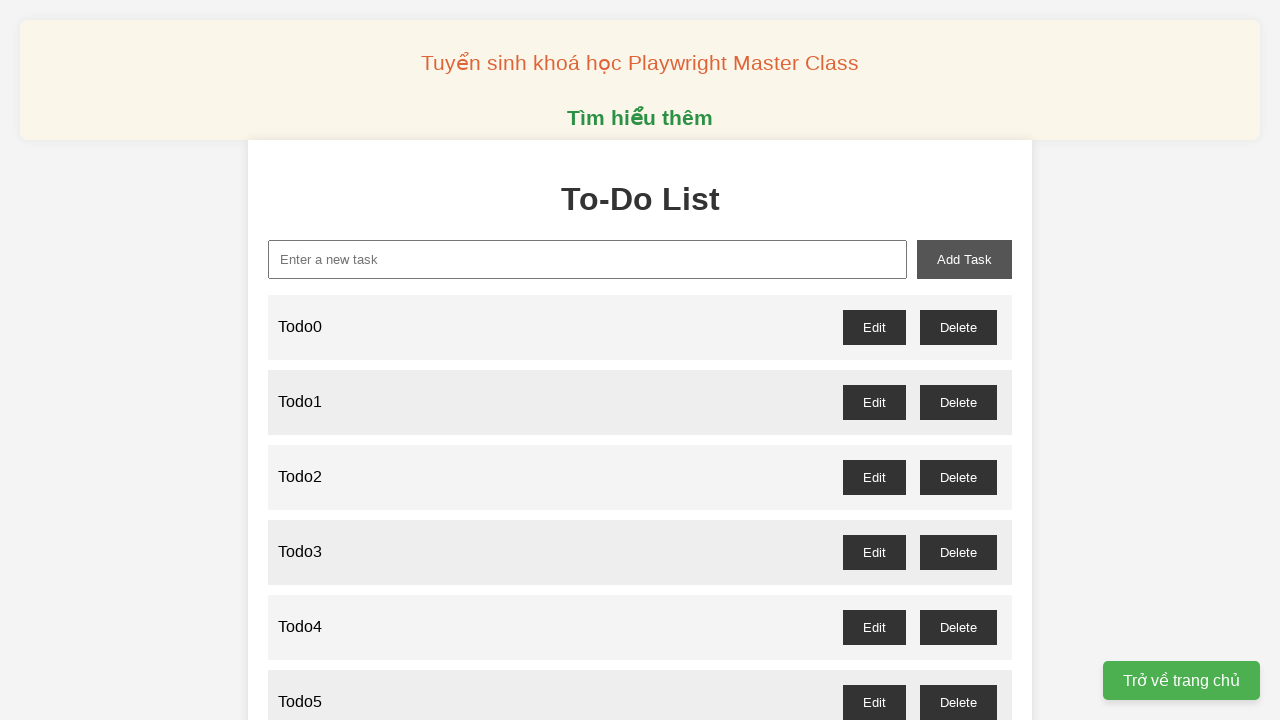

Filled new task input with 'Todo56' on xpath=//input[@id='new-task']
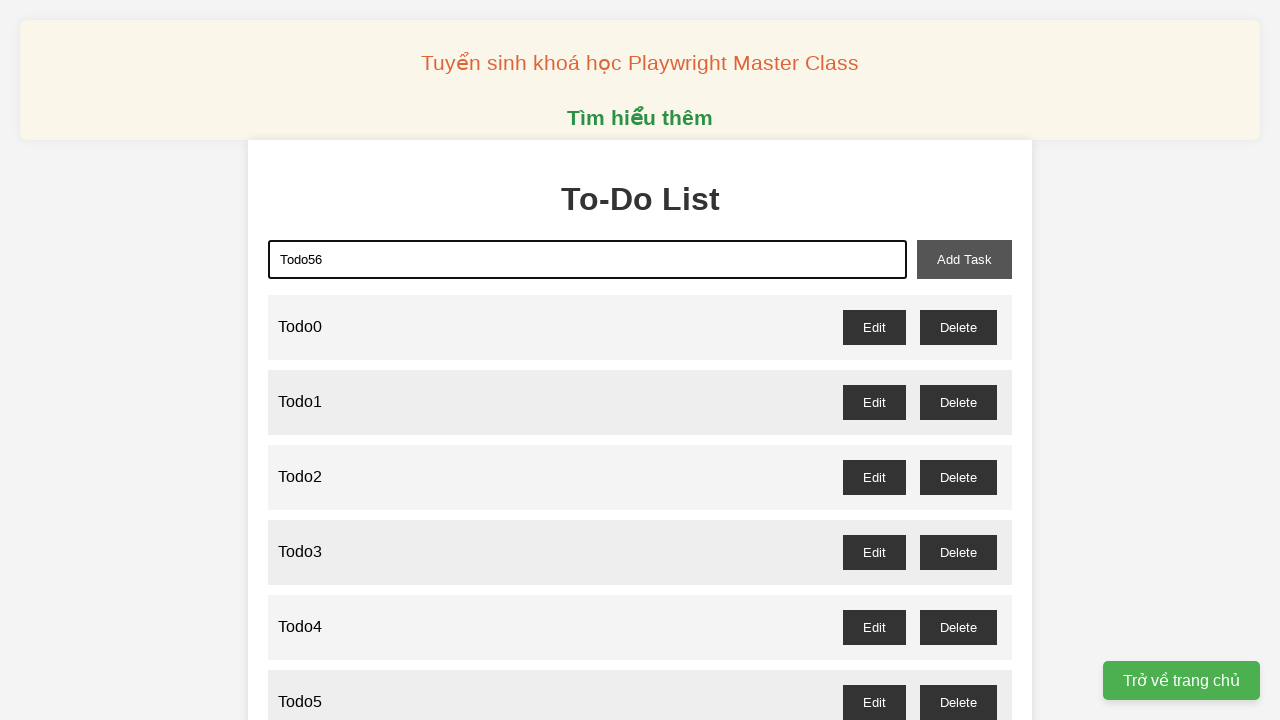

Clicked add task button to create 'Todo56' at (964, 259) on xpath=//button[@id='add-task']
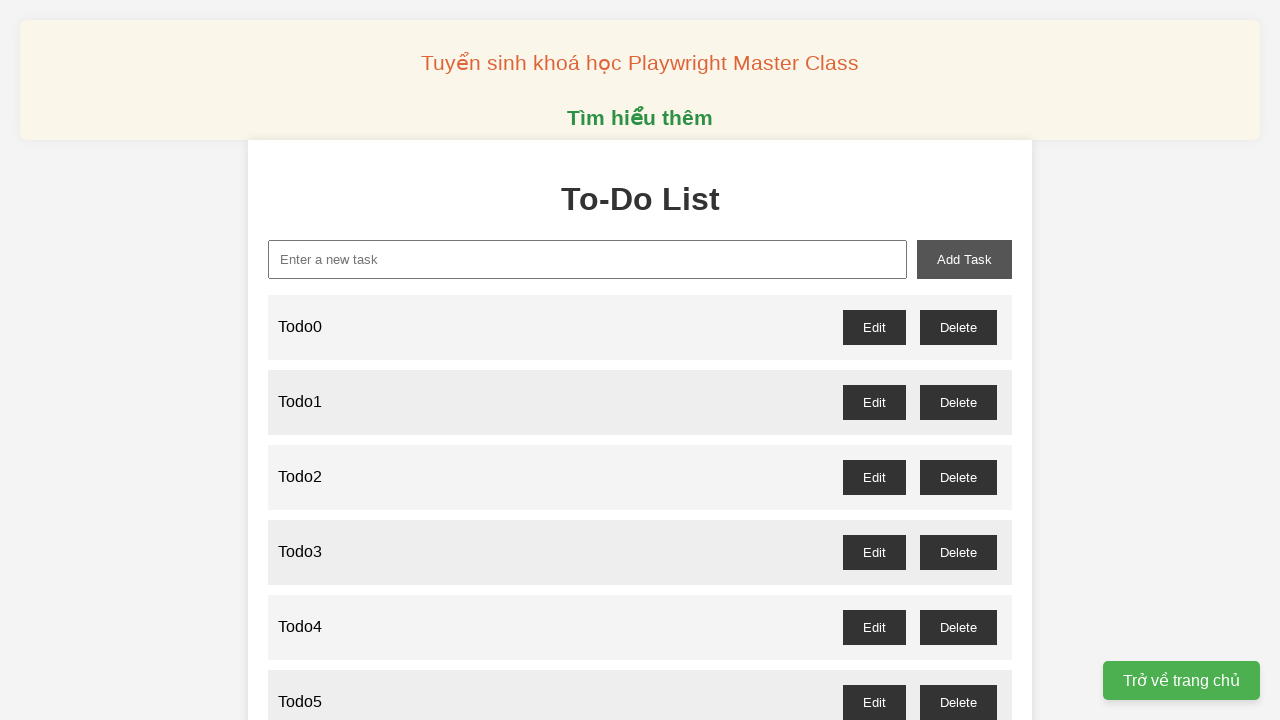

Filled new task input with 'Todo57' on xpath=//input[@id='new-task']
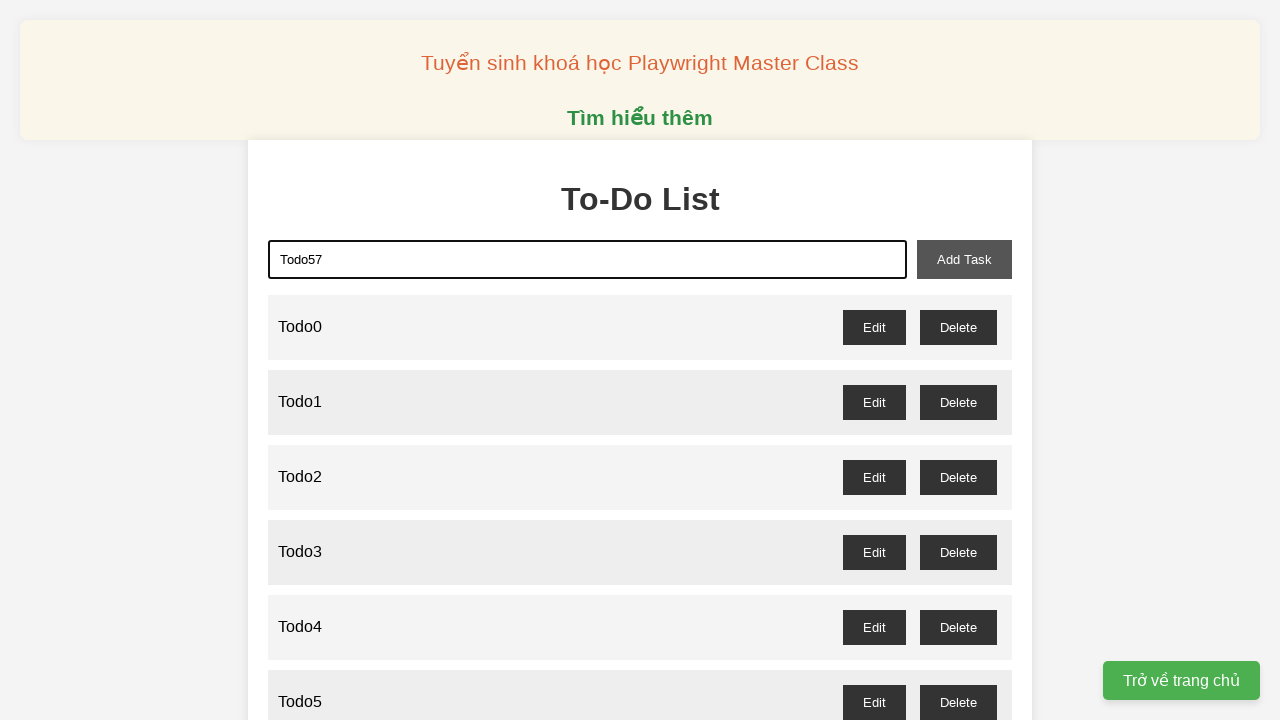

Clicked add task button to create 'Todo57' at (964, 259) on xpath=//button[@id='add-task']
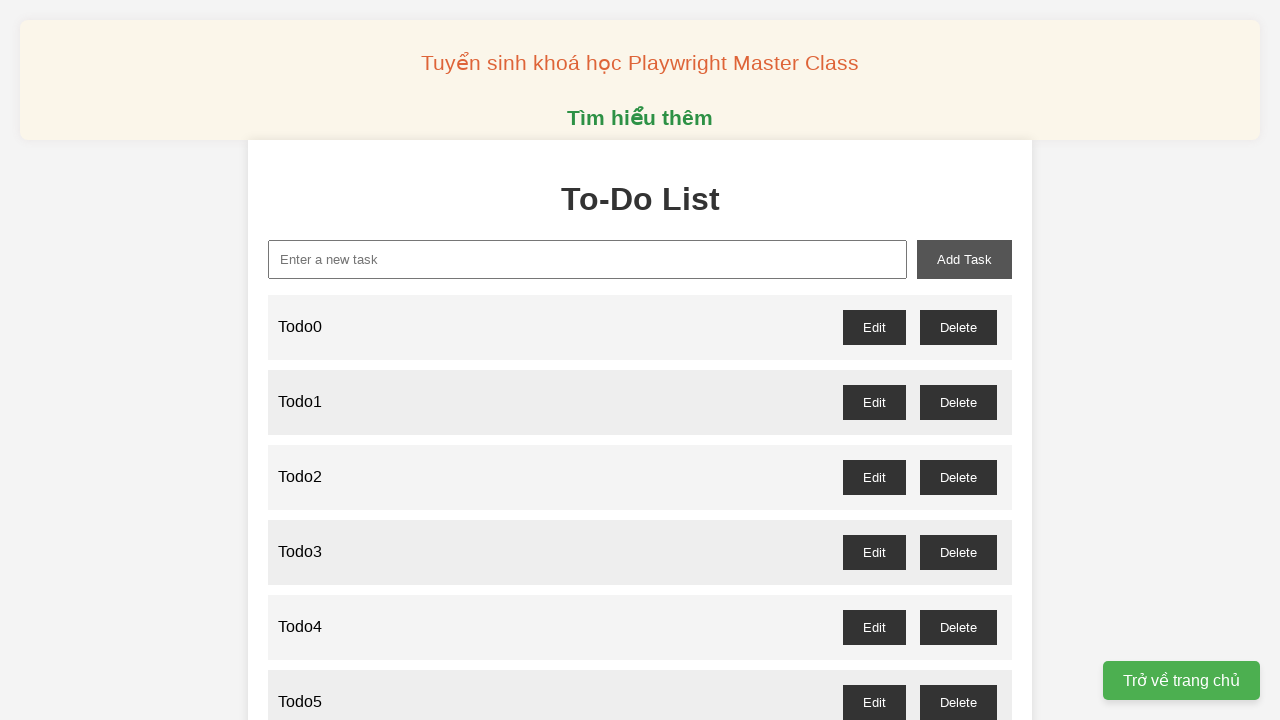

Filled new task input with 'Todo58' on xpath=//input[@id='new-task']
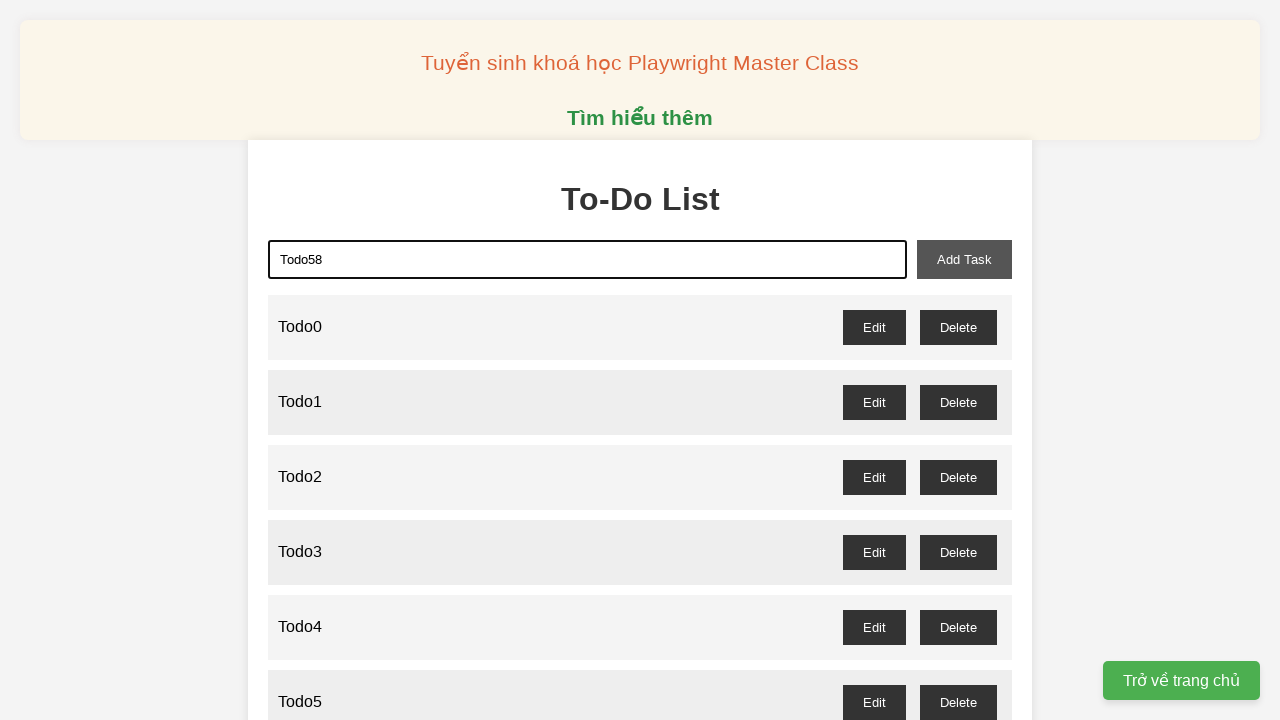

Clicked add task button to create 'Todo58' at (964, 259) on xpath=//button[@id='add-task']
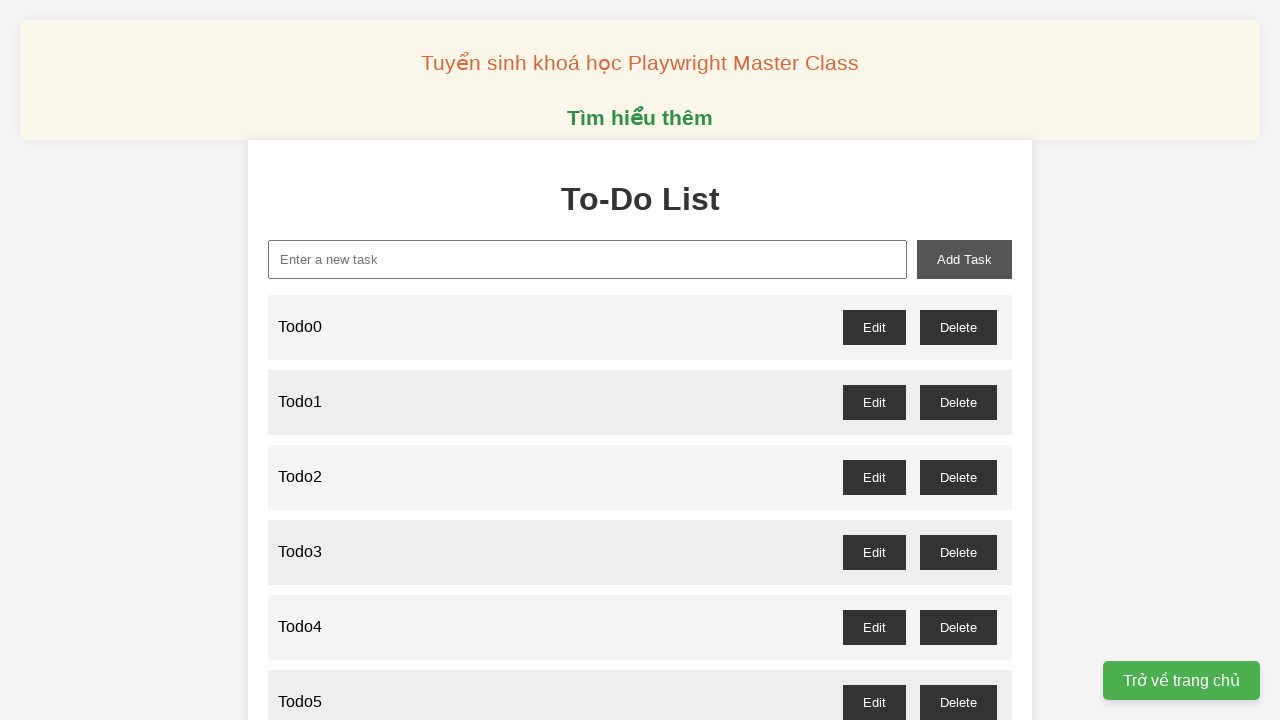

Filled new task input with 'Todo59' on xpath=//input[@id='new-task']
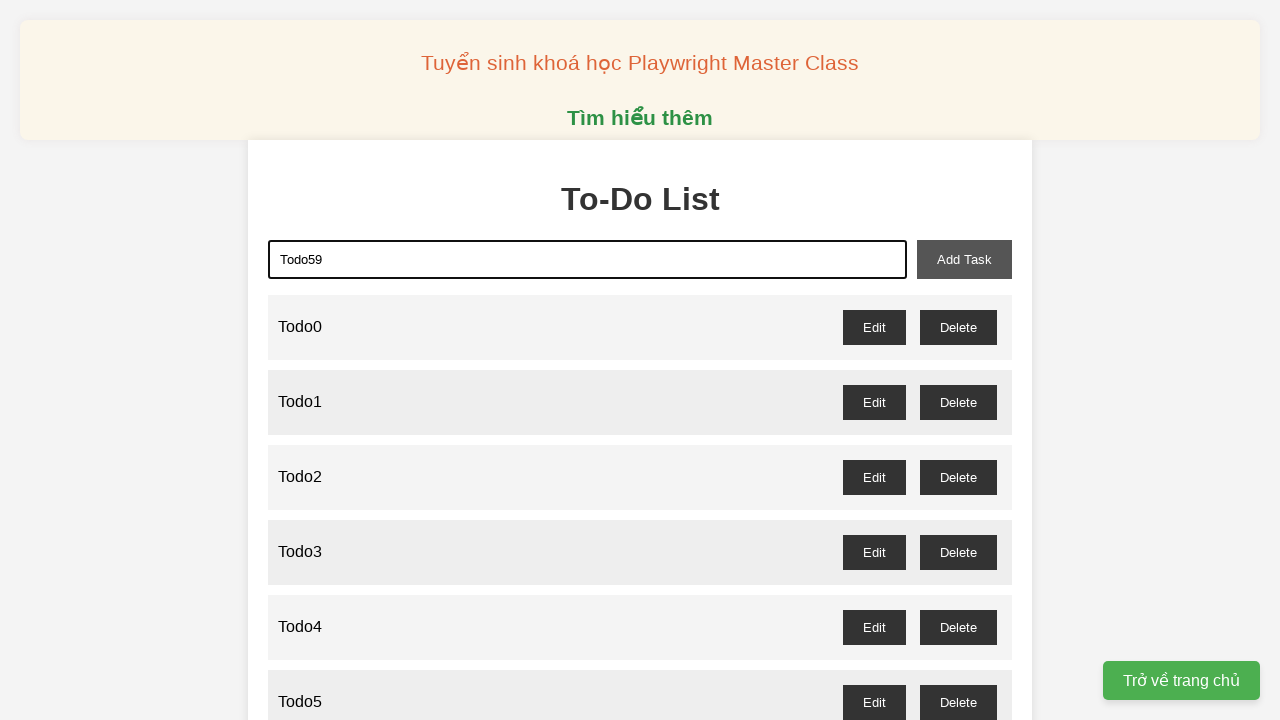

Clicked add task button to create 'Todo59' at (964, 259) on xpath=//button[@id='add-task']
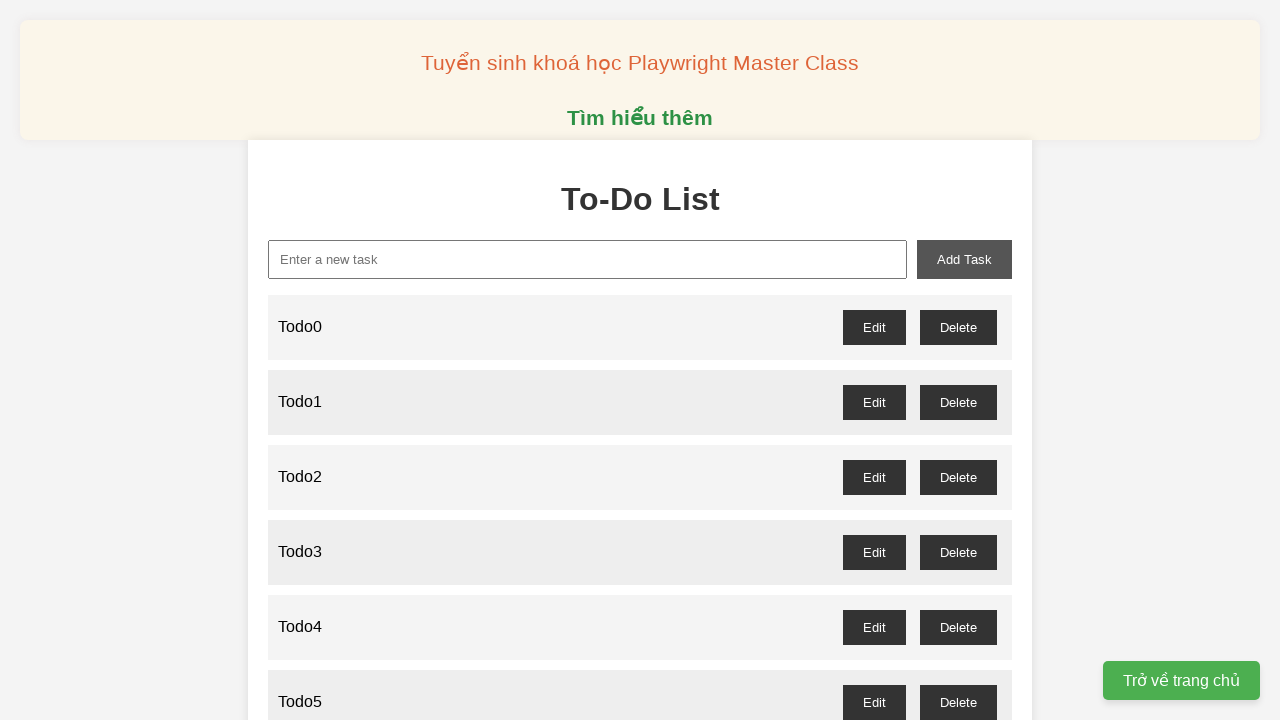

Filled new task input with 'Todo60' on xpath=//input[@id='new-task']
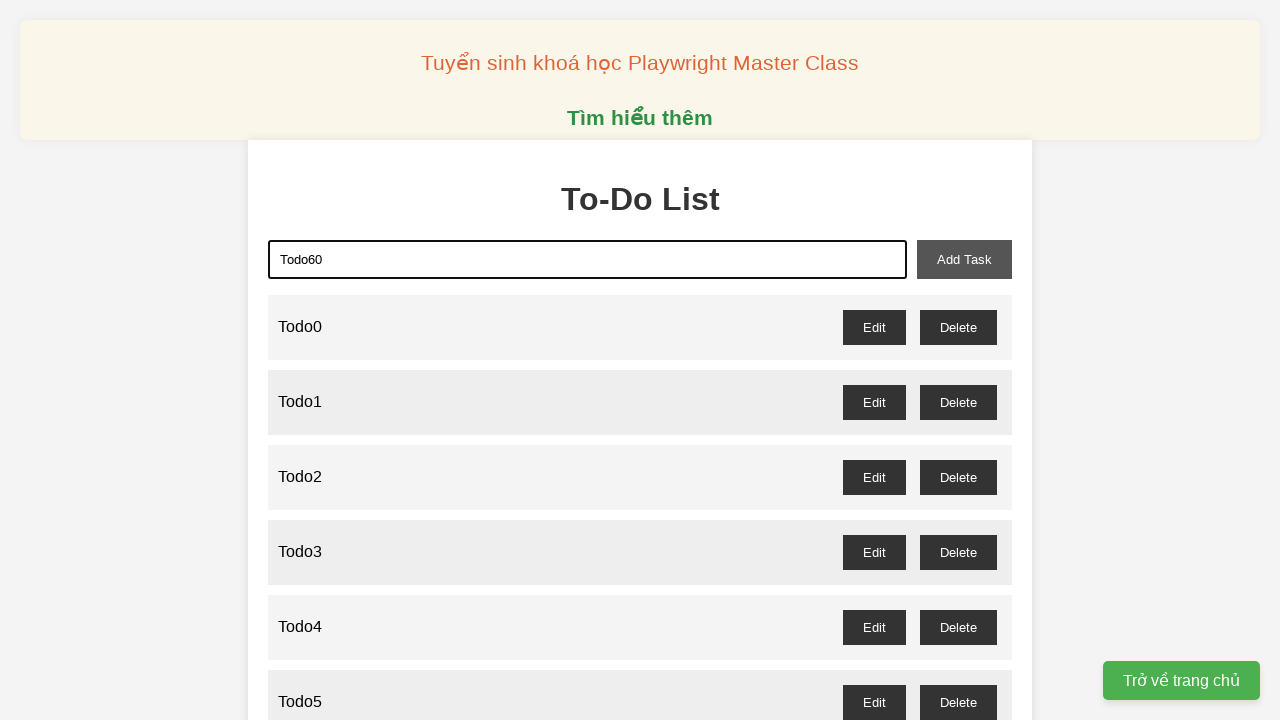

Clicked add task button to create 'Todo60' at (964, 259) on xpath=//button[@id='add-task']
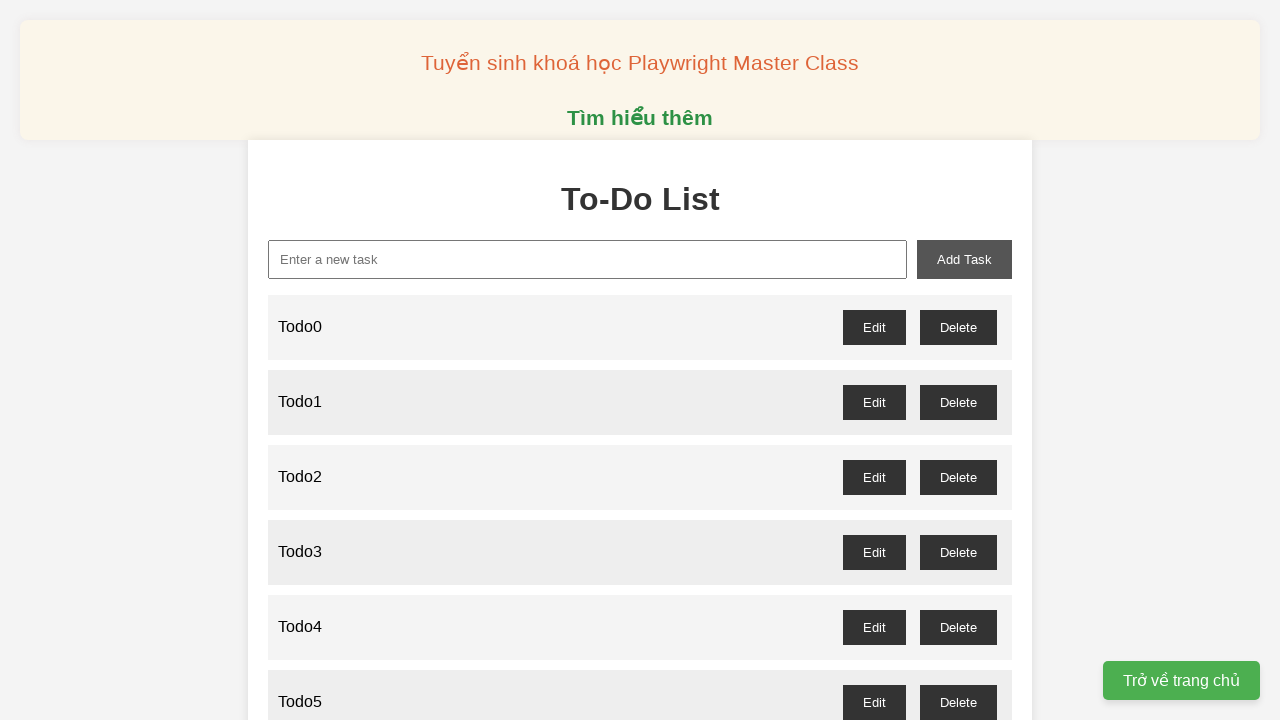

Filled new task input with 'Todo61' on xpath=//input[@id='new-task']
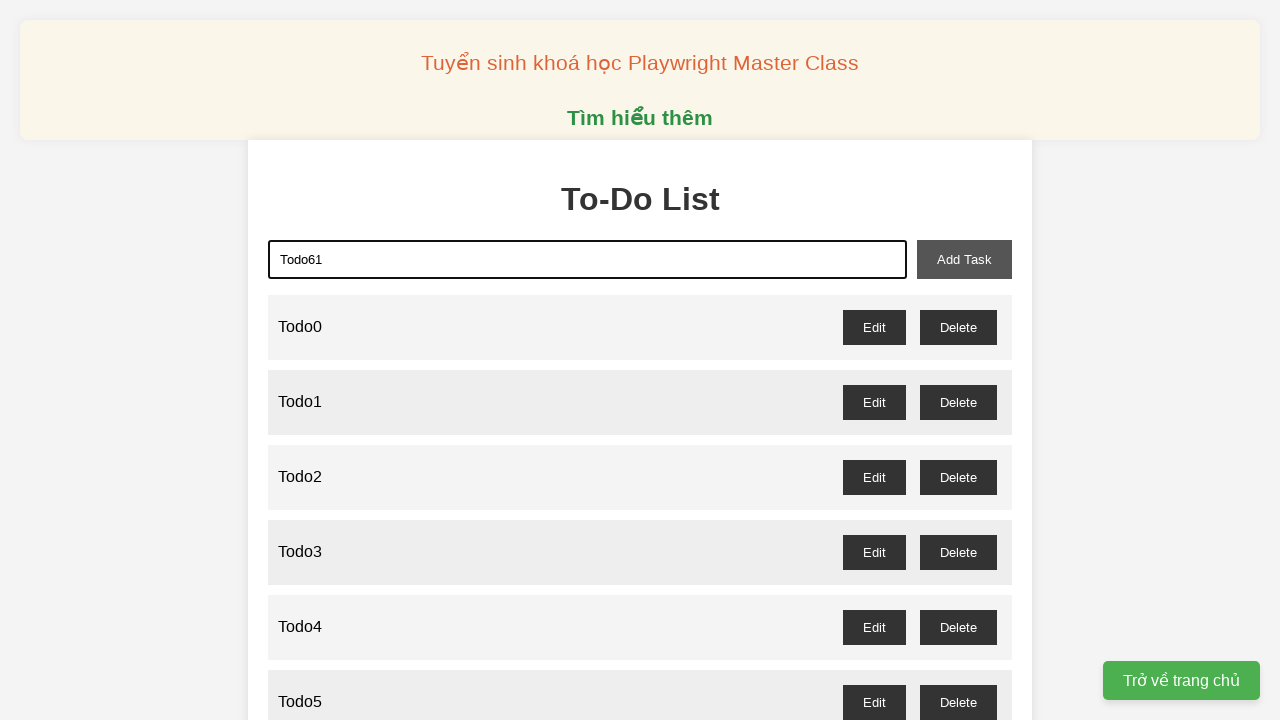

Clicked add task button to create 'Todo61' at (964, 259) on xpath=//button[@id='add-task']
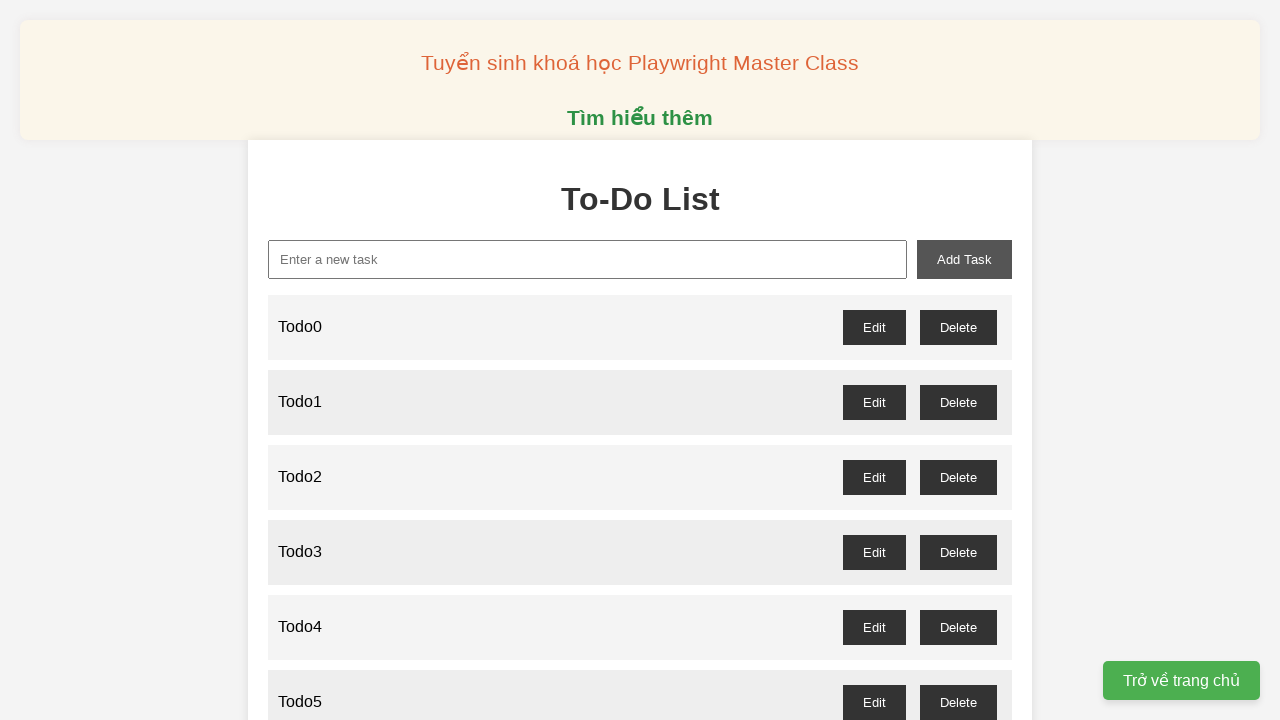

Filled new task input with 'Todo62' on xpath=//input[@id='new-task']
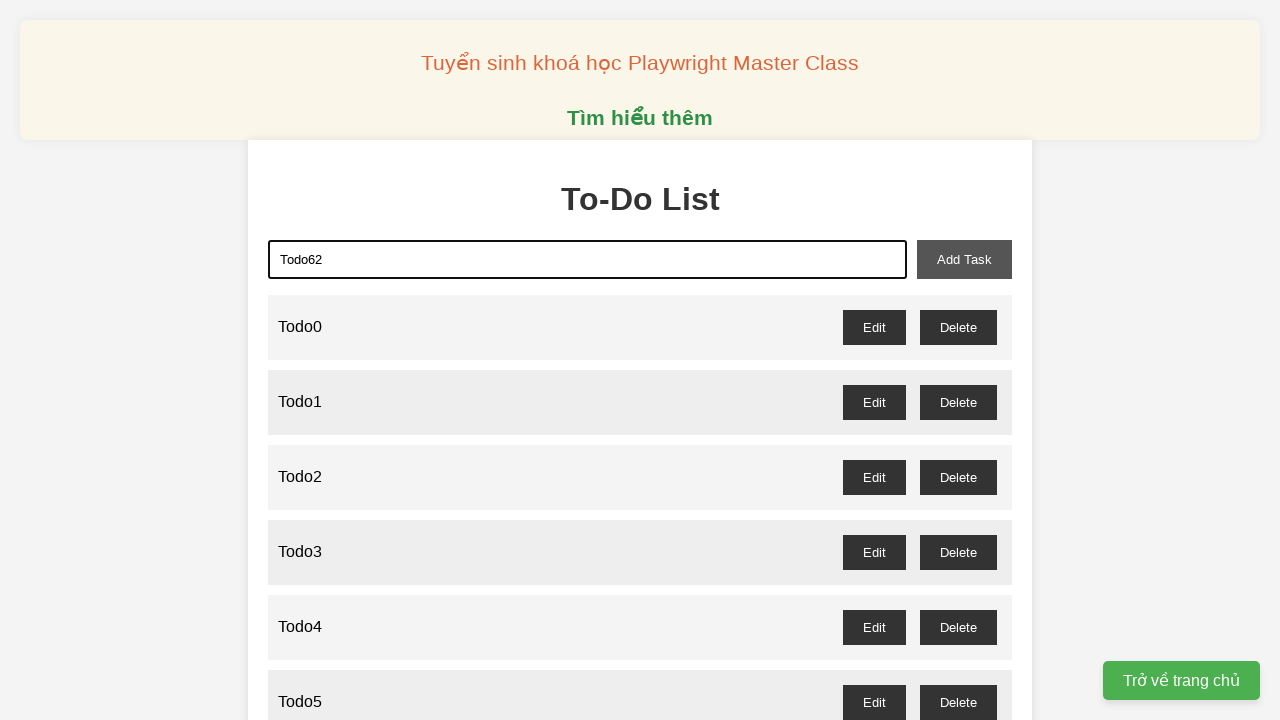

Clicked add task button to create 'Todo62' at (964, 259) on xpath=//button[@id='add-task']
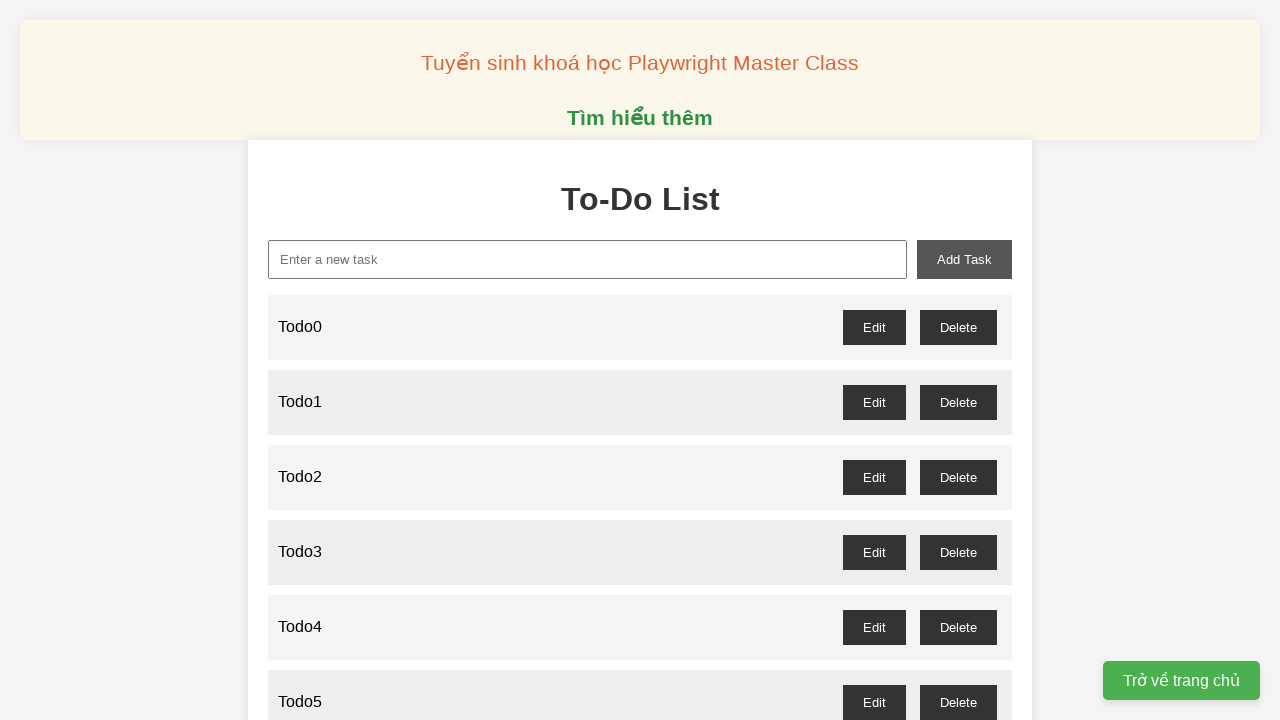

Filled new task input with 'Todo63' on xpath=//input[@id='new-task']
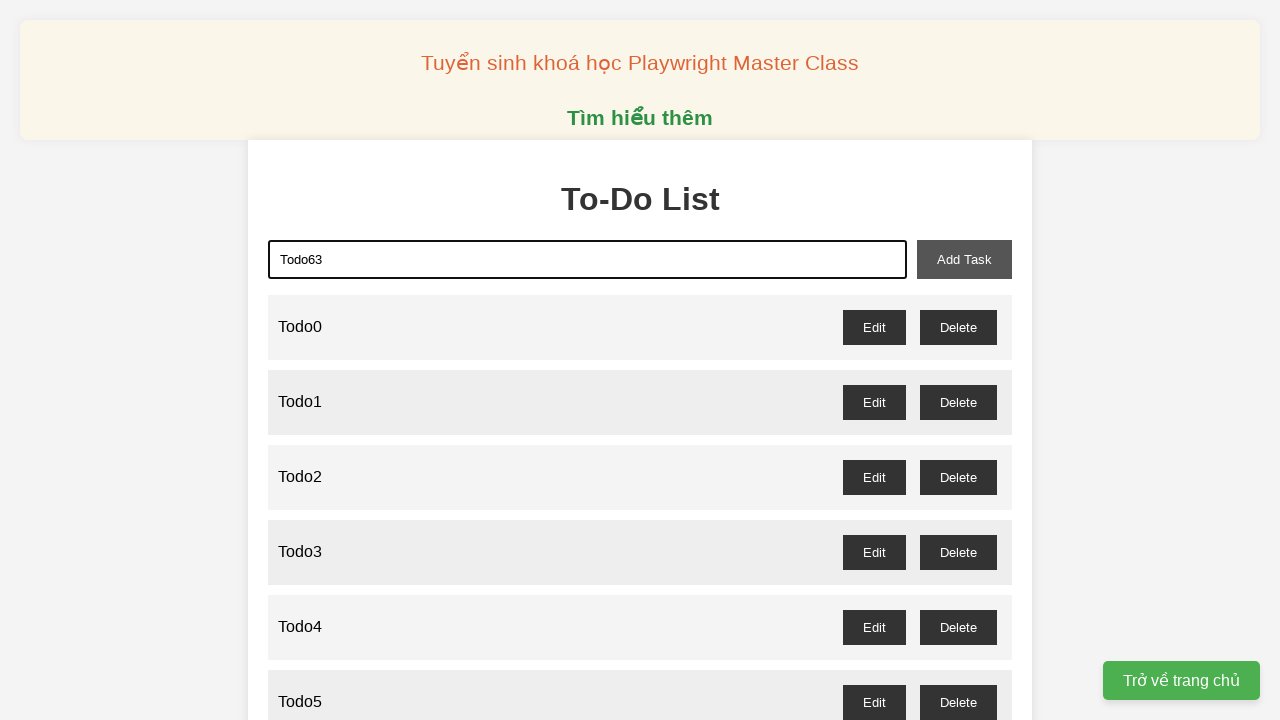

Clicked add task button to create 'Todo63' at (964, 259) on xpath=//button[@id='add-task']
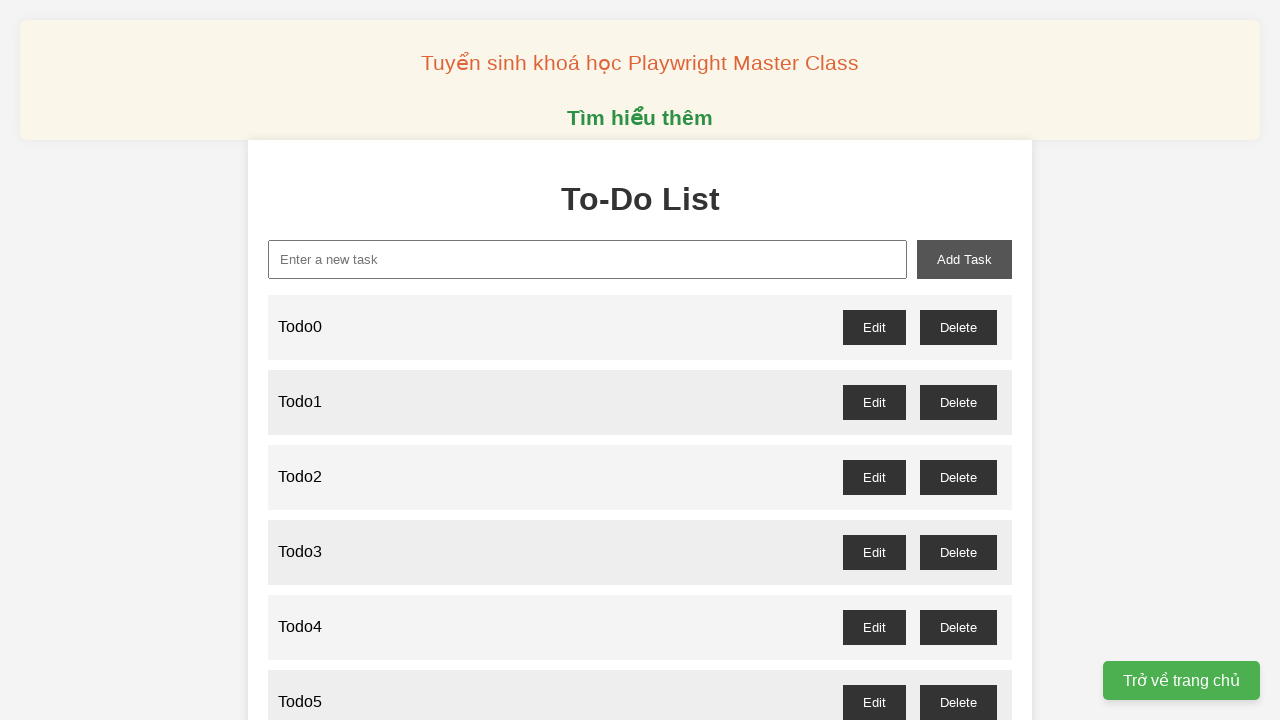

Filled new task input with 'Todo64' on xpath=//input[@id='new-task']
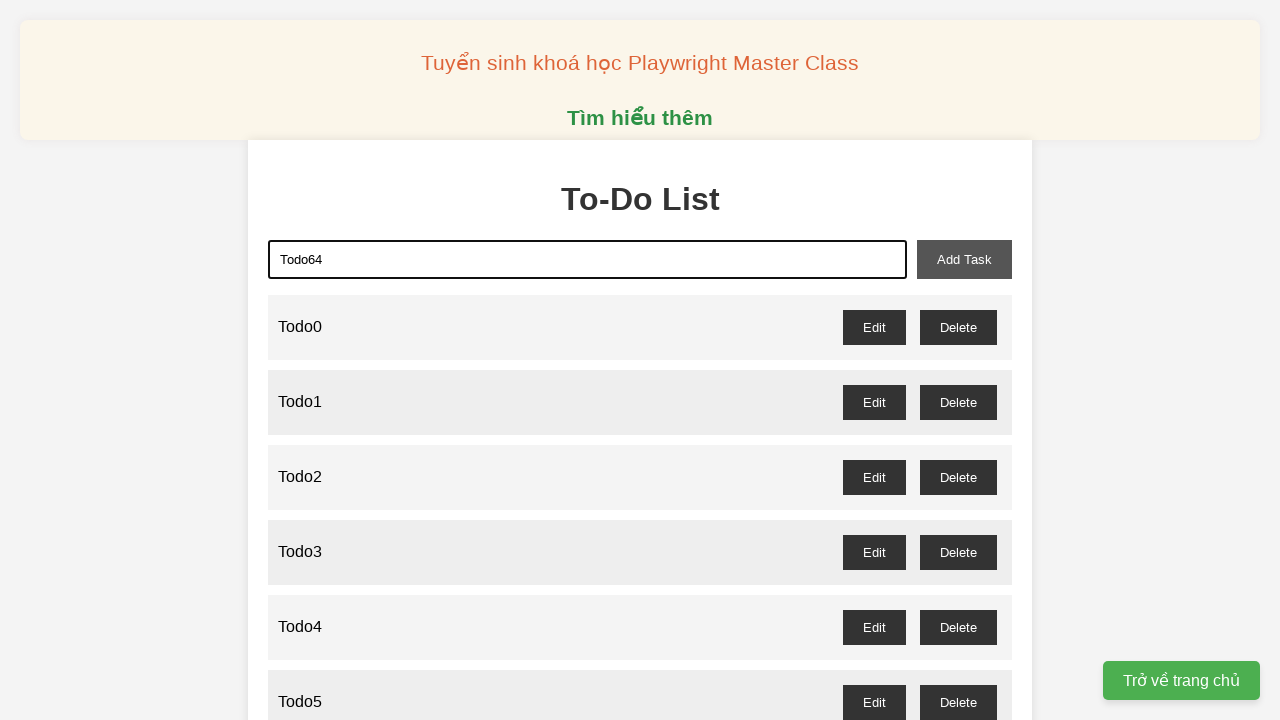

Clicked add task button to create 'Todo64' at (964, 259) on xpath=//button[@id='add-task']
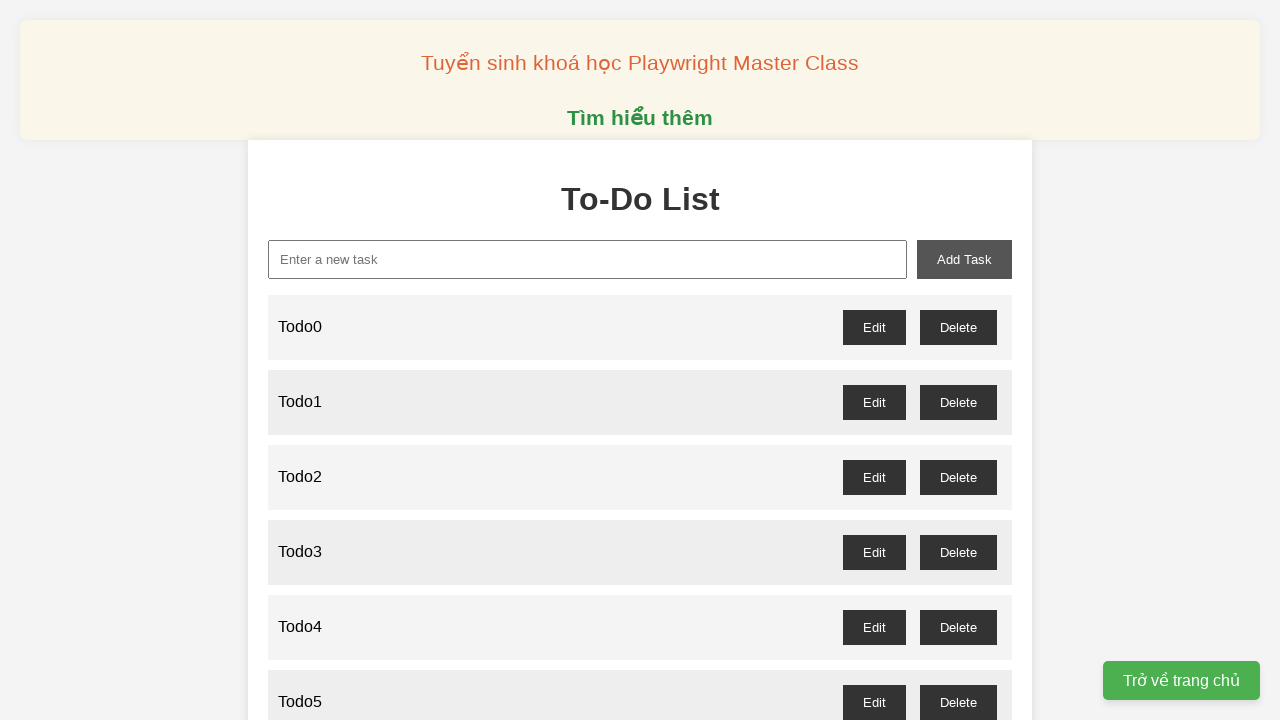

Filled new task input with 'Todo65' on xpath=//input[@id='new-task']
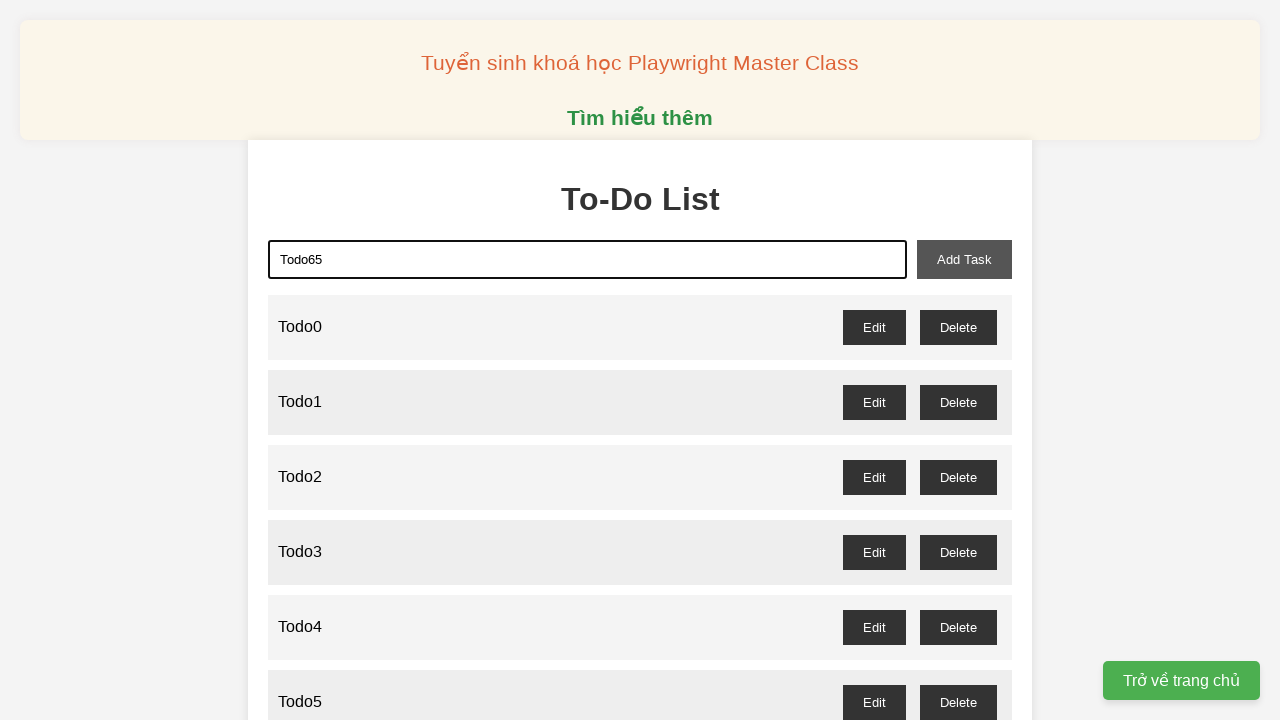

Clicked add task button to create 'Todo65' at (964, 259) on xpath=//button[@id='add-task']
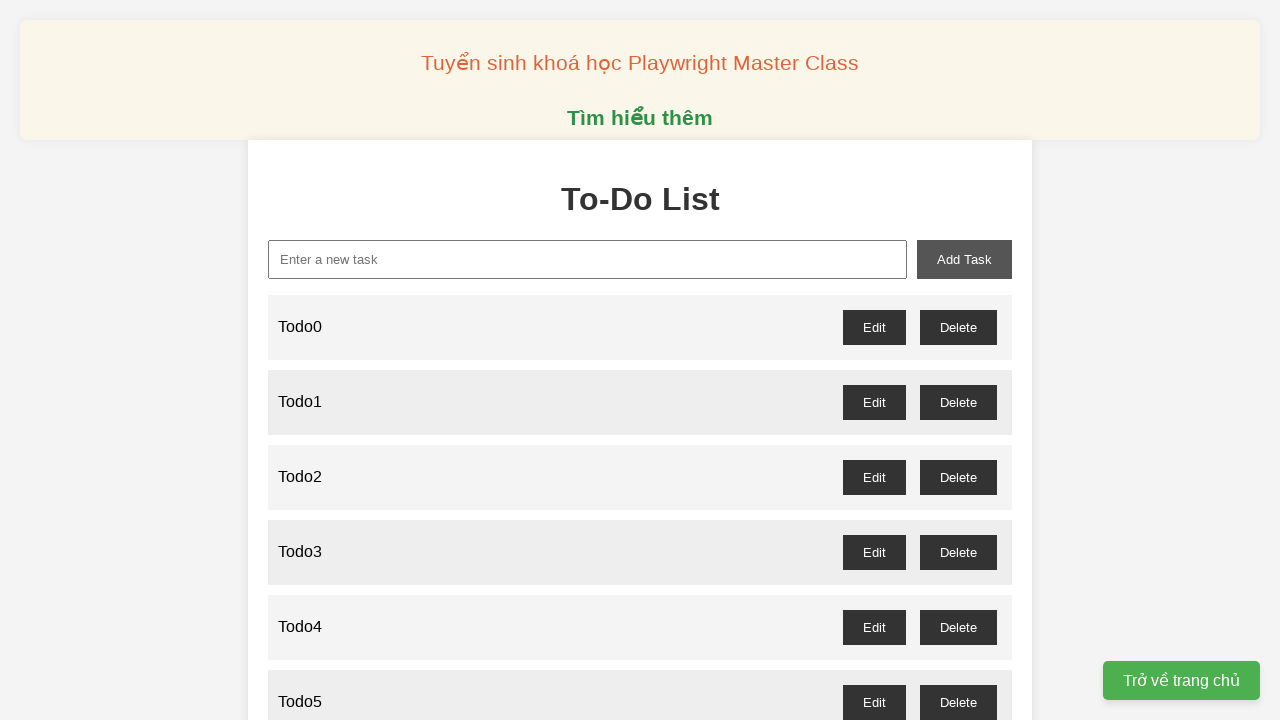

Filled new task input with 'Todo66' on xpath=//input[@id='new-task']
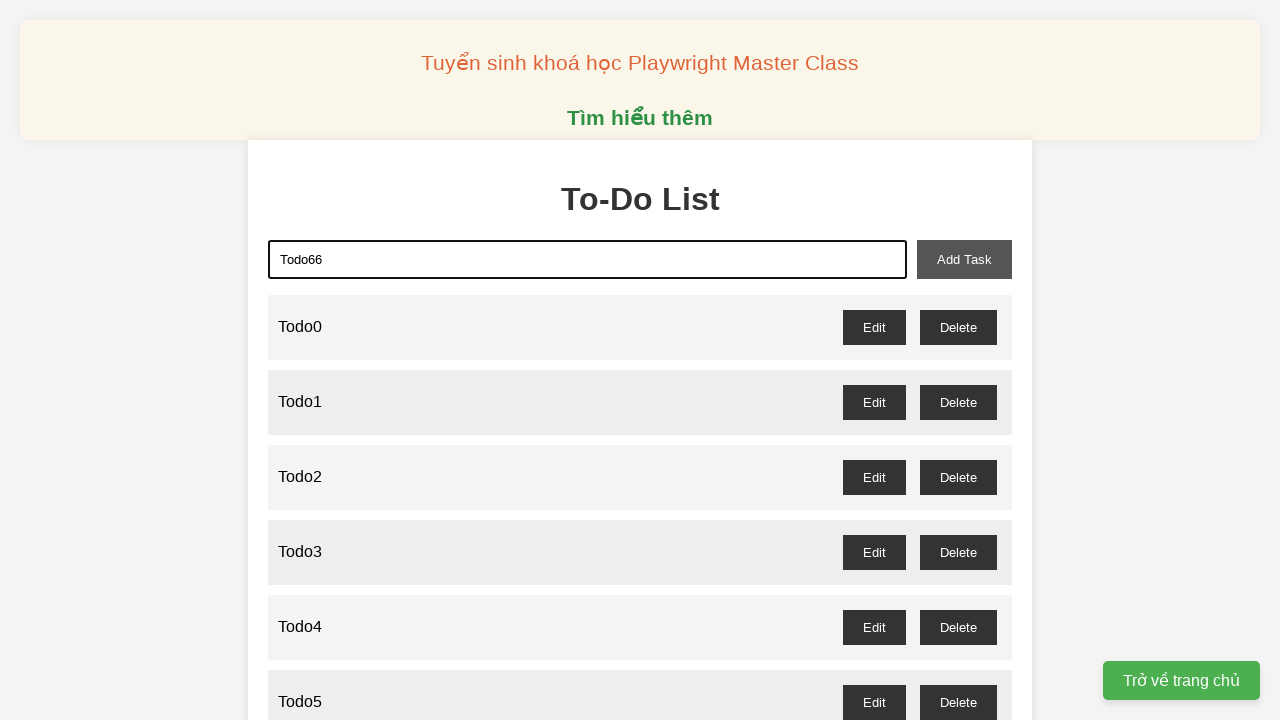

Clicked add task button to create 'Todo66' at (964, 259) on xpath=//button[@id='add-task']
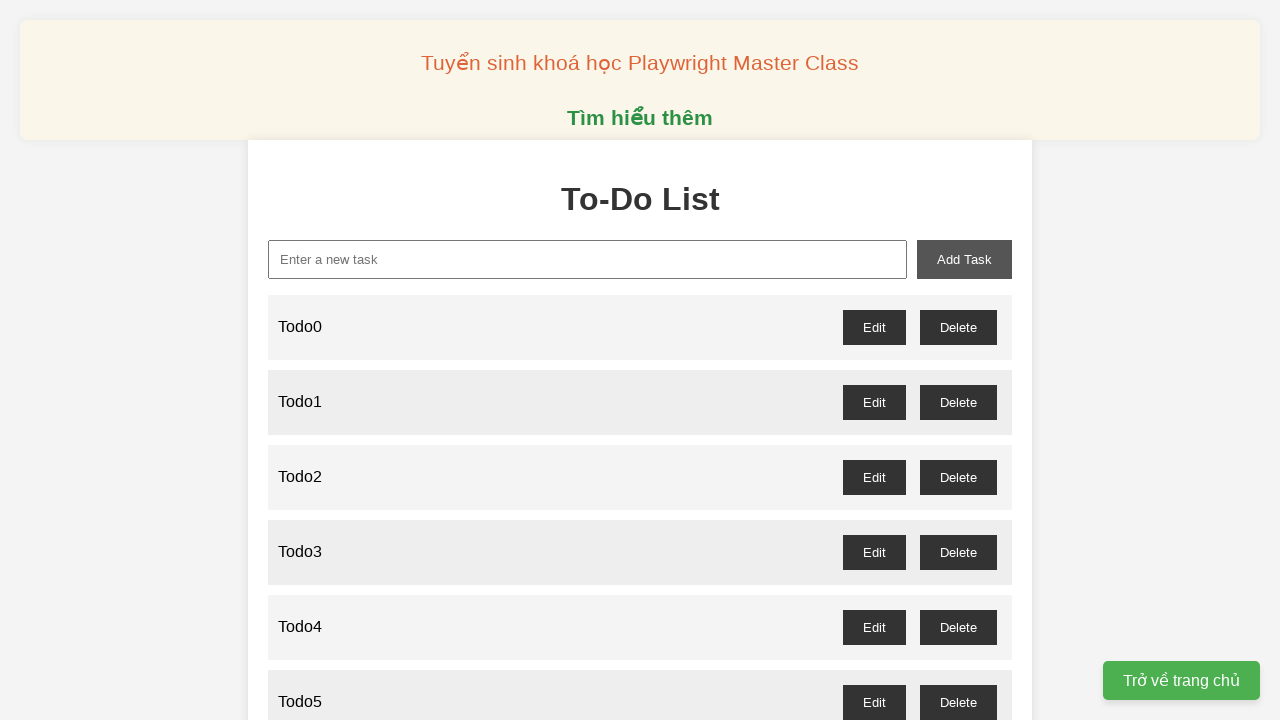

Filled new task input with 'Todo67' on xpath=//input[@id='new-task']
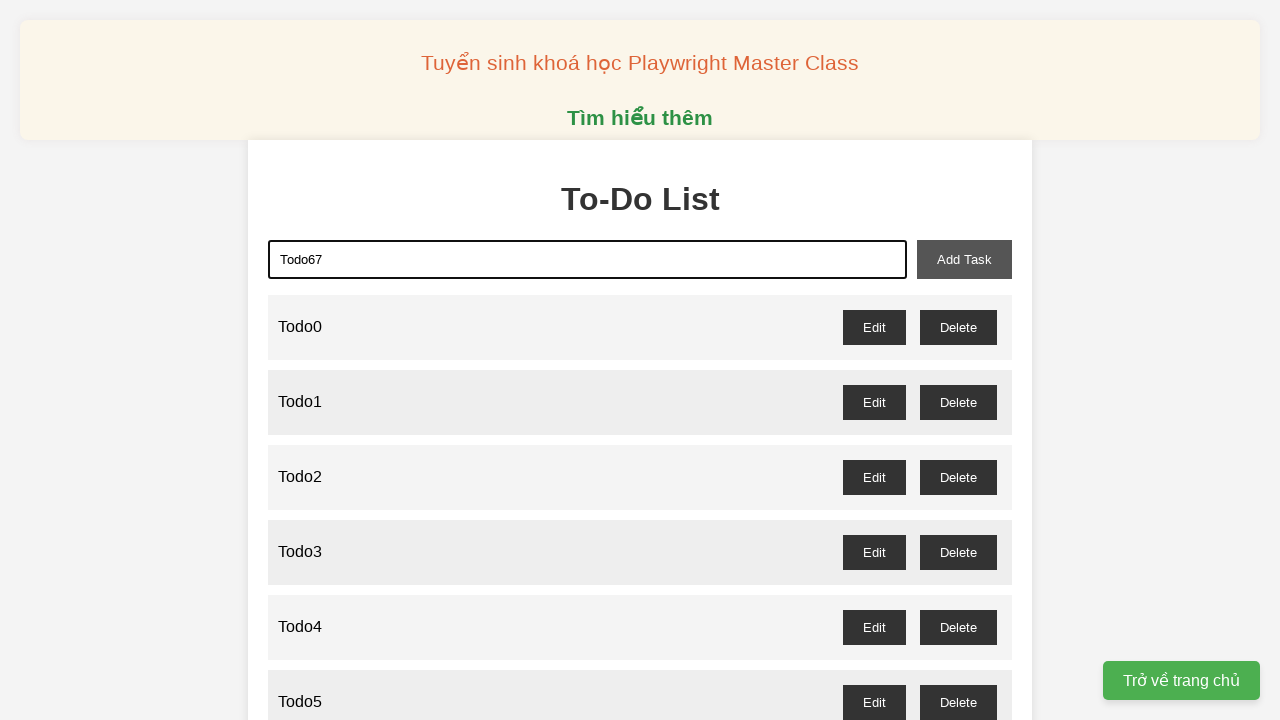

Clicked add task button to create 'Todo67' at (964, 259) on xpath=//button[@id='add-task']
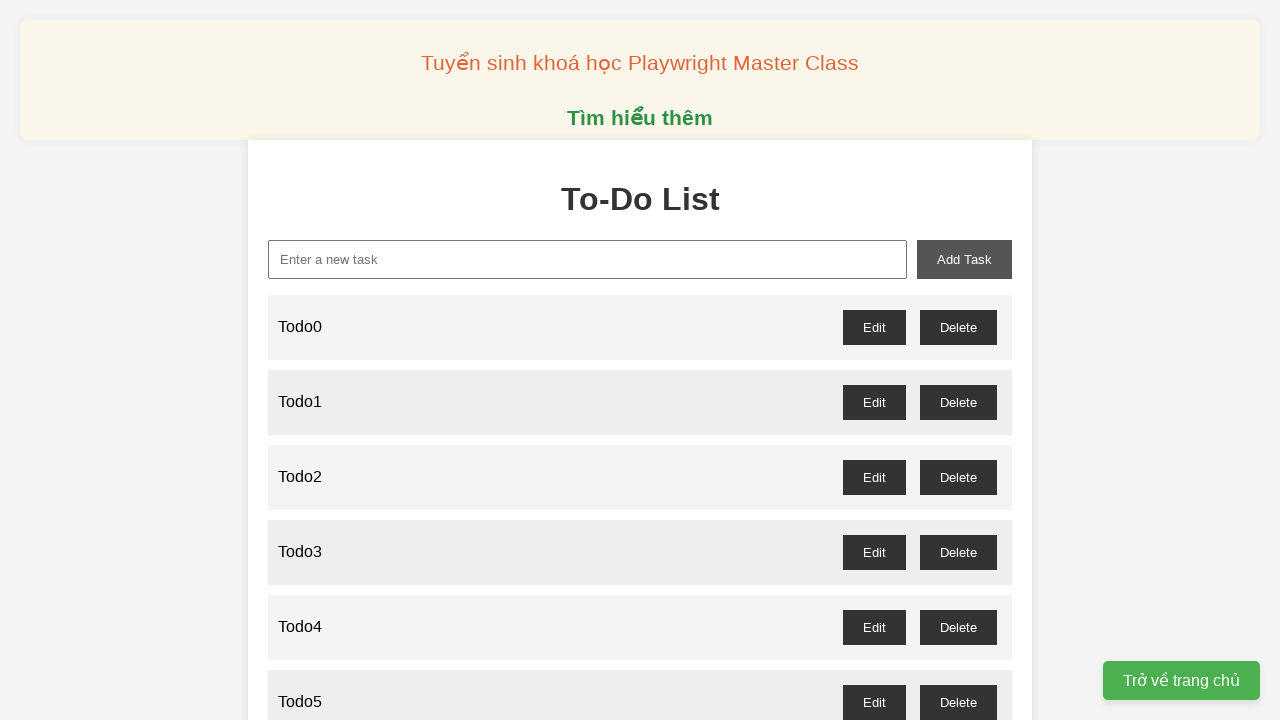

Filled new task input with 'Todo68' on xpath=//input[@id='new-task']
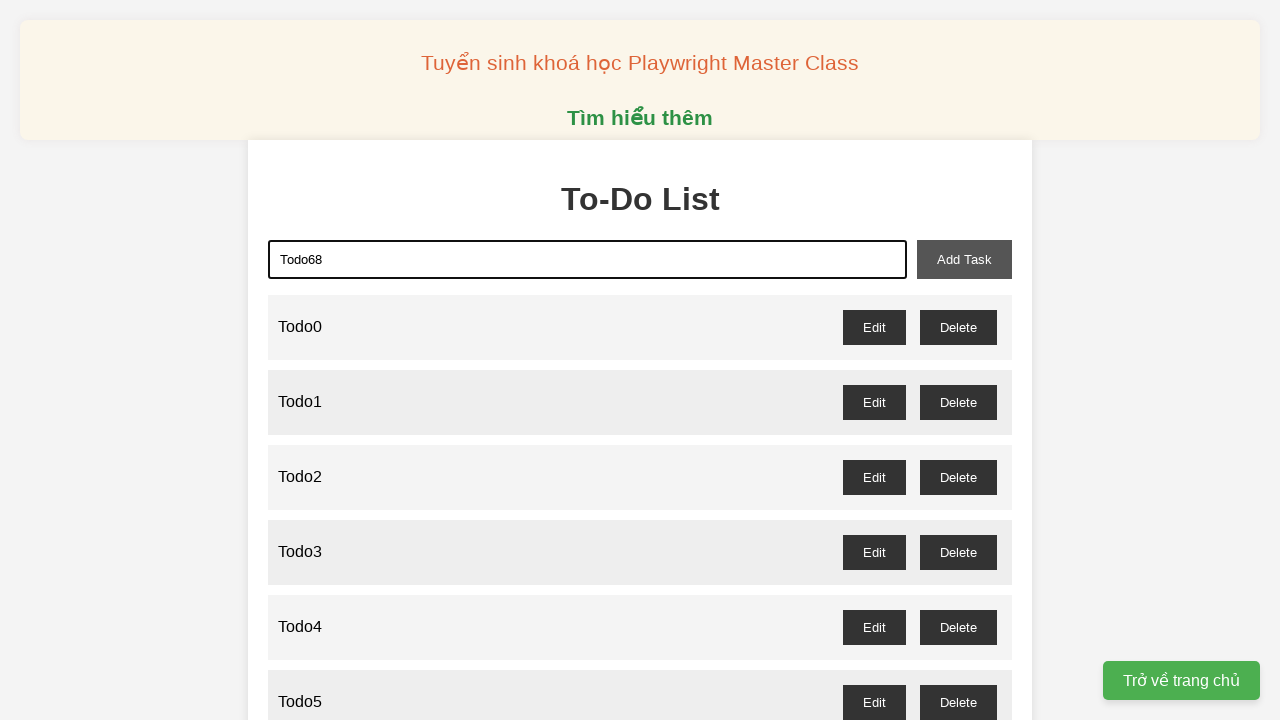

Clicked add task button to create 'Todo68' at (964, 259) on xpath=//button[@id='add-task']
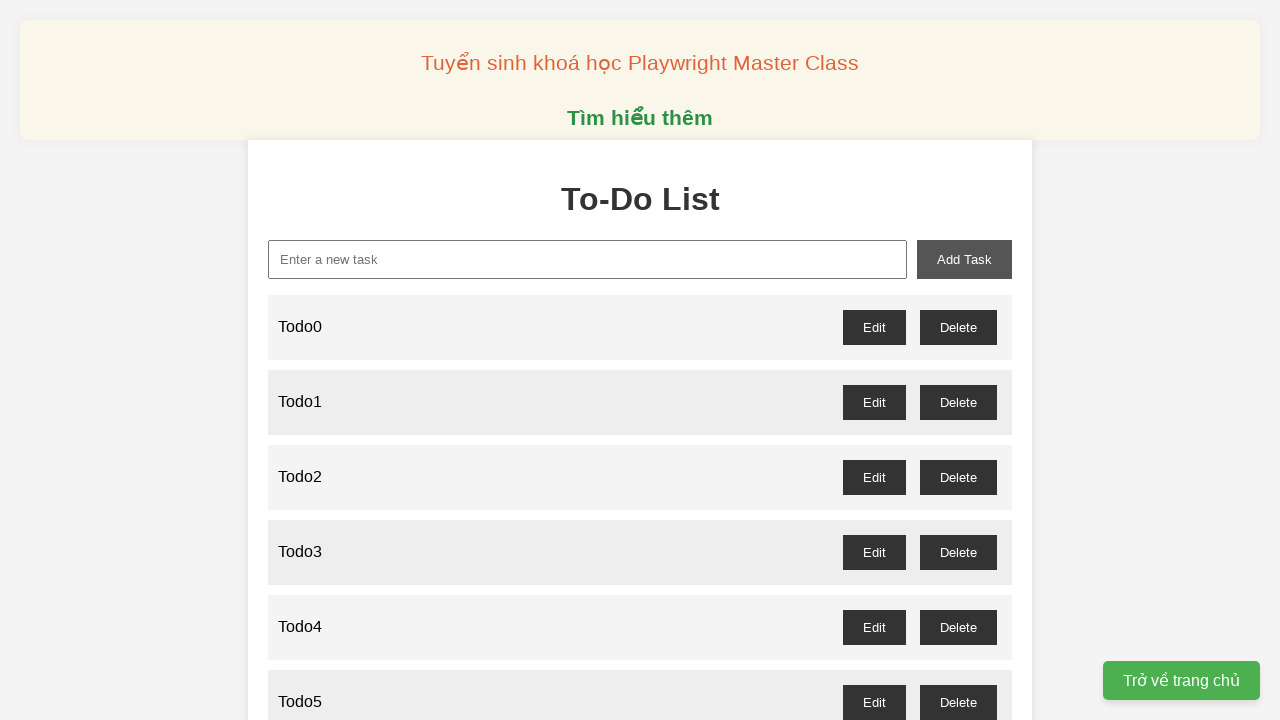

Filled new task input with 'Todo69' on xpath=//input[@id='new-task']
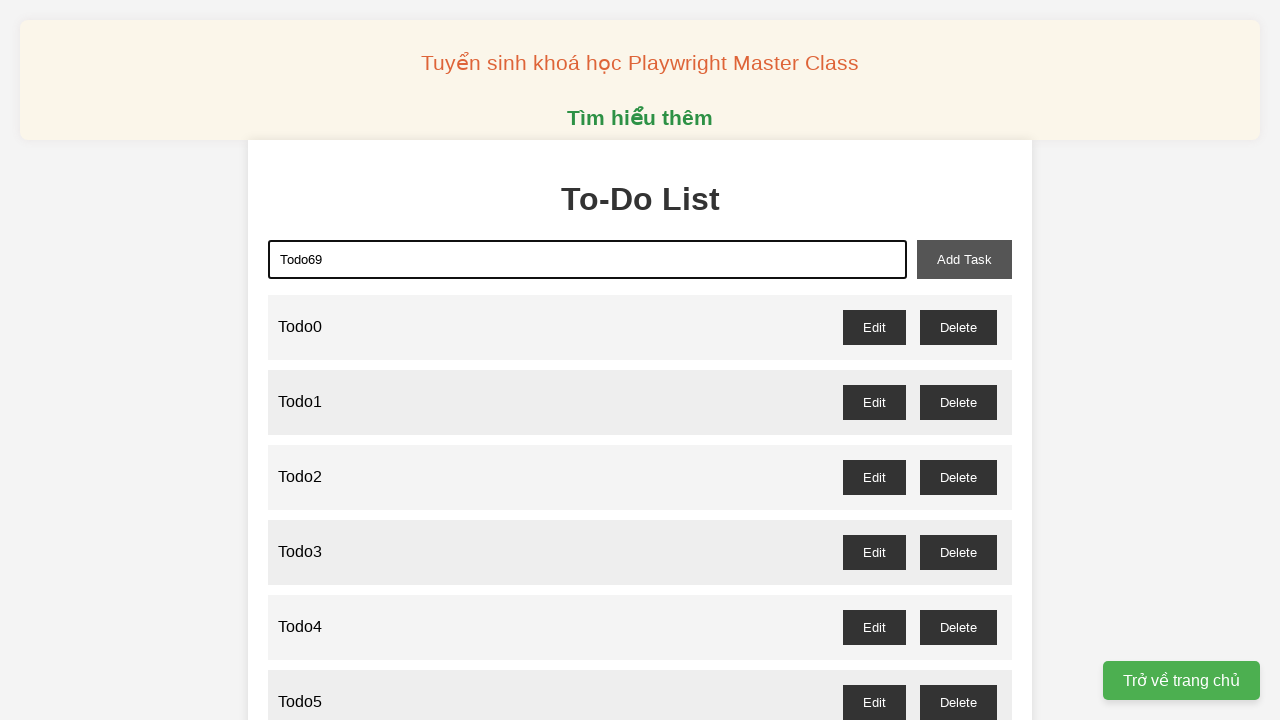

Clicked add task button to create 'Todo69' at (964, 259) on xpath=//button[@id='add-task']
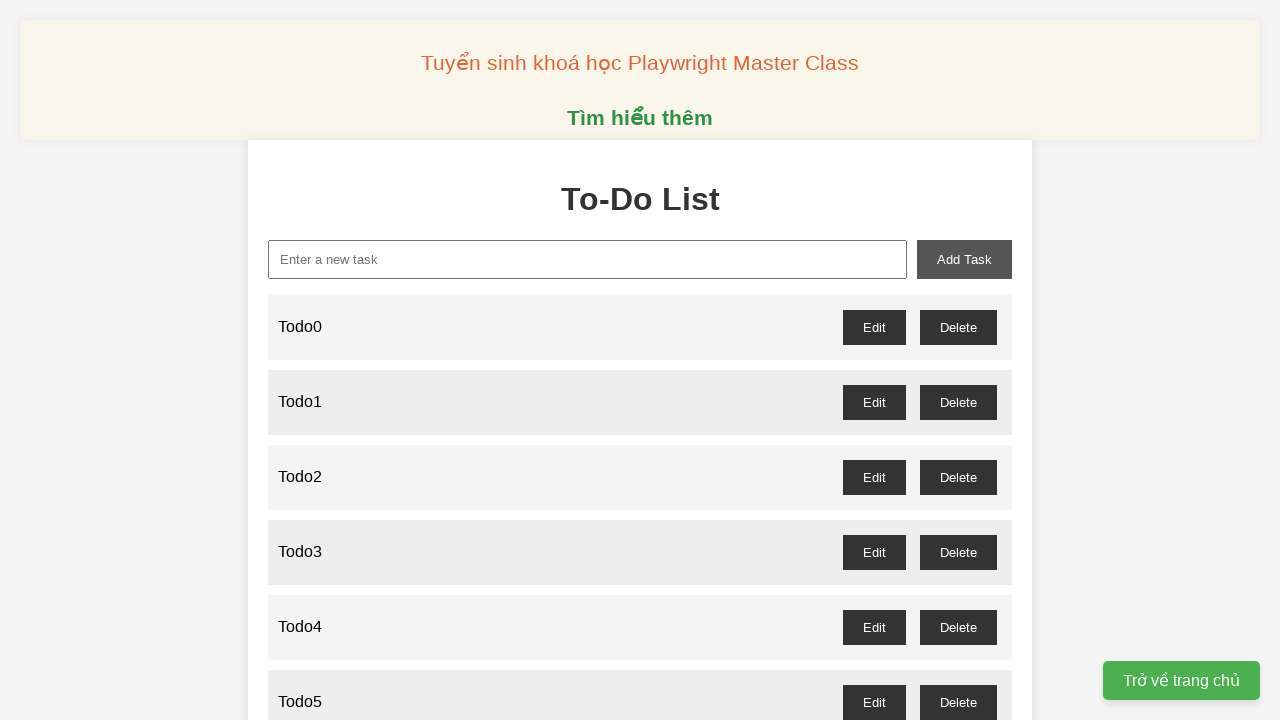

Filled new task input with 'Todo70' on xpath=//input[@id='new-task']
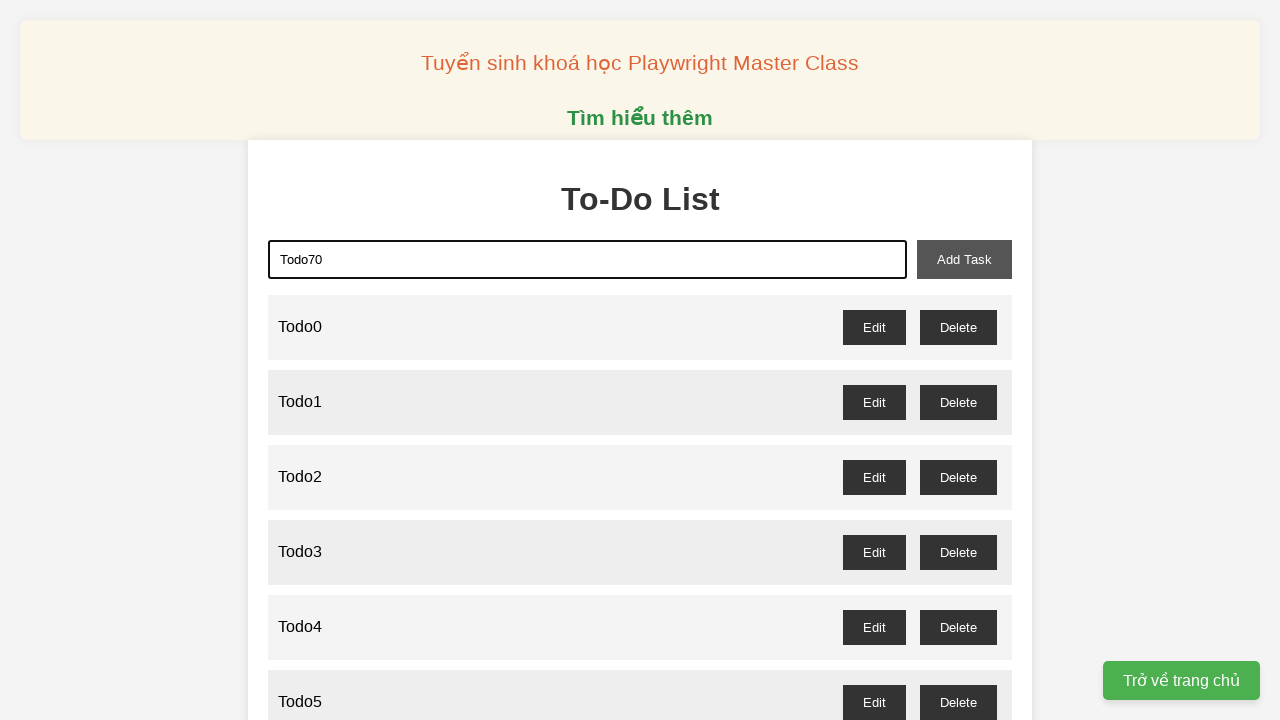

Clicked add task button to create 'Todo70' at (964, 259) on xpath=//button[@id='add-task']
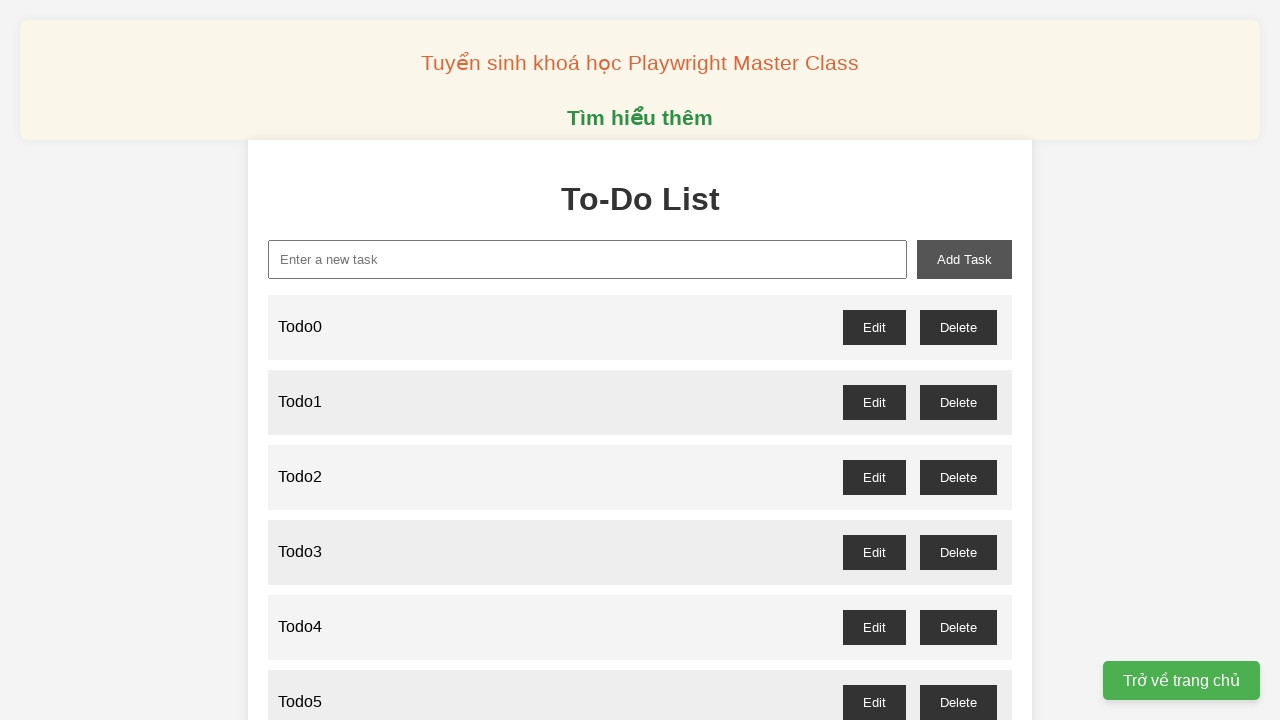

Filled new task input with 'Todo71' on xpath=//input[@id='new-task']
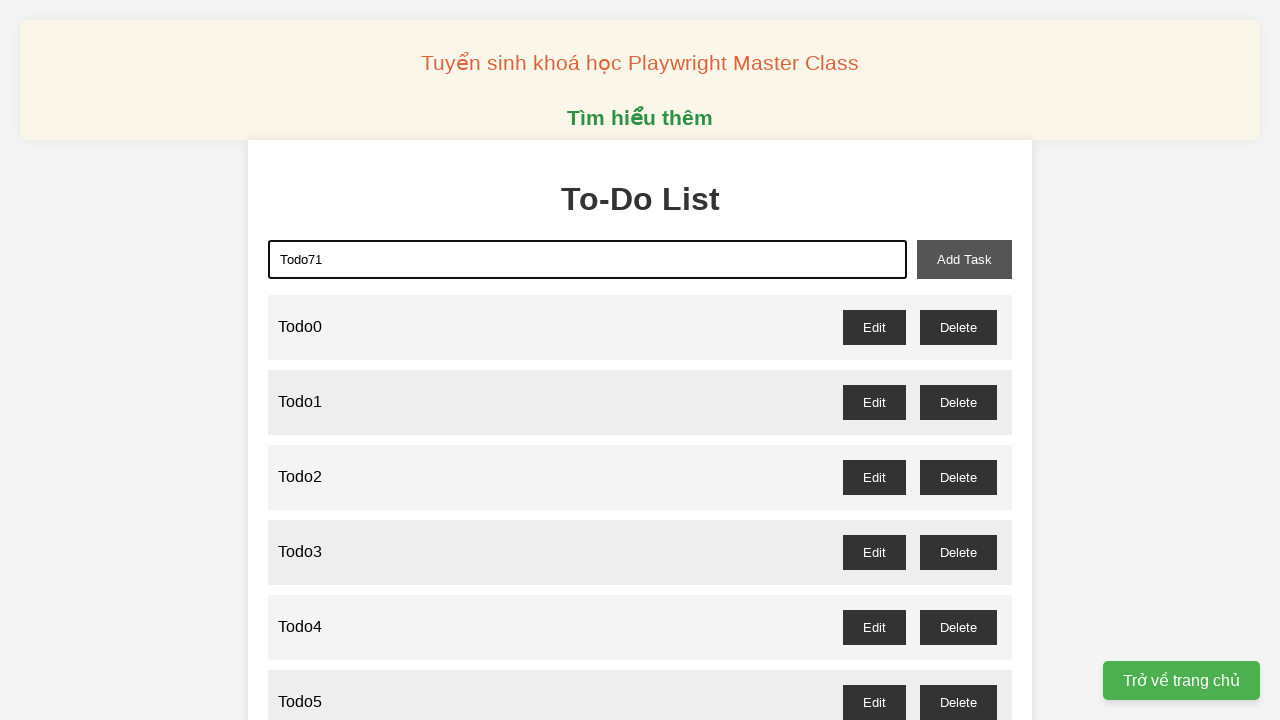

Clicked add task button to create 'Todo71' at (964, 259) on xpath=//button[@id='add-task']
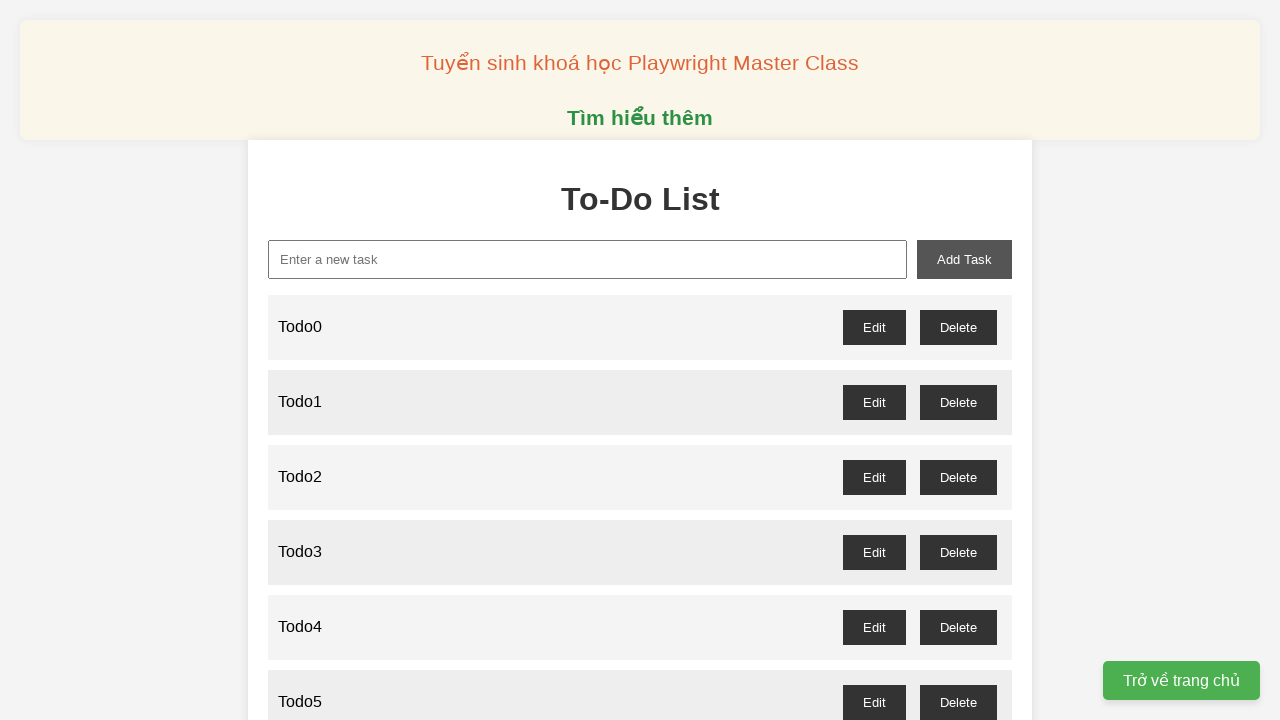

Filled new task input with 'Todo72' on xpath=//input[@id='new-task']
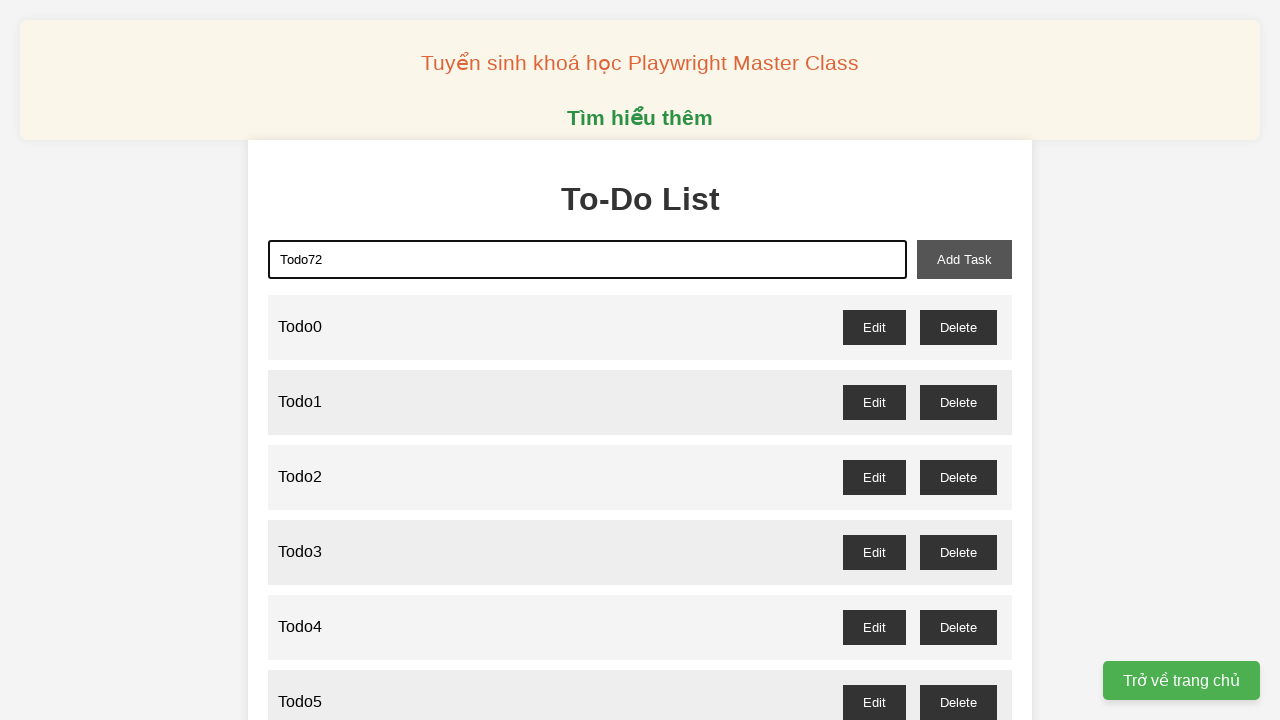

Clicked add task button to create 'Todo72' at (964, 259) on xpath=//button[@id='add-task']
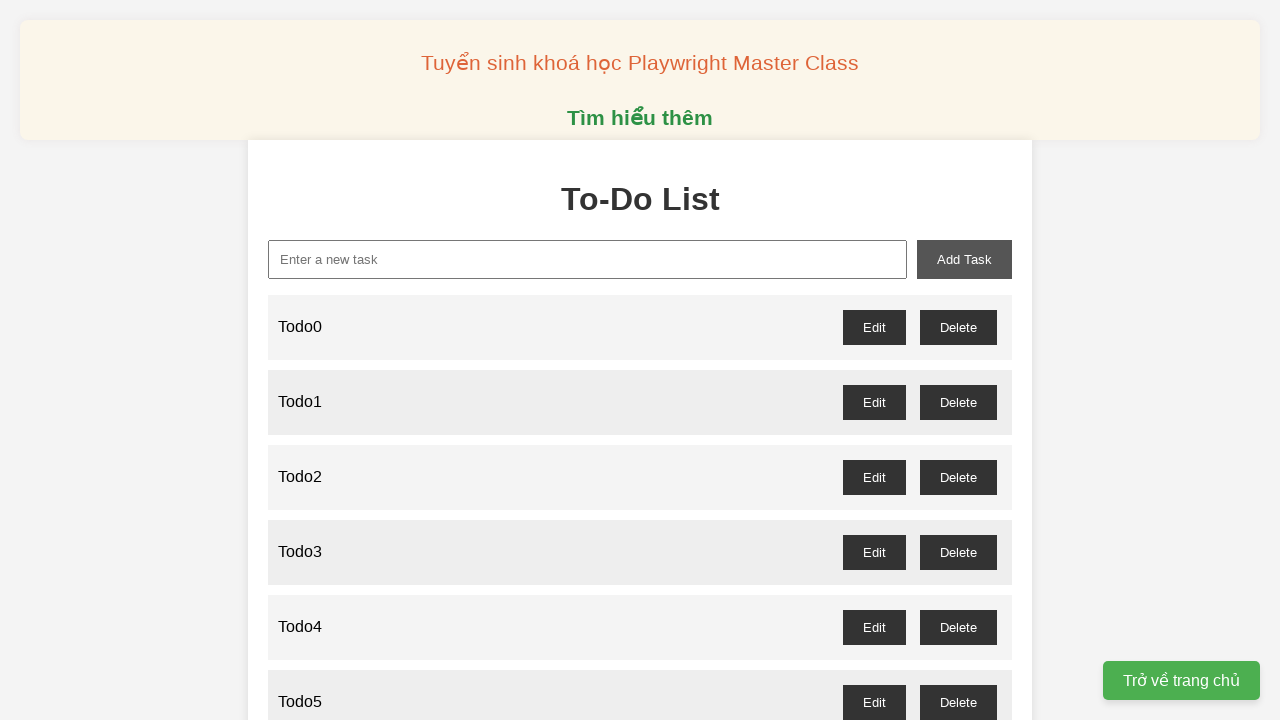

Filled new task input with 'Todo73' on xpath=//input[@id='new-task']
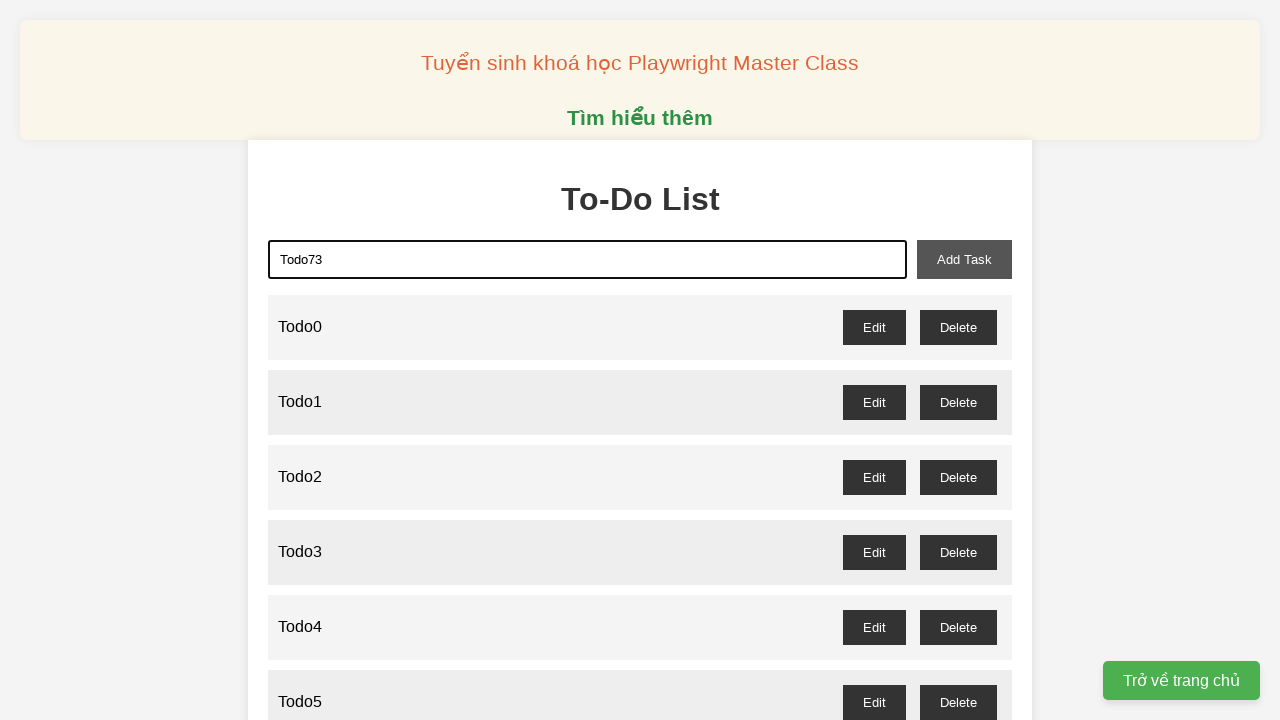

Clicked add task button to create 'Todo73' at (964, 259) on xpath=//button[@id='add-task']
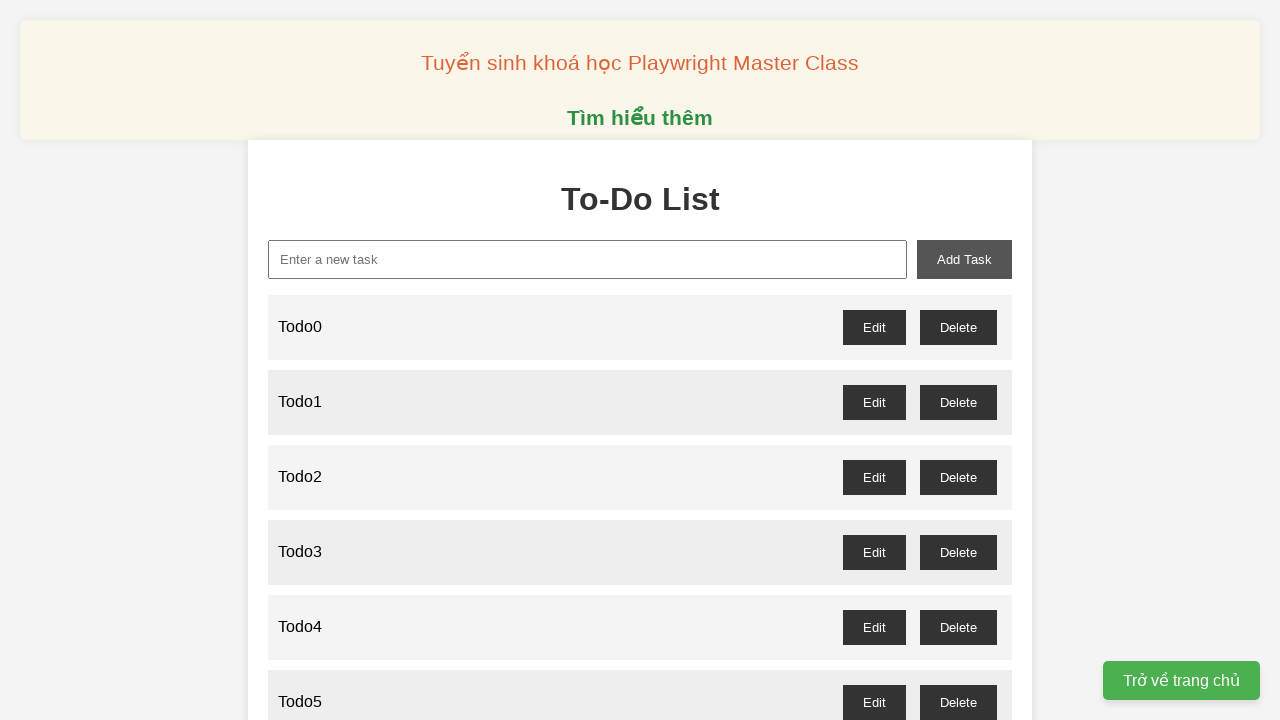

Filled new task input with 'Todo74' on xpath=//input[@id='new-task']
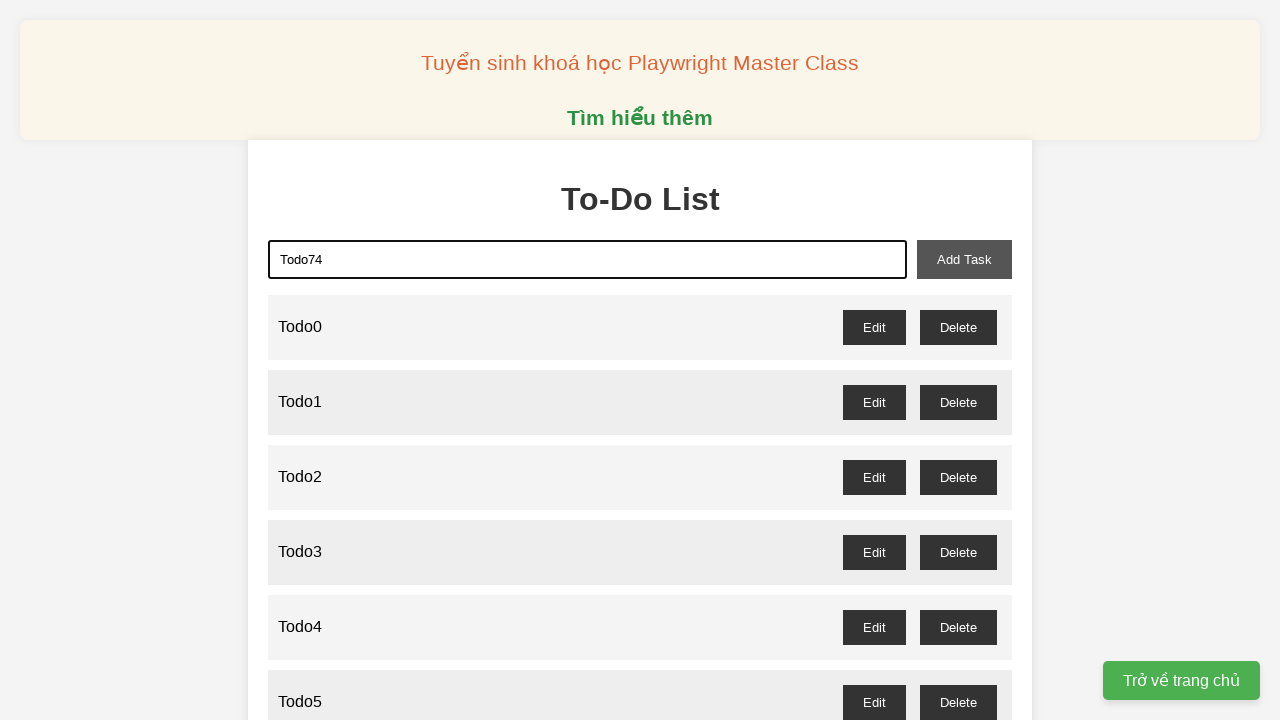

Clicked add task button to create 'Todo74' at (964, 259) on xpath=//button[@id='add-task']
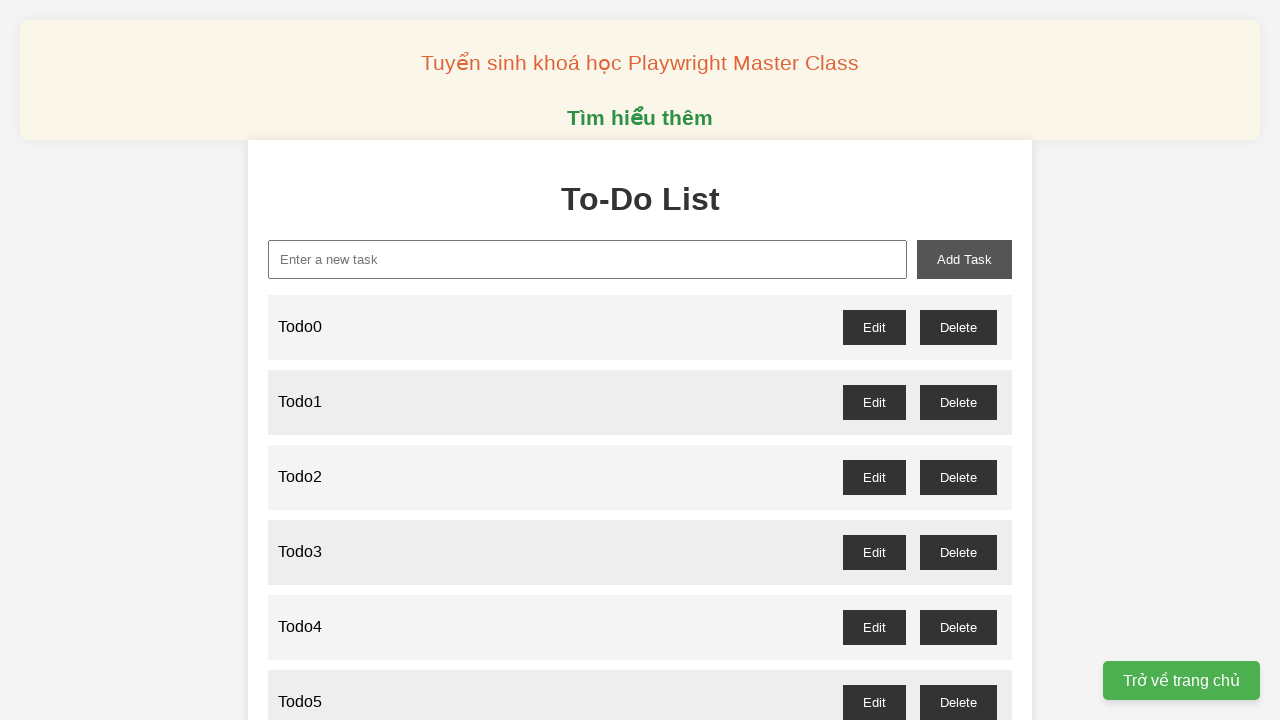

Filled new task input with 'Todo75' on xpath=//input[@id='new-task']
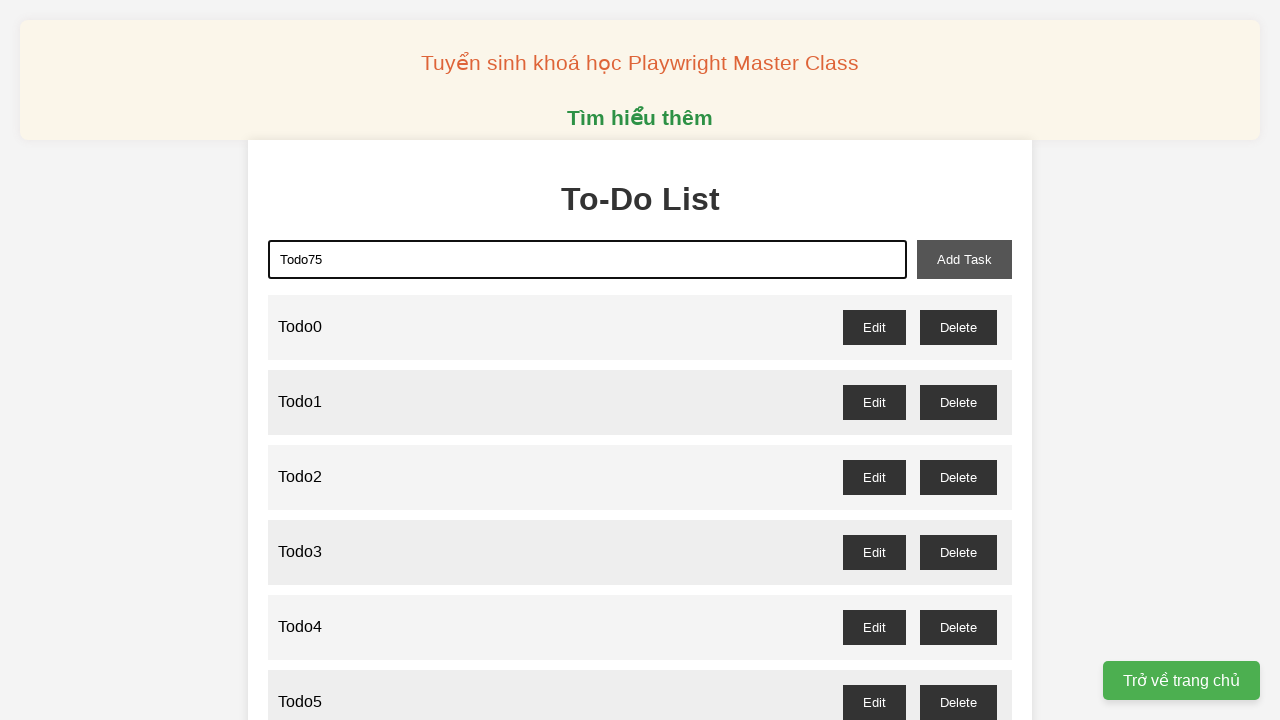

Clicked add task button to create 'Todo75' at (964, 259) on xpath=//button[@id='add-task']
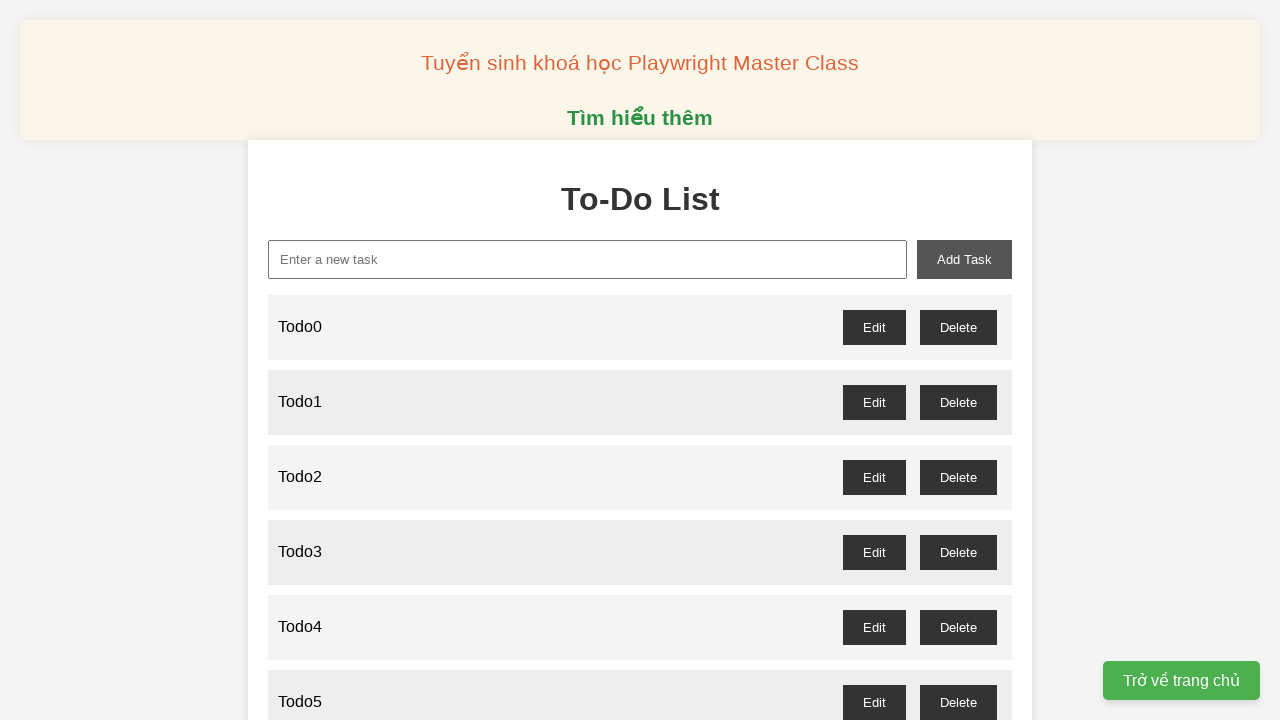

Filled new task input with 'Todo76' on xpath=//input[@id='new-task']
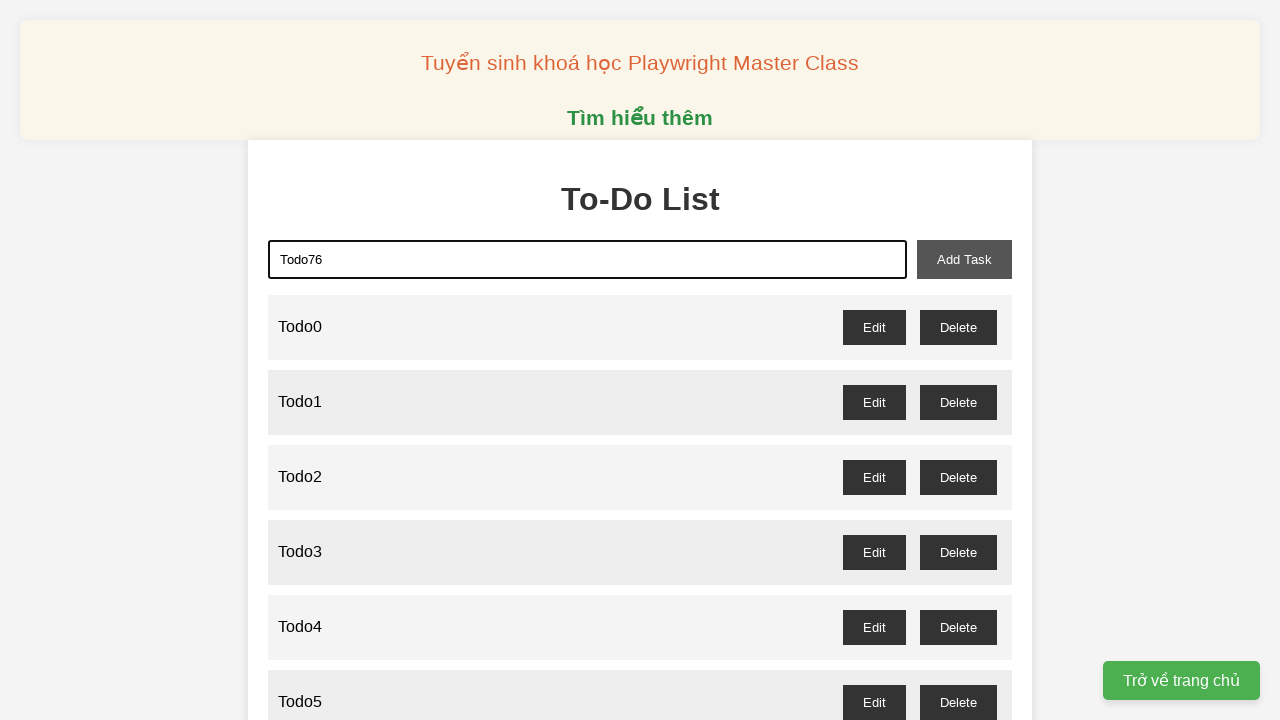

Clicked add task button to create 'Todo76' at (964, 259) on xpath=//button[@id='add-task']
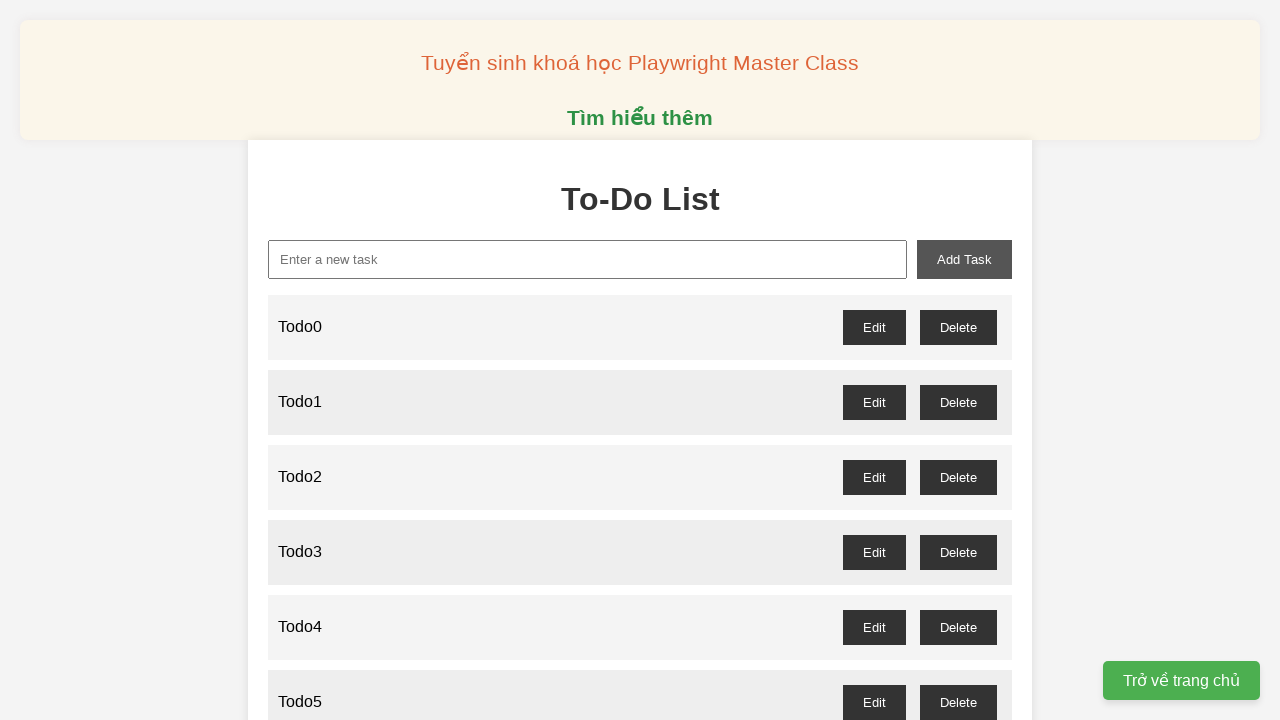

Filled new task input with 'Todo77' on xpath=//input[@id='new-task']
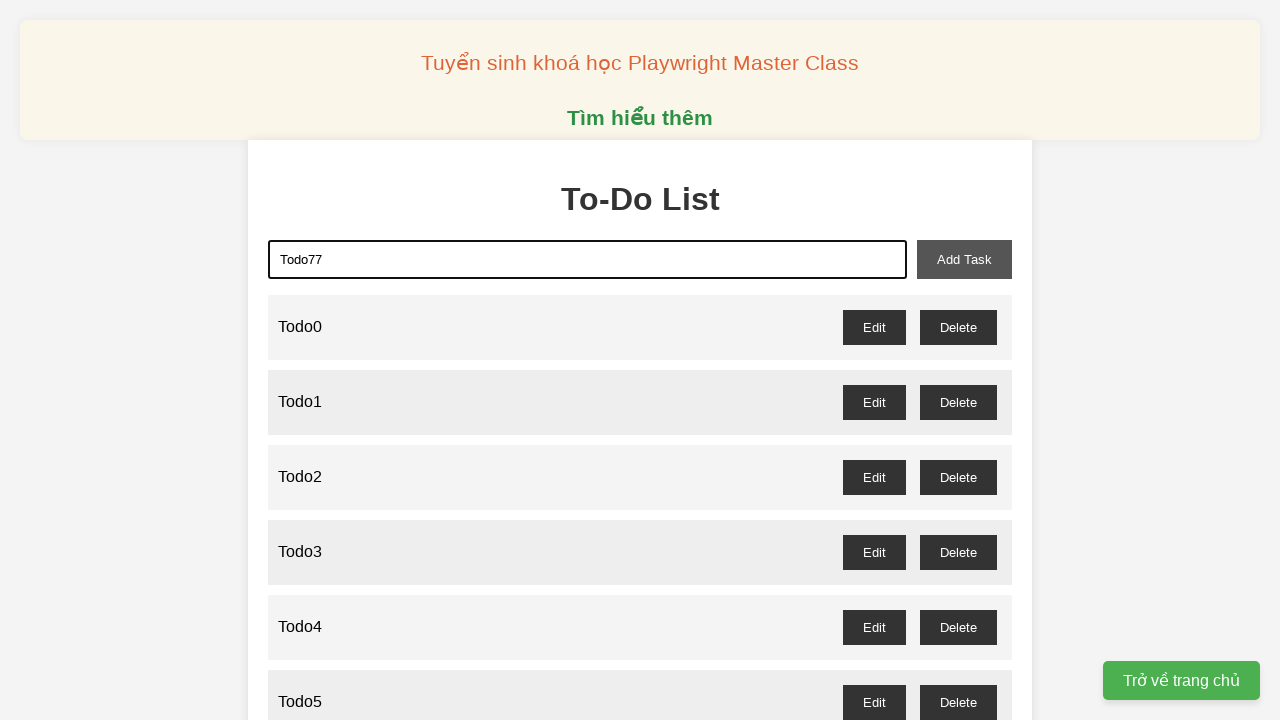

Clicked add task button to create 'Todo77' at (964, 259) on xpath=//button[@id='add-task']
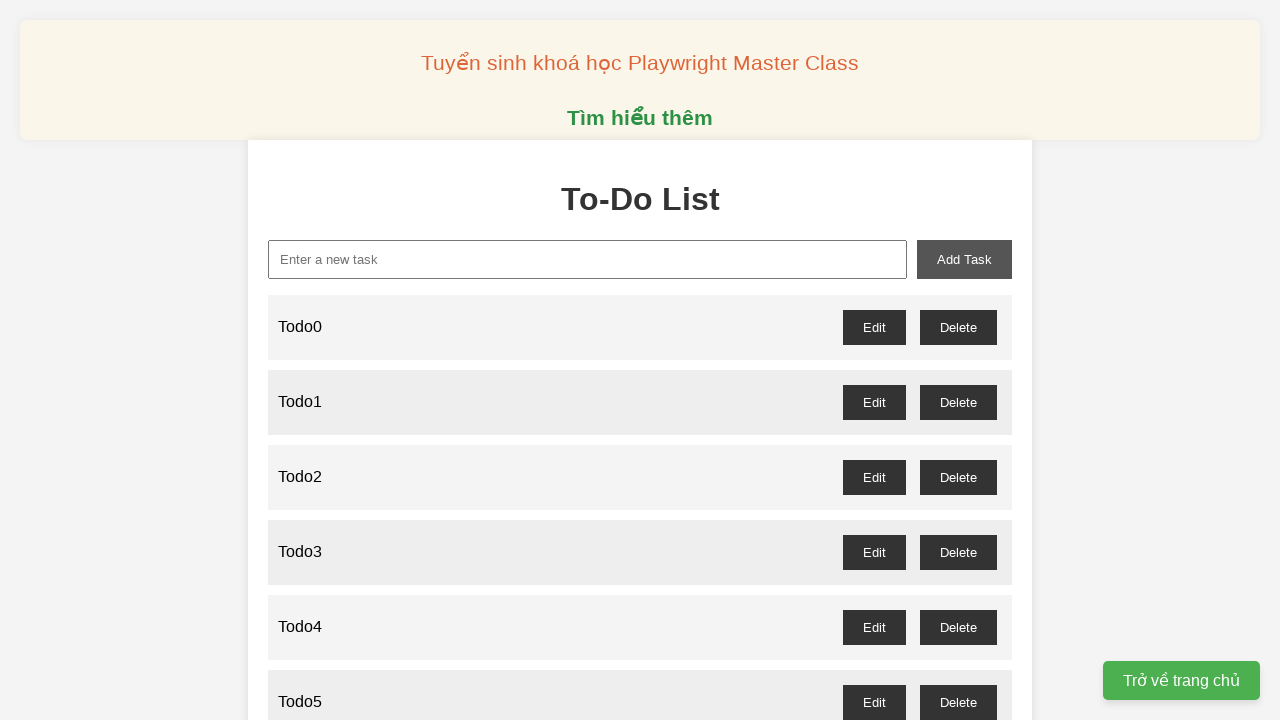

Filled new task input with 'Todo78' on xpath=//input[@id='new-task']
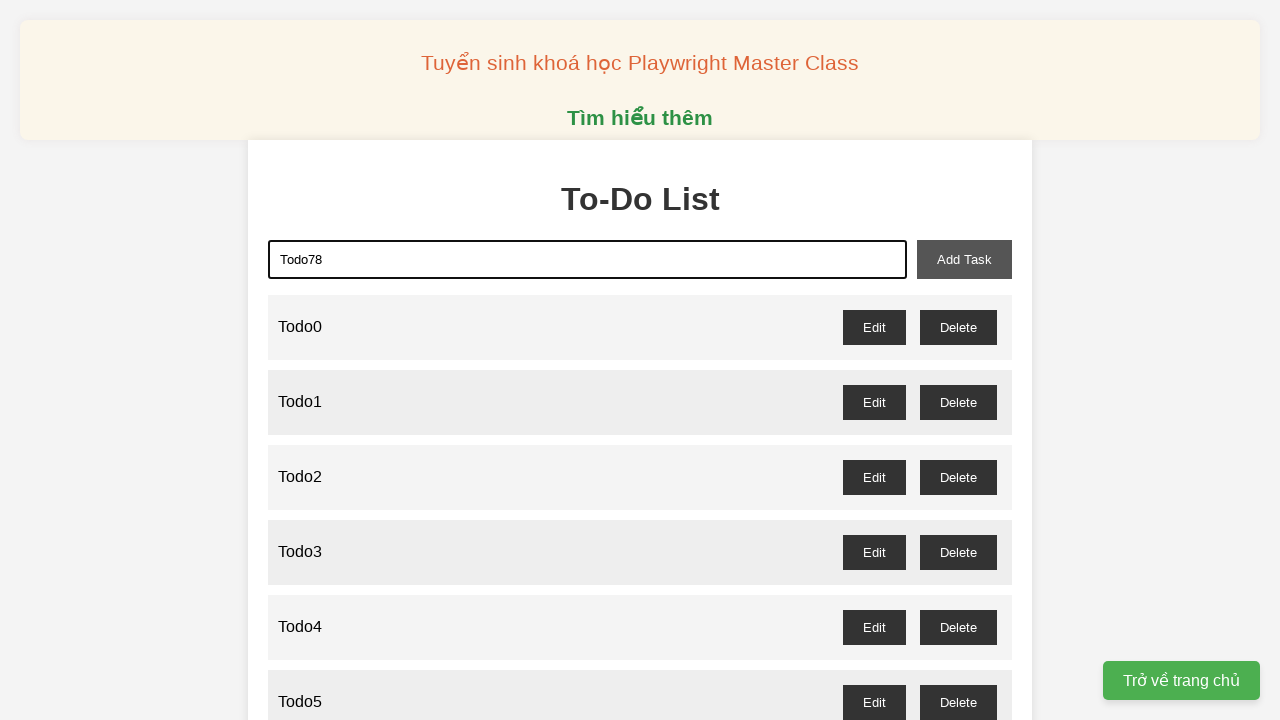

Clicked add task button to create 'Todo78' at (964, 259) on xpath=//button[@id='add-task']
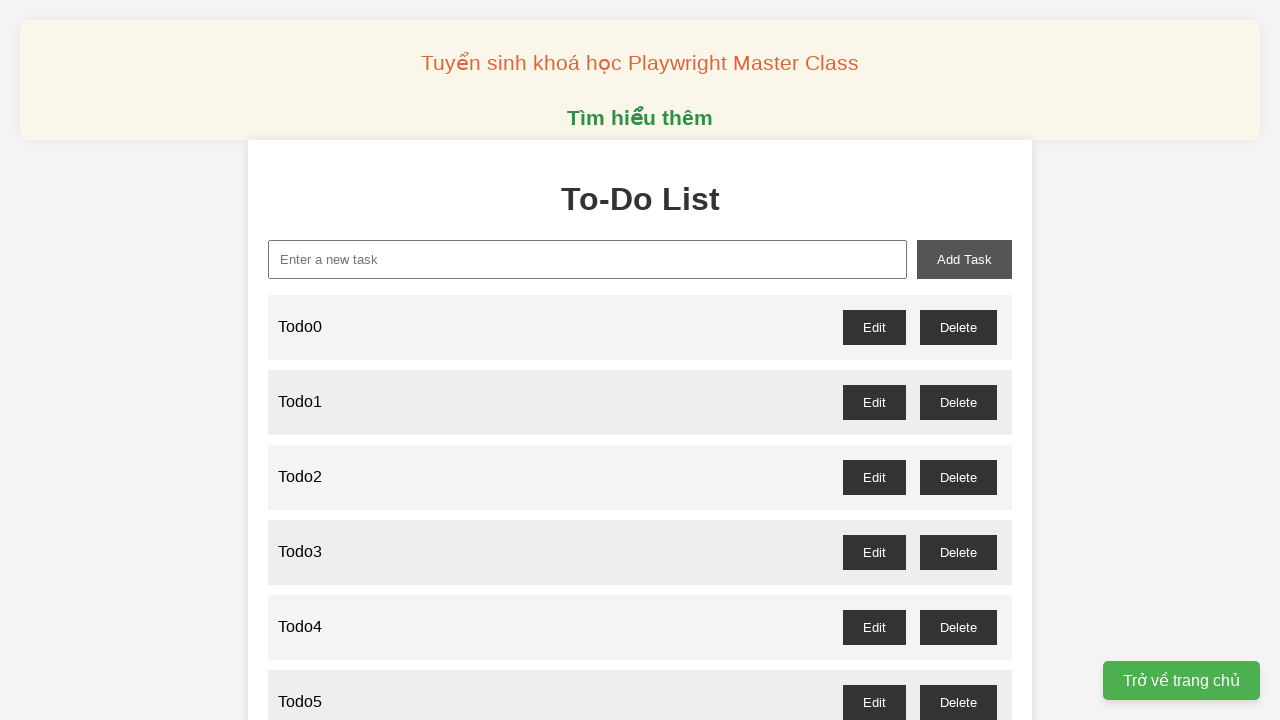

Filled new task input with 'Todo79' on xpath=//input[@id='new-task']
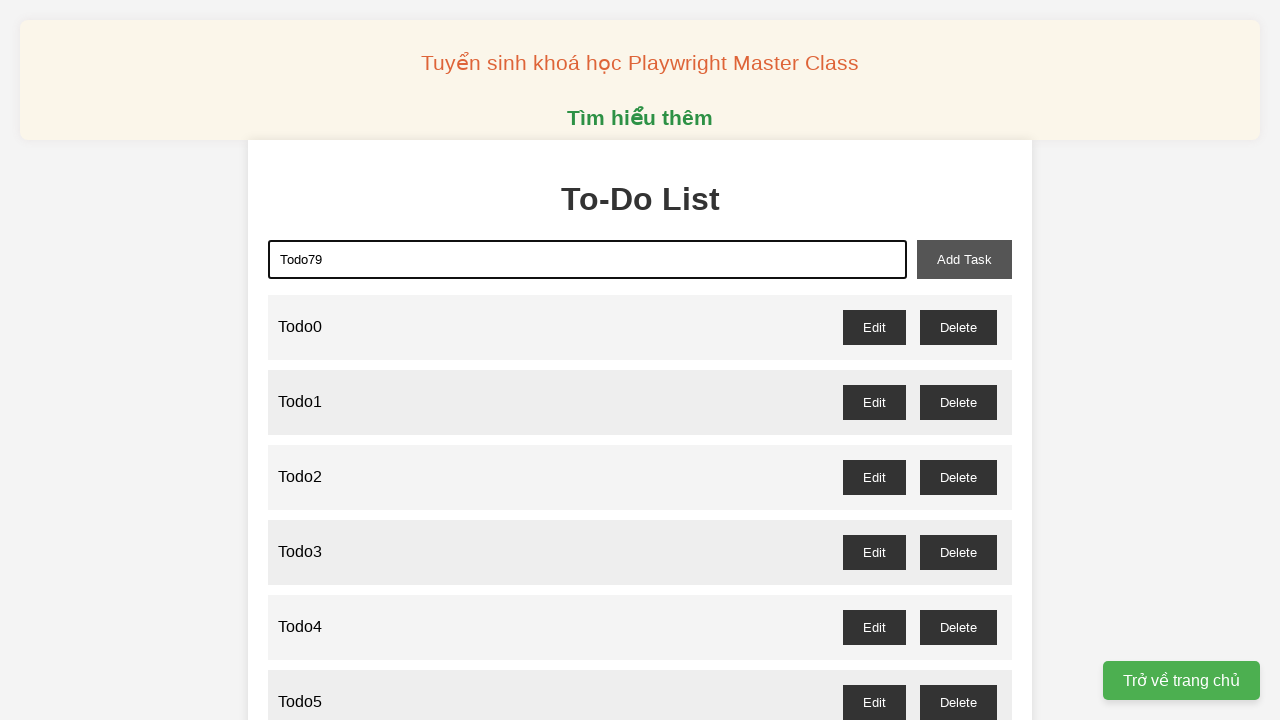

Clicked add task button to create 'Todo79' at (964, 259) on xpath=//button[@id='add-task']
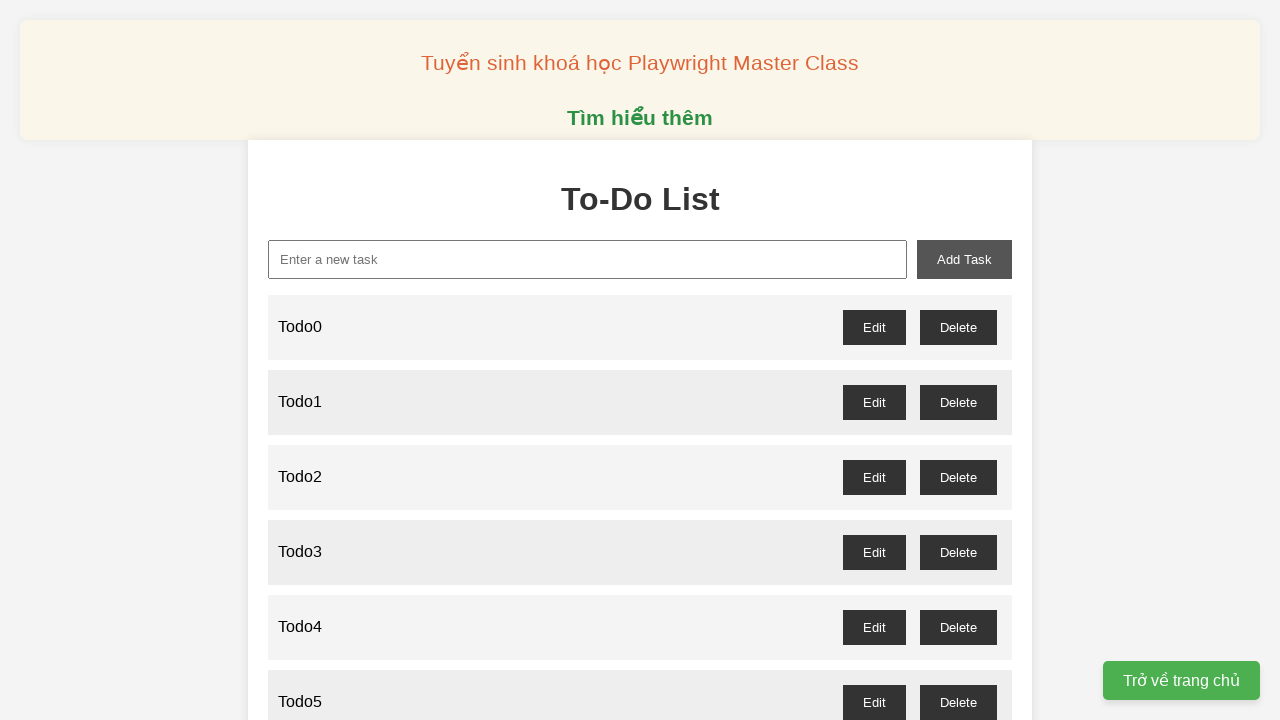

Filled new task input with 'Todo80' on xpath=//input[@id='new-task']
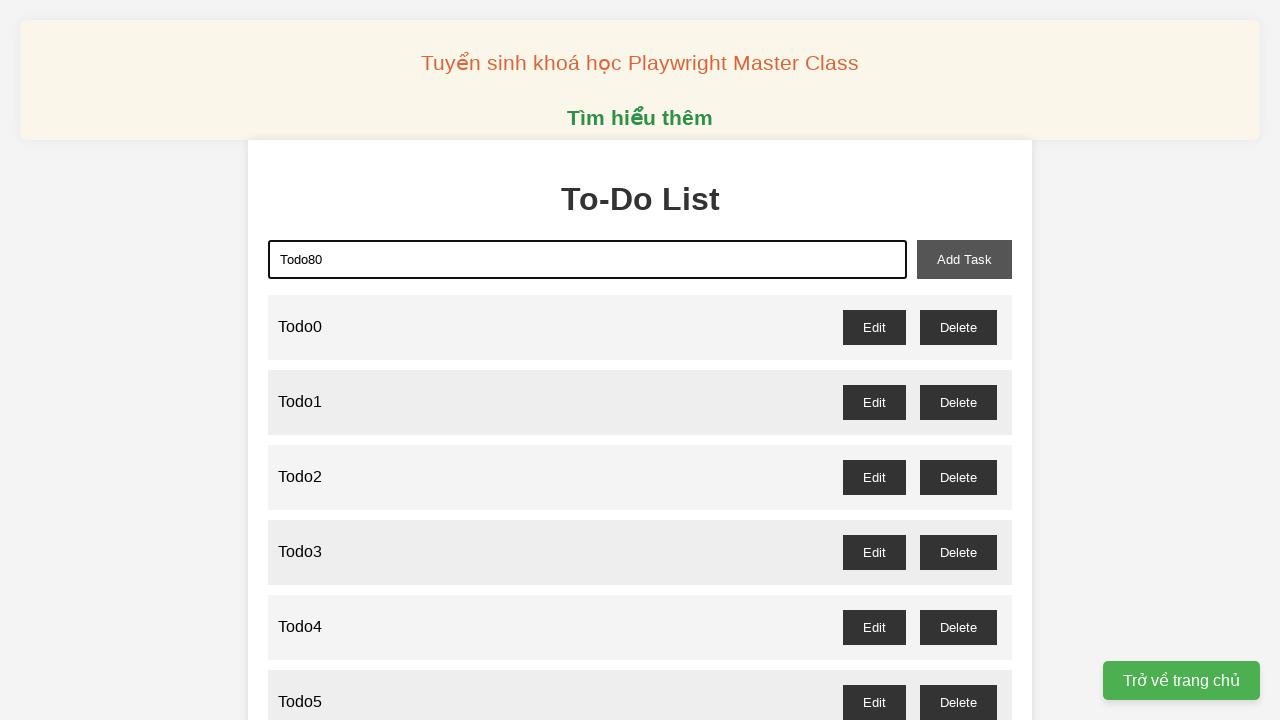

Clicked add task button to create 'Todo80' at (964, 259) on xpath=//button[@id='add-task']
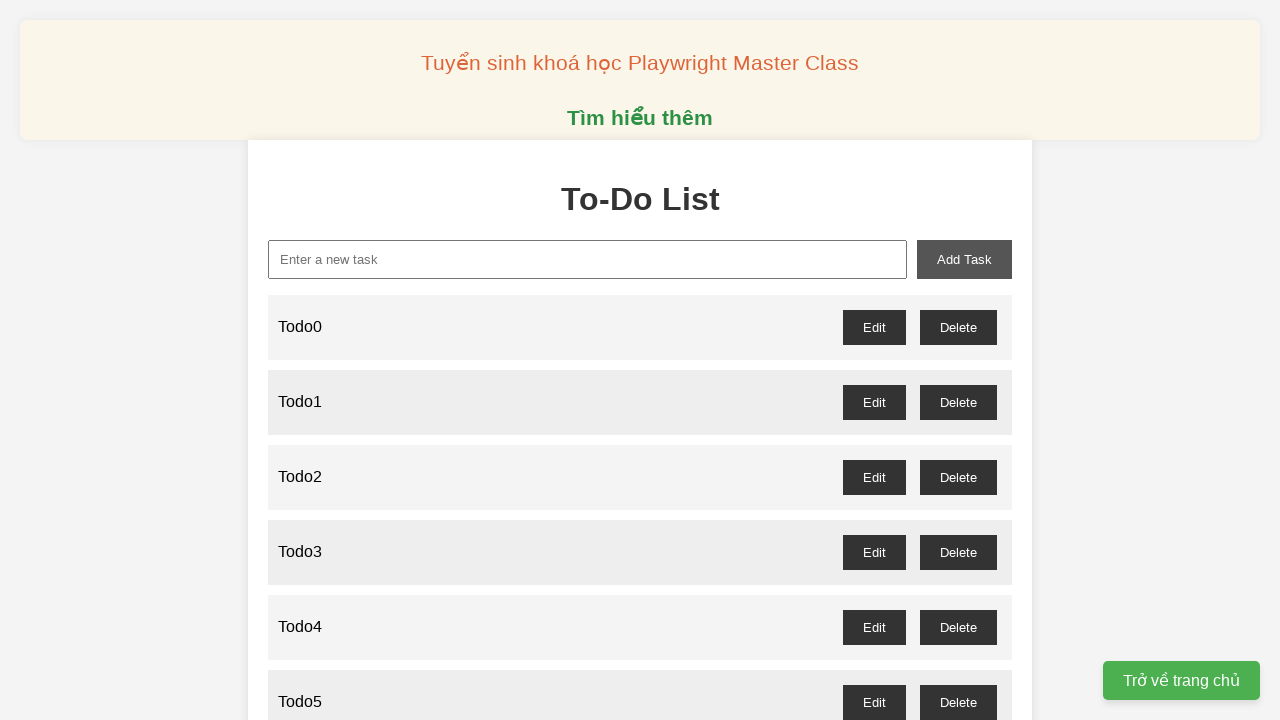

Filled new task input with 'Todo81' on xpath=//input[@id='new-task']
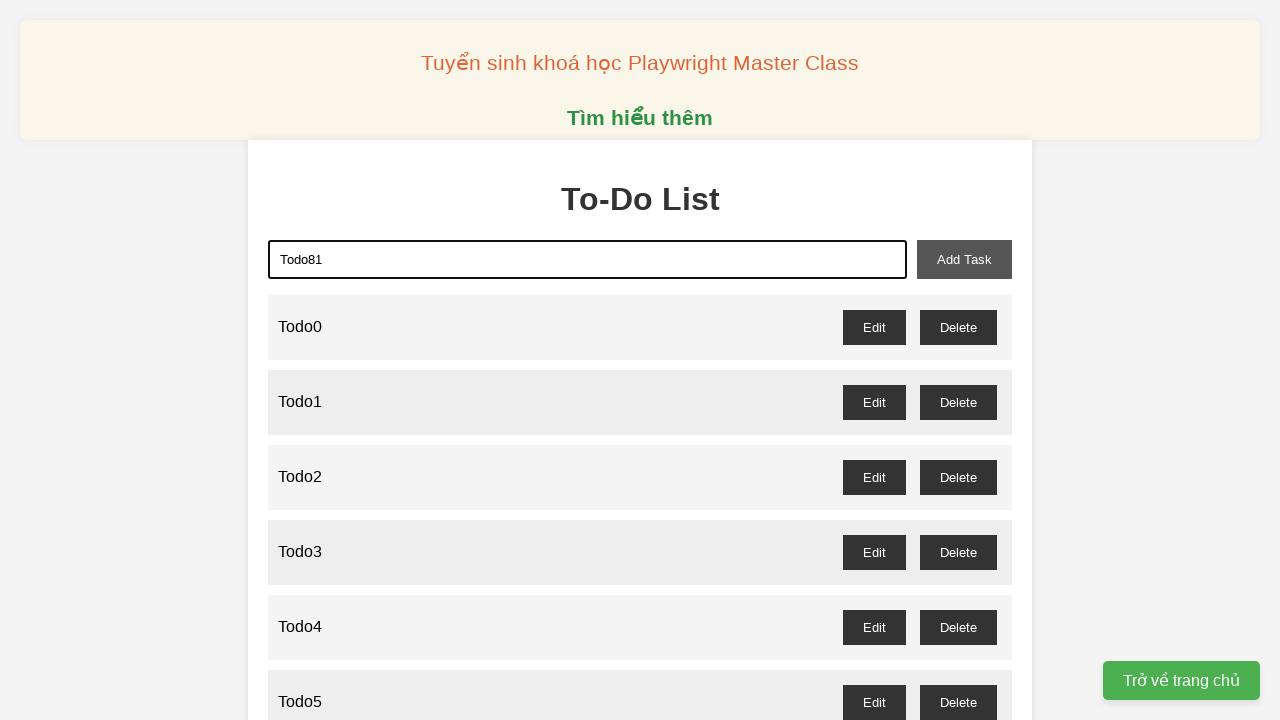

Clicked add task button to create 'Todo81' at (964, 259) on xpath=//button[@id='add-task']
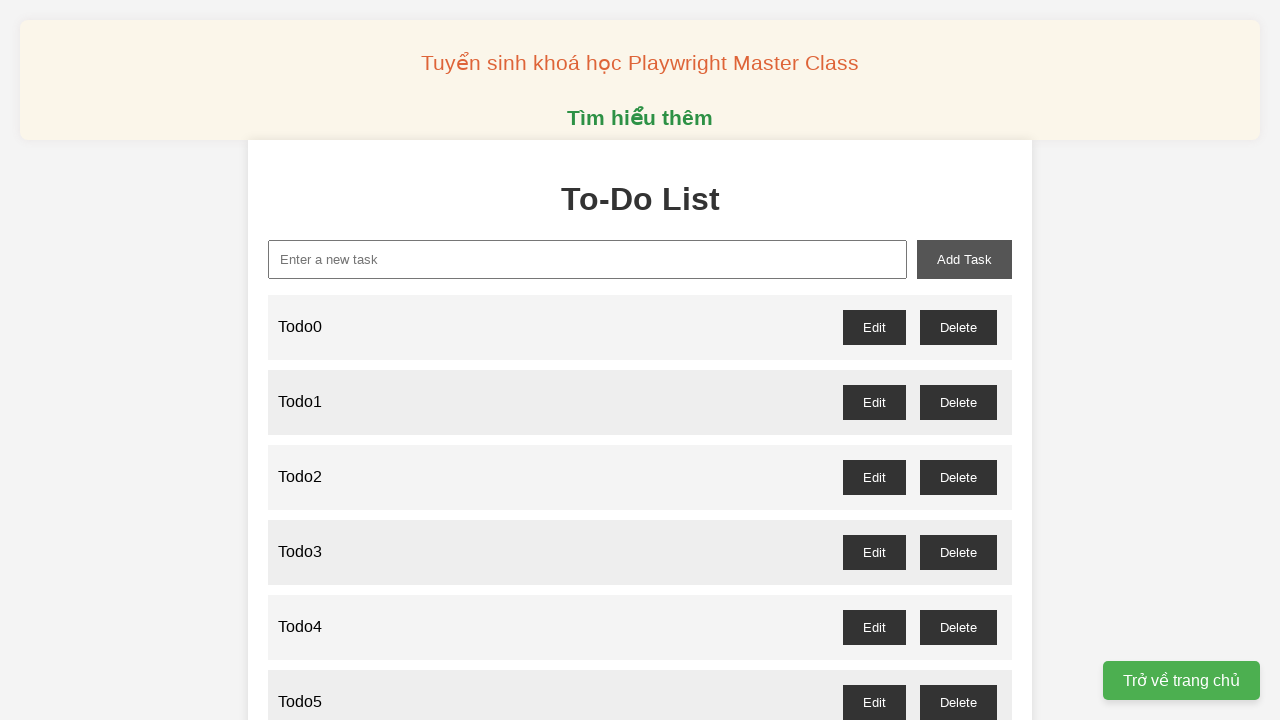

Filled new task input with 'Todo82' on xpath=//input[@id='new-task']
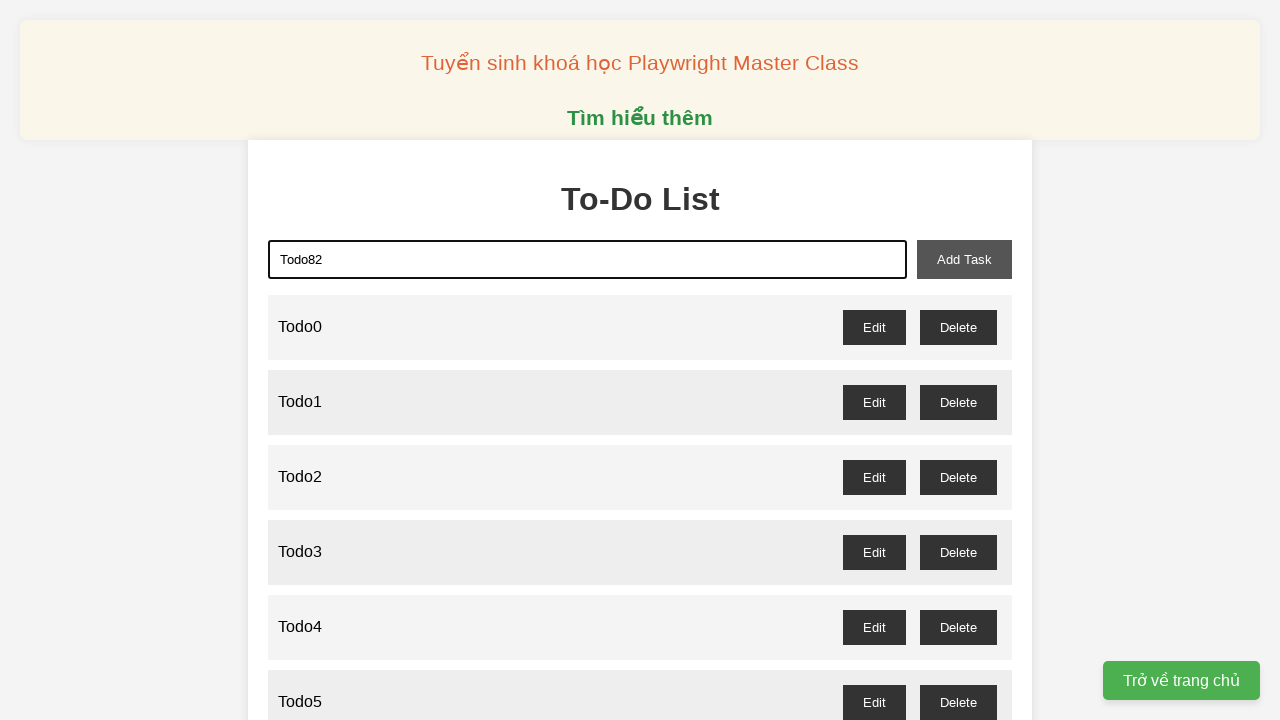

Clicked add task button to create 'Todo82' at (964, 259) on xpath=//button[@id='add-task']
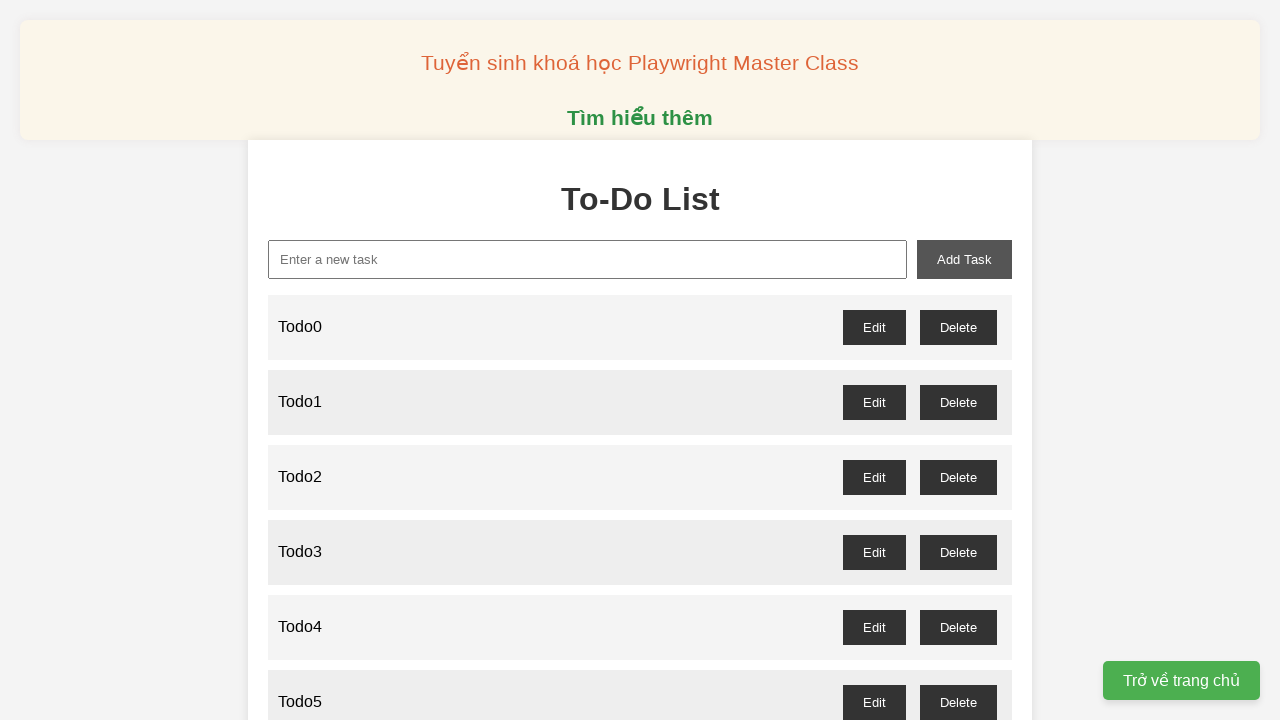

Filled new task input with 'Todo83' on xpath=//input[@id='new-task']
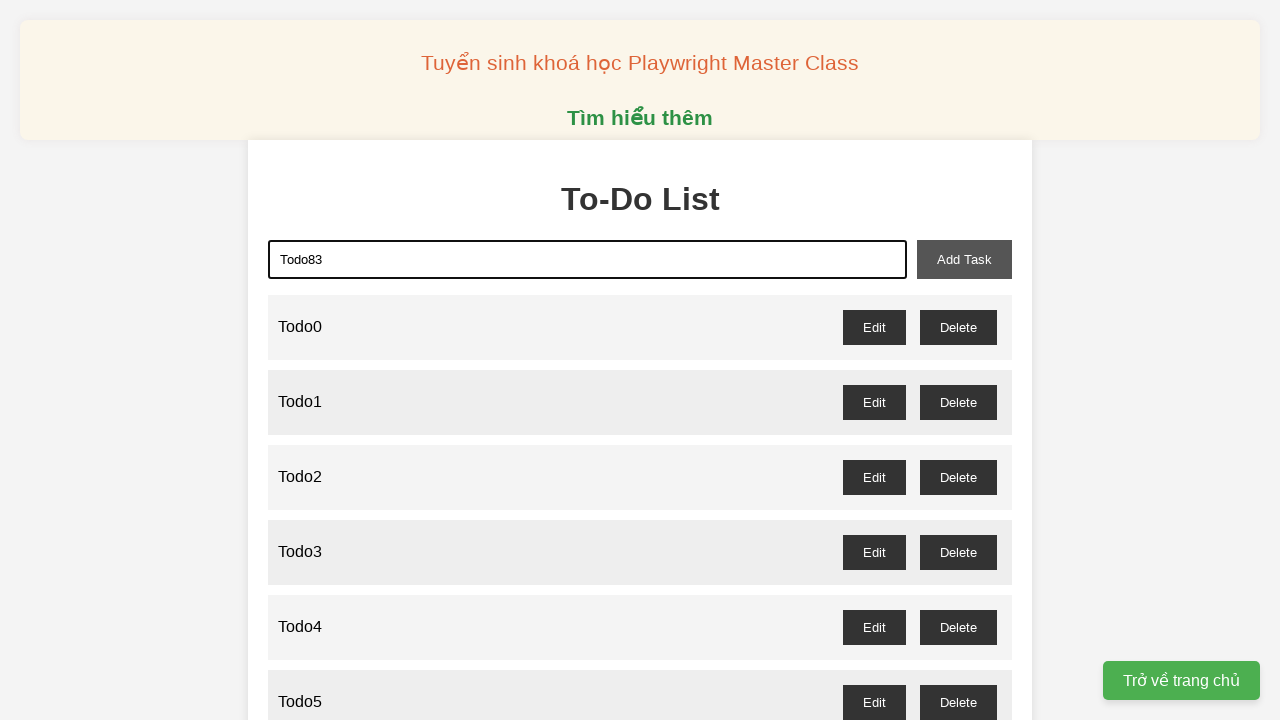

Clicked add task button to create 'Todo83' at (964, 259) on xpath=//button[@id='add-task']
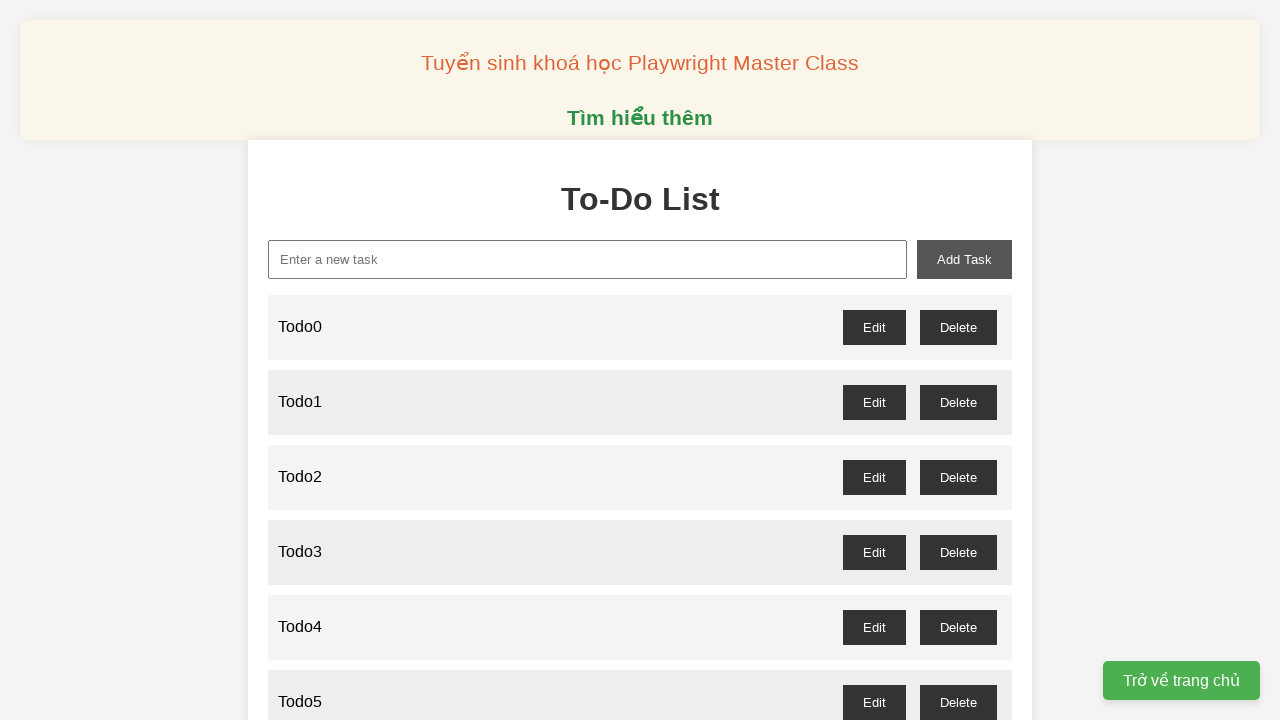

Filled new task input with 'Todo84' on xpath=//input[@id='new-task']
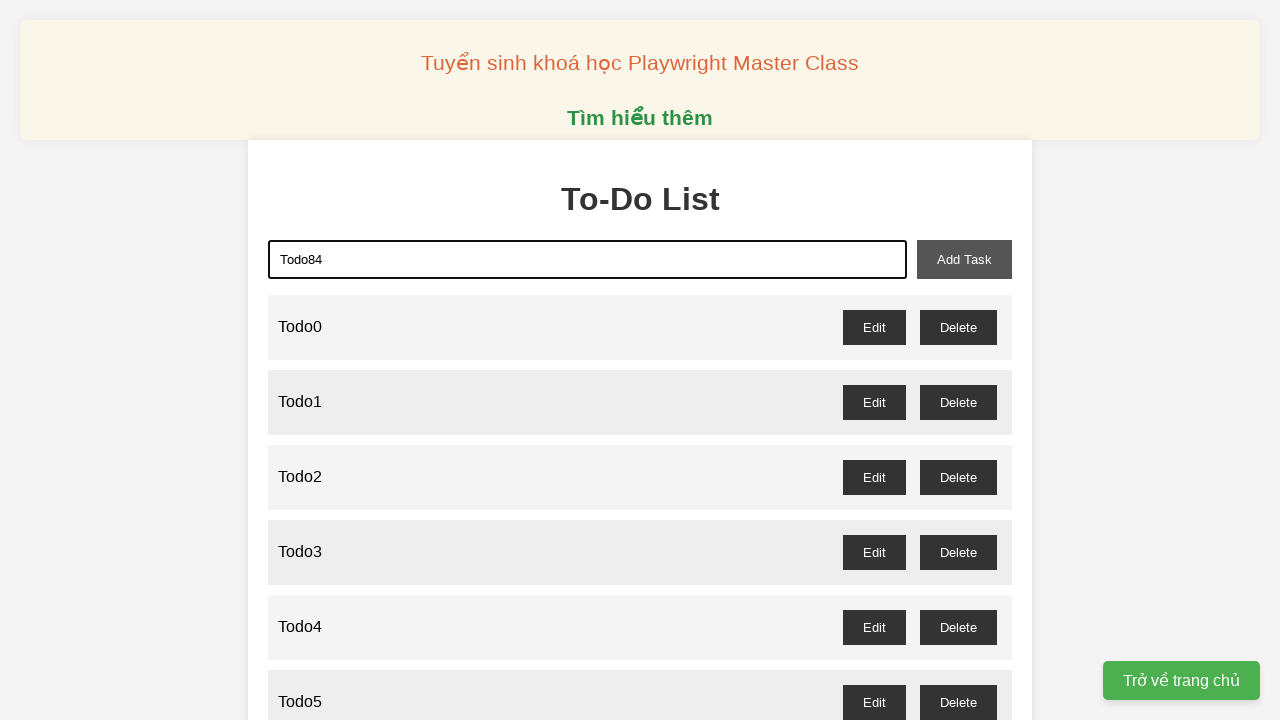

Clicked add task button to create 'Todo84' at (964, 259) on xpath=//button[@id='add-task']
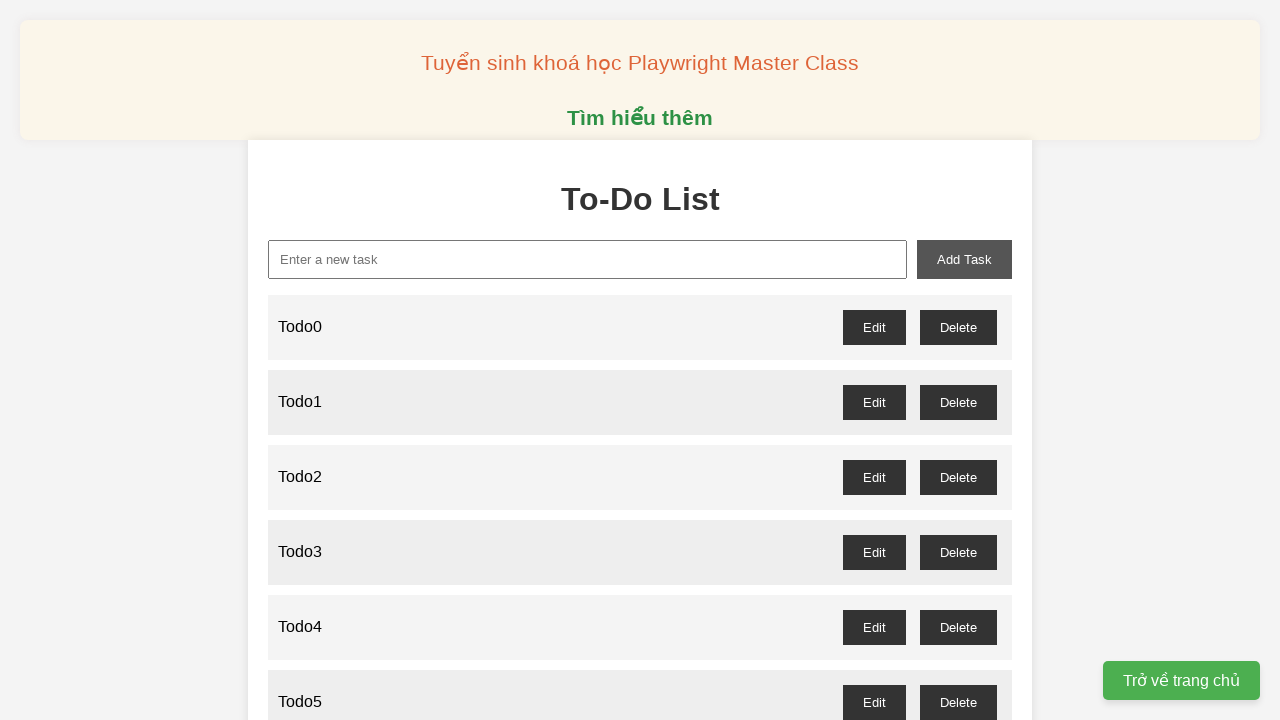

Filled new task input with 'Todo85' on xpath=//input[@id='new-task']
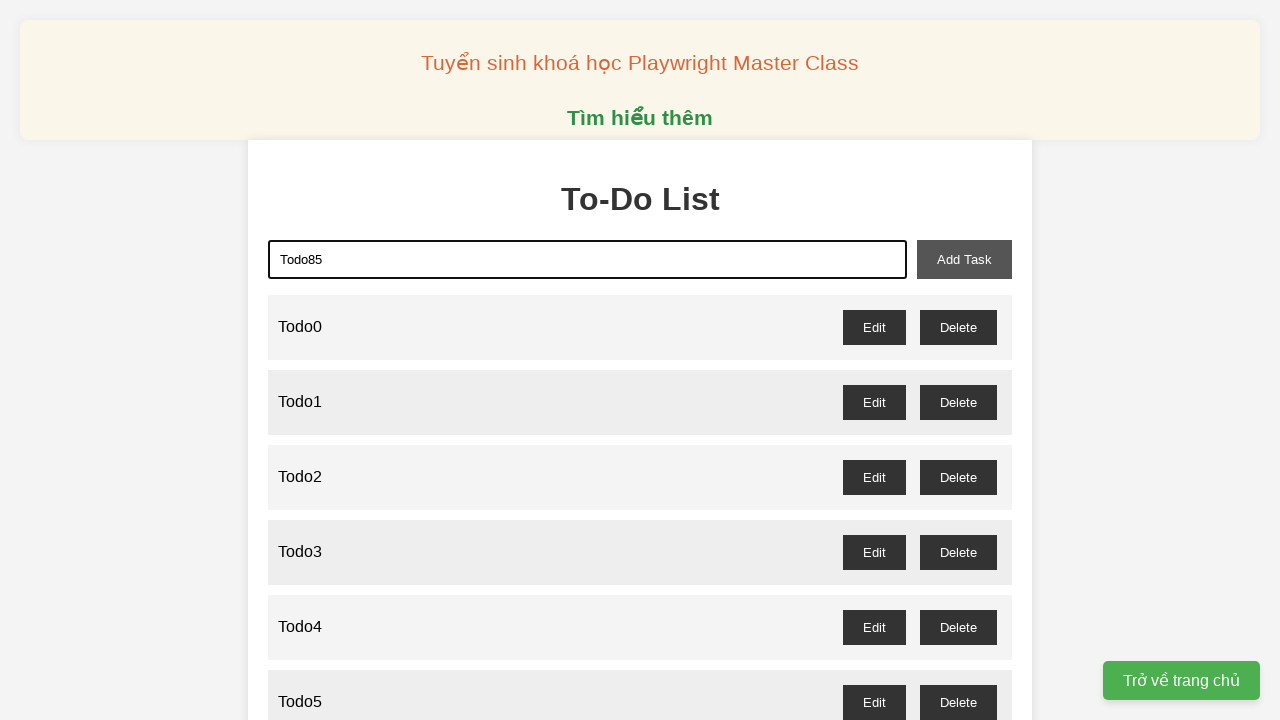

Clicked add task button to create 'Todo85' at (964, 259) on xpath=//button[@id='add-task']
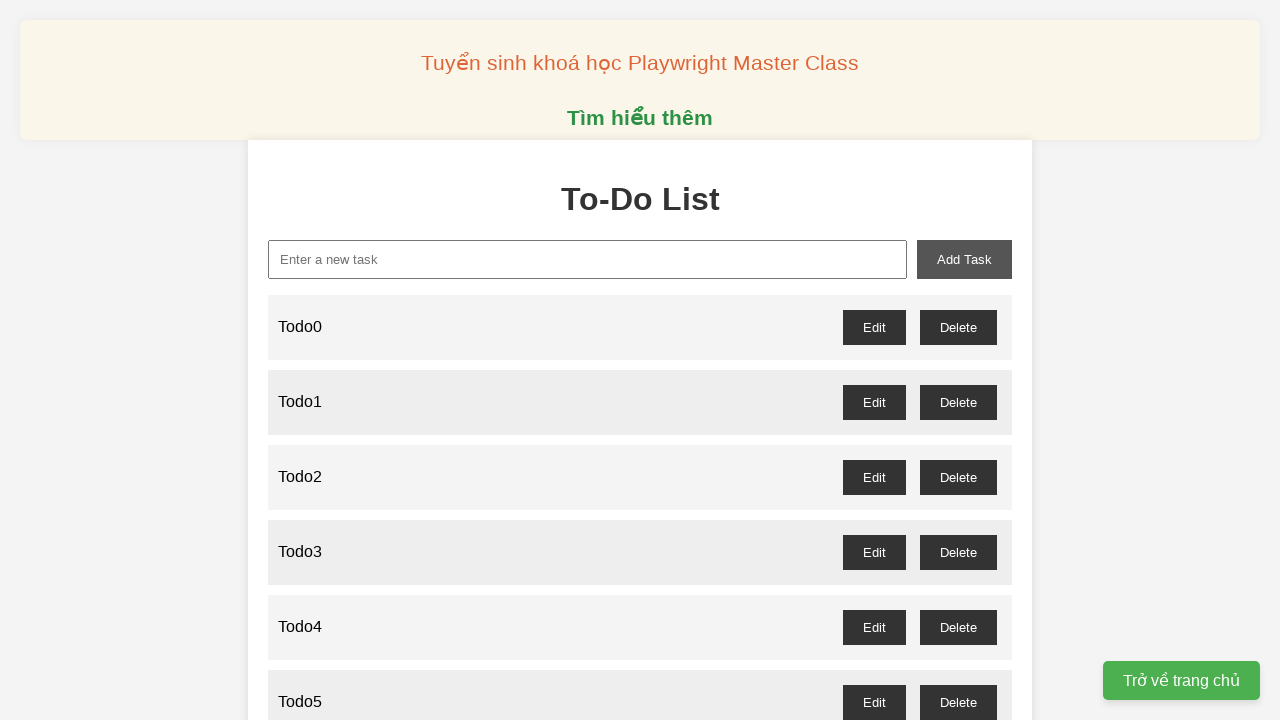

Filled new task input with 'Todo86' on xpath=//input[@id='new-task']
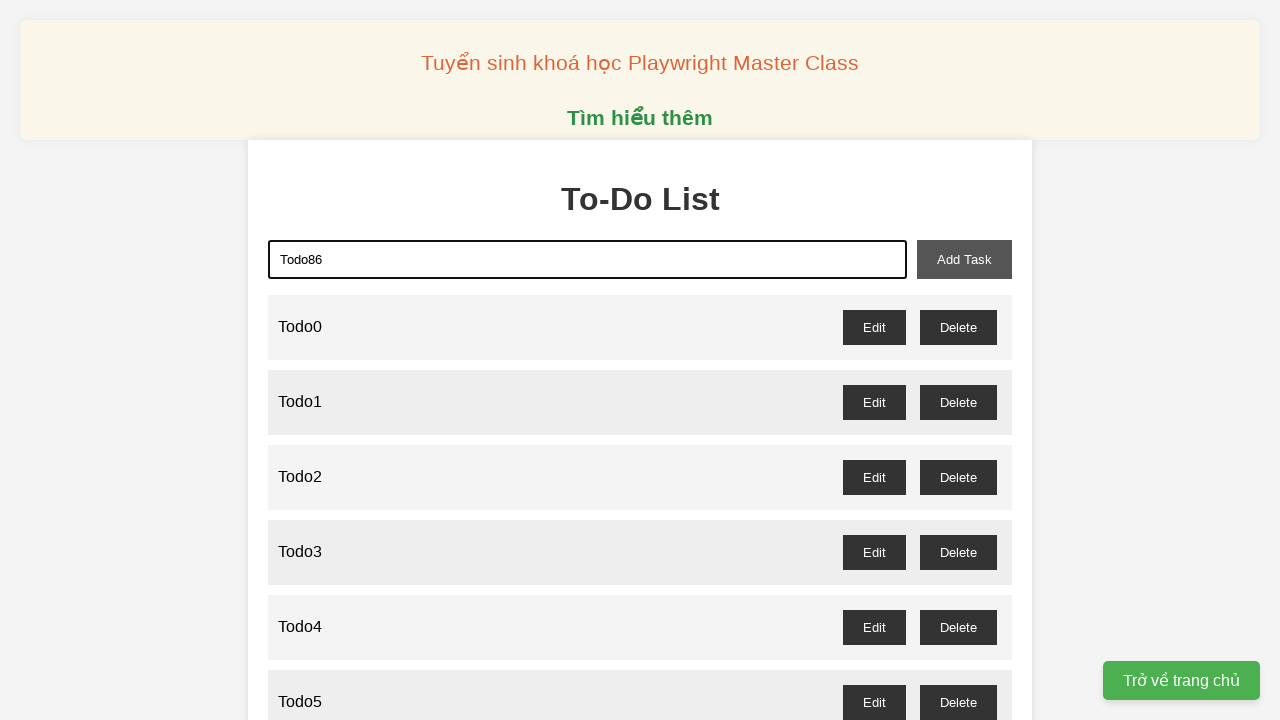

Clicked add task button to create 'Todo86' at (964, 259) on xpath=//button[@id='add-task']
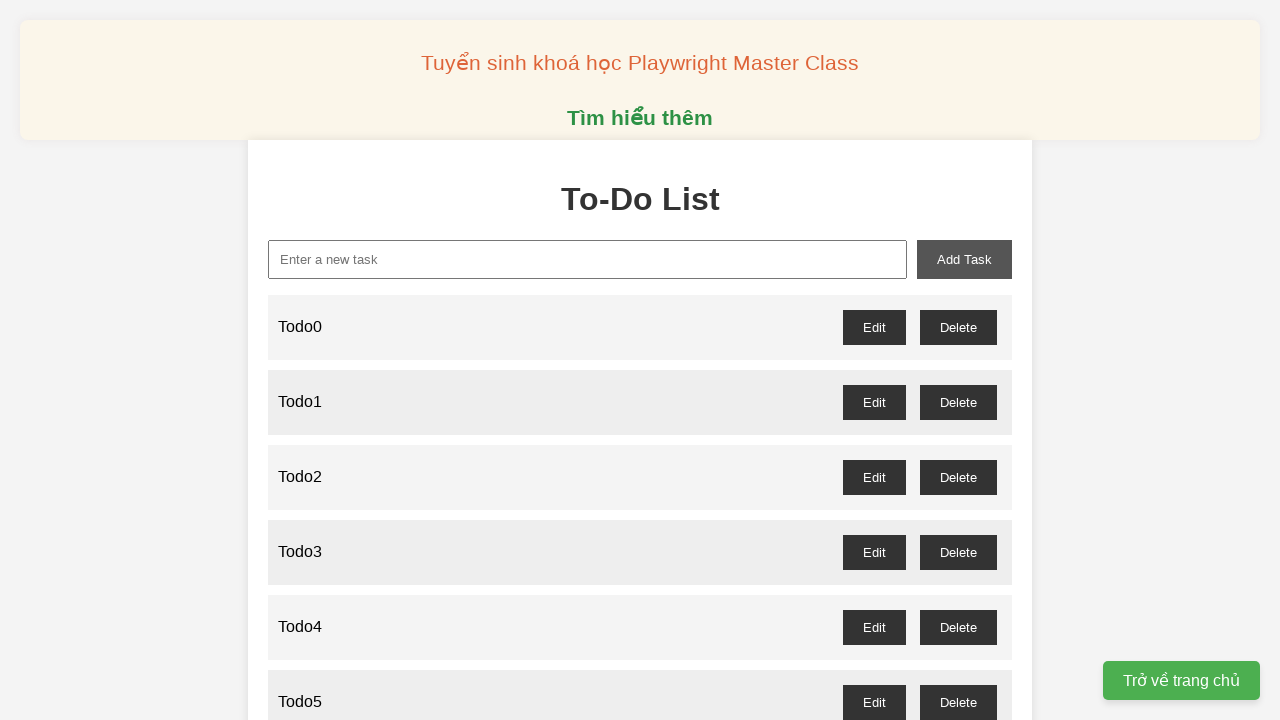

Filled new task input with 'Todo87' on xpath=//input[@id='new-task']
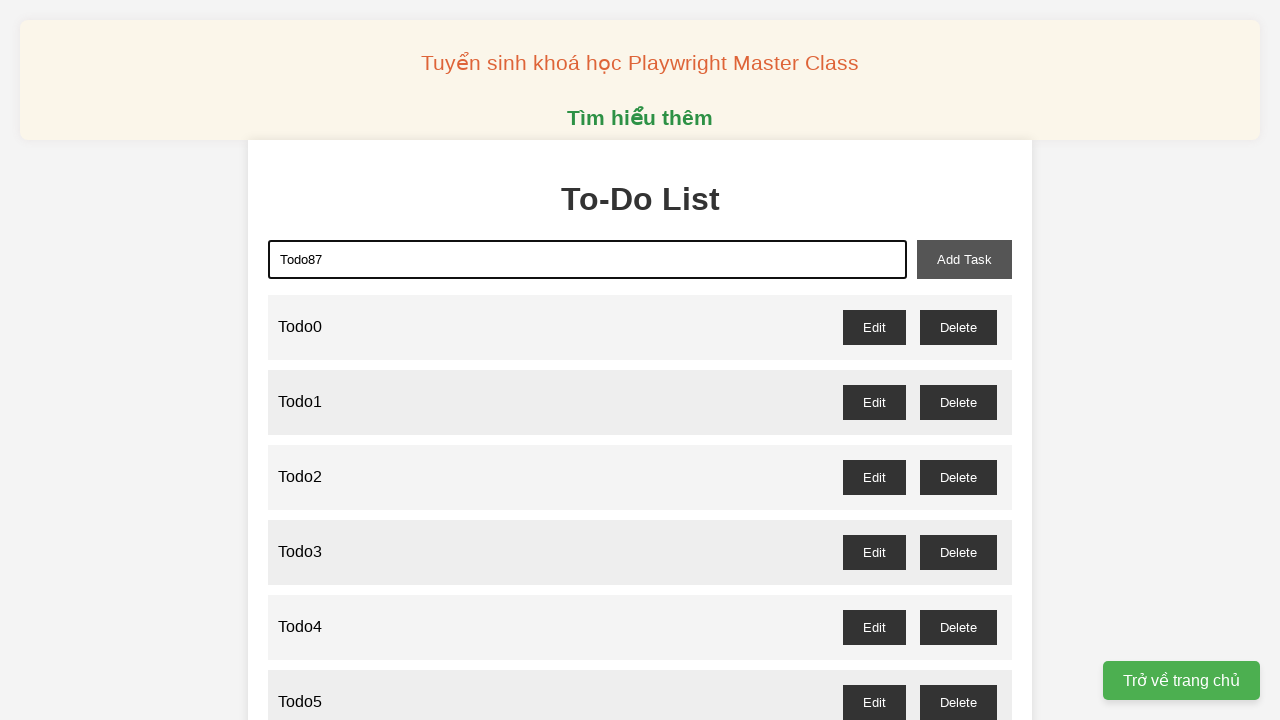

Clicked add task button to create 'Todo87' at (964, 259) on xpath=//button[@id='add-task']
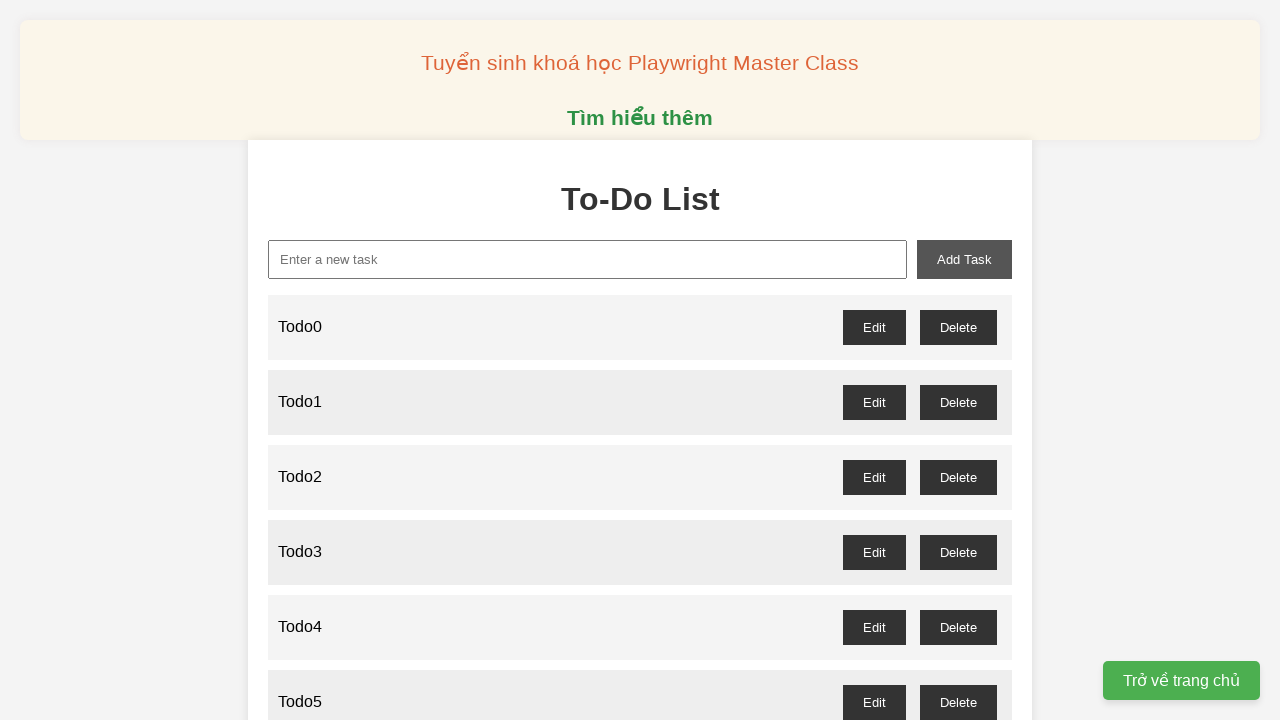

Filled new task input with 'Todo88' on xpath=//input[@id='new-task']
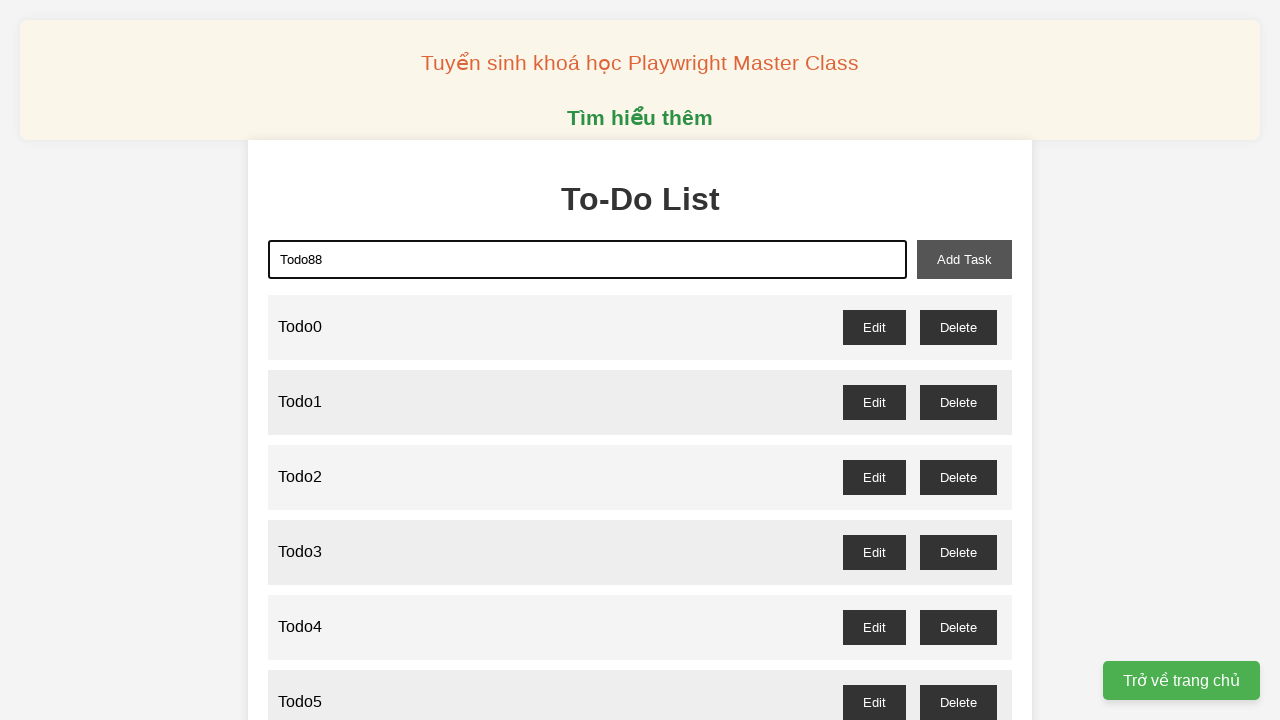

Clicked add task button to create 'Todo88' at (964, 259) on xpath=//button[@id='add-task']
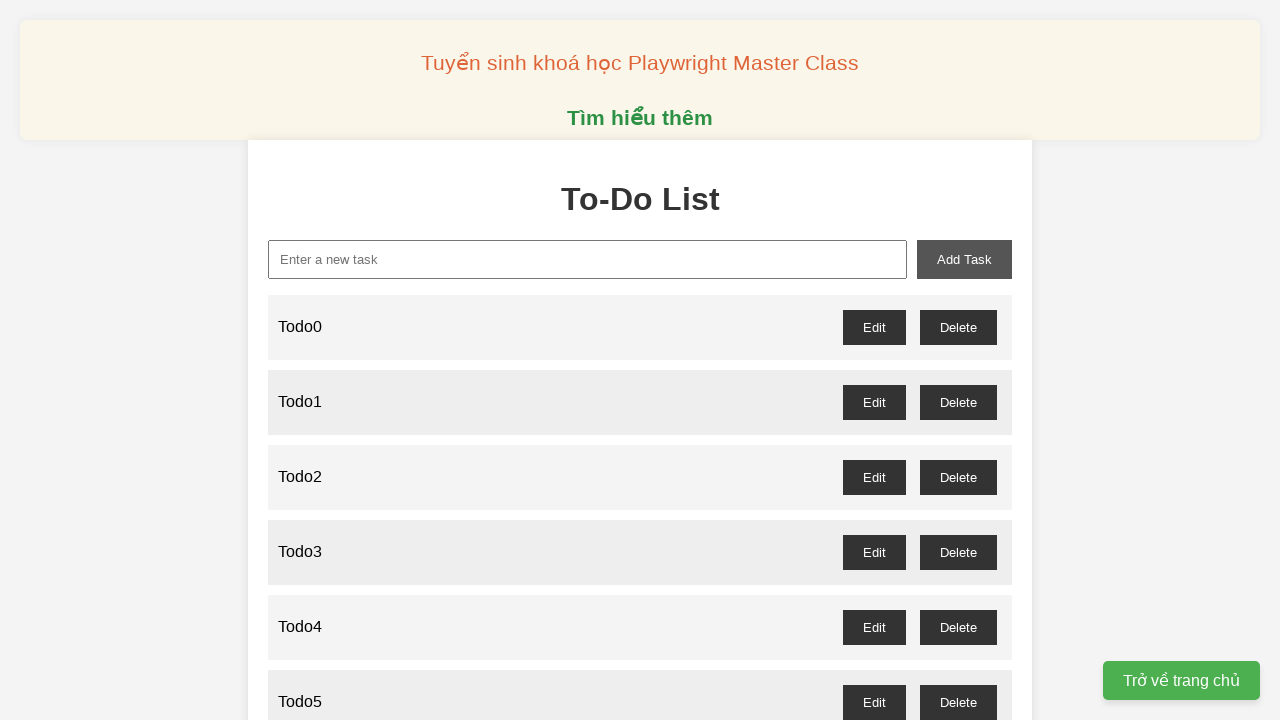

Filled new task input with 'Todo89' on xpath=//input[@id='new-task']
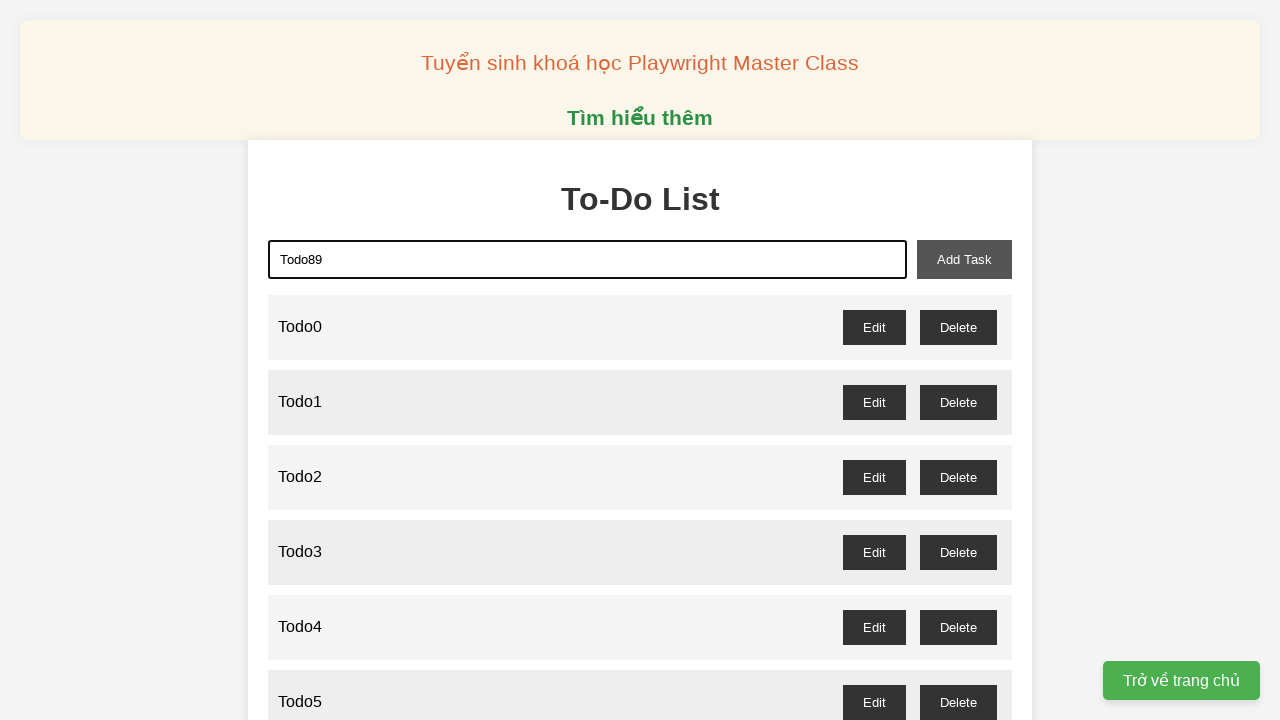

Clicked add task button to create 'Todo89' at (964, 259) on xpath=//button[@id='add-task']
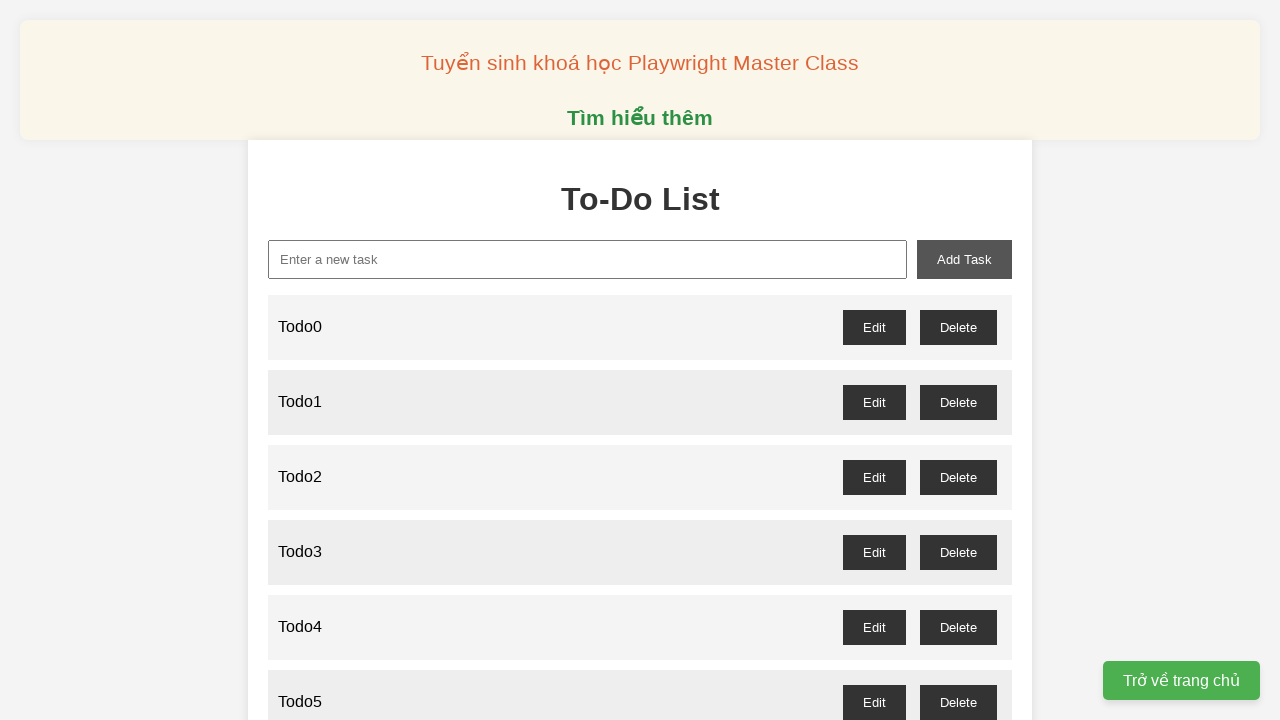

Filled new task input with 'Todo90' on xpath=//input[@id='new-task']
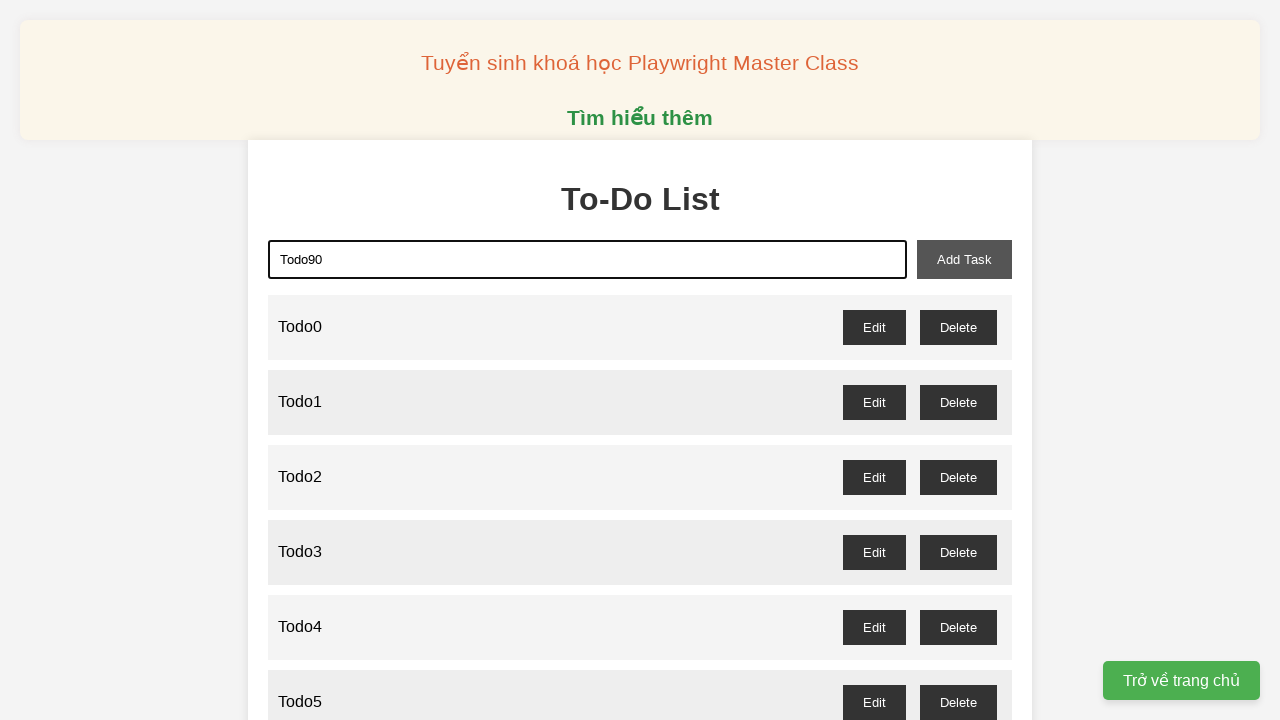

Clicked add task button to create 'Todo90' at (964, 259) on xpath=//button[@id='add-task']
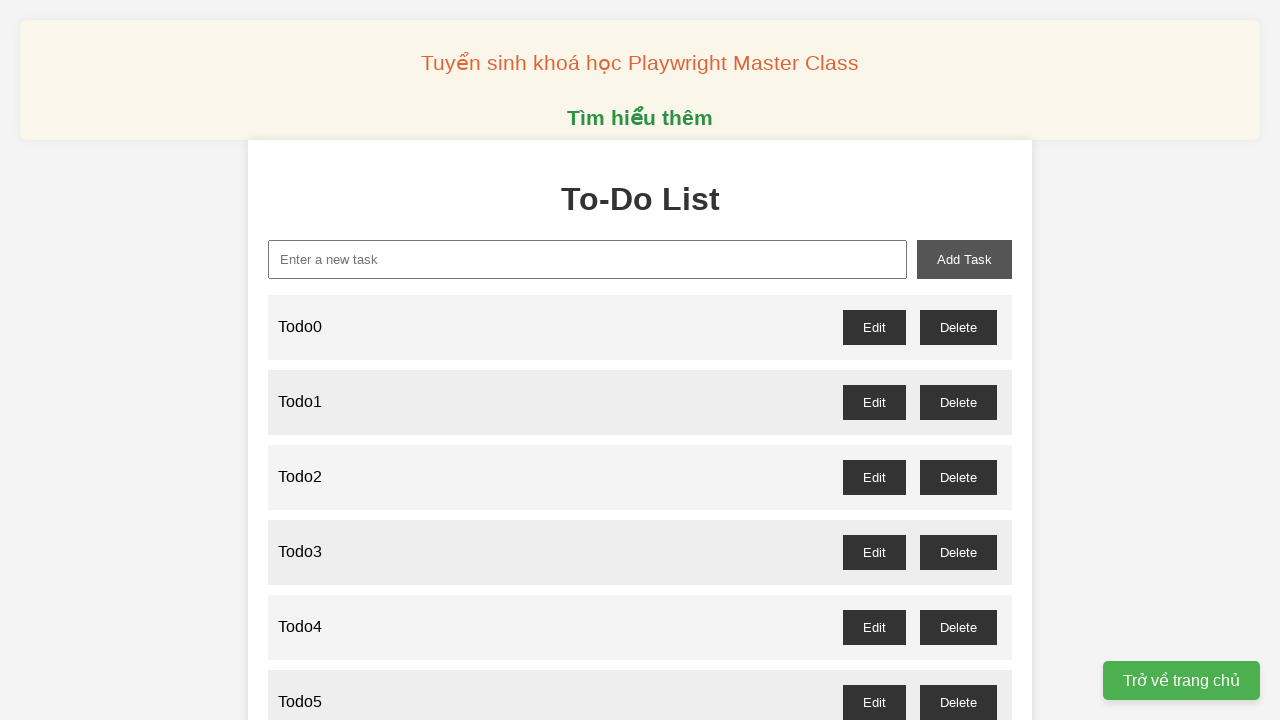

Filled new task input with 'Todo91' on xpath=//input[@id='new-task']
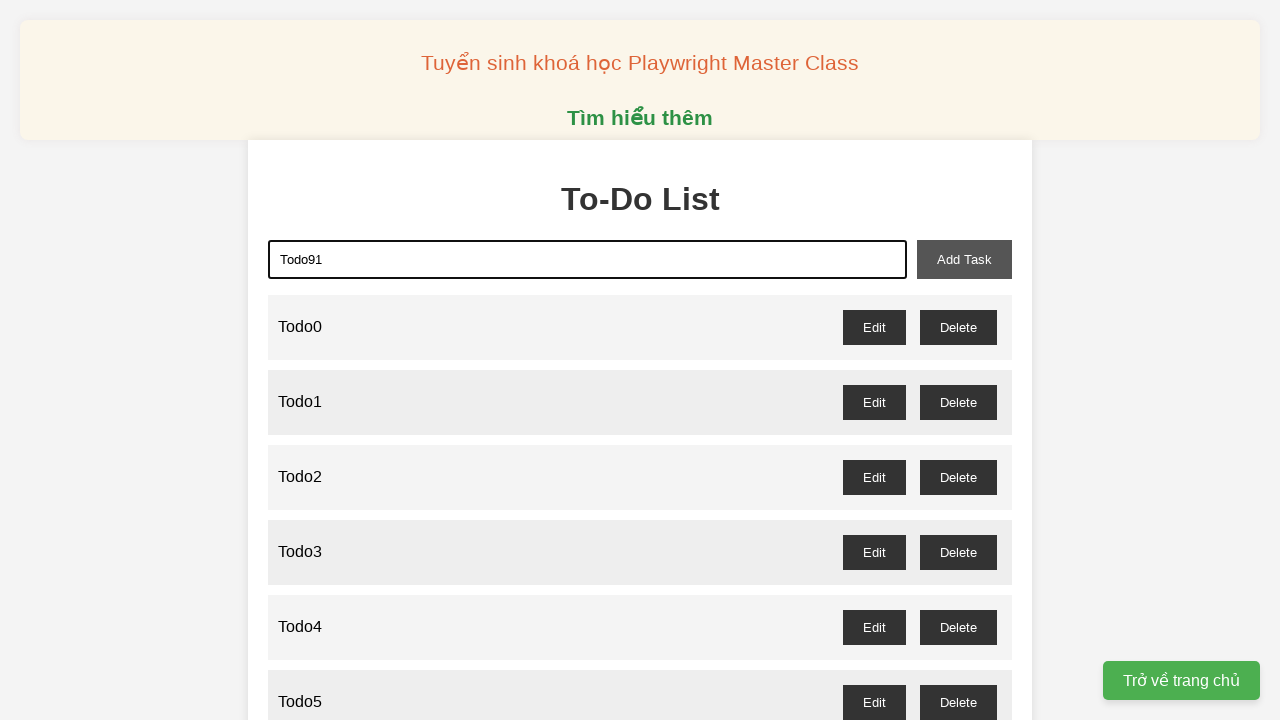

Clicked add task button to create 'Todo91' at (964, 259) on xpath=//button[@id='add-task']
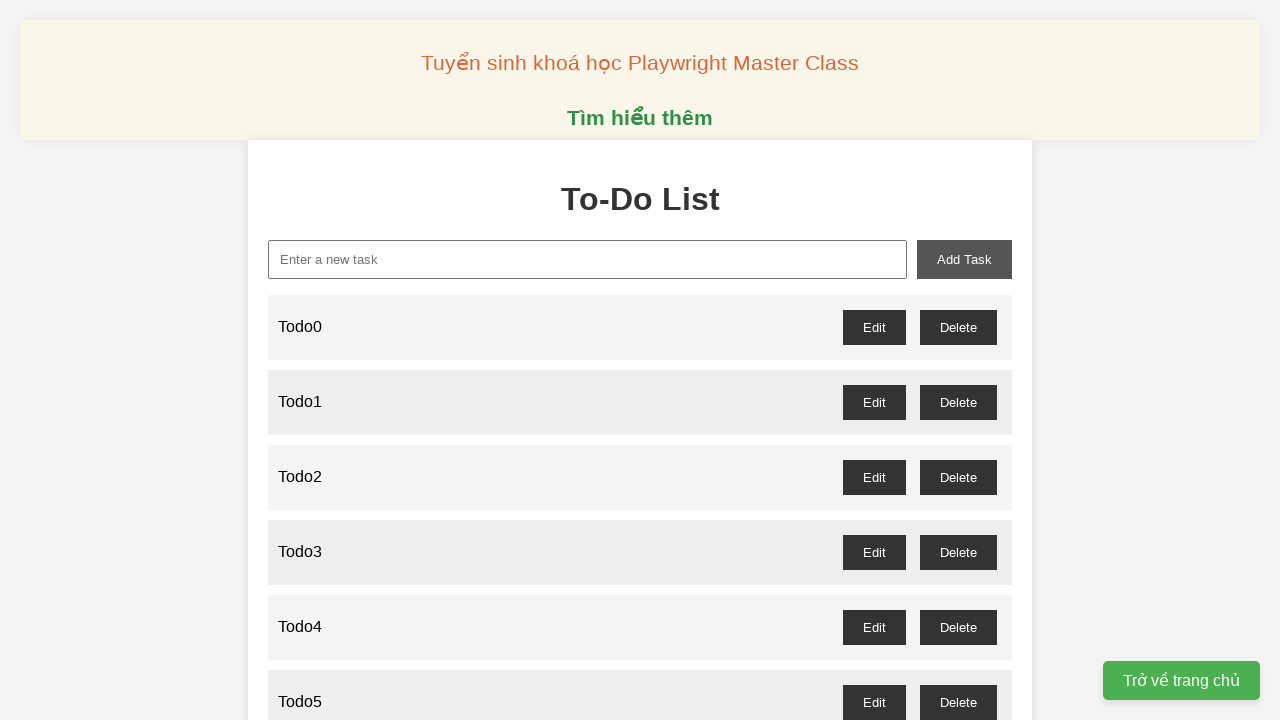

Filled new task input with 'Todo92' on xpath=//input[@id='new-task']
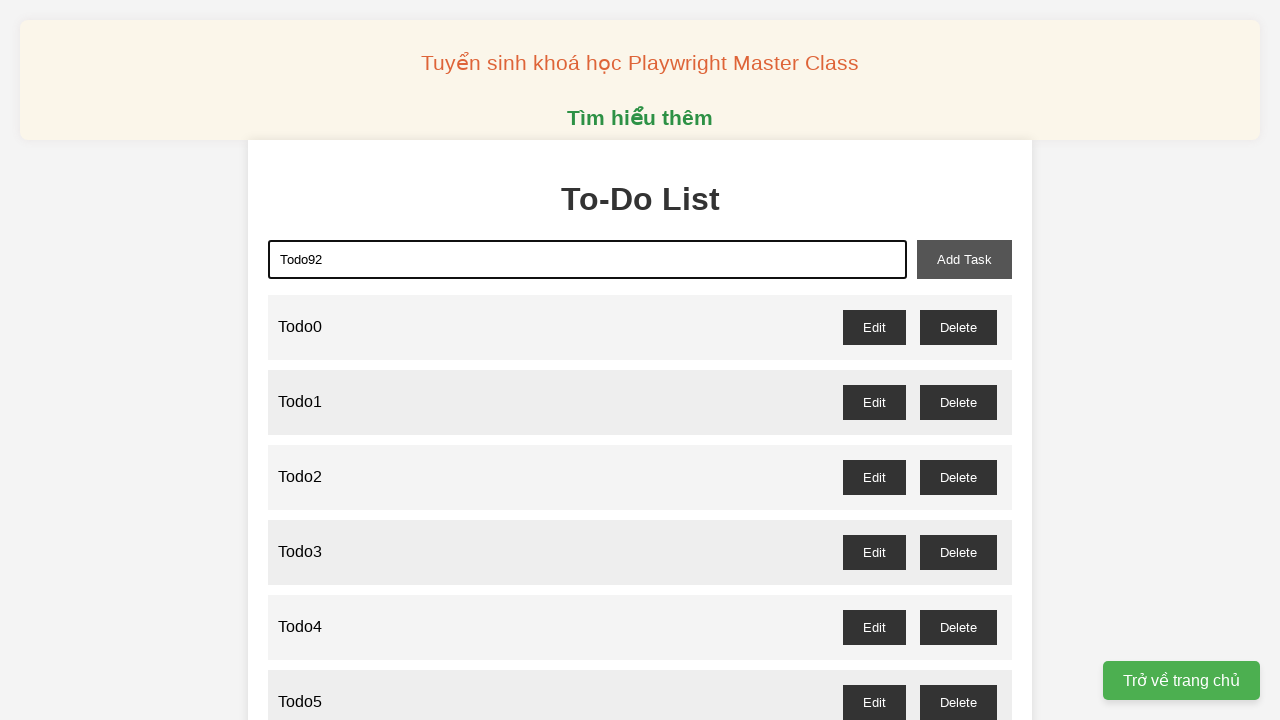

Clicked add task button to create 'Todo92' at (964, 259) on xpath=//button[@id='add-task']
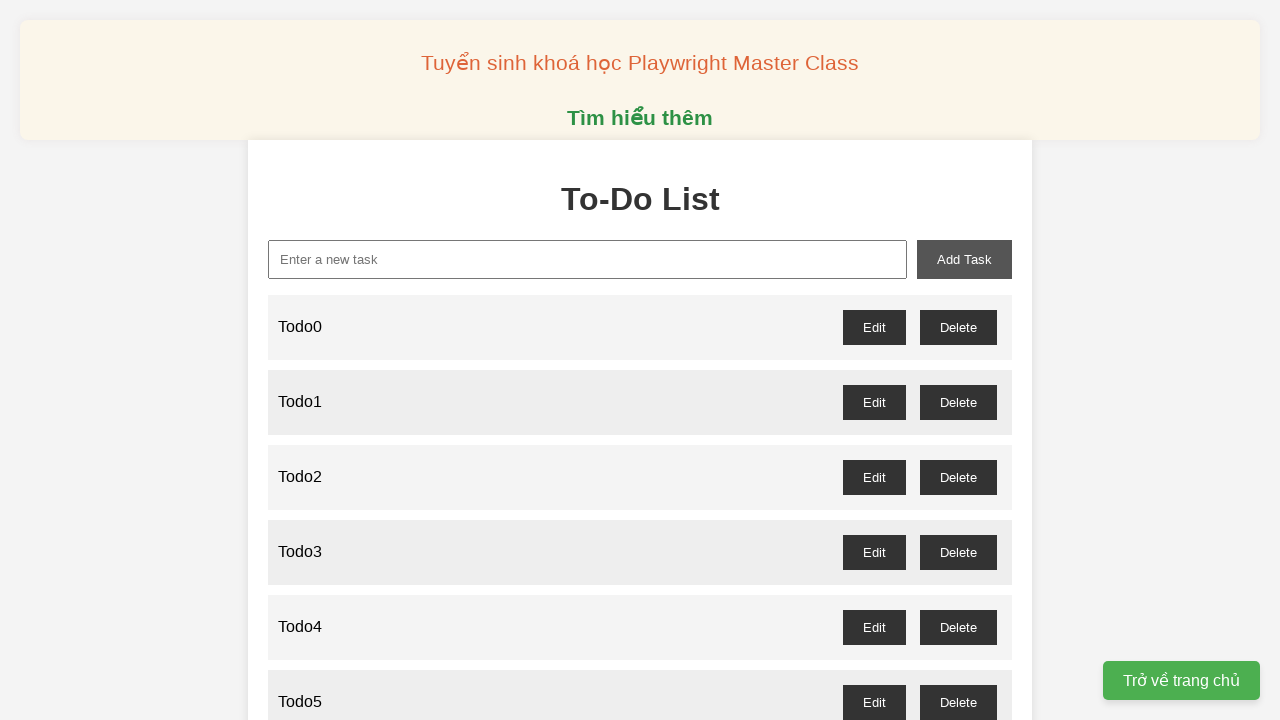

Filled new task input with 'Todo93' on xpath=//input[@id='new-task']
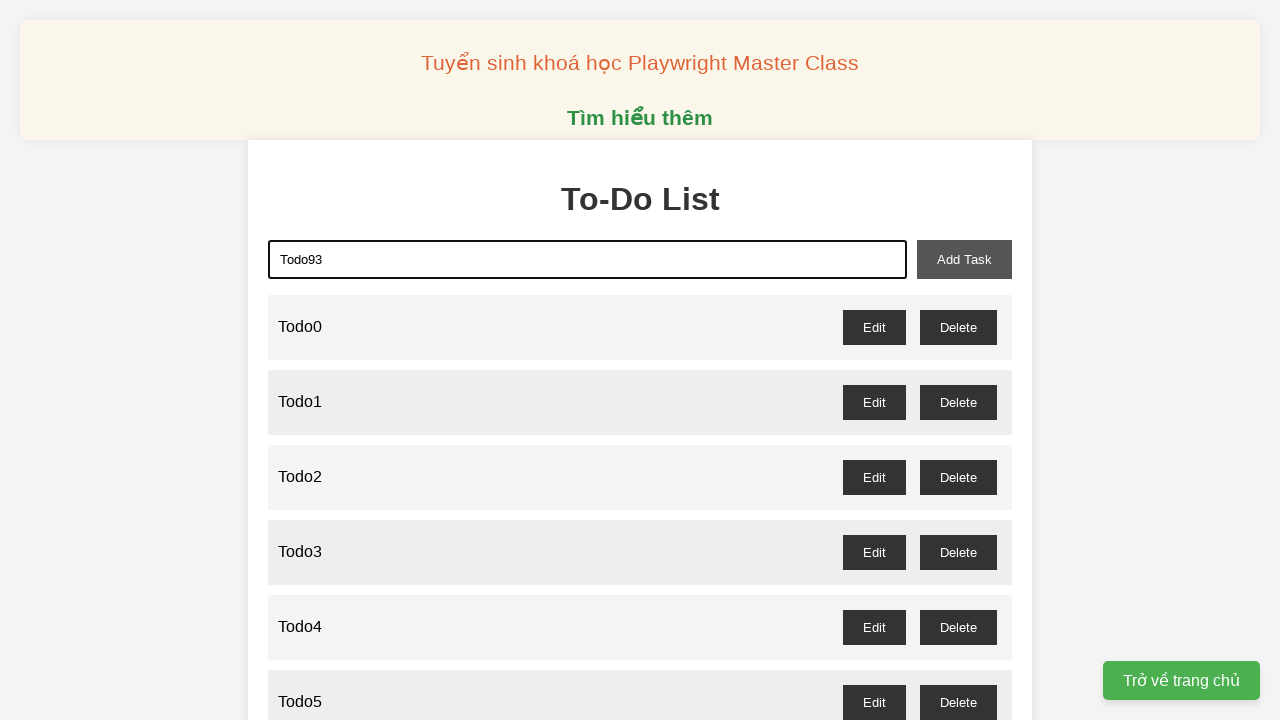

Clicked add task button to create 'Todo93' at (964, 259) on xpath=//button[@id='add-task']
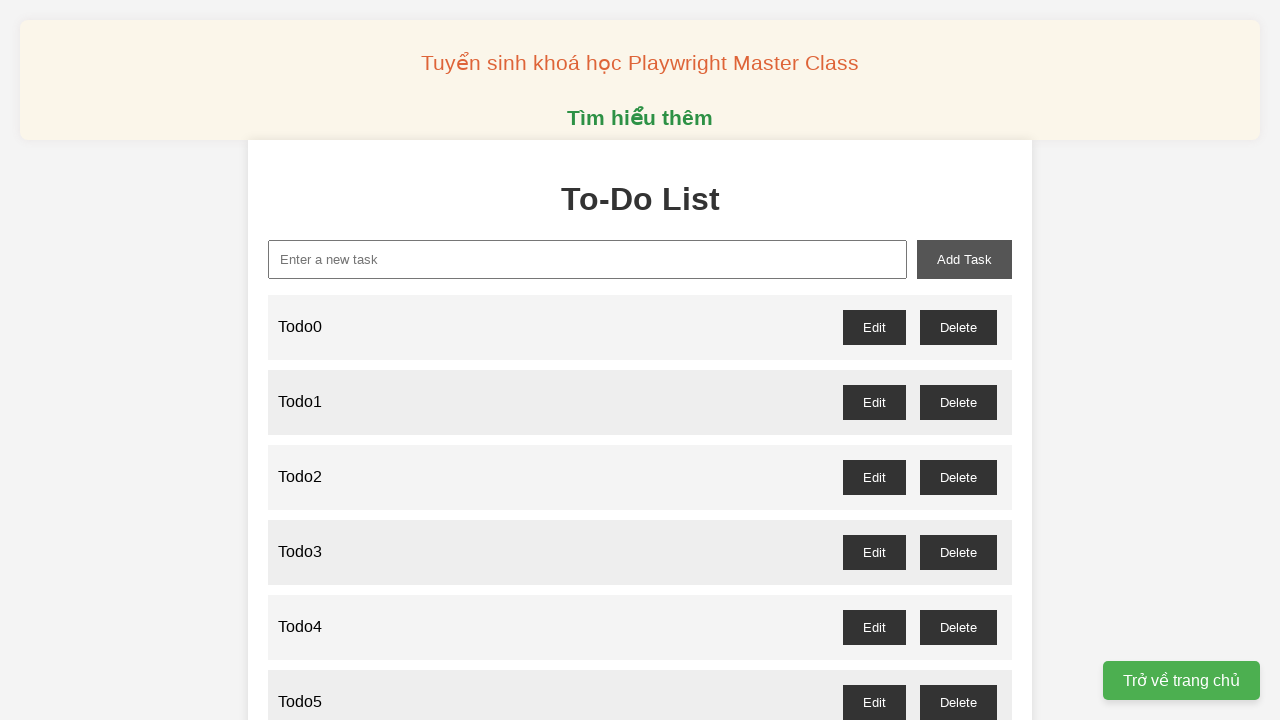

Filled new task input with 'Todo94' on xpath=//input[@id='new-task']
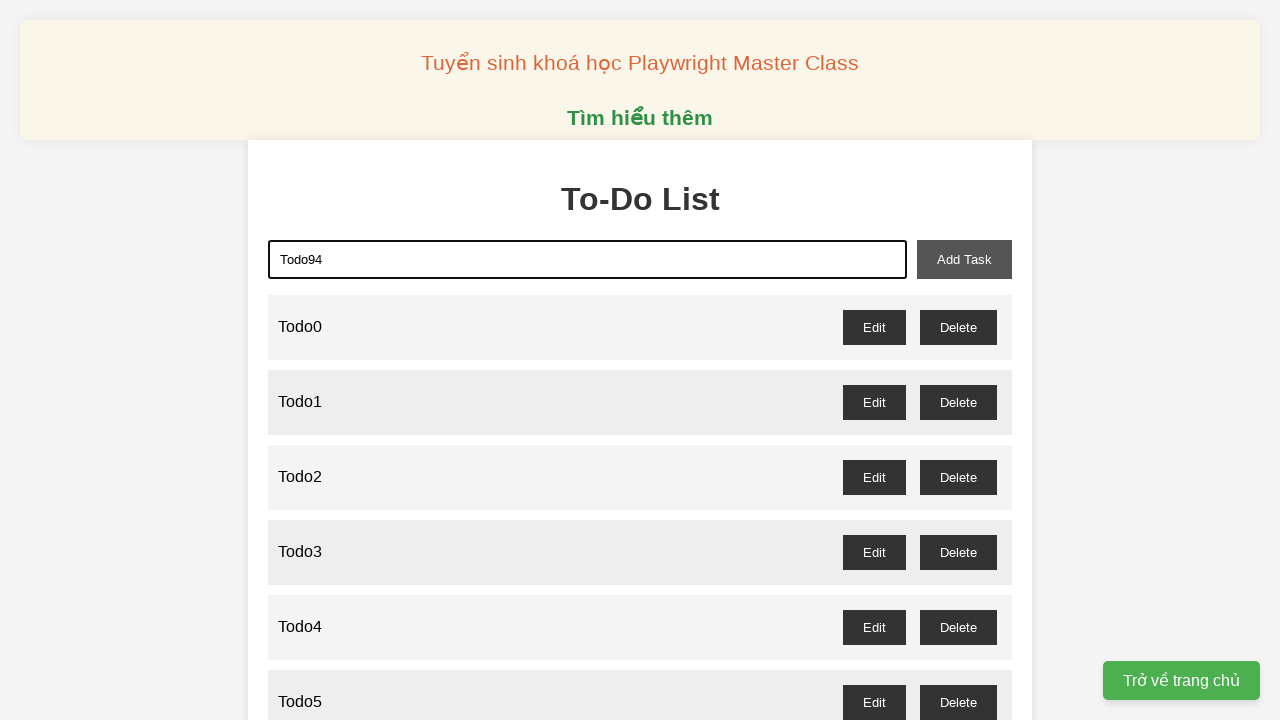

Clicked add task button to create 'Todo94' at (964, 259) on xpath=//button[@id='add-task']
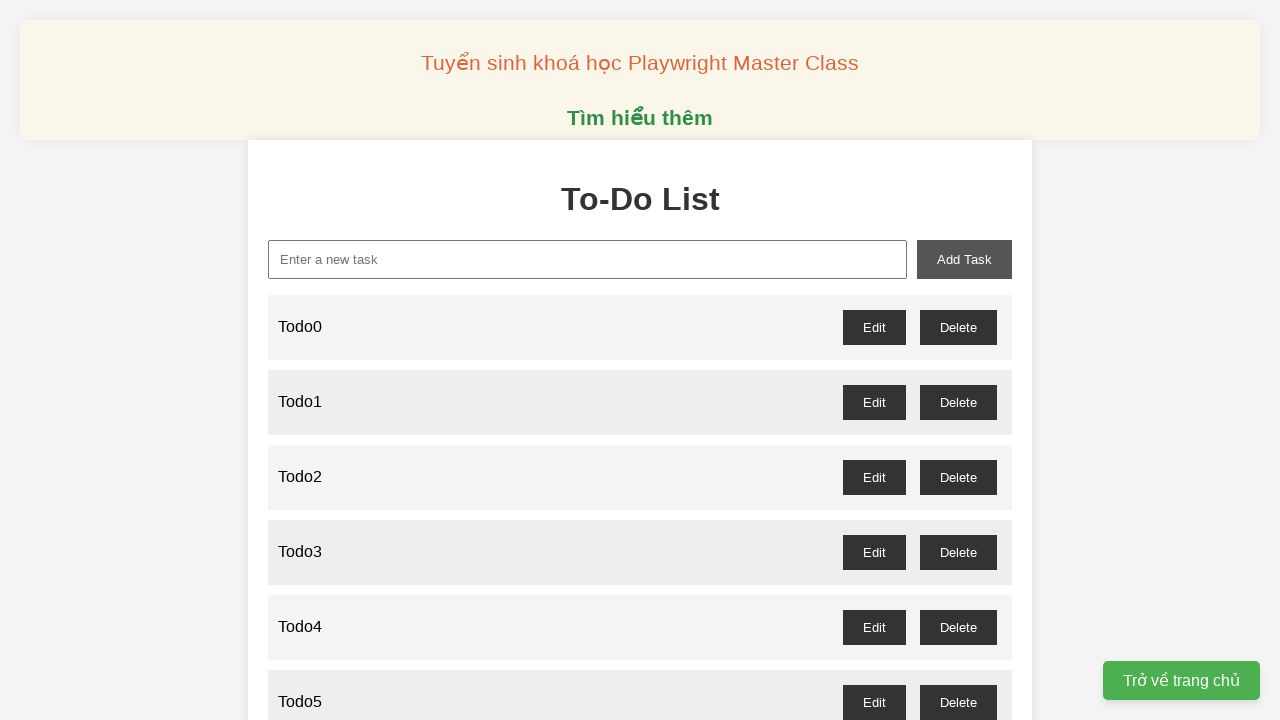

Filled new task input with 'Todo95' on xpath=//input[@id='new-task']
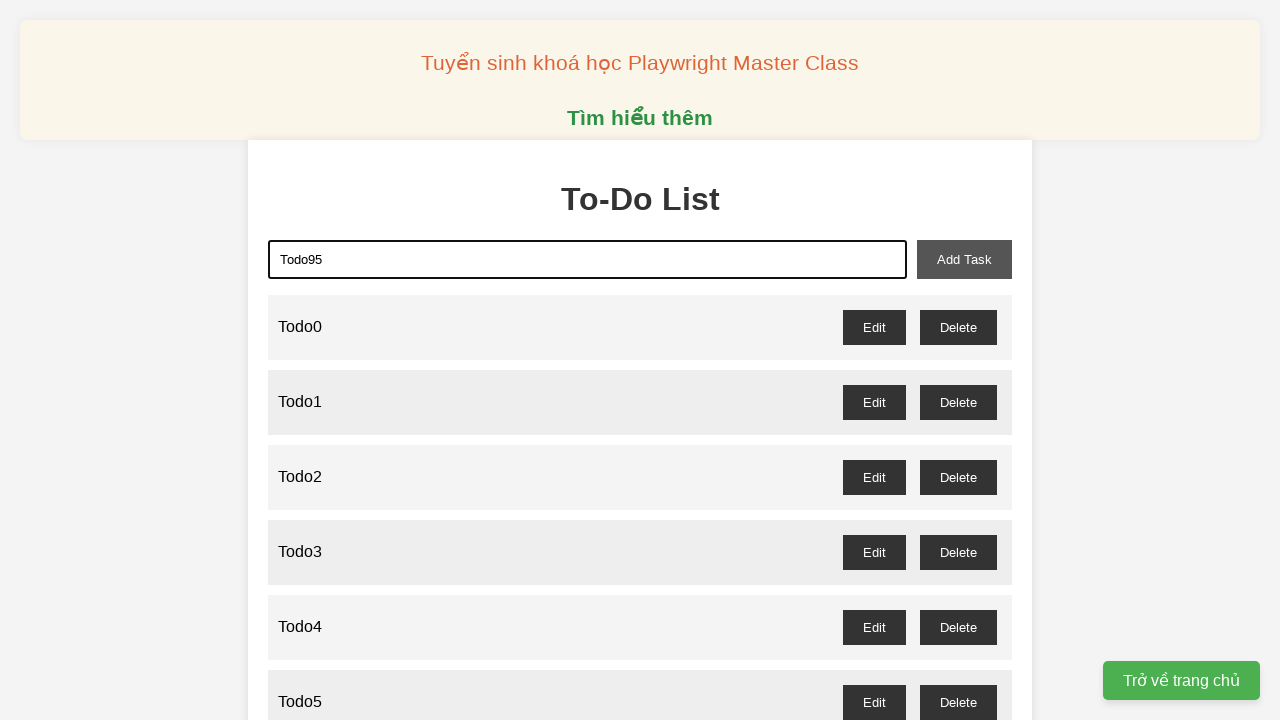

Clicked add task button to create 'Todo95' at (964, 259) on xpath=//button[@id='add-task']
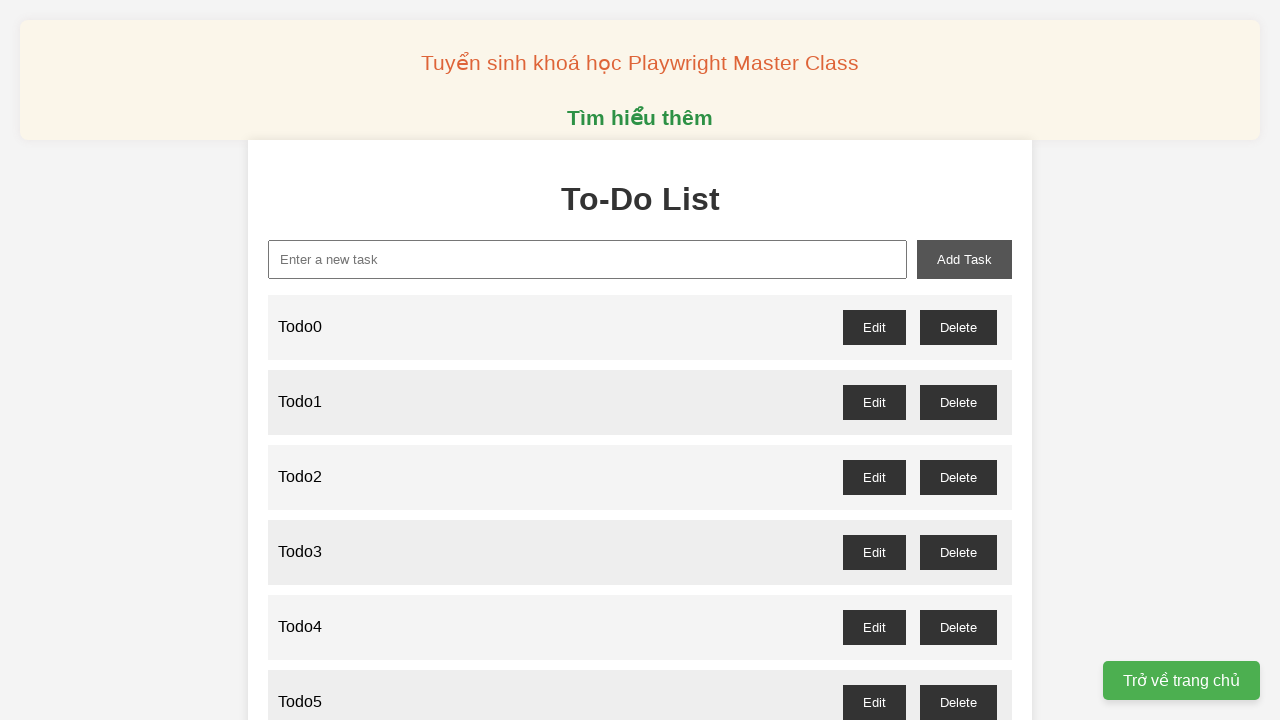

Filled new task input with 'Todo96' on xpath=//input[@id='new-task']
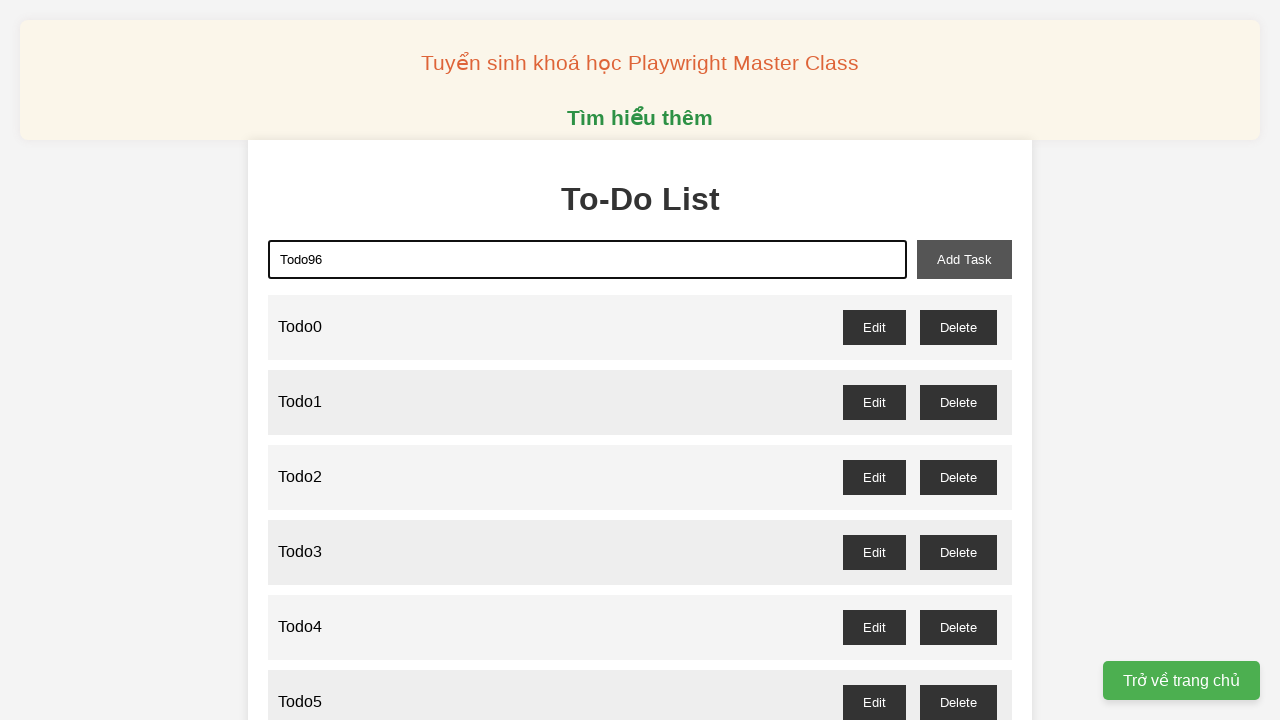

Clicked add task button to create 'Todo96' at (964, 259) on xpath=//button[@id='add-task']
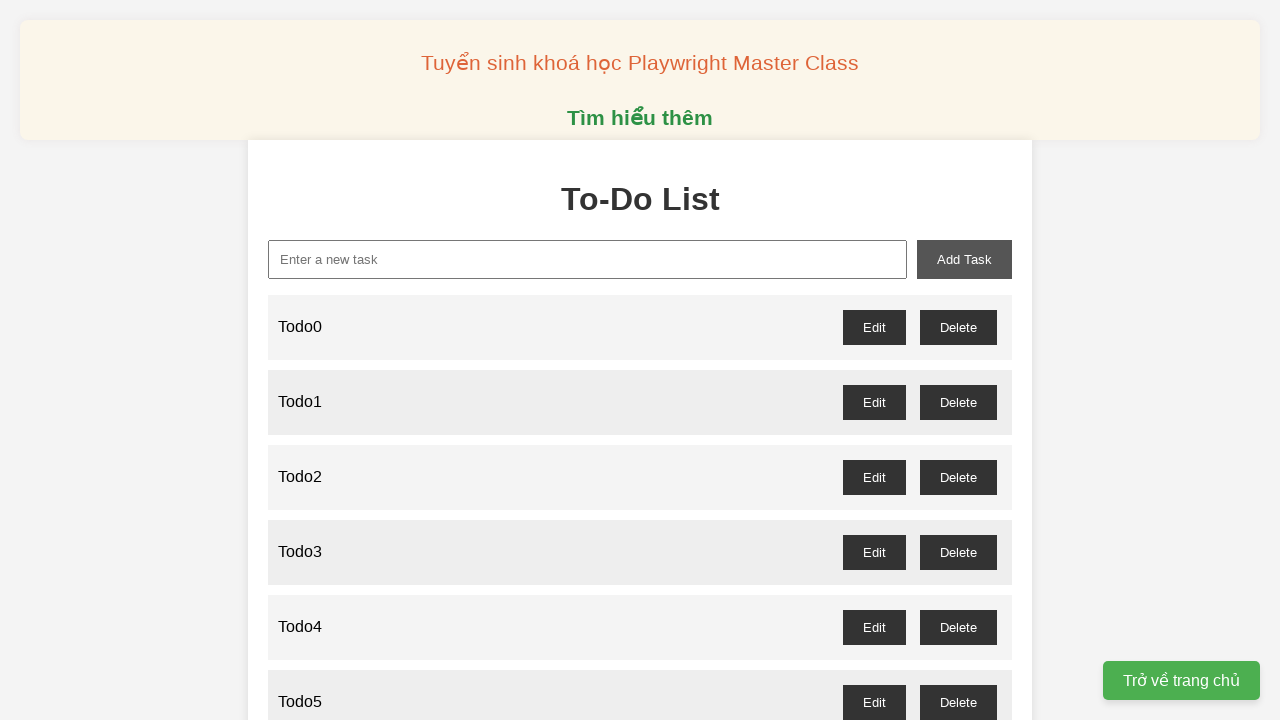

Filled new task input with 'Todo97' on xpath=//input[@id='new-task']
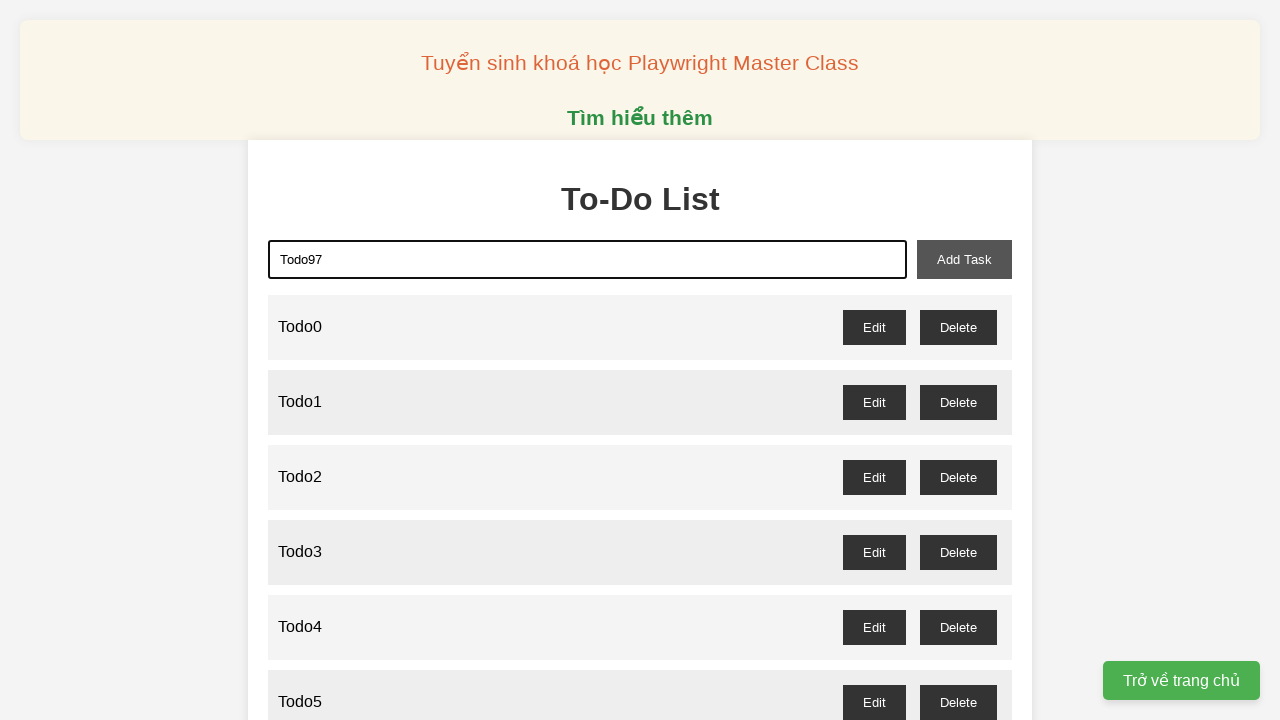

Clicked add task button to create 'Todo97' at (964, 259) on xpath=//button[@id='add-task']
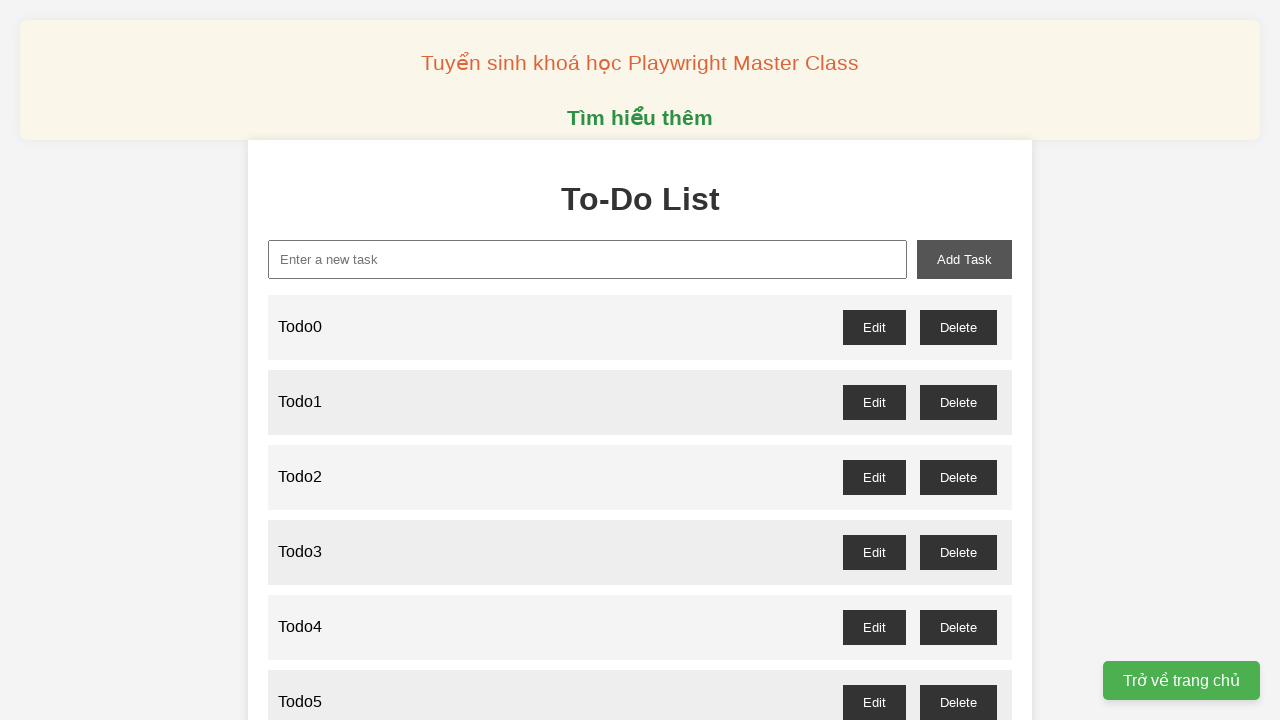

Filled new task input with 'Todo98' on xpath=//input[@id='new-task']
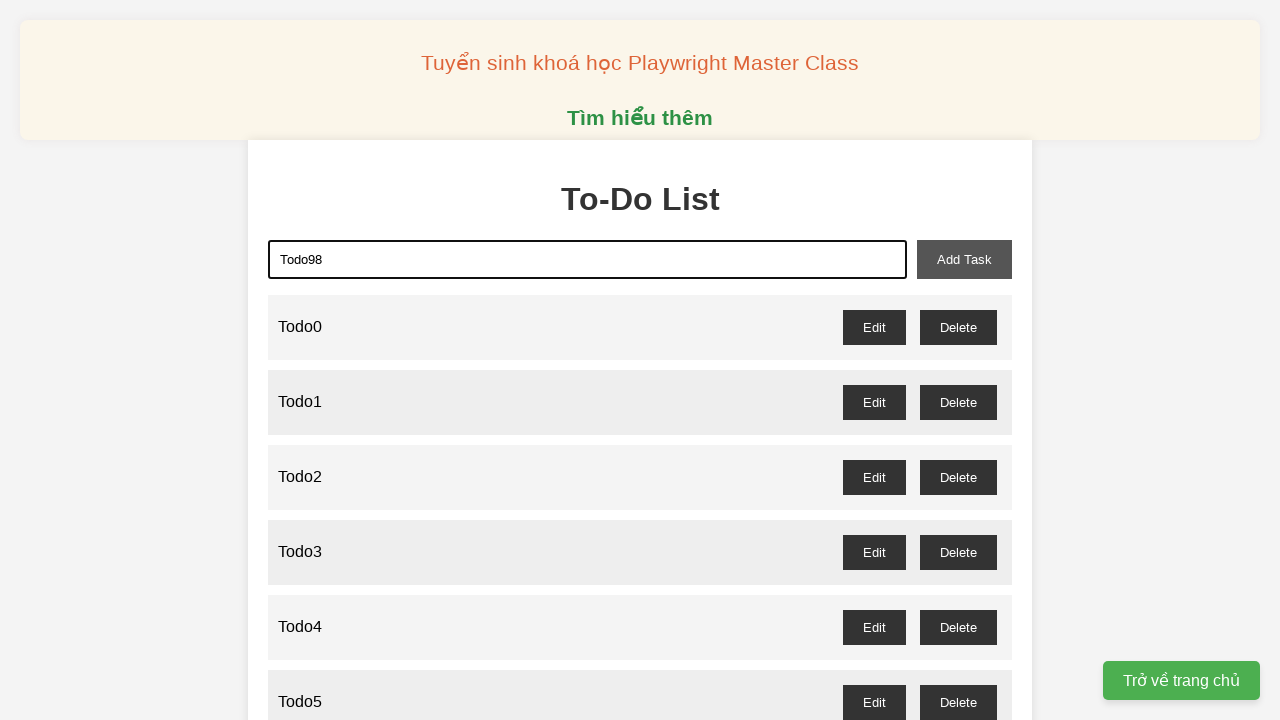

Clicked add task button to create 'Todo98' at (964, 259) on xpath=//button[@id='add-task']
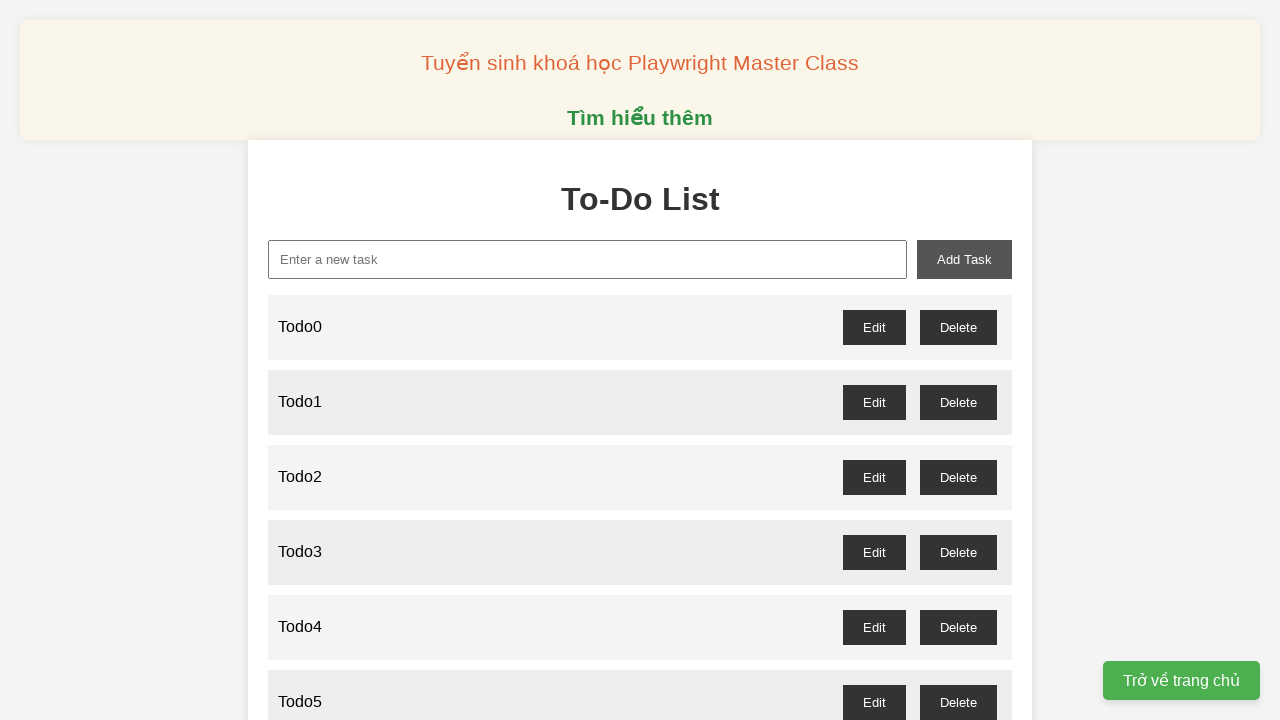

Filled new task input with 'Todo99' on xpath=//input[@id='new-task']
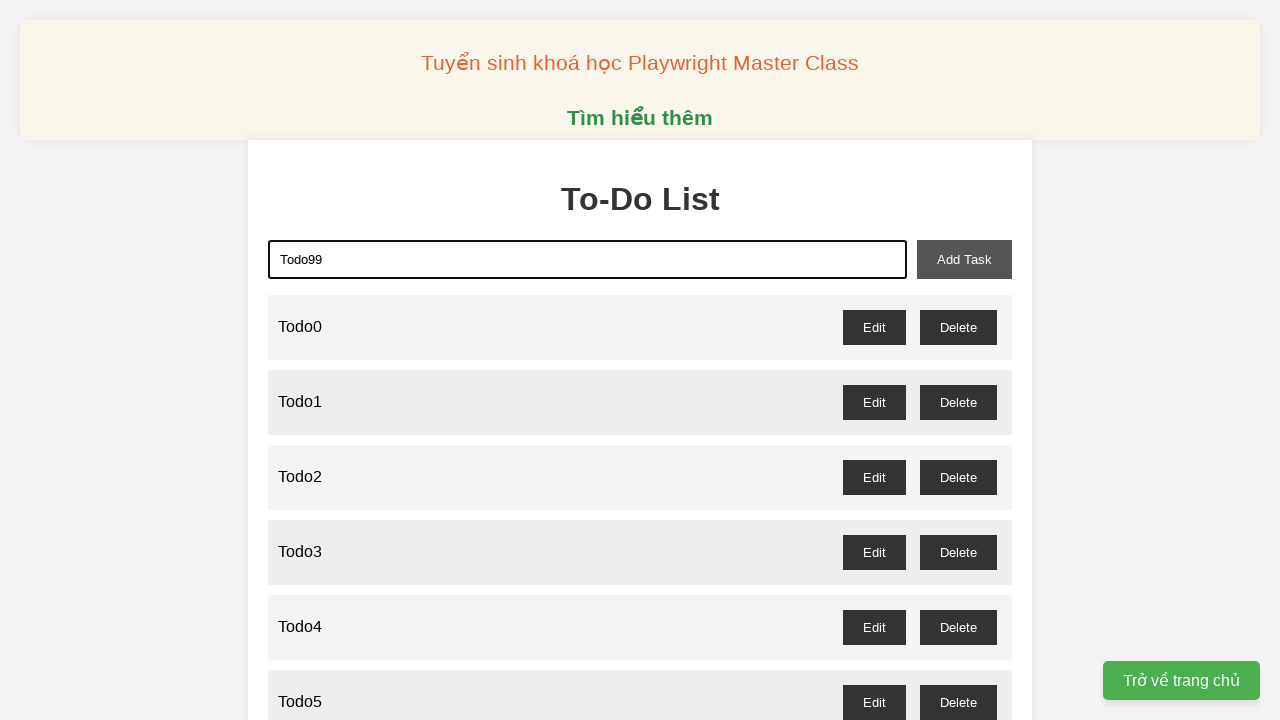

Clicked add task button to create 'Todo99' at (964, 259) on xpath=//button[@id='add-task']
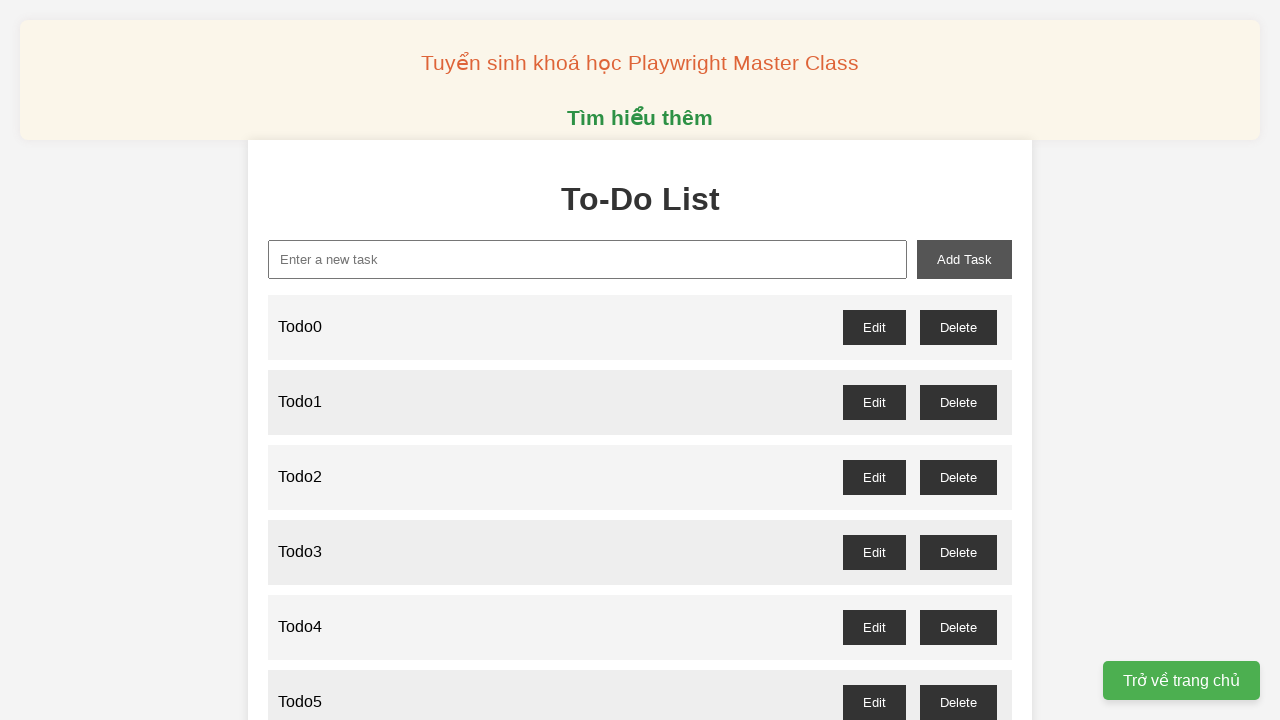

Counted total todo items: 100
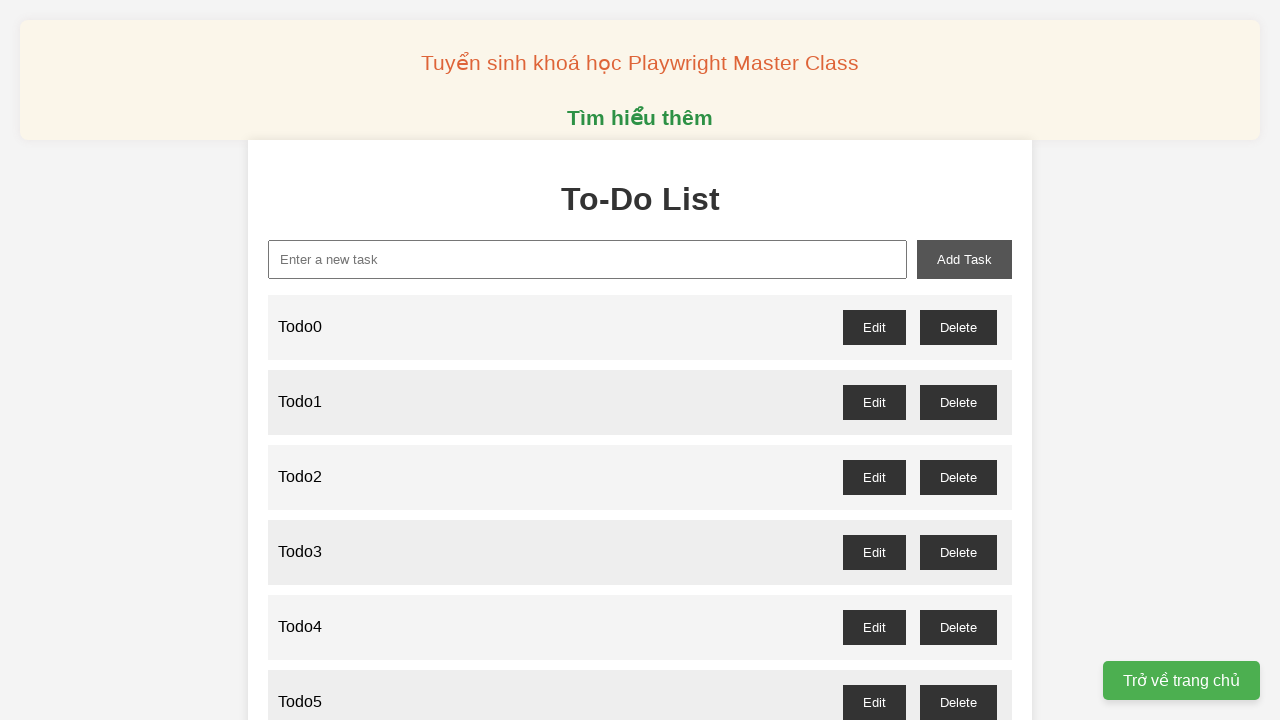

Deleted todo item at odd index 99 at (958, 631) on ul > li >> nth=99 >> button >> internal:has-text="Delete"i
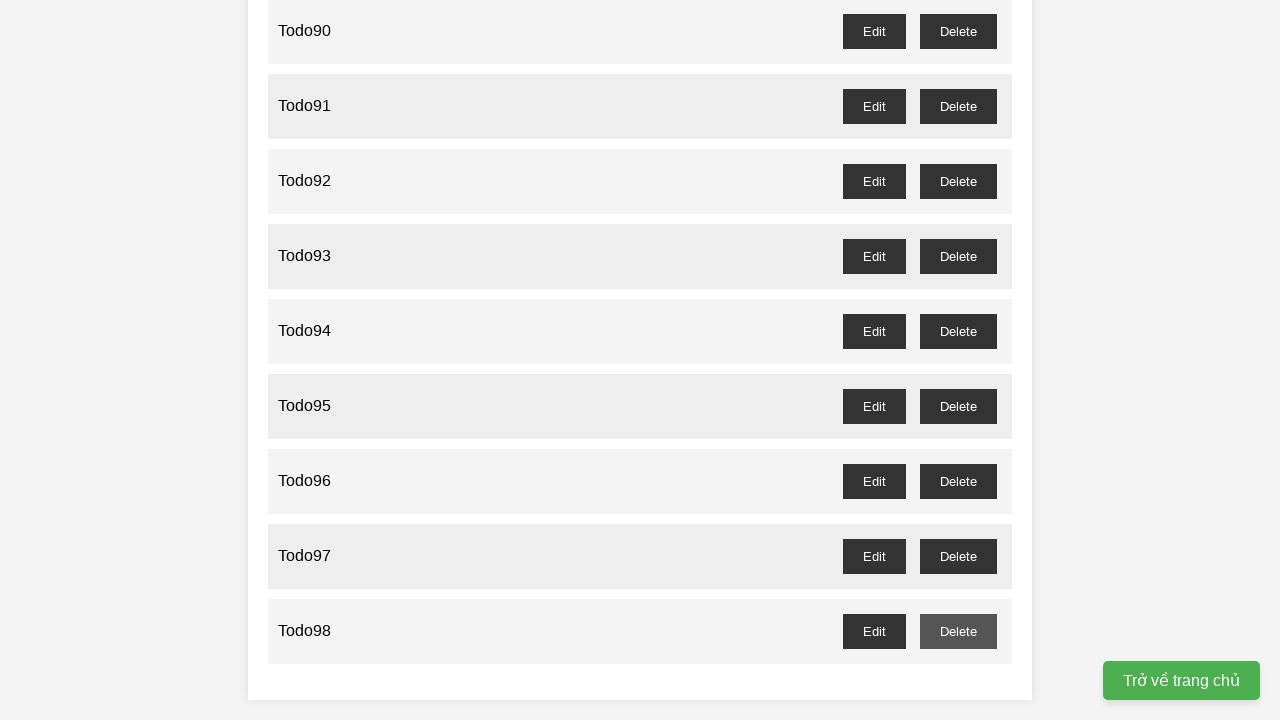

Deleted todo item at odd index 97 at (958, 556) on ul > li >> nth=97 >> button >> internal:has-text="Delete"i
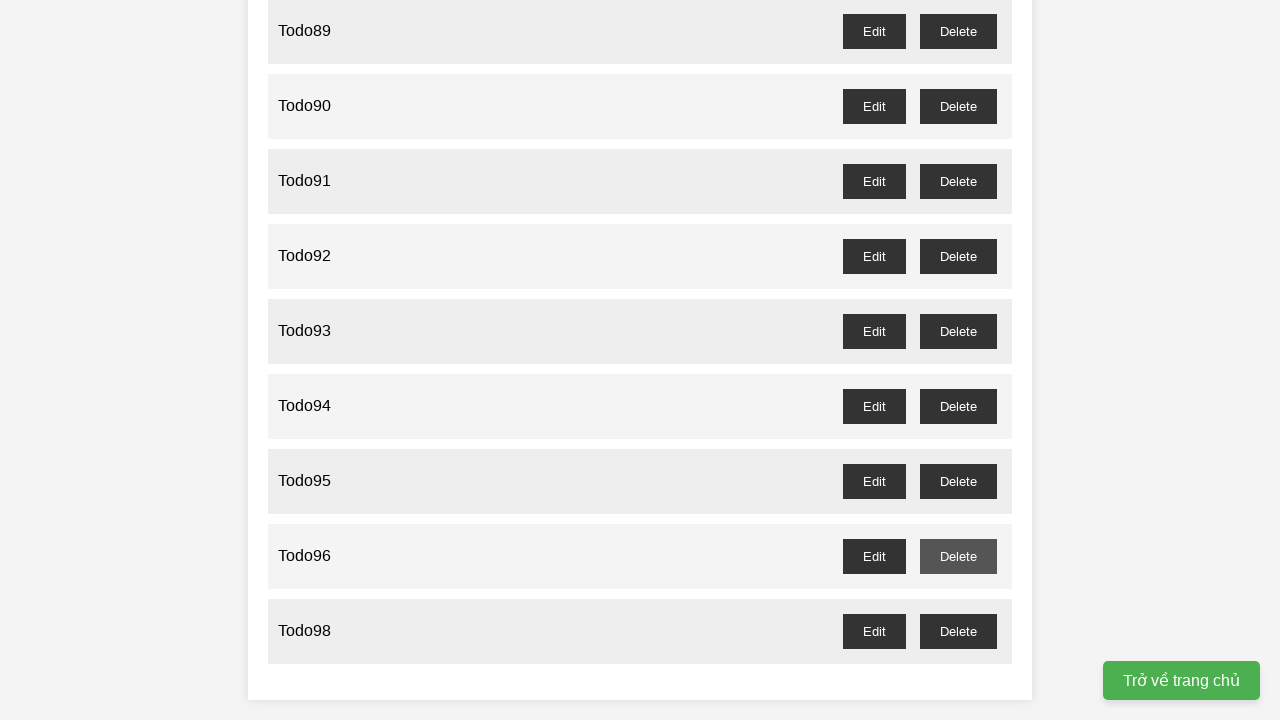

Deleted todo item at odd index 95 at (958, 481) on ul > li >> nth=95 >> button >> internal:has-text="Delete"i
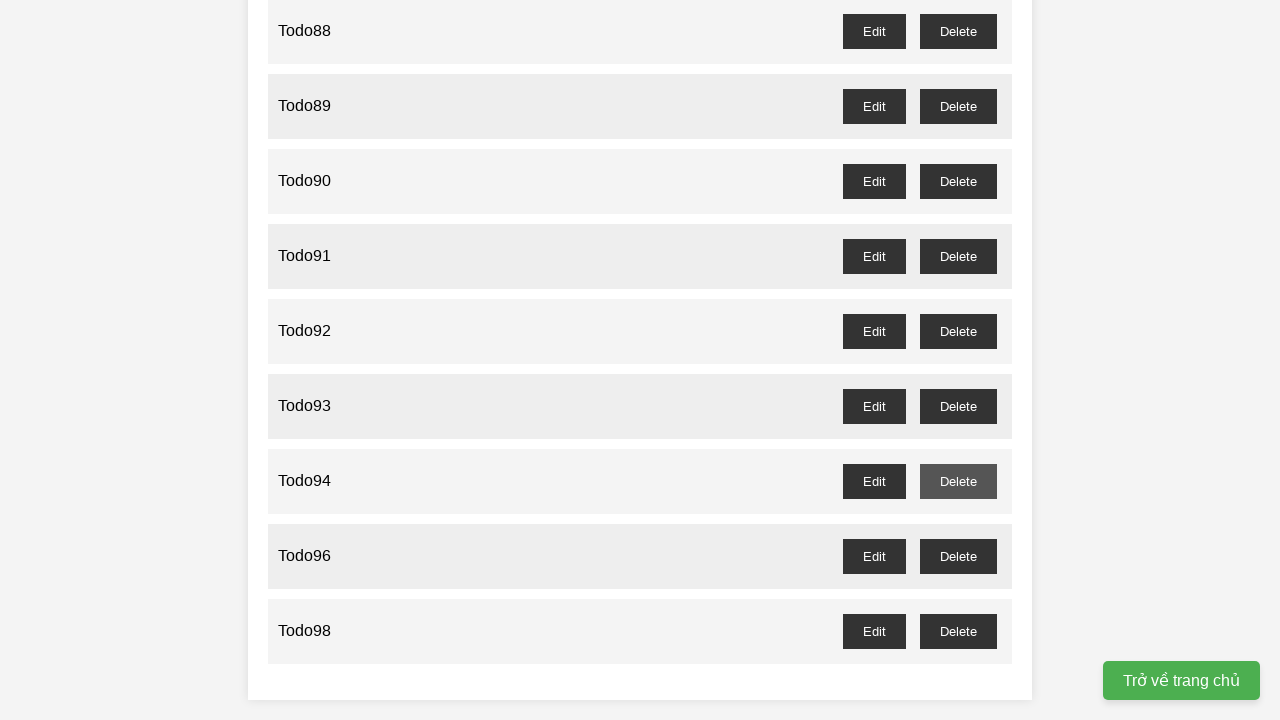

Deleted todo item at odd index 93 at (958, 406) on ul > li >> nth=93 >> button >> internal:has-text="Delete"i
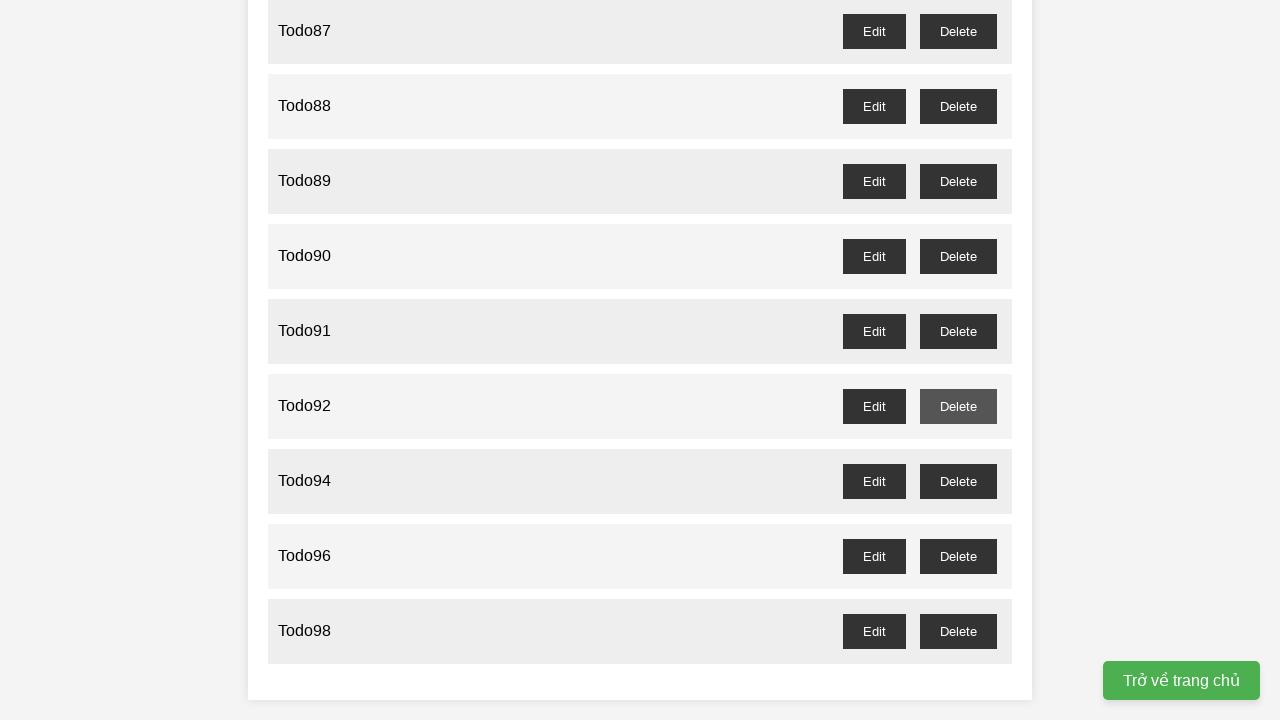

Deleted todo item at odd index 91 at (958, 331) on ul > li >> nth=91 >> button >> internal:has-text="Delete"i
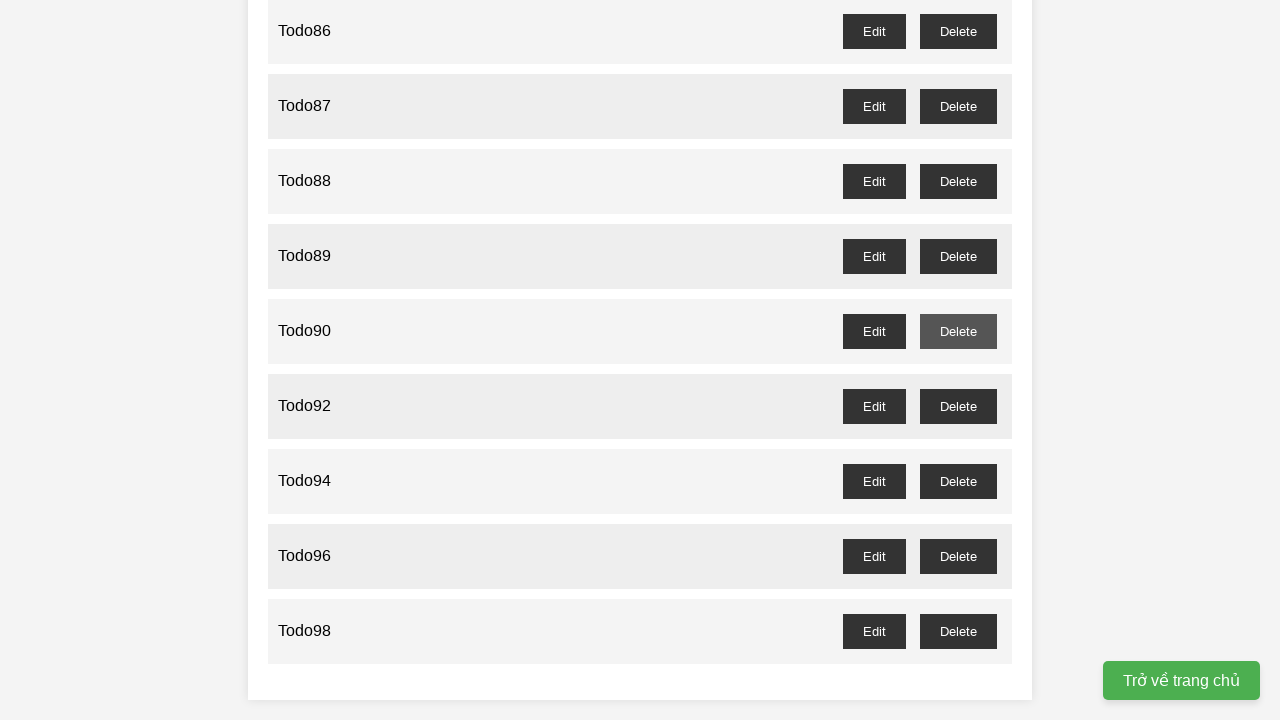

Deleted todo item at odd index 89 at (958, 256) on ul > li >> nth=89 >> button >> internal:has-text="Delete"i
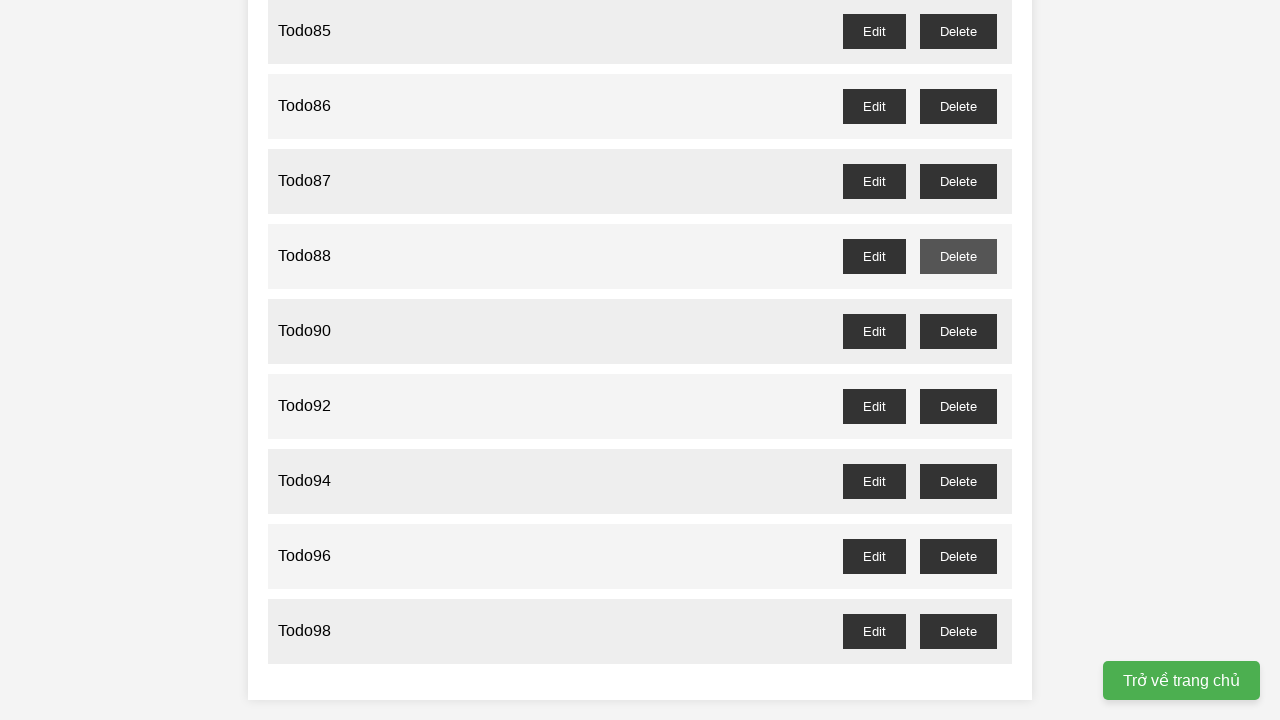

Deleted todo item at odd index 87 at (958, 181) on ul > li >> nth=87 >> button >> internal:has-text="Delete"i
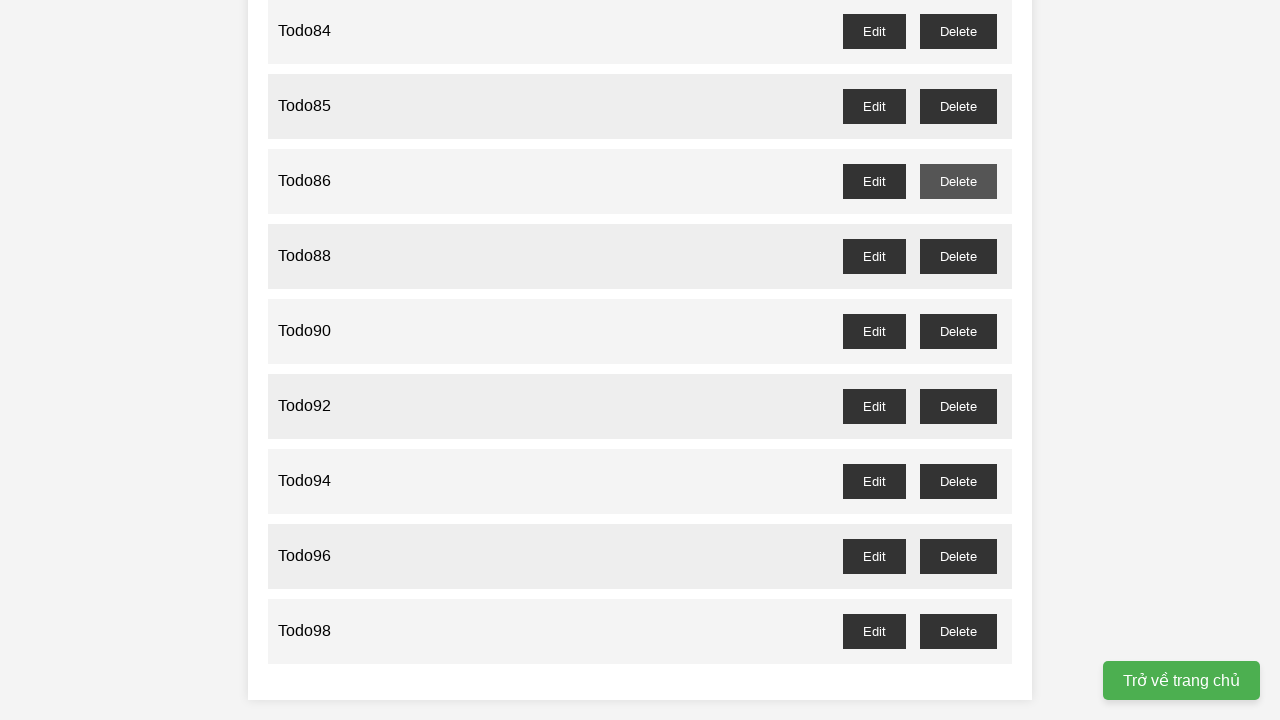

Deleted todo item at odd index 85 at (958, 106) on ul > li >> nth=85 >> button >> internal:has-text="Delete"i
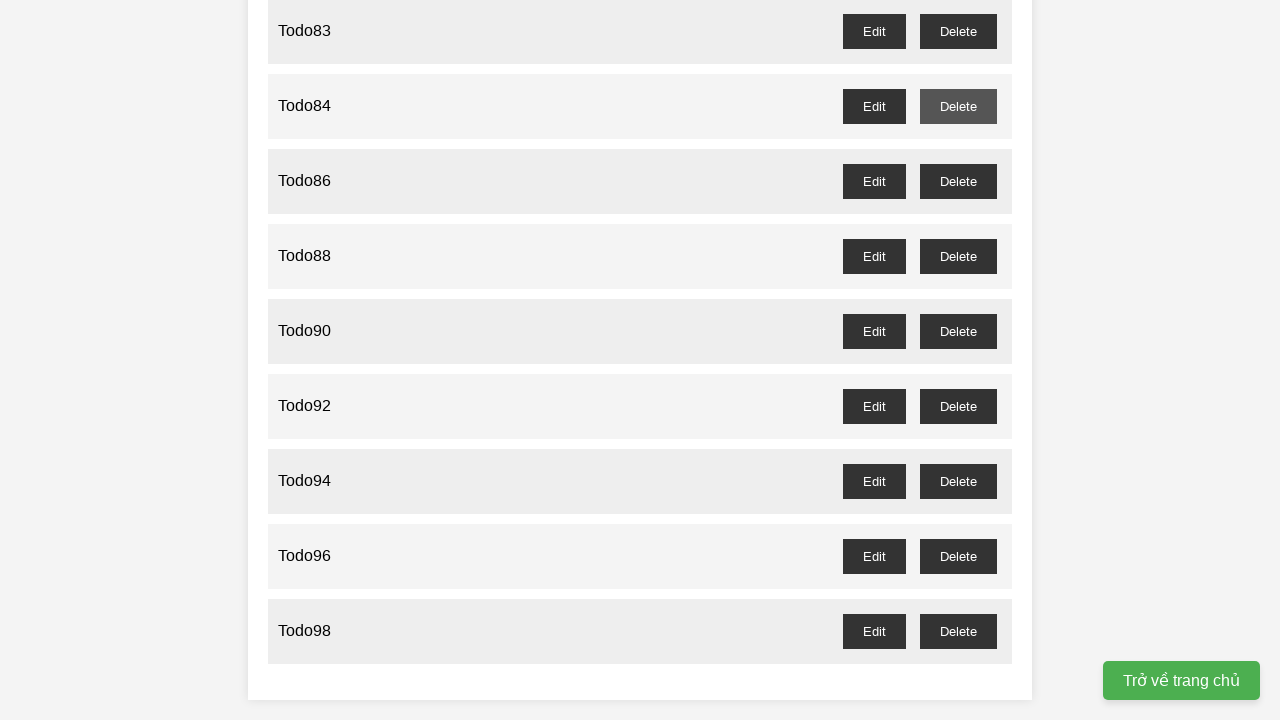

Deleted todo item at odd index 83 at (958, 31) on ul > li >> nth=83 >> button >> internal:has-text="Delete"i
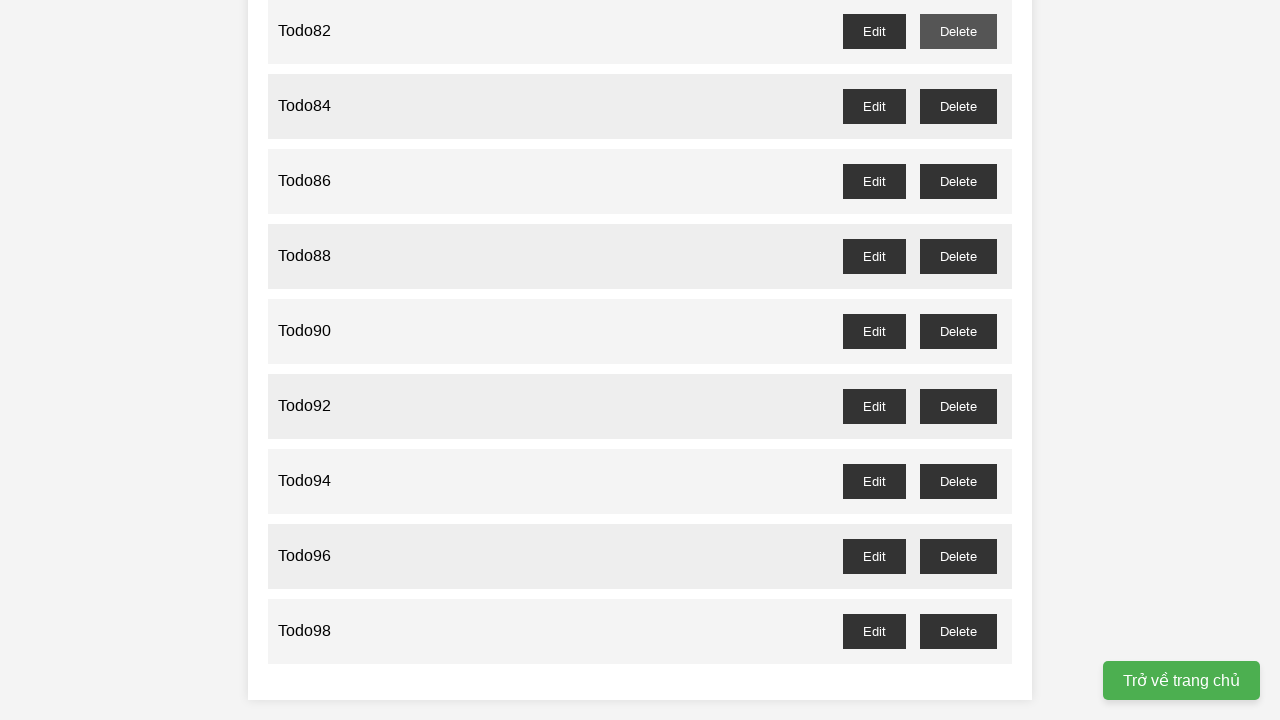

Deleted todo item at odd index 81 at (958, 360) on ul > li >> nth=81 >> button >> internal:has-text="Delete"i
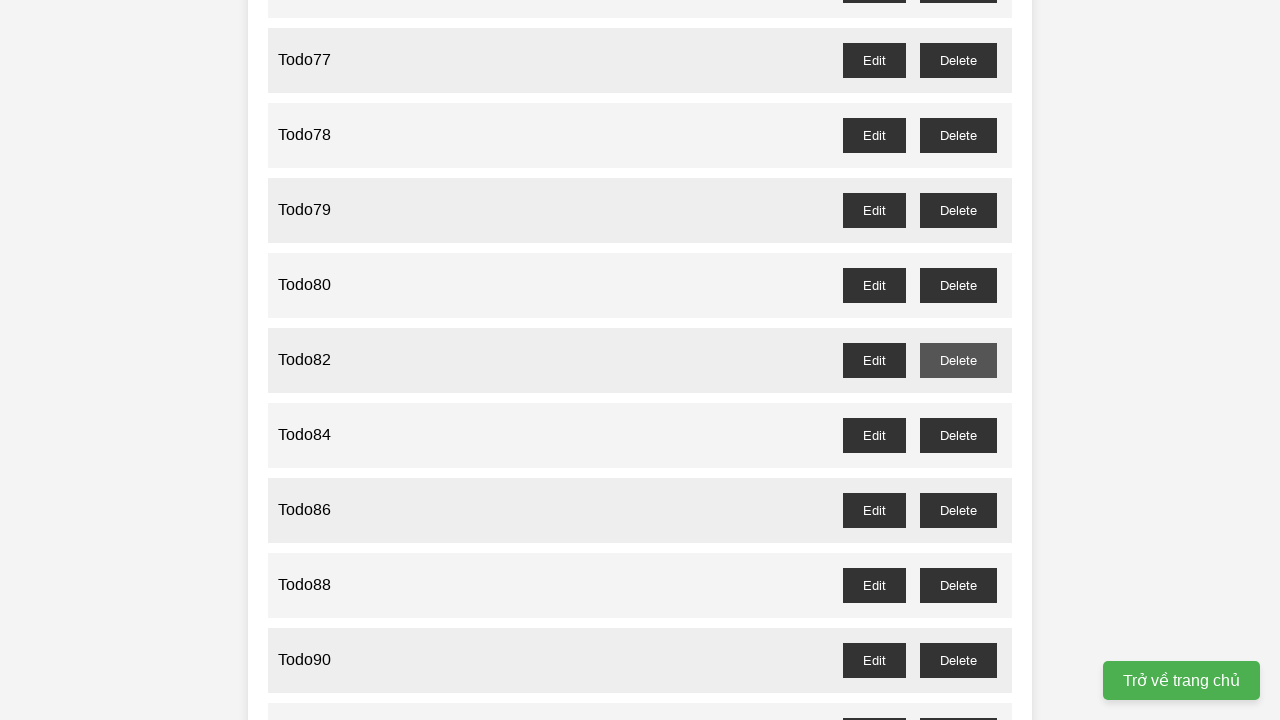

Deleted todo item at odd index 79 at (958, 210) on ul > li >> nth=79 >> button >> internal:has-text="Delete"i
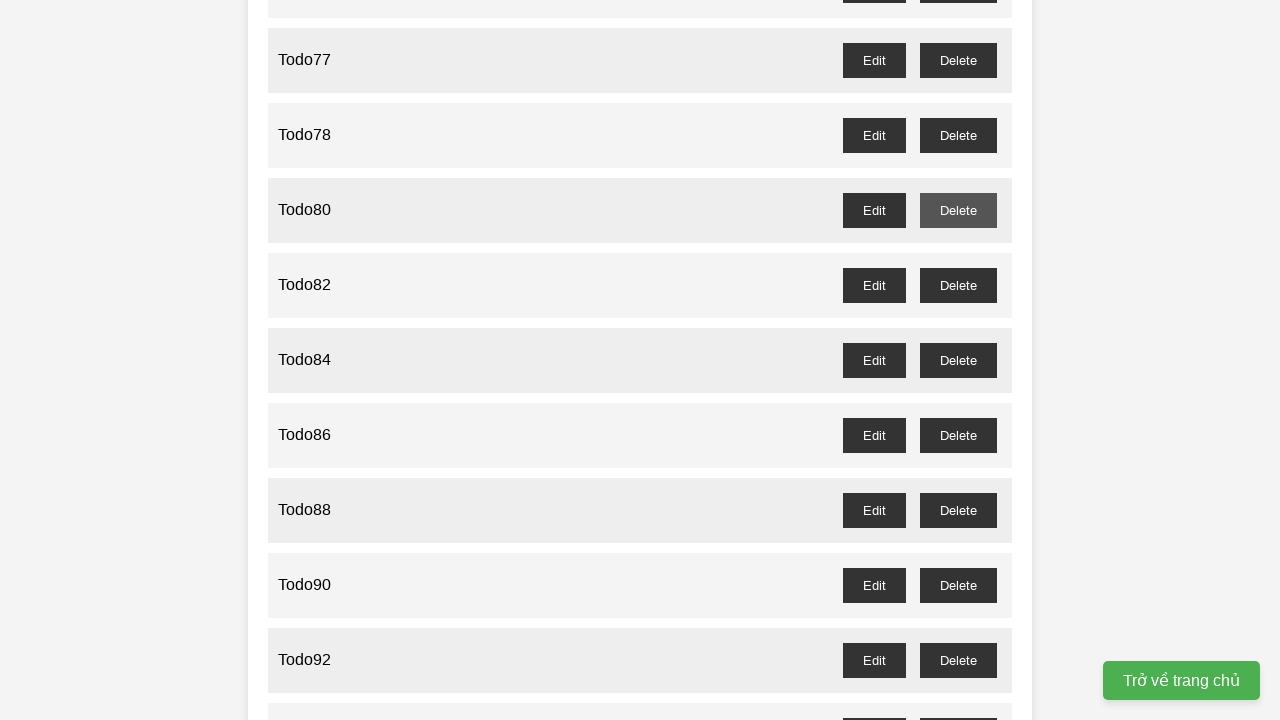

Deleted todo item at odd index 77 at (958, 60) on ul > li >> nth=77 >> button >> internal:has-text="Delete"i
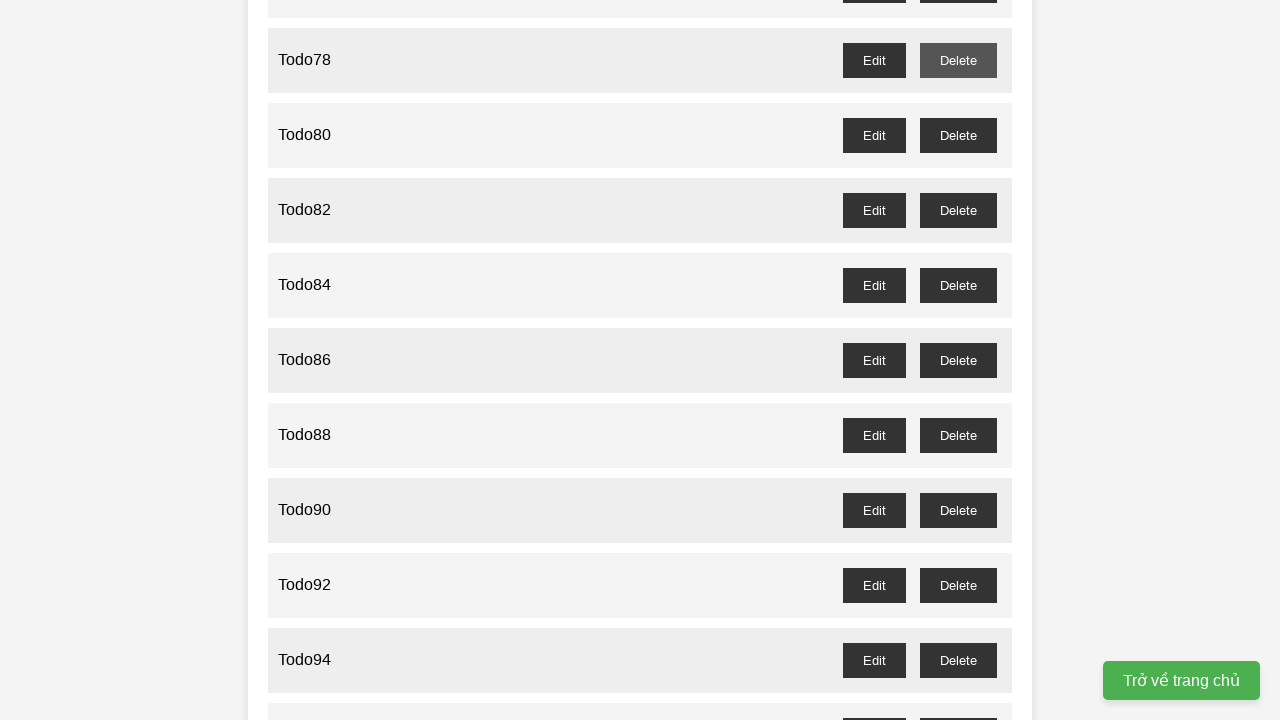

Deleted todo item at odd index 75 at (958, 360) on ul > li >> nth=75 >> button >> internal:has-text="Delete"i
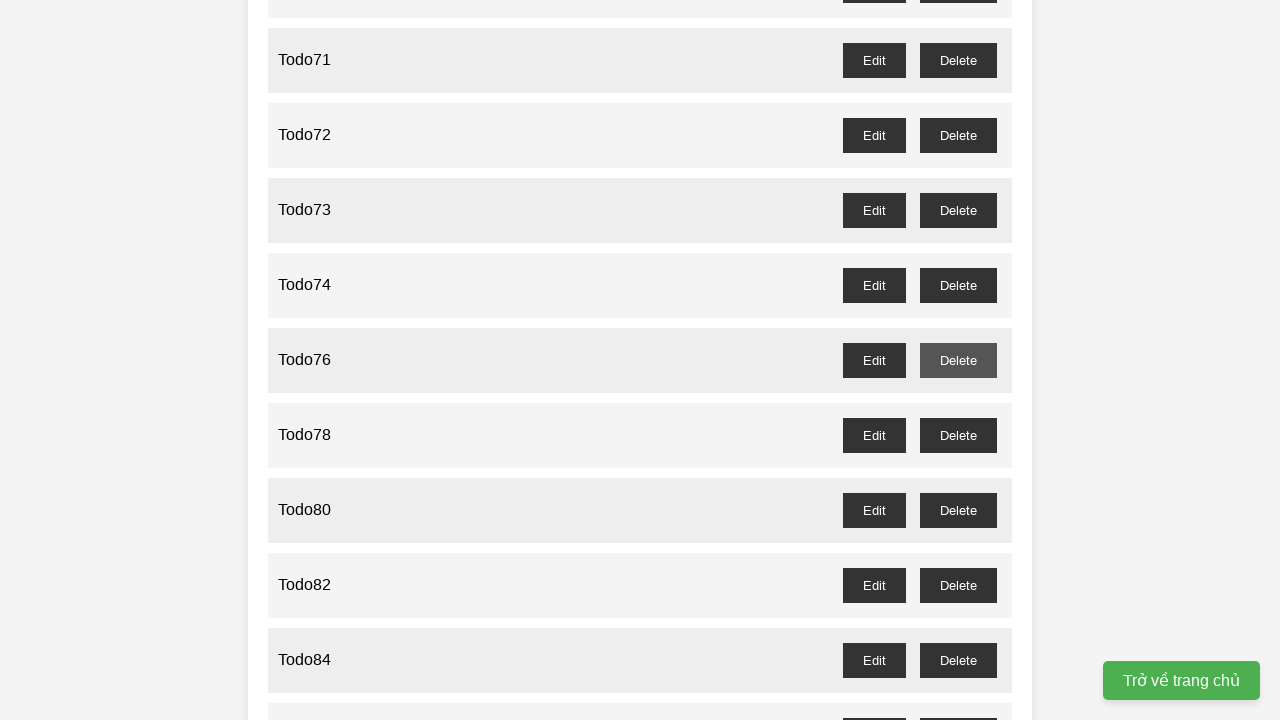

Deleted todo item at odd index 73 at (958, 210) on ul > li >> nth=73 >> button >> internal:has-text="Delete"i
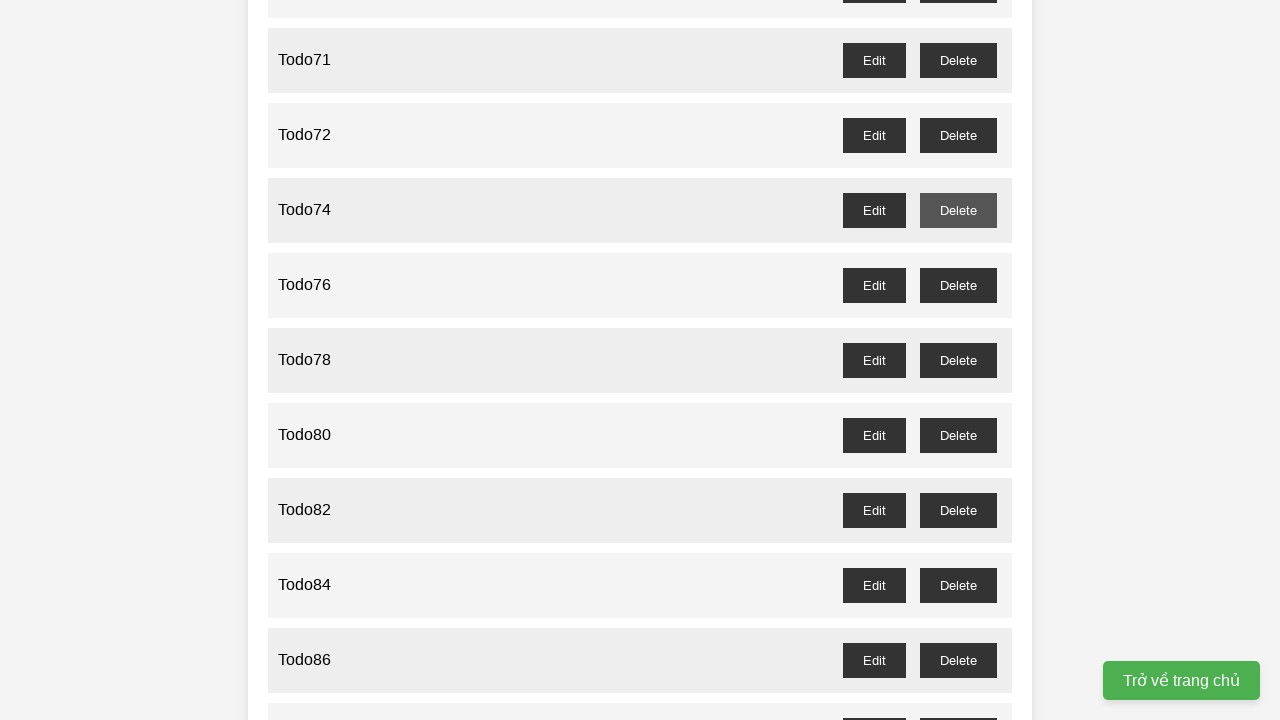

Deleted todo item at odd index 71 at (958, 60) on ul > li >> nth=71 >> button >> internal:has-text="Delete"i
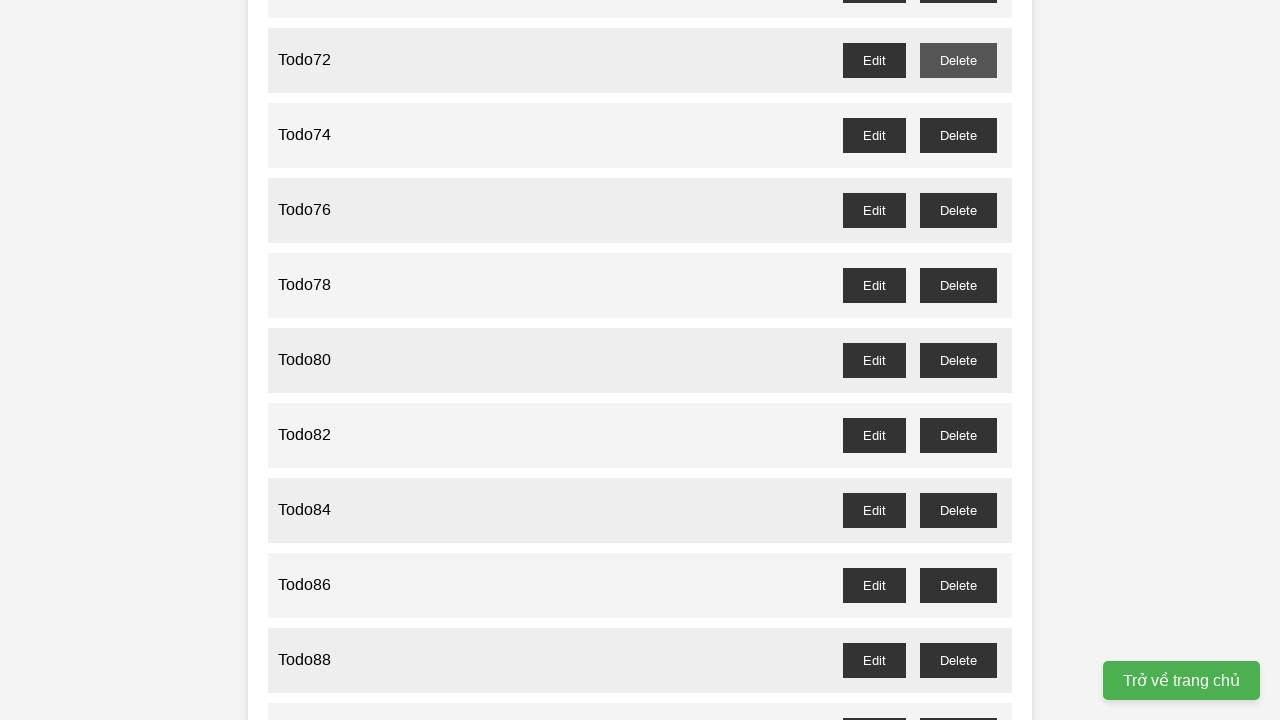

Deleted todo item at odd index 69 at (958, 360) on ul > li >> nth=69 >> button >> internal:has-text="Delete"i
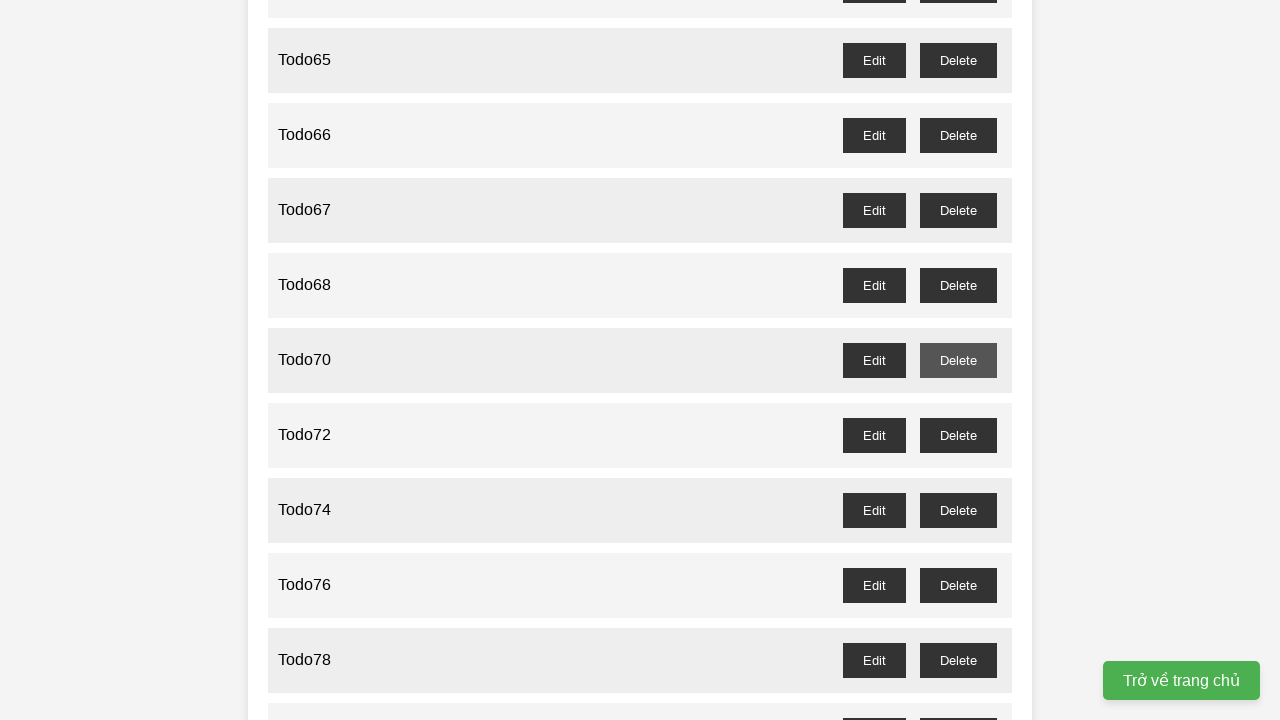

Deleted todo item at odd index 67 at (958, 210) on ul > li >> nth=67 >> button >> internal:has-text="Delete"i
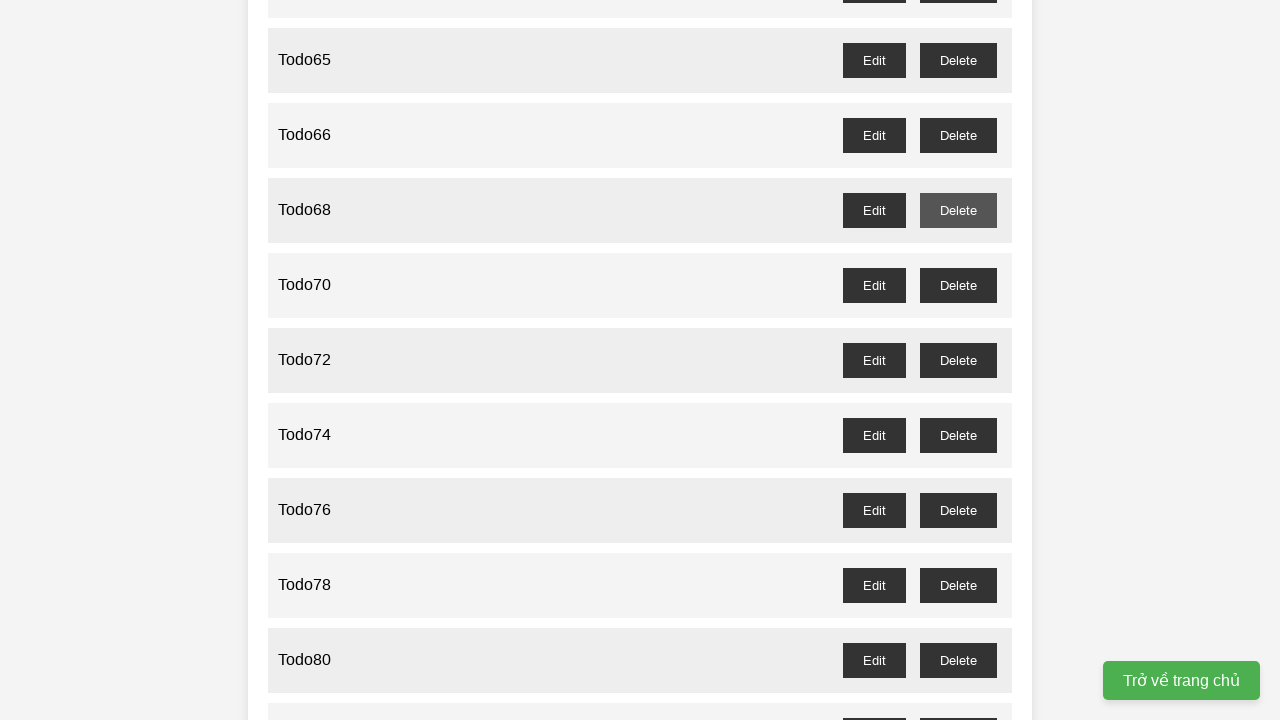

Deleted todo item at odd index 65 at (958, 60) on ul > li >> nth=65 >> button >> internal:has-text="Delete"i
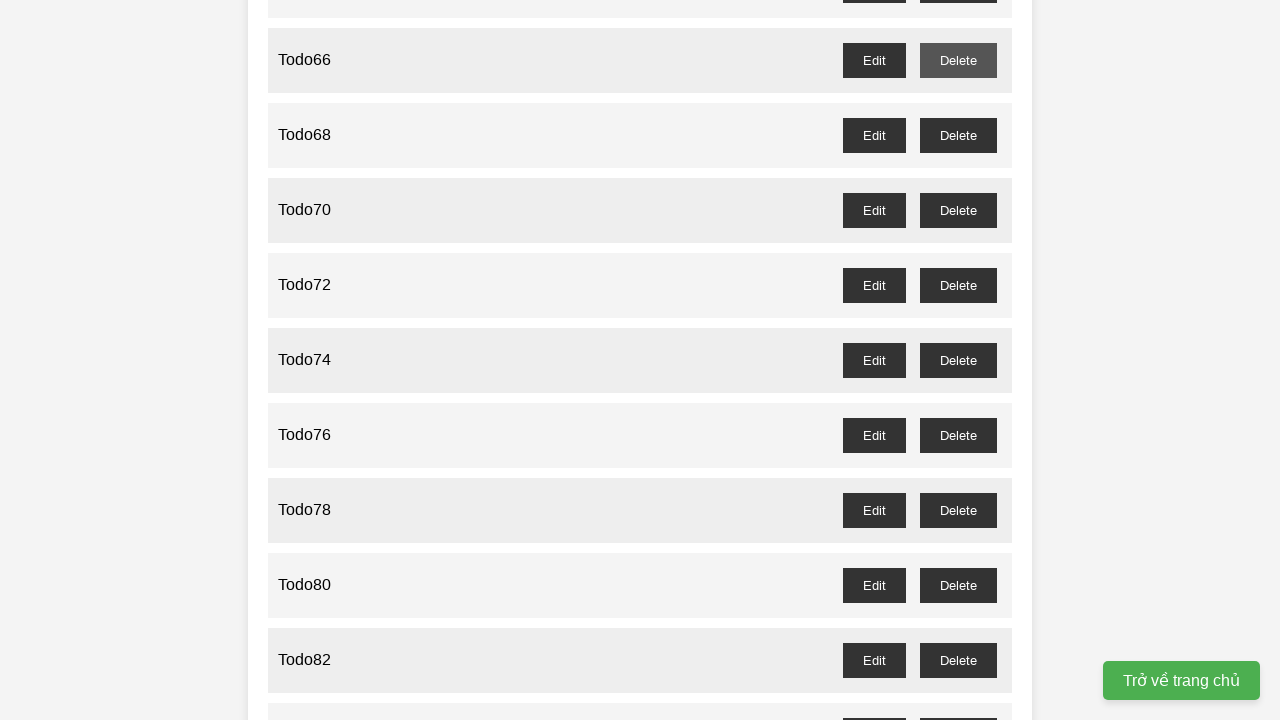

Deleted todo item at odd index 63 at (958, 360) on ul > li >> nth=63 >> button >> internal:has-text="Delete"i
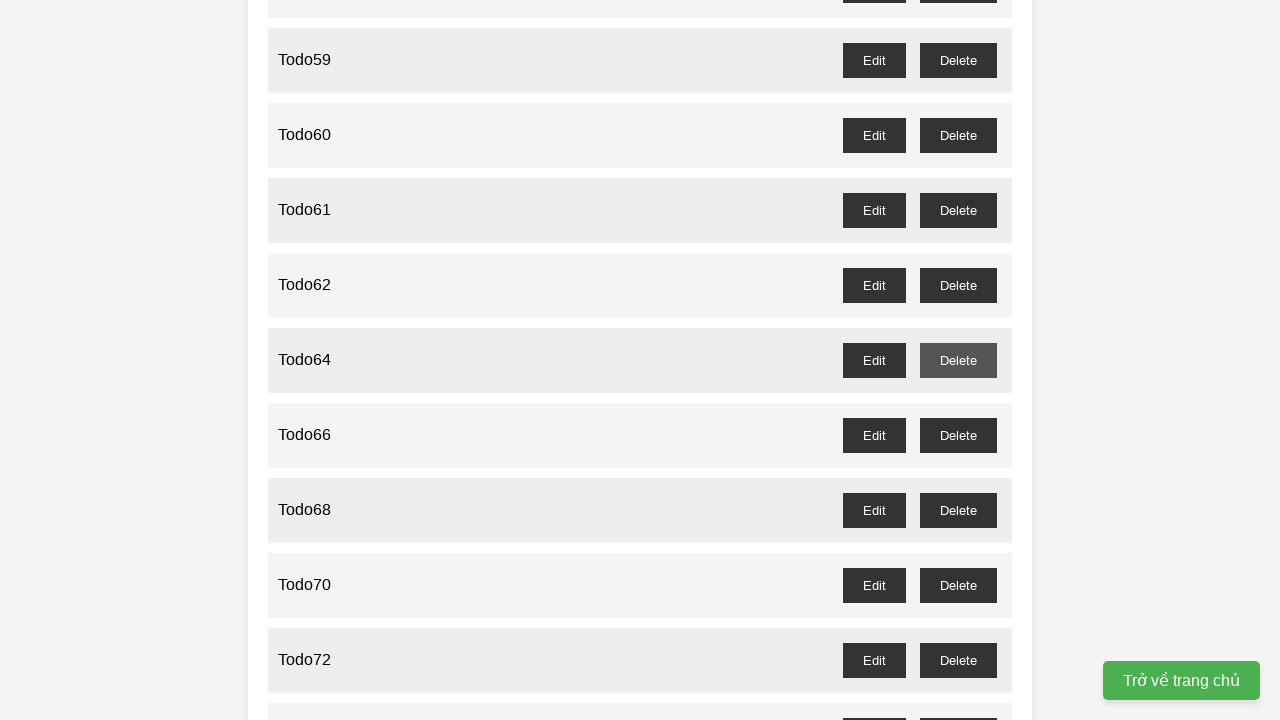

Deleted todo item at odd index 61 at (958, 210) on ul > li >> nth=61 >> button >> internal:has-text="Delete"i
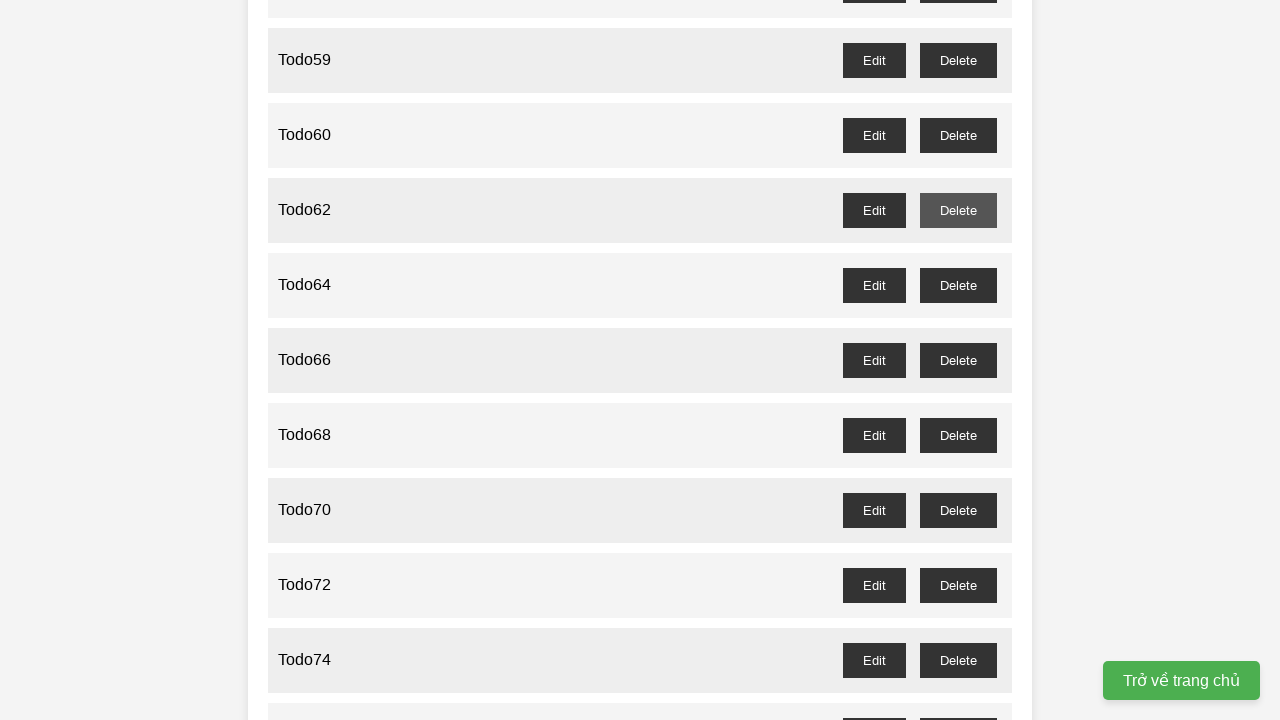

Deleted todo item at odd index 59 at (958, 60) on ul > li >> nth=59 >> button >> internal:has-text="Delete"i
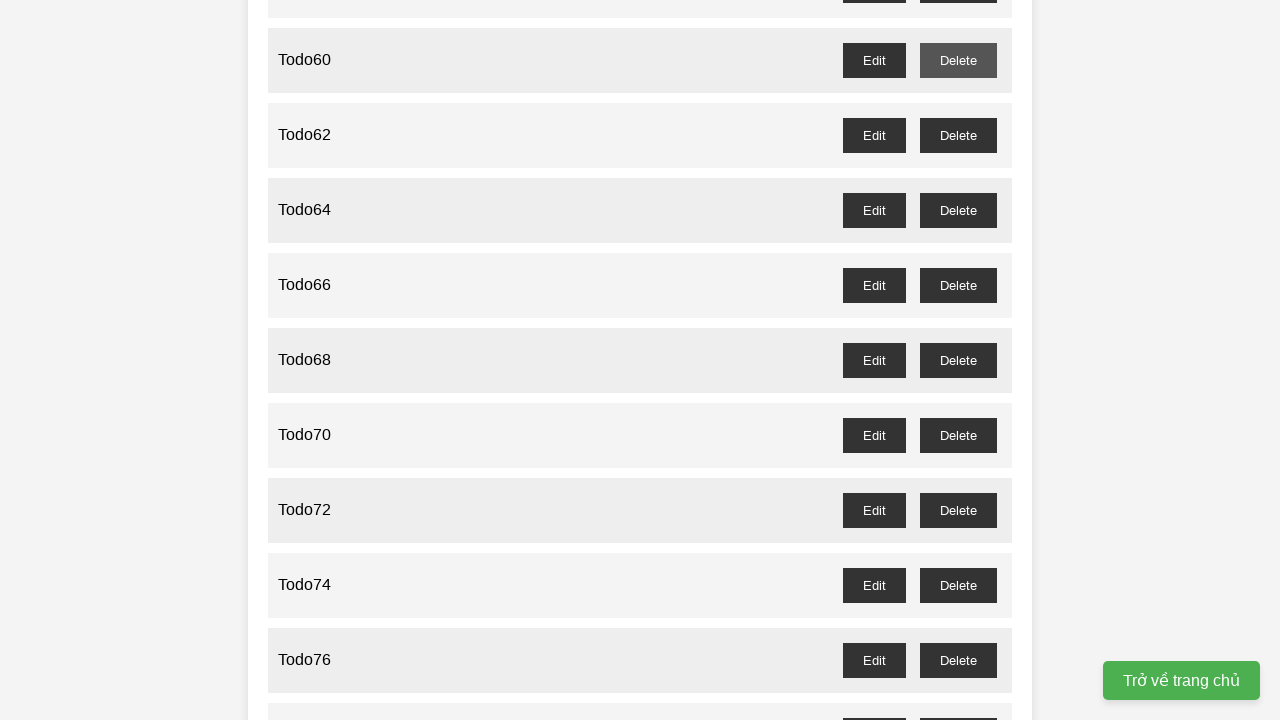

Deleted todo item at odd index 57 at (958, 360) on ul > li >> nth=57 >> button >> internal:has-text="Delete"i
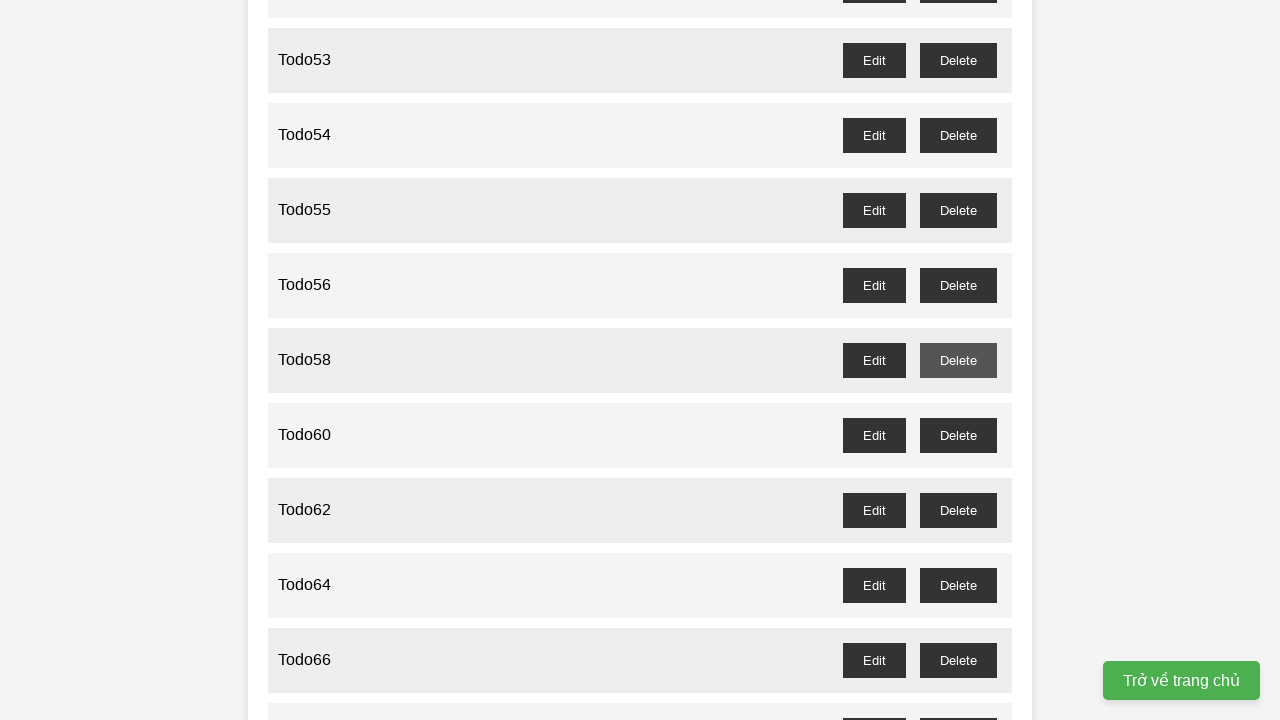

Deleted todo item at odd index 55 at (958, 210) on ul > li >> nth=55 >> button >> internal:has-text="Delete"i
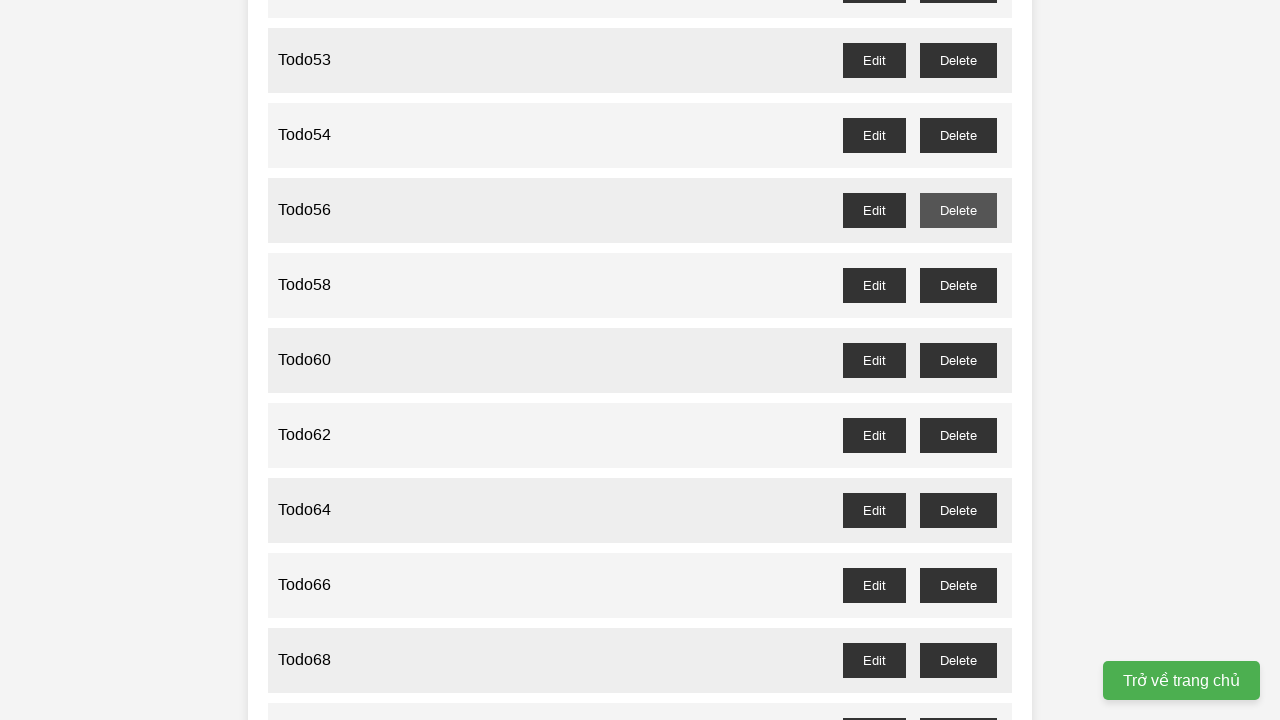

Deleted todo item at odd index 53 at (958, 60) on ul > li >> nth=53 >> button >> internal:has-text="Delete"i
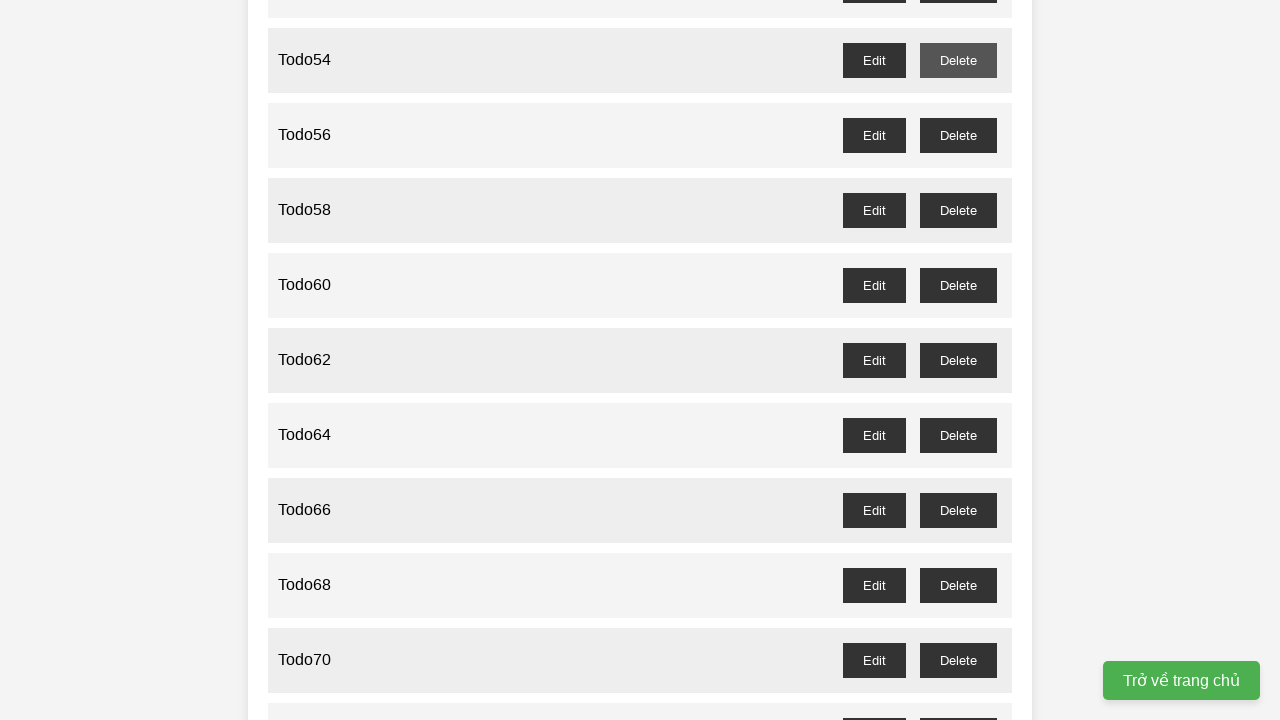

Deleted todo item at odd index 51 at (958, 360) on ul > li >> nth=51 >> button >> internal:has-text="Delete"i
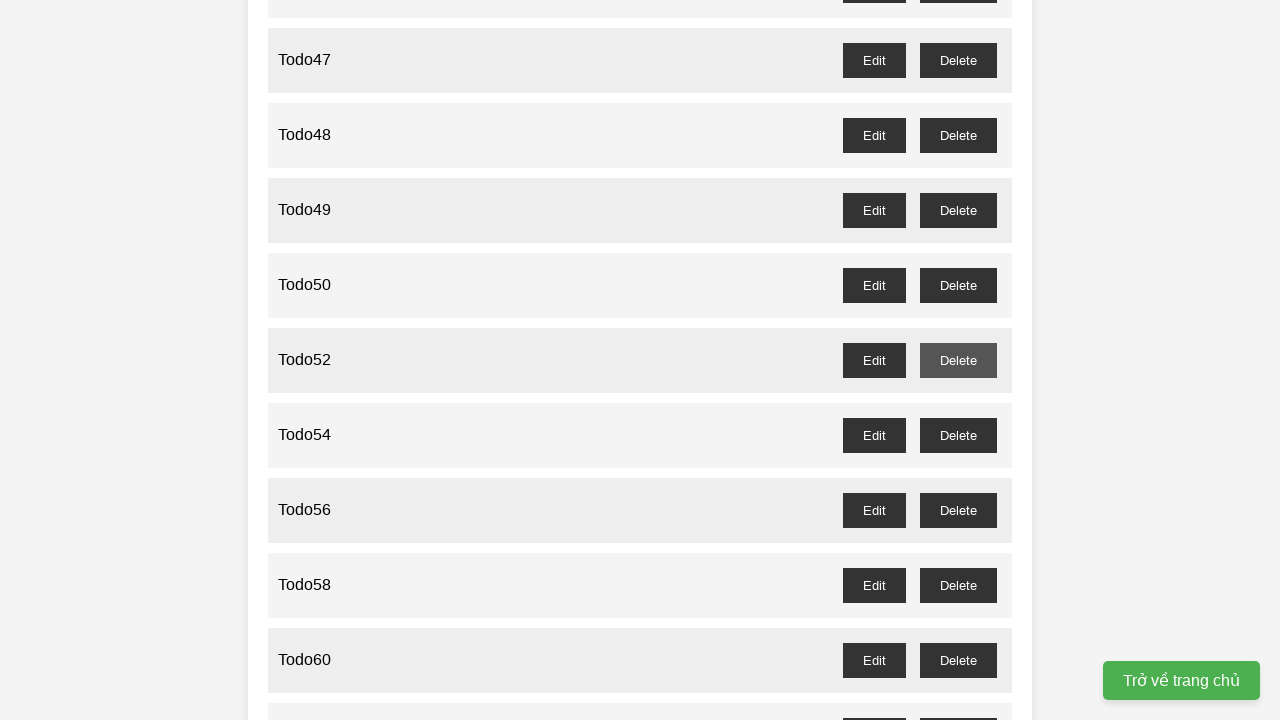

Deleted todo item at odd index 49 at (958, 210) on ul > li >> nth=49 >> button >> internal:has-text="Delete"i
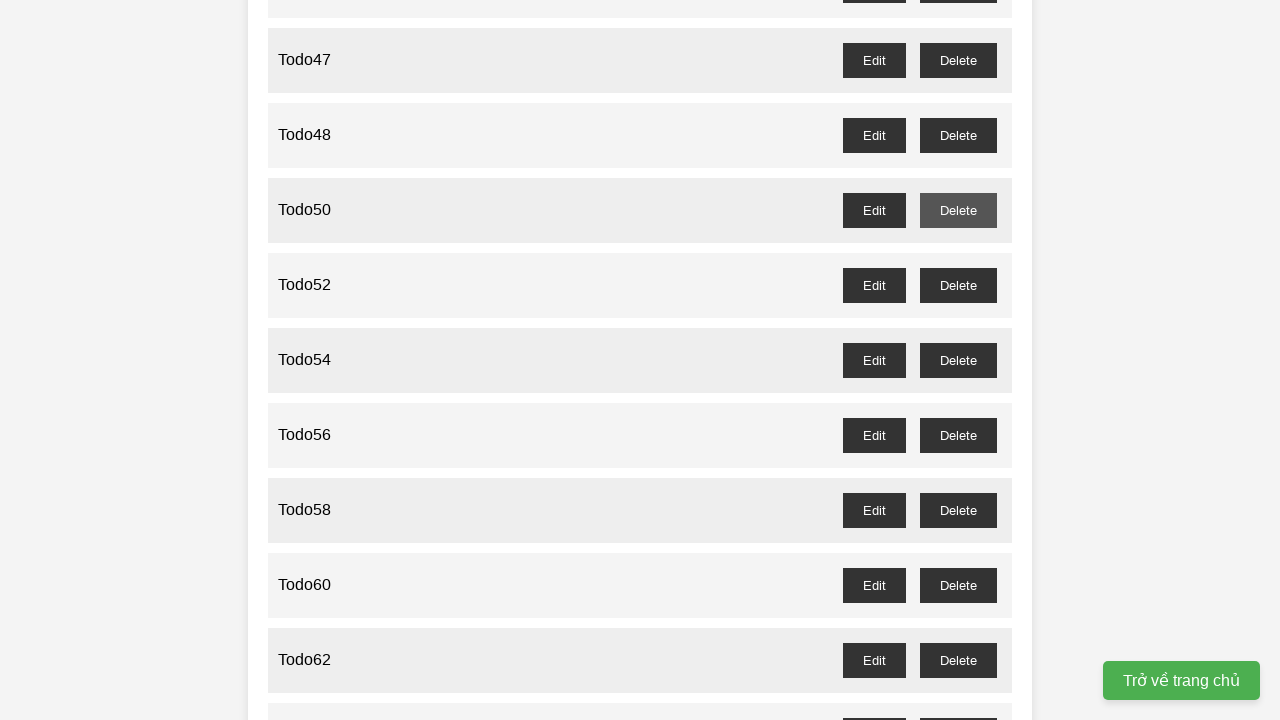

Deleted todo item at odd index 47 at (958, 60) on ul > li >> nth=47 >> button >> internal:has-text="Delete"i
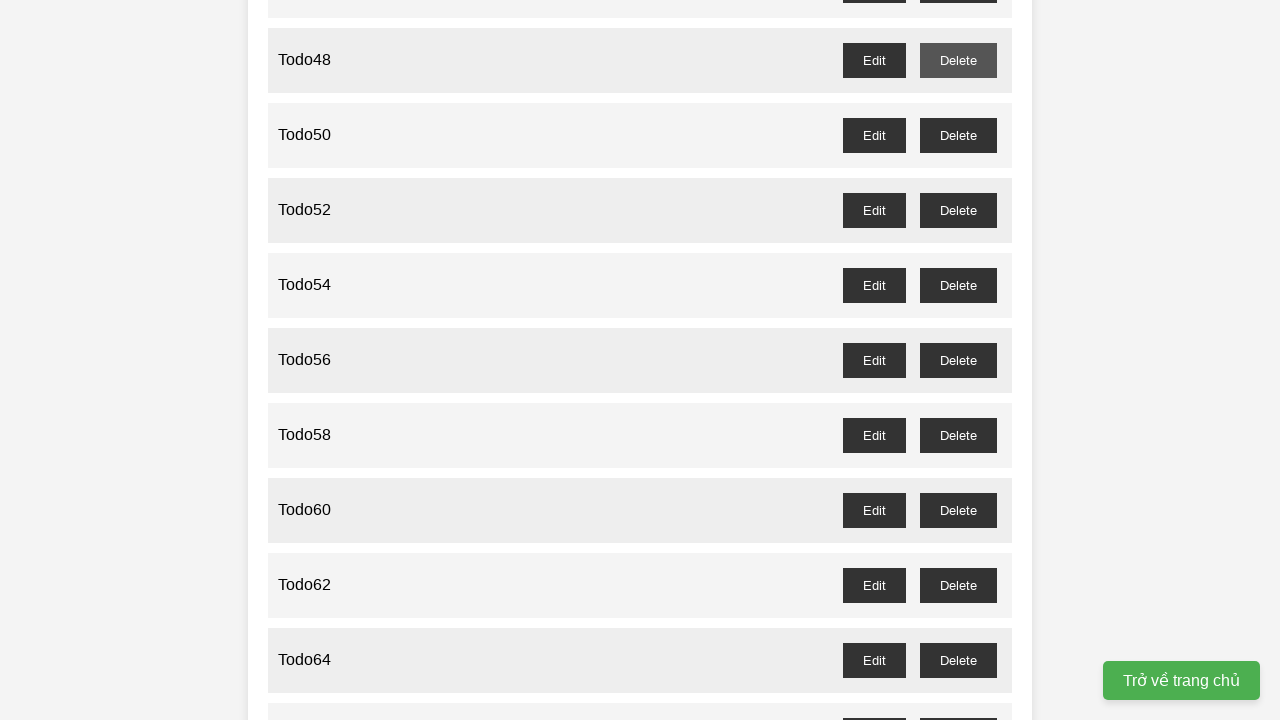

Deleted todo item at odd index 45 at (958, 360) on ul > li >> nth=45 >> button >> internal:has-text="Delete"i
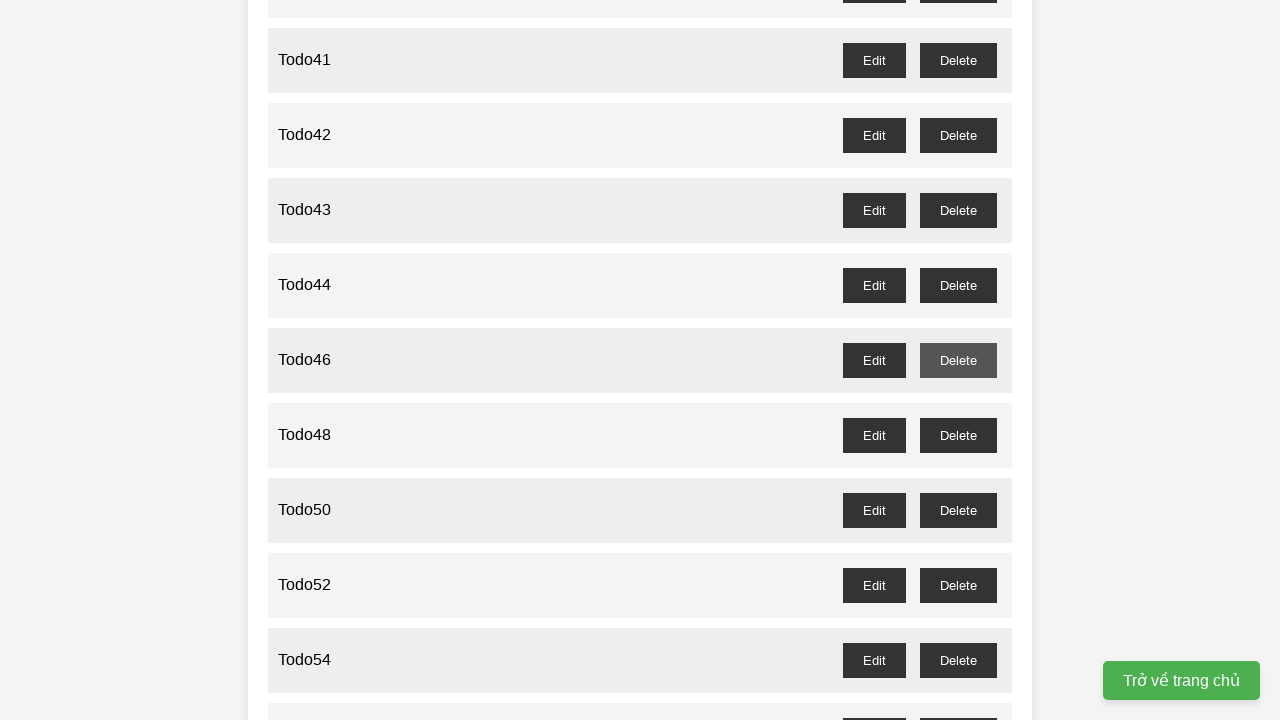

Deleted todo item at odd index 43 at (958, 210) on ul > li >> nth=43 >> button >> internal:has-text="Delete"i
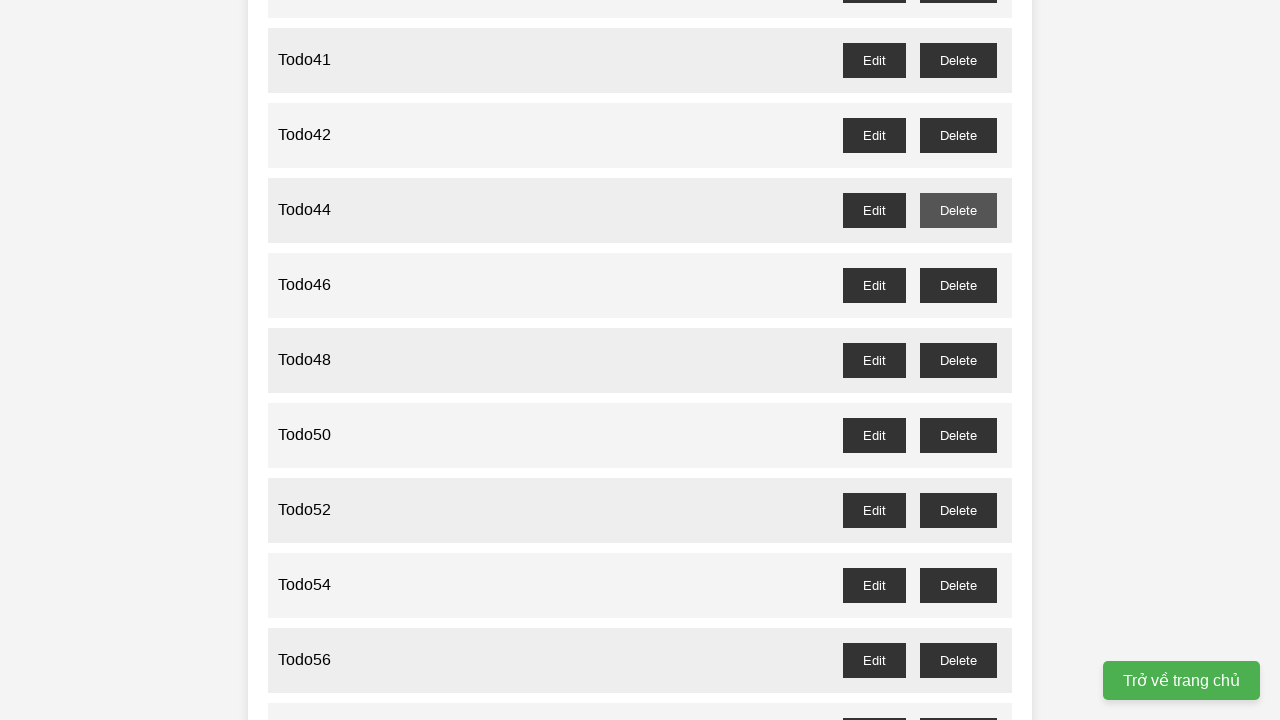

Deleted todo item at odd index 41 at (958, 60) on ul > li >> nth=41 >> button >> internal:has-text="Delete"i
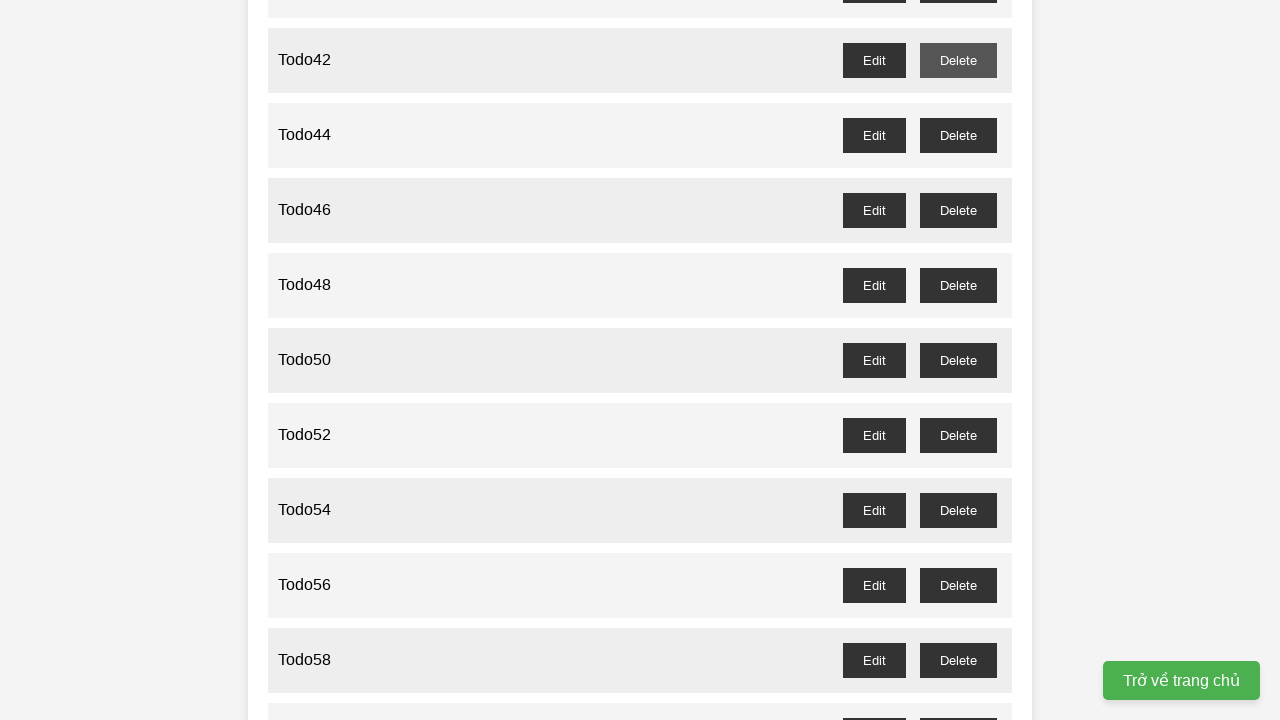

Deleted todo item at odd index 39 at (958, 360) on ul > li >> nth=39 >> button >> internal:has-text="Delete"i
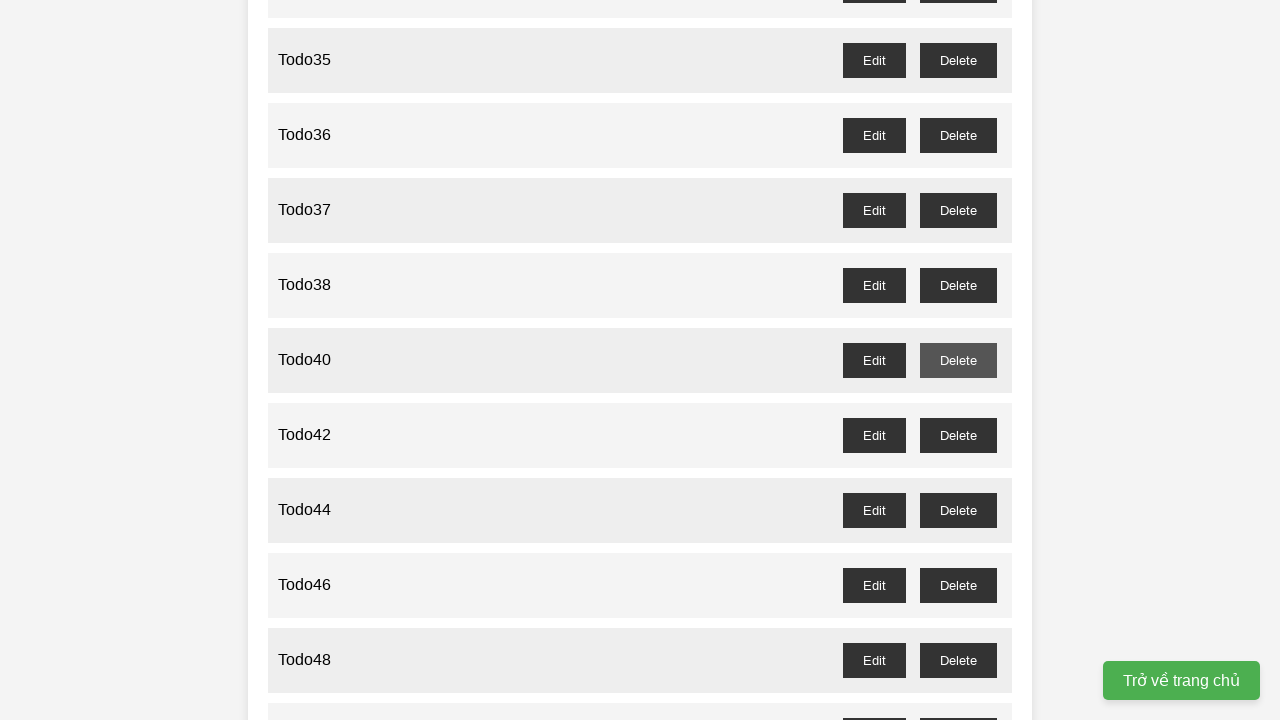

Deleted todo item at odd index 37 at (958, 210) on ul > li >> nth=37 >> button >> internal:has-text="Delete"i
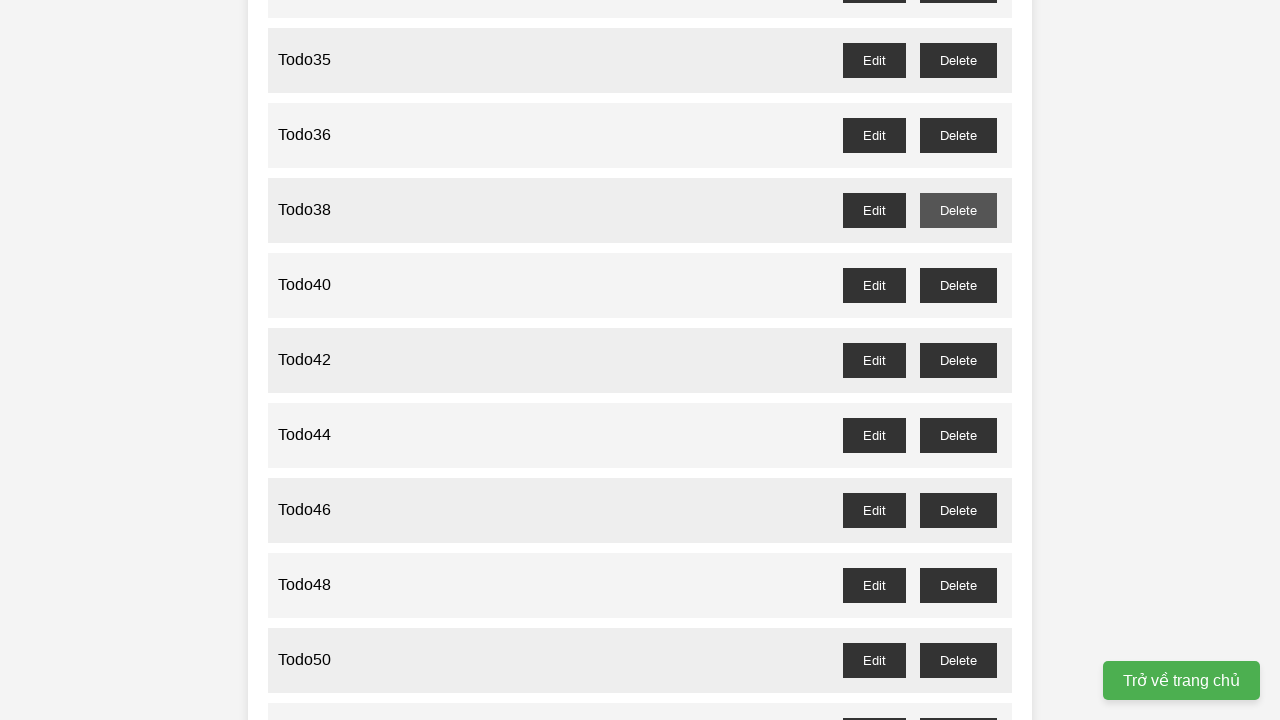

Deleted todo item at odd index 35 at (958, 60) on ul > li >> nth=35 >> button >> internal:has-text="Delete"i
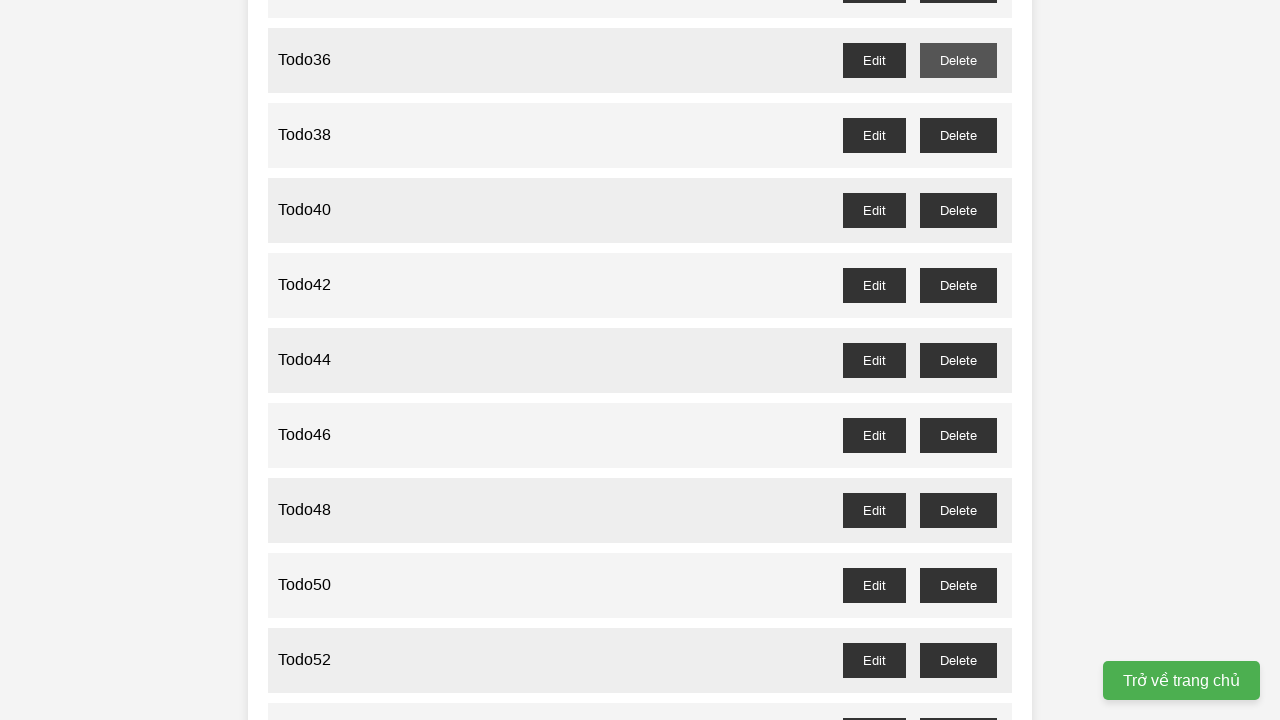

Deleted todo item at odd index 33 at (958, 360) on ul > li >> nth=33 >> button >> internal:has-text="Delete"i
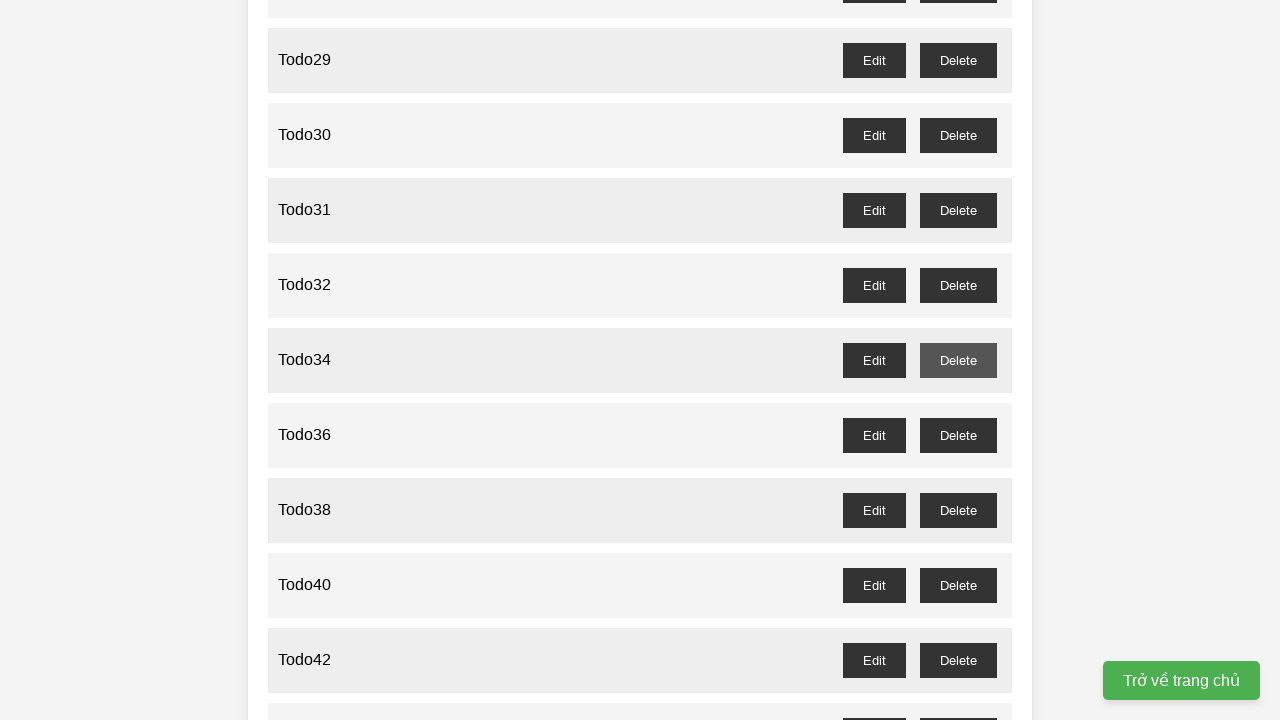

Deleted todo item at odd index 31 at (958, 210) on ul > li >> nth=31 >> button >> internal:has-text="Delete"i
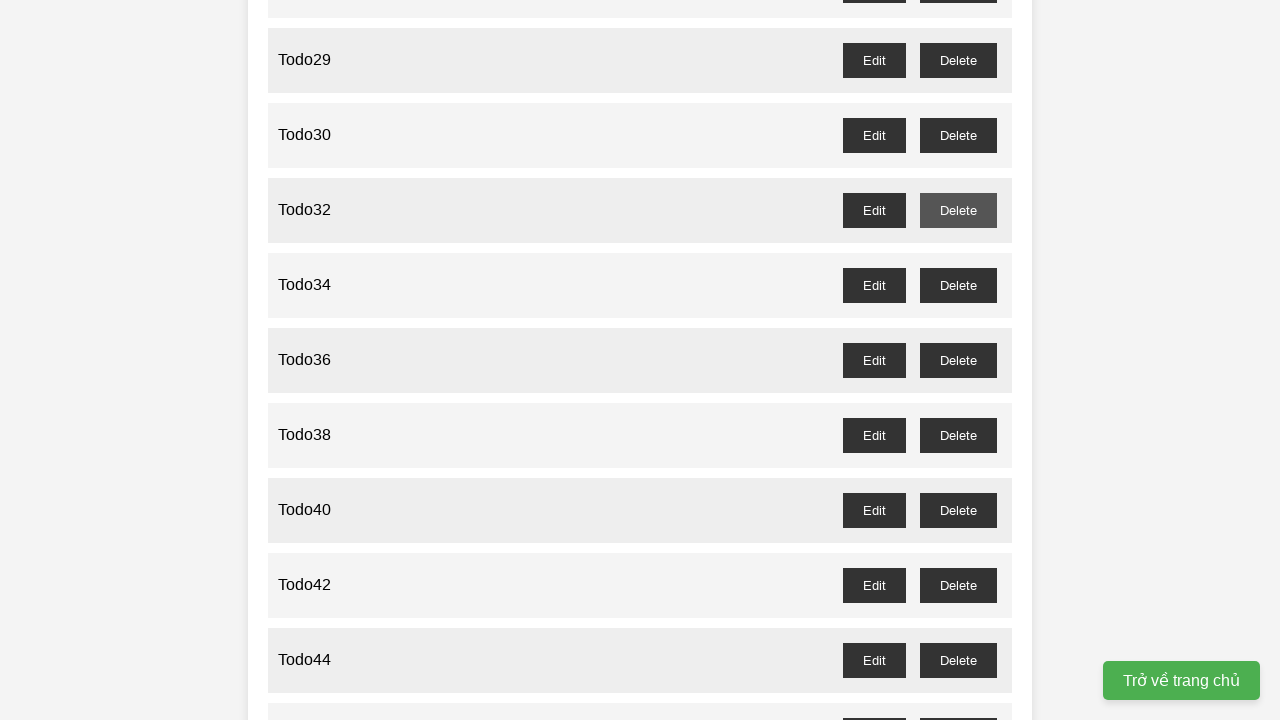

Deleted todo item at odd index 29 at (958, 60) on ul > li >> nth=29 >> button >> internal:has-text="Delete"i
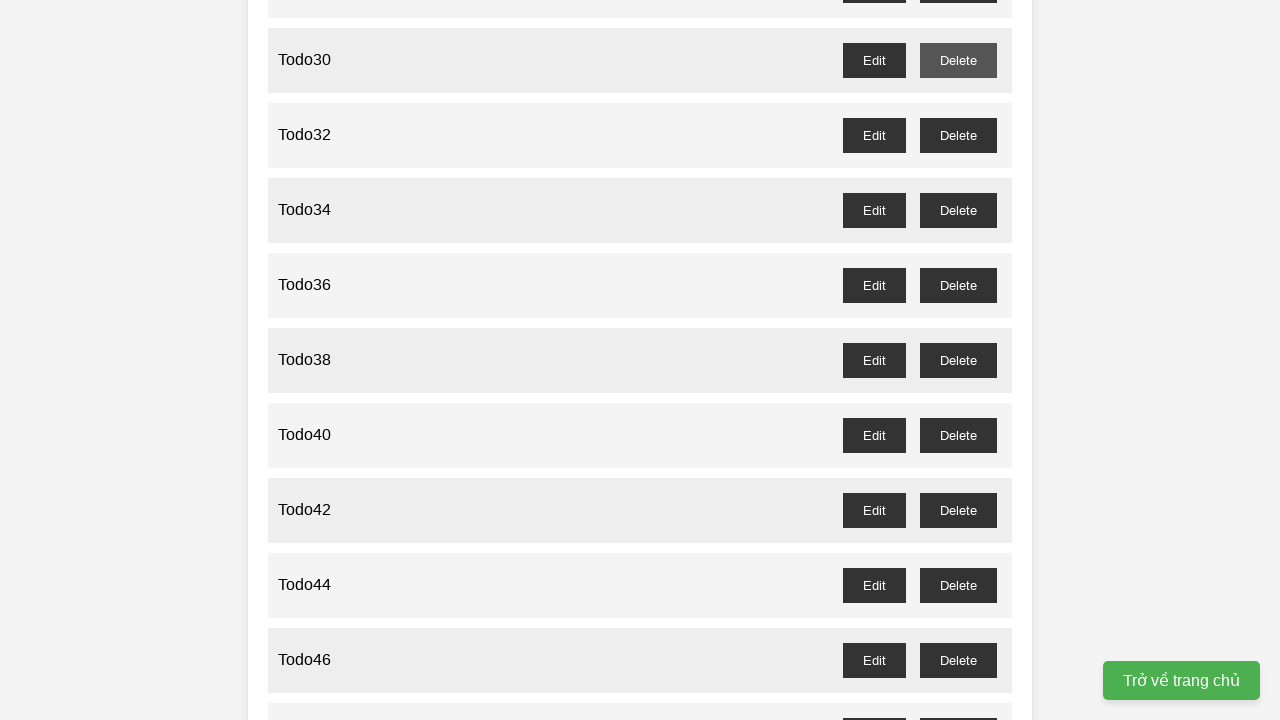

Deleted todo item at odd index 27 at (958, 360) on ul > li >> nth=27 >> button >> internal:has-text="Delete"i
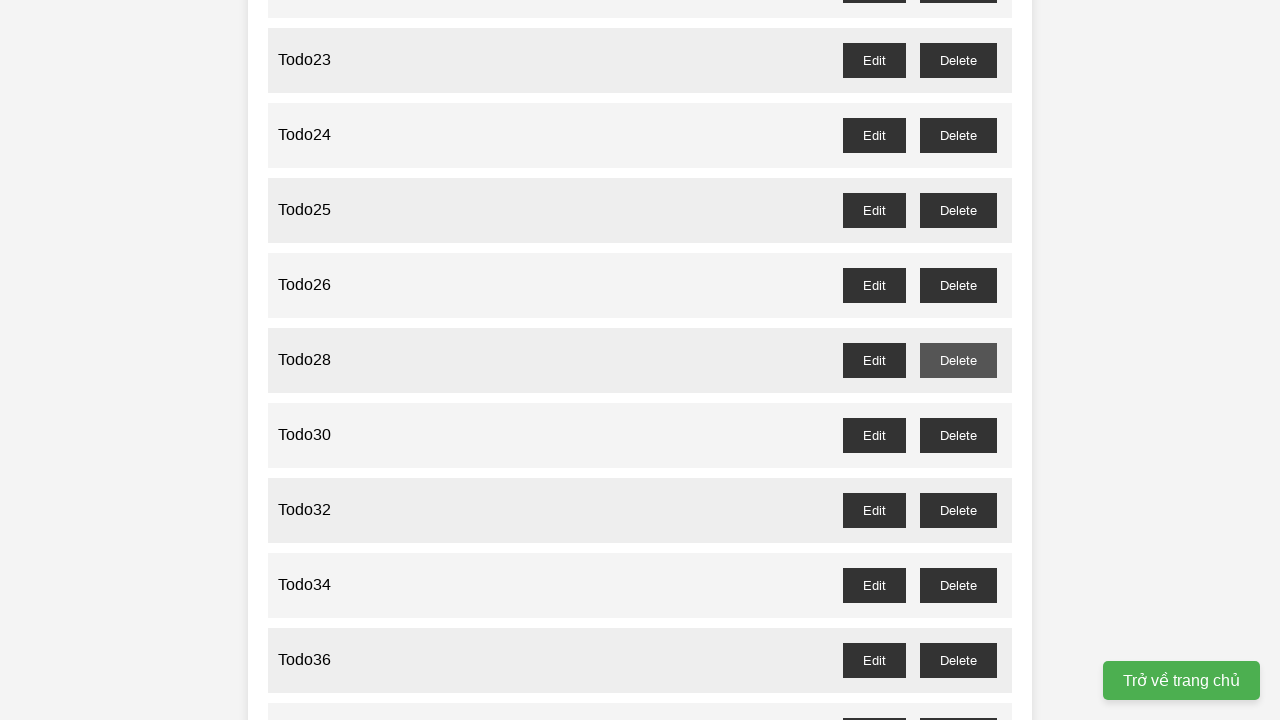

Deleted todo item at odd index 25 at (958, 210) on ul > li >> nth=25 >> button >> internal:has-text="Delete"i
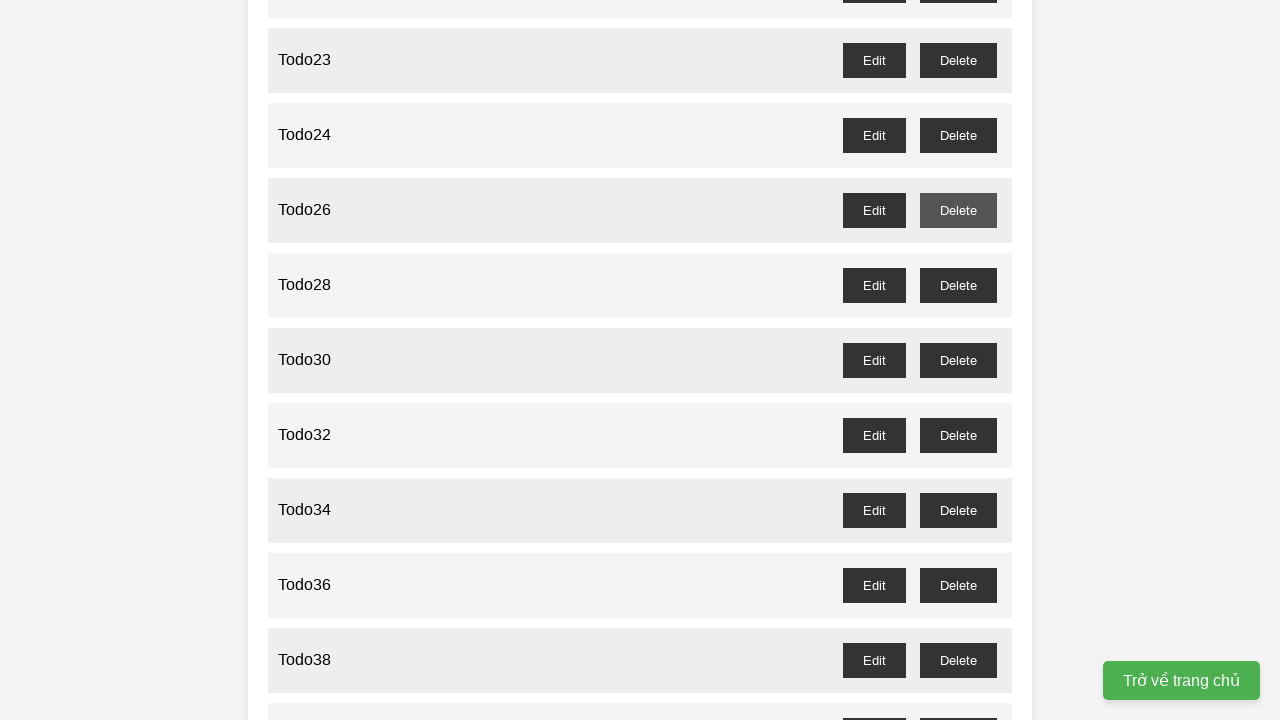

Deleted todo item at odd index 23 at (958, 60) on ul > li >> nth=23 >> button >> internal:has-text="Delete"i
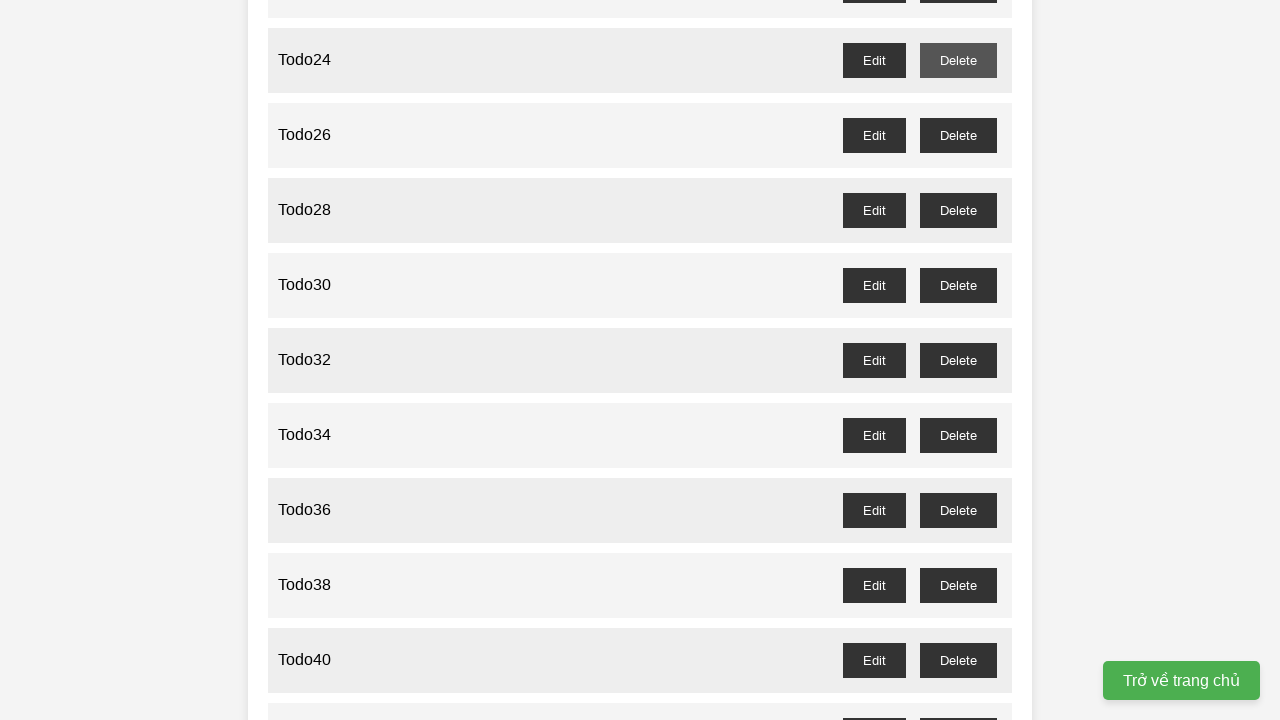

Deleted todo item at odd index 21 at (958, 360) on ul > li >> nth=21 >> button >> internal:has-text="Delete"i
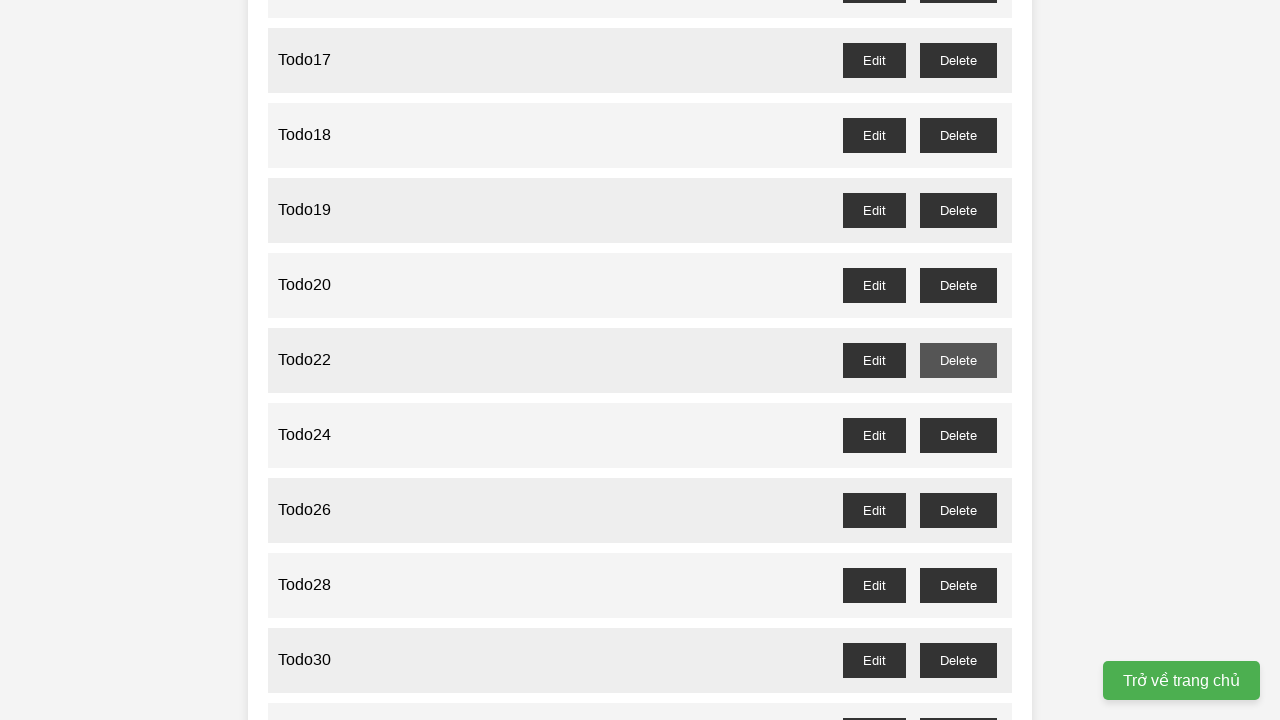

Deleted todo item at odd index 19 at (958, 210) on ul > li >> nth=19 >> button >> internal:has-text="Delete"i
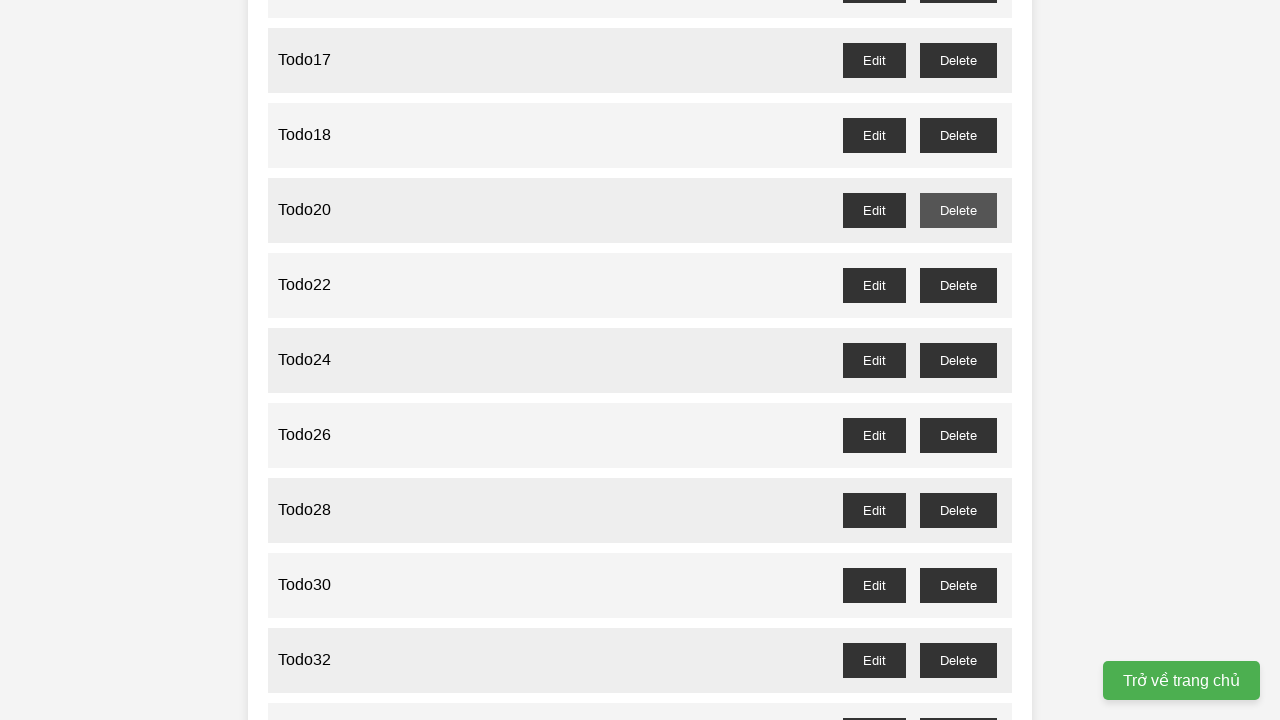

Deleted todo item at odd index 17 at (958, 60) on ul > li >> nth=17 >> button >> internal:has-text="Delete"i
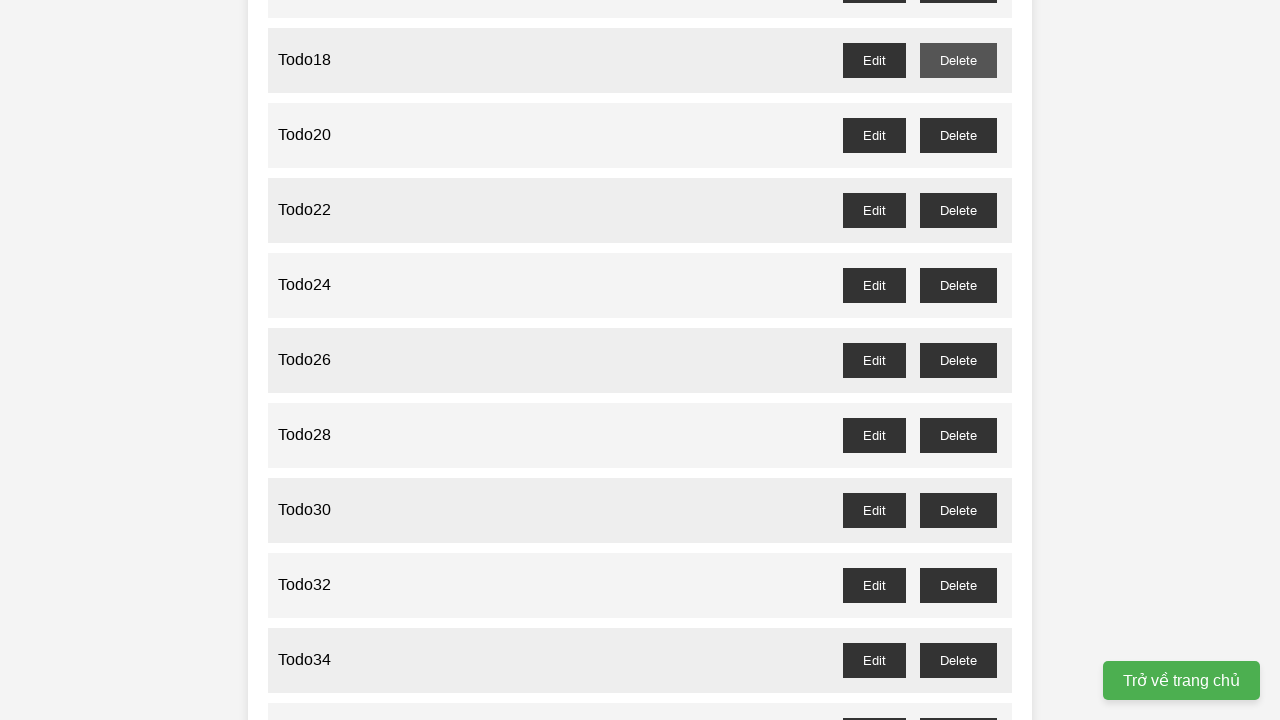

Deleted todo item at odd index 15 at (958, 360) on ul > li >> nth=15 >> button >> internal:has-text="Delete"i
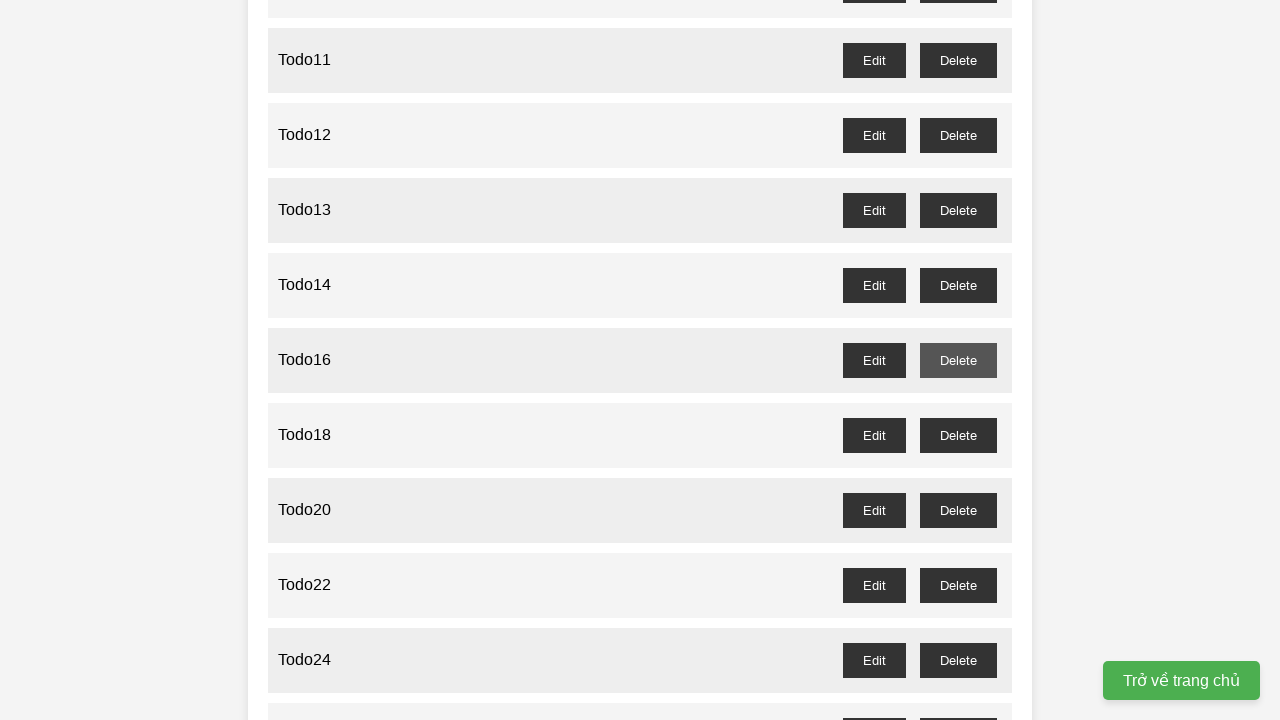

Deleted todo item at odd index 13 at (958, 210) on ul > li >> nth=13 >> button >> internal:has-text="Delete"i
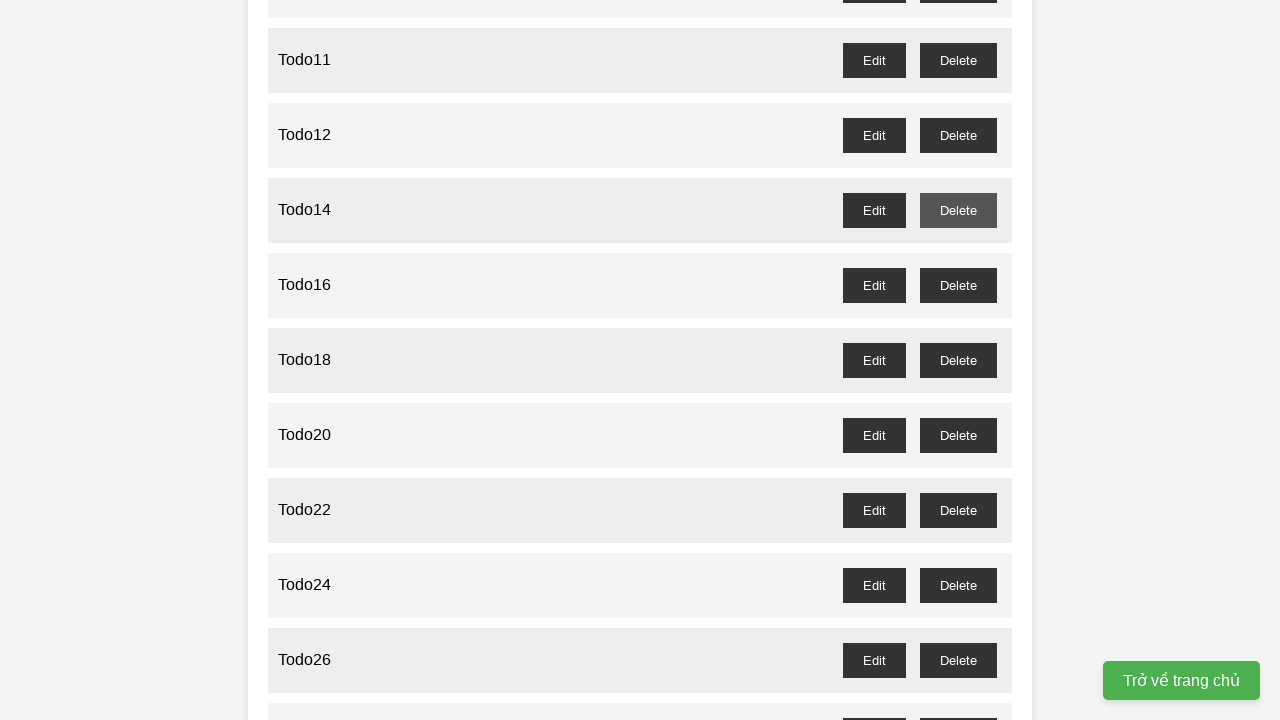

Deleted todo item at odd index 11 at (958, 60) on ul > li >> nth=11 >> button >> internal:has-text="Delete"i
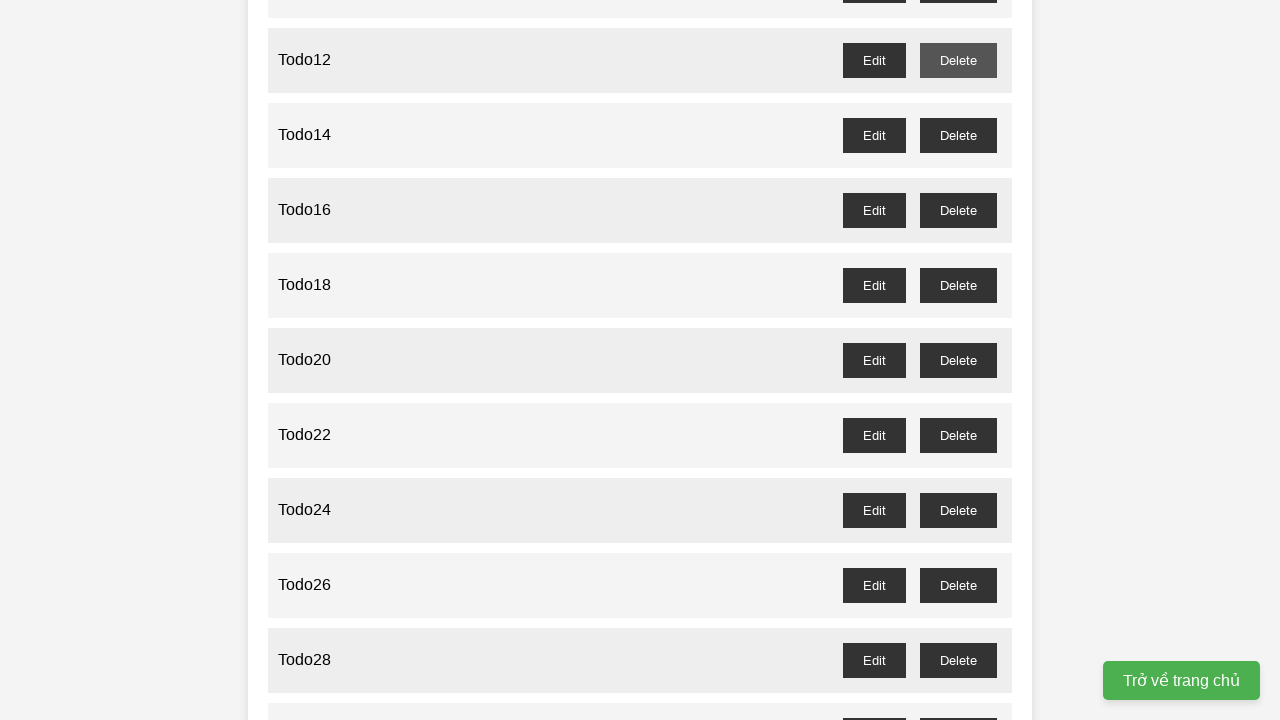

Deleted todo item at odd index 9 at (958, 360) on ul > li >> nth=9 >> button >> internal:has-text="Delete"i
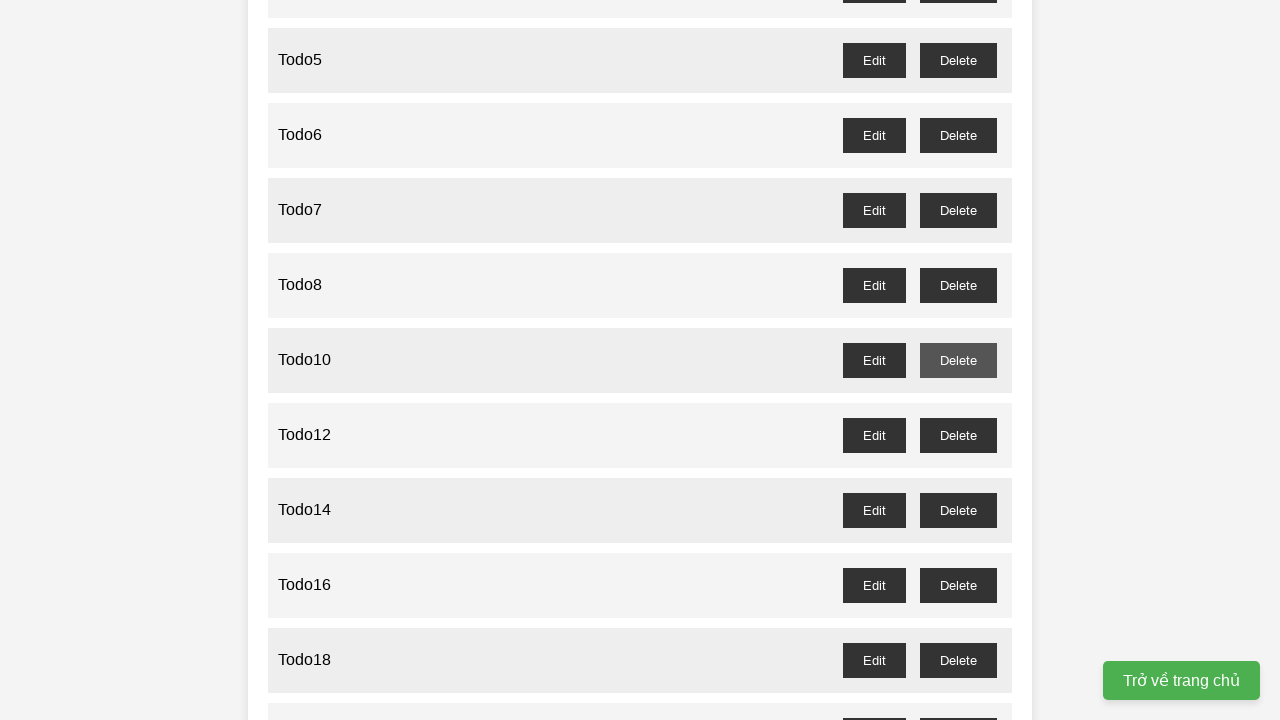

Deleted todo item at odd index 7 at (958, 210) on ul > li >> nth=7 >> button >> internal:has-text="Delete"i
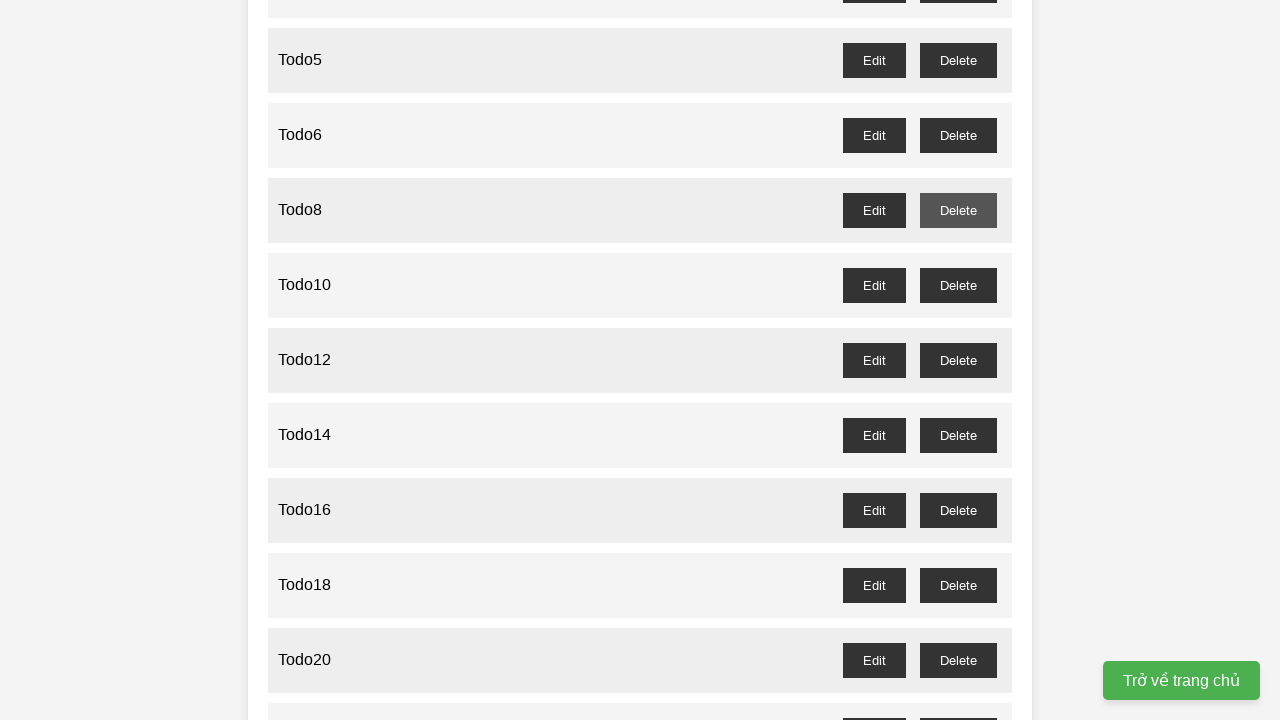

Deleted todo item at odd index 5 at (958, 60) on ul > li >> nth=5 >> button >> internal:has-text="Delete"i
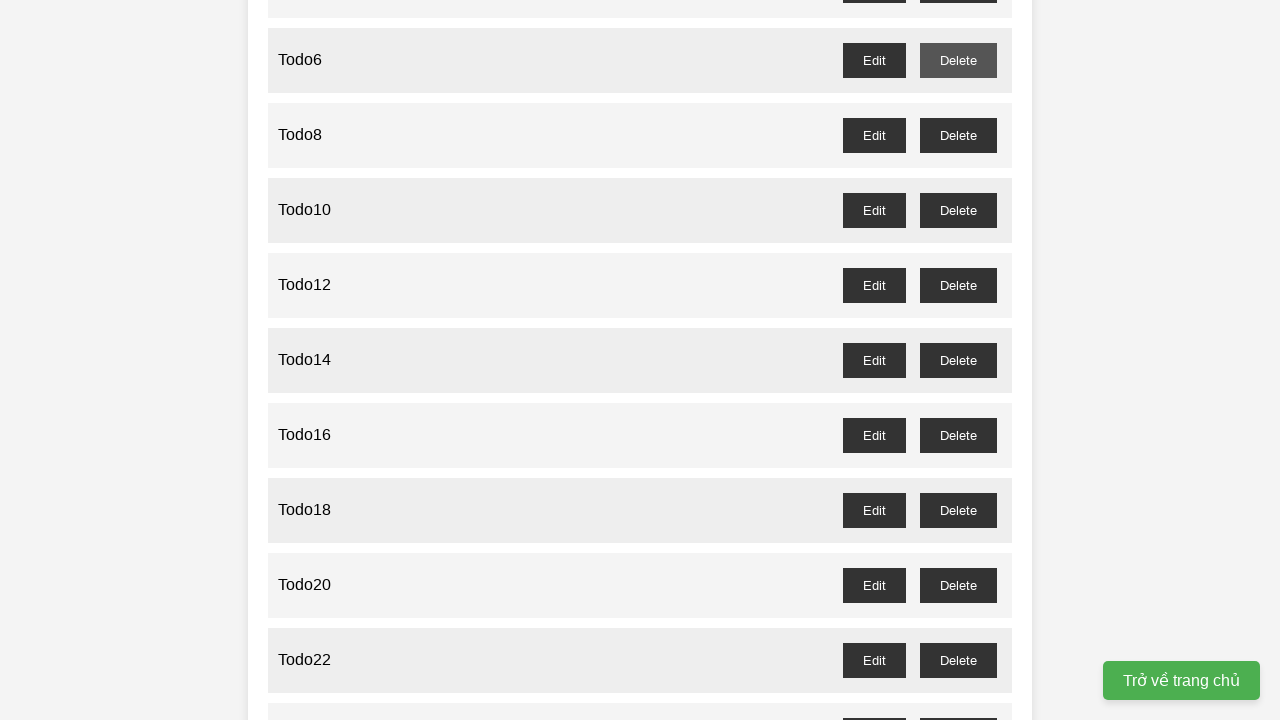

Deleted todo item at odd index 3 at (958, 360) on ul > li >> nth=3 >> button >> internal:has-text="Delete"i
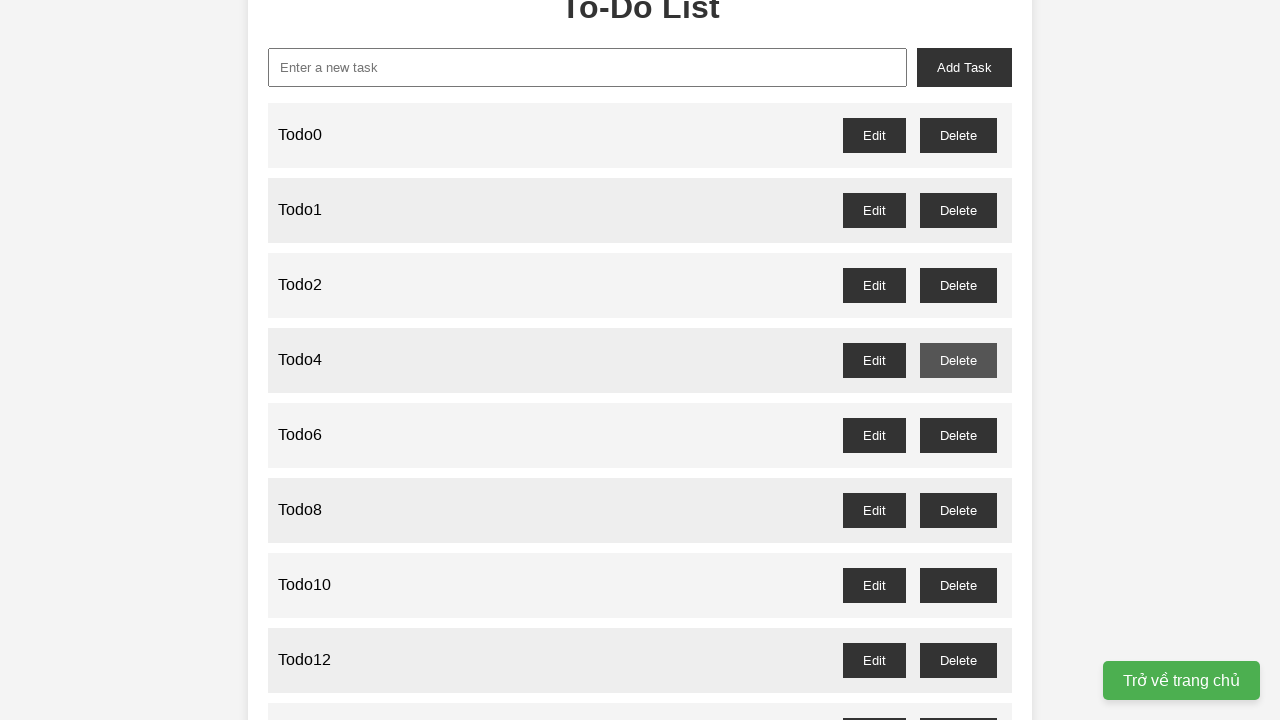

Deleted todo item at odd index 1 at (958, 210) on ul > li >> nth=1 >> button >> internal:has-text="Delete"i
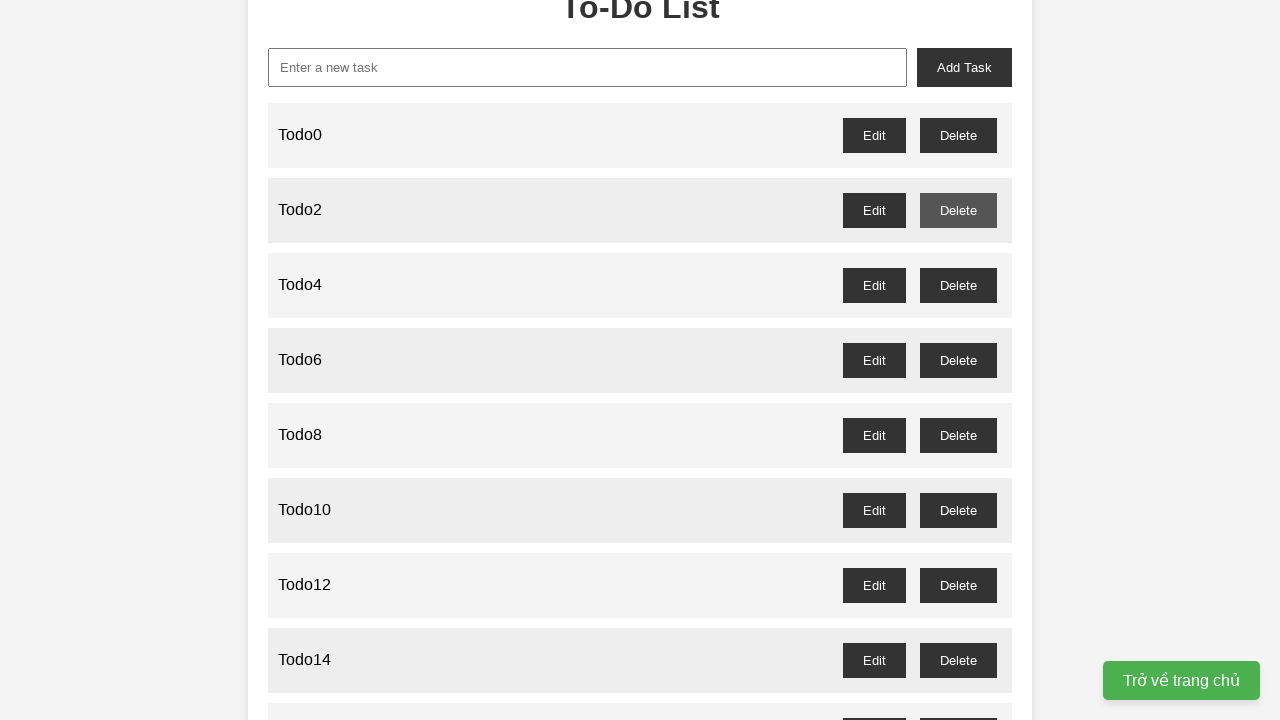

Waited for remaining todo items to be visible
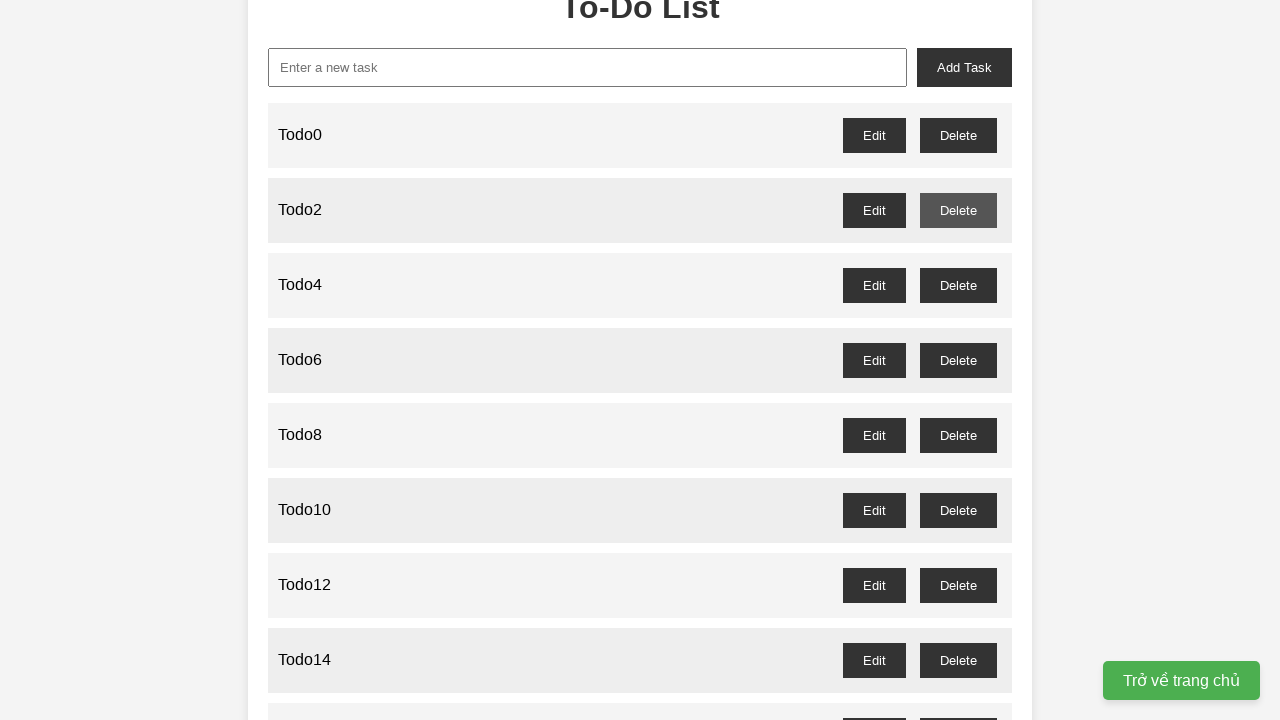

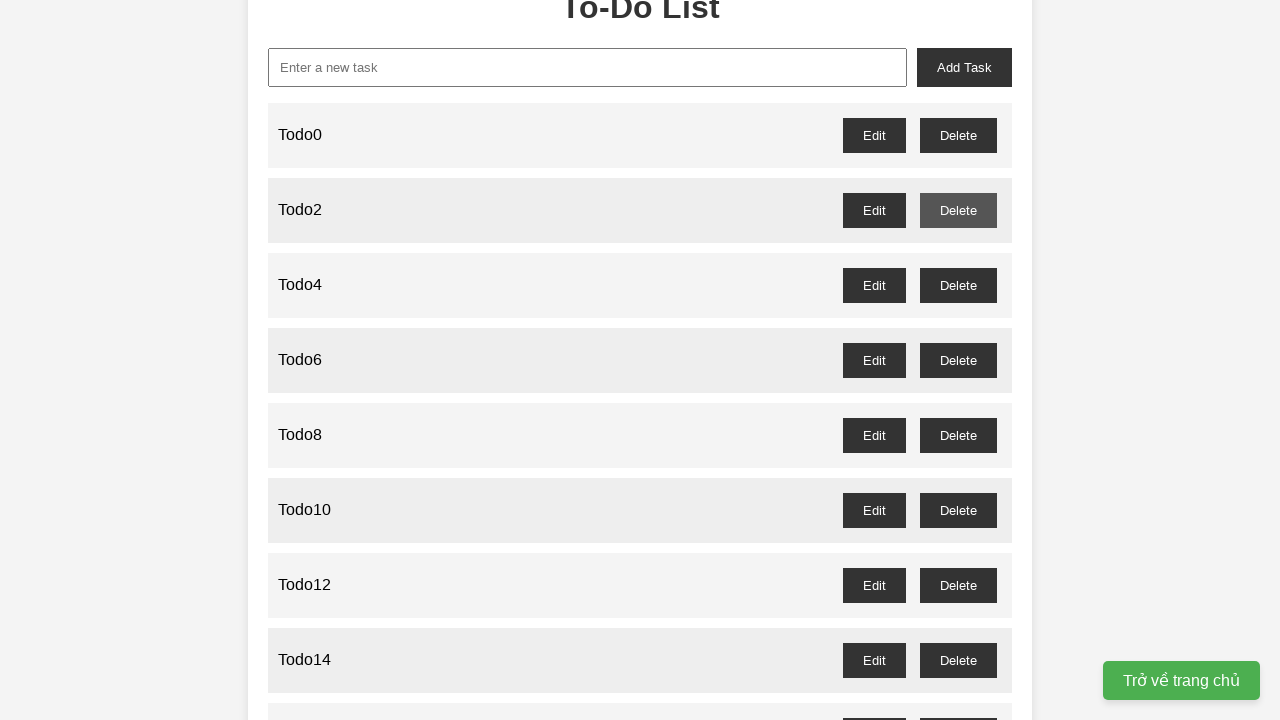